Tests multiple browser tabs functionality by clicking on the Multiple Windows link, opening a new tab, and switching between the two tabs repeatedly

Starting URL: https://the-internet.herokuapp.com

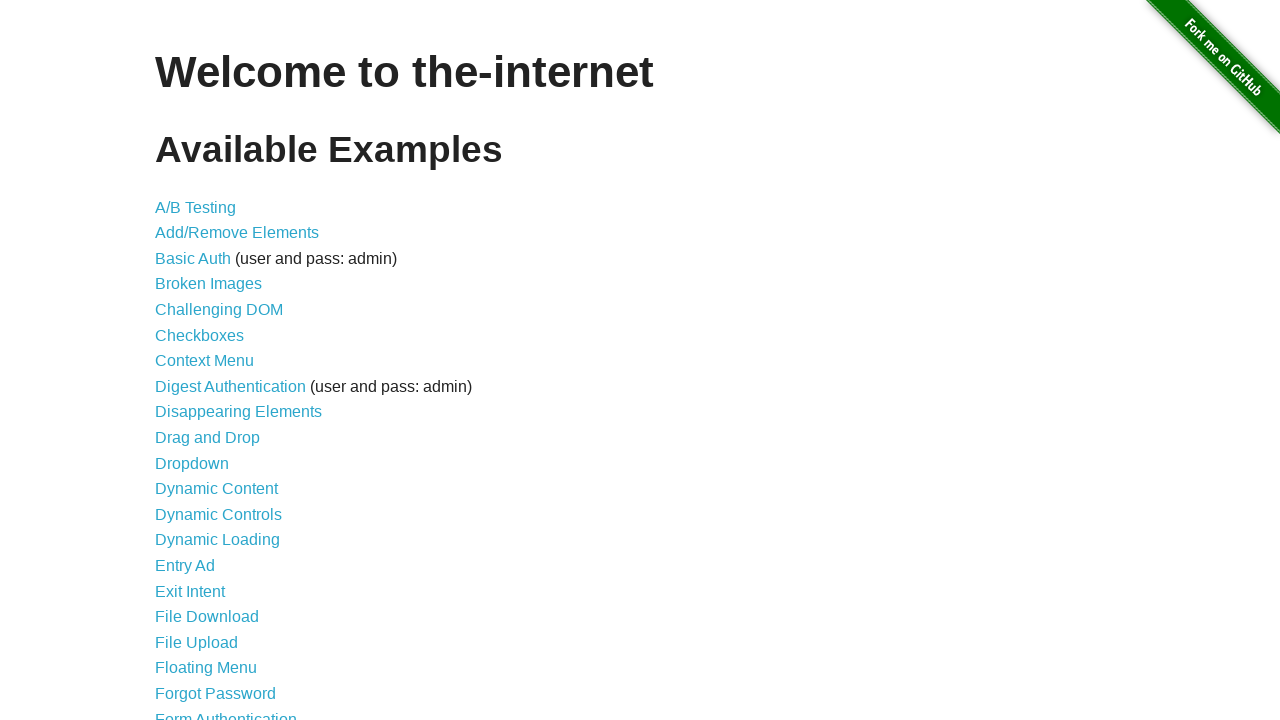

Clicked on Multiple Windows link in the menu at (218, 369) on #content > ul > li:nth-child(33) > a
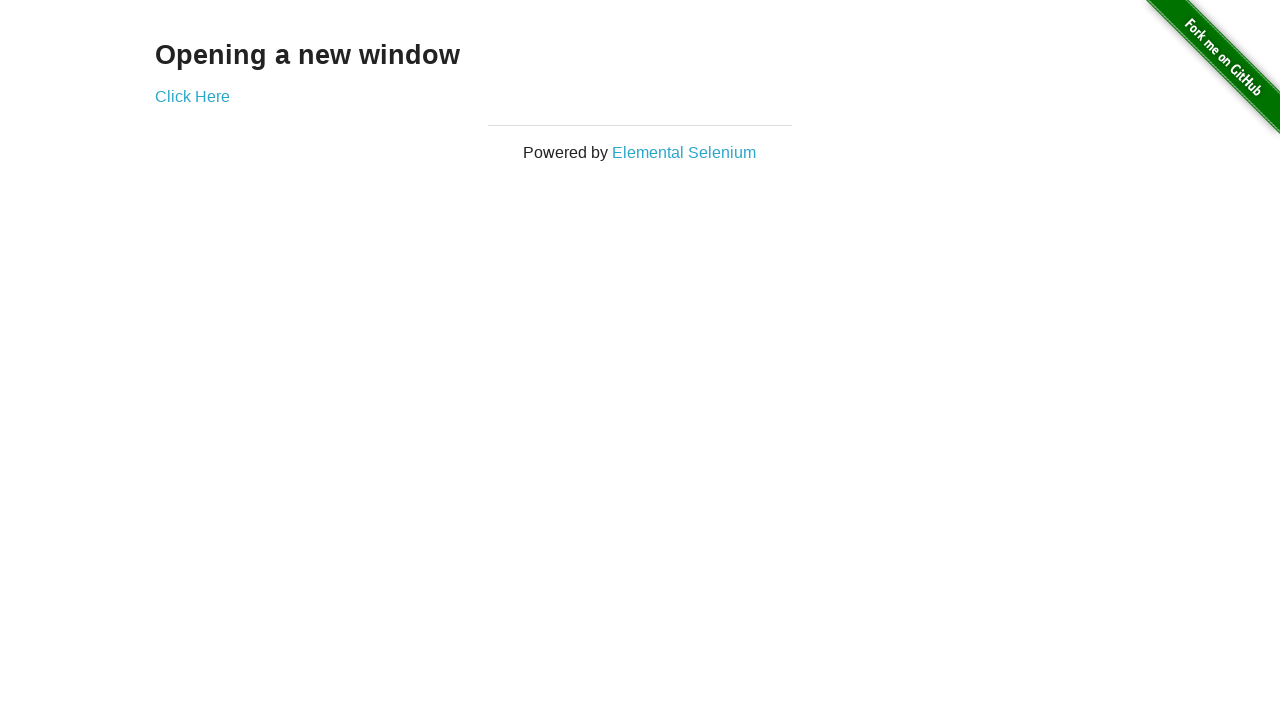

Waited for page to load (networkidle)
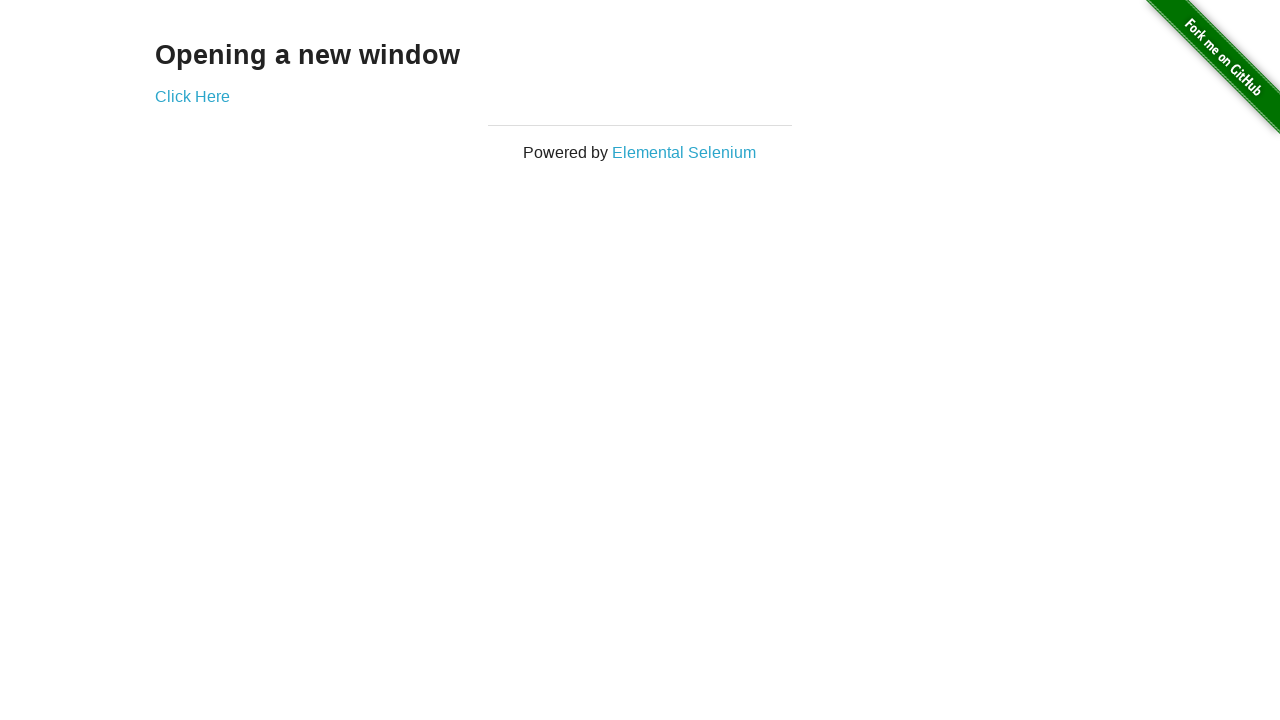

Clicked button to open a new tab at (192, 96) on #content > div > a
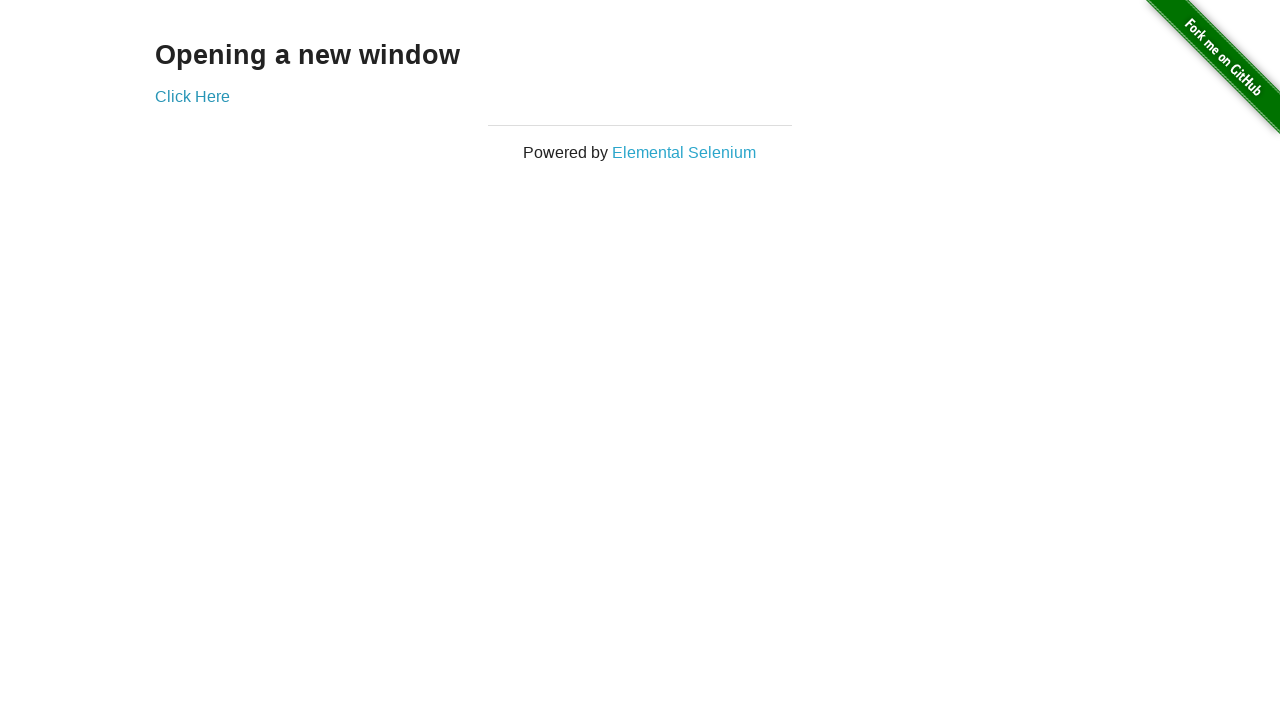

Brought original tab to front (iteration 1)
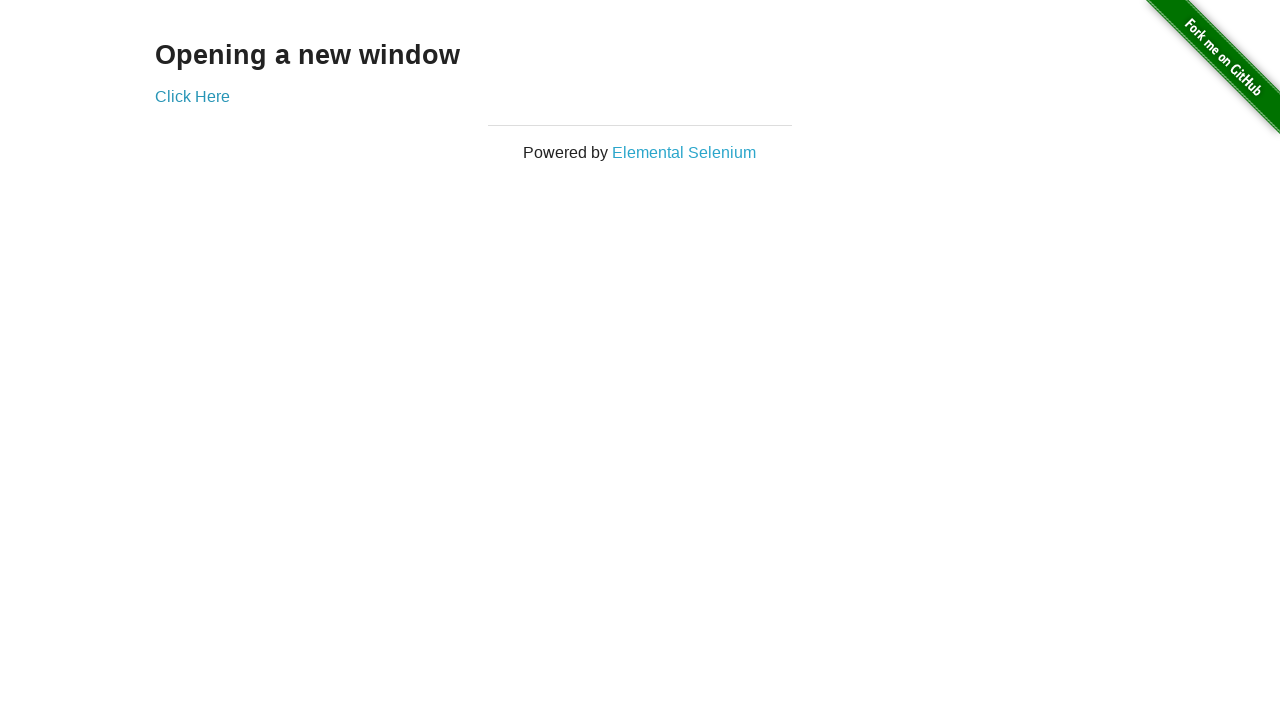

Brought new tab to front (iteration 1)
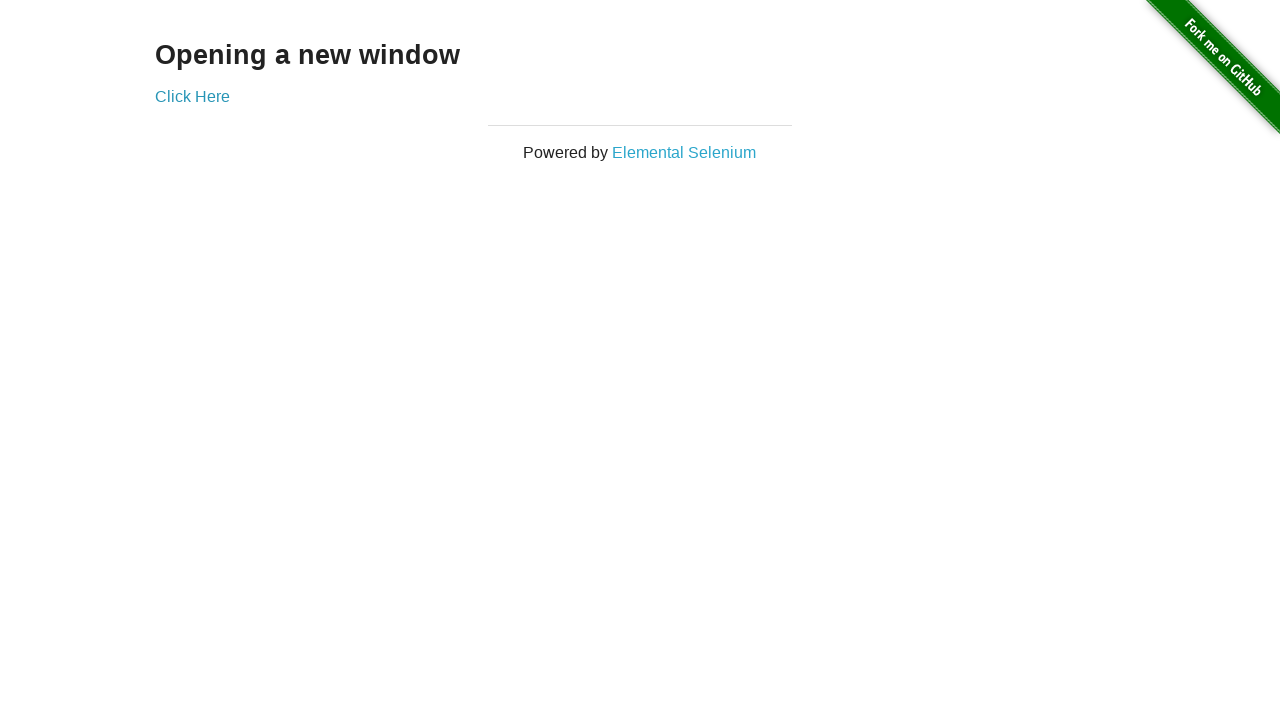

Brought original tab to front (iteration 2)
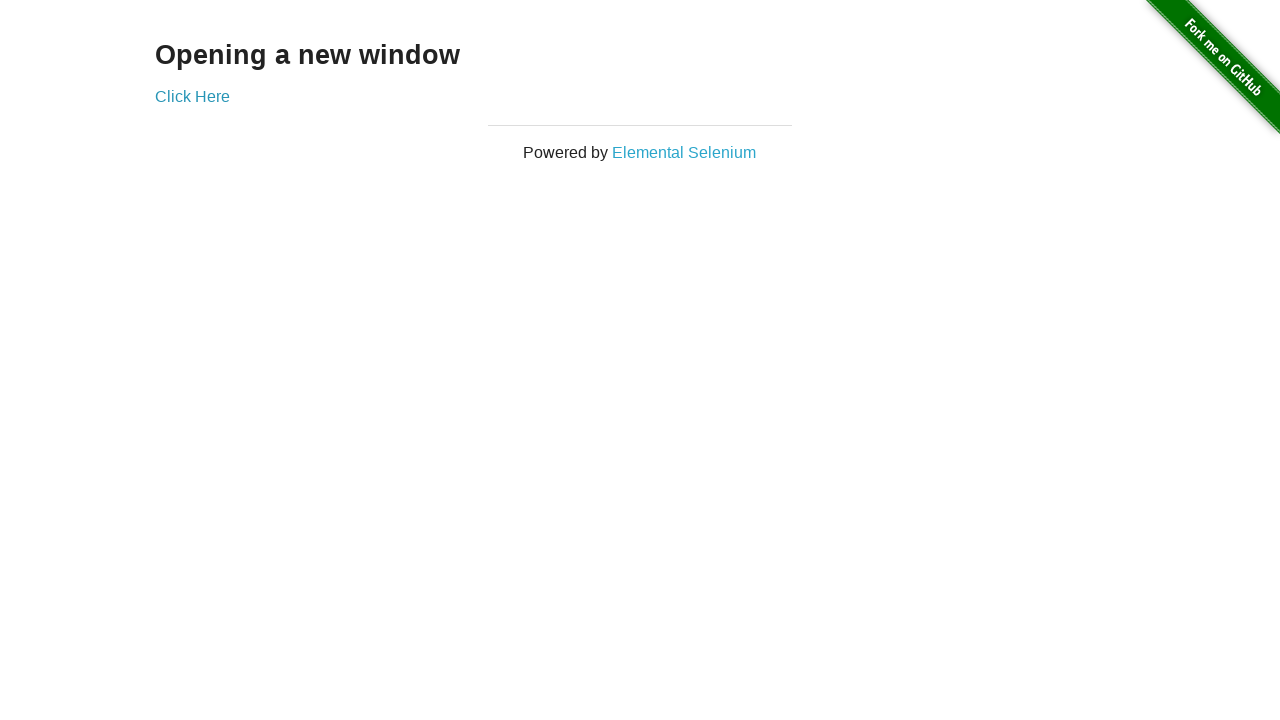

Brought new tab to front (iteration 2)
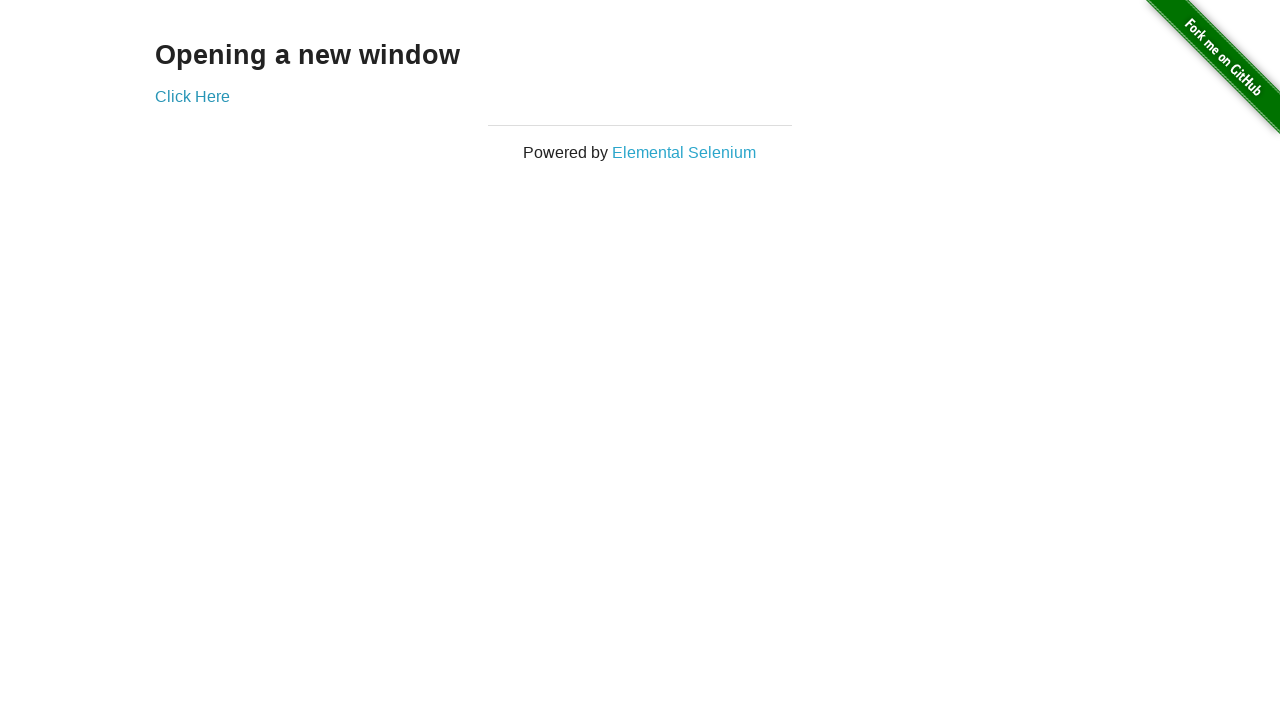

Brought original tab to front (iteration 3)
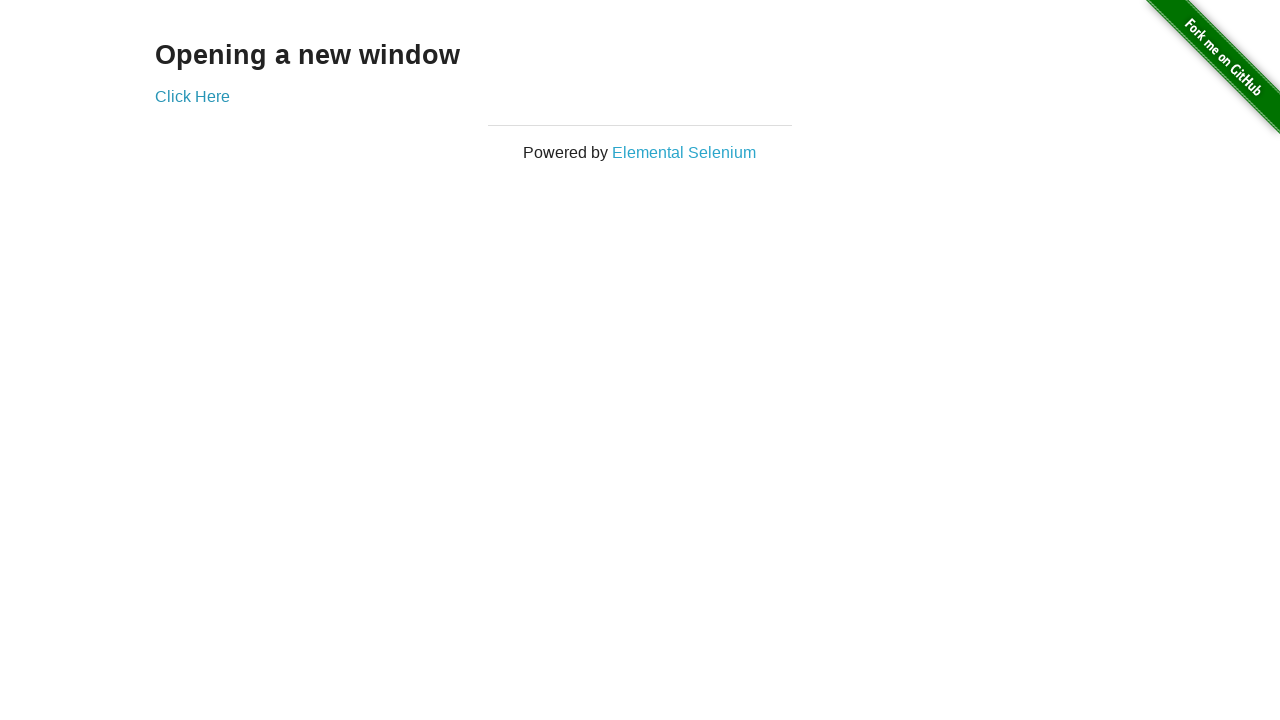

Brought new tab to front (iteration 3)
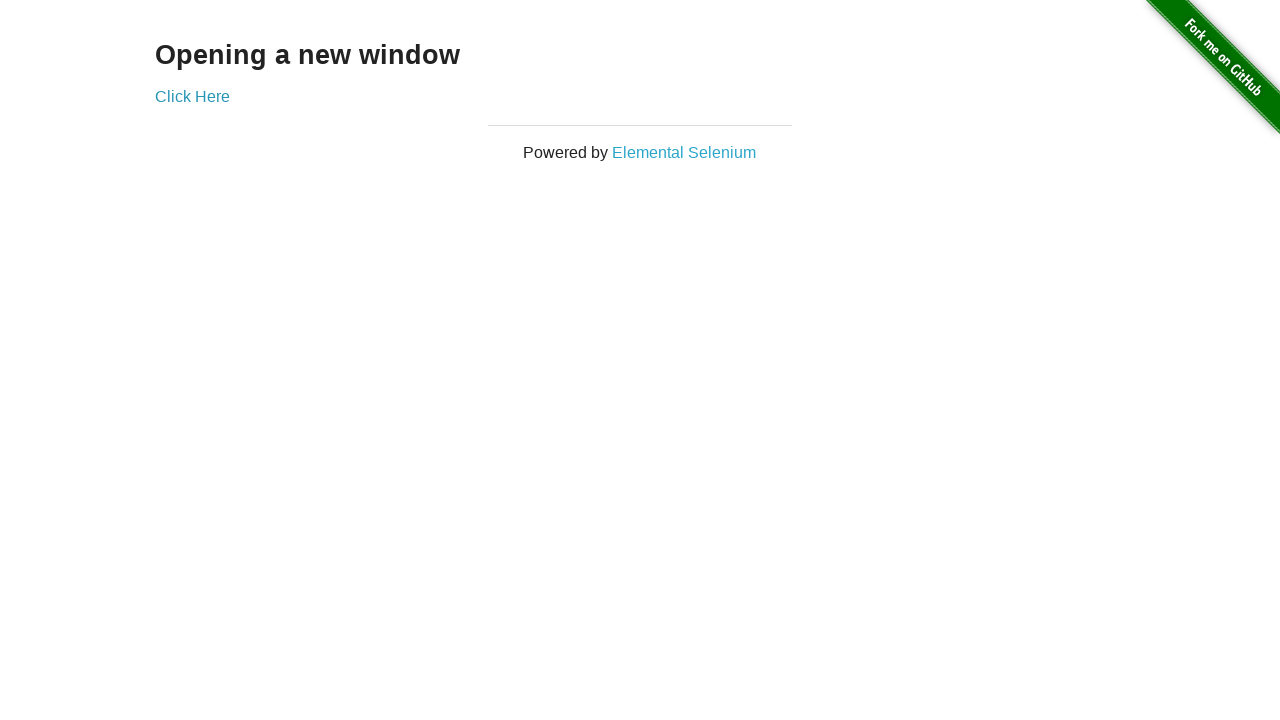

Brought original tab to front (iteration 4)
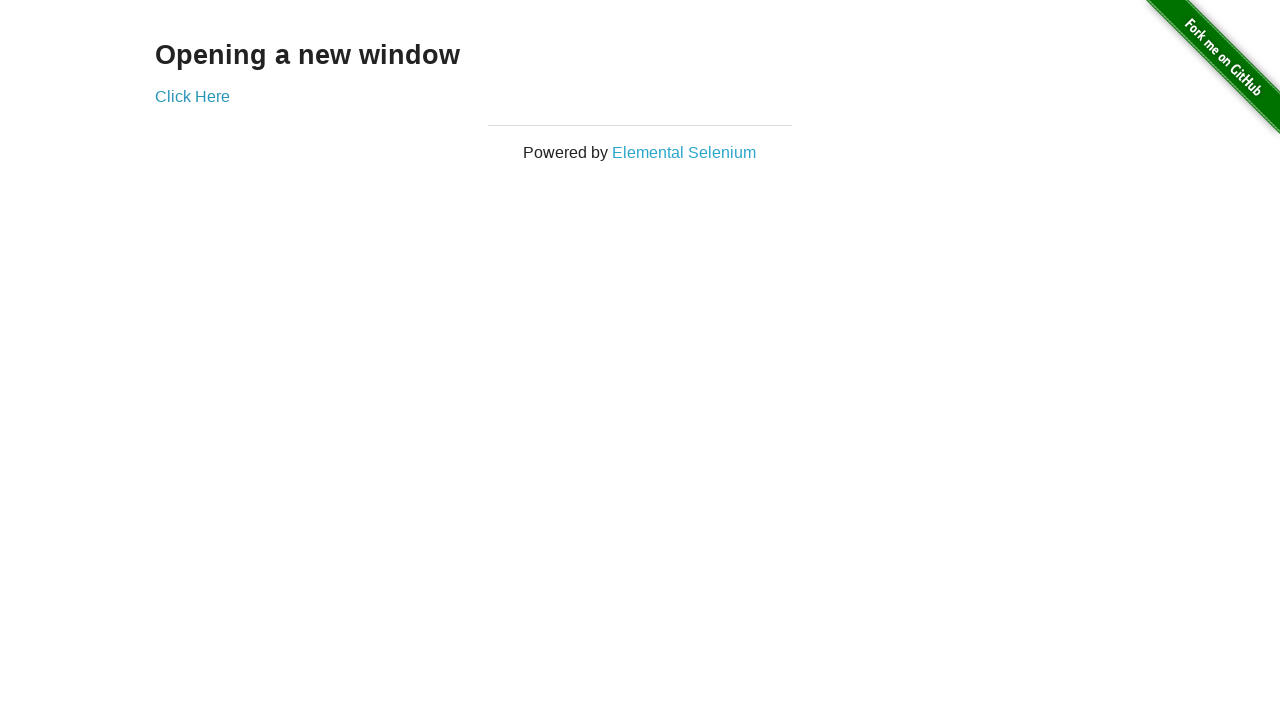

Brought new tab to front (iteration 4)
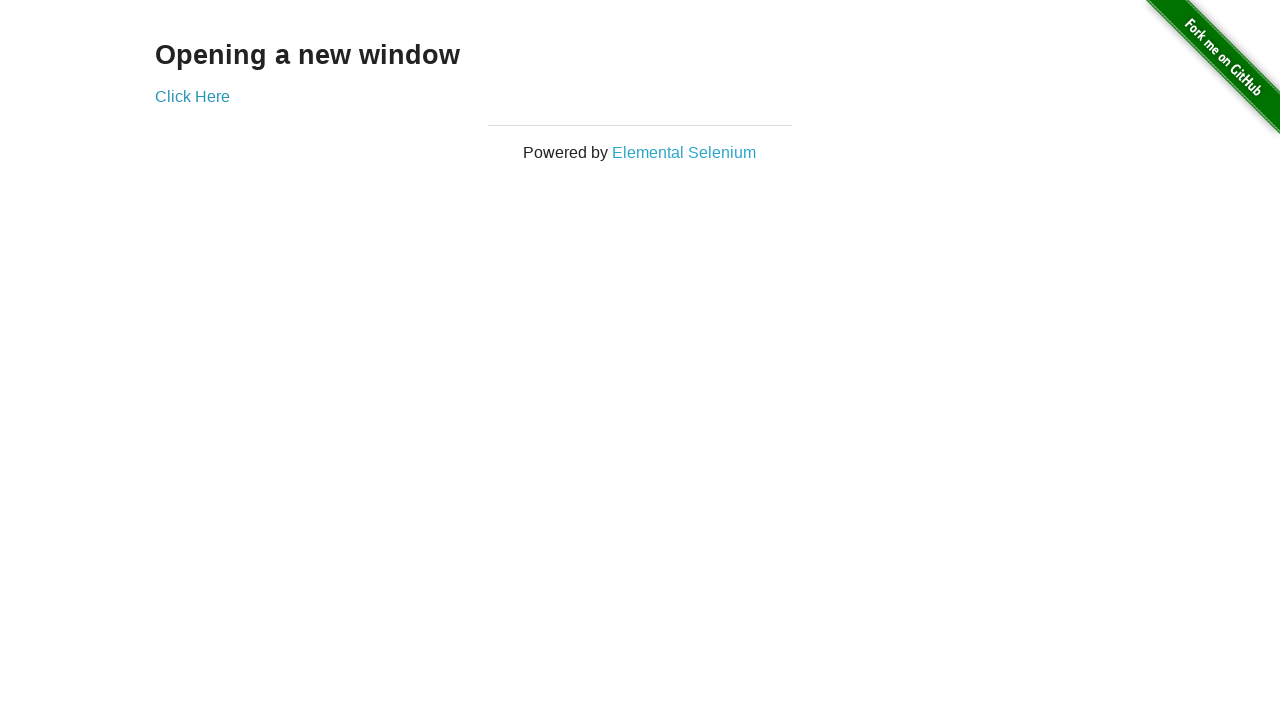

Brought original tab to front (iteration 5)
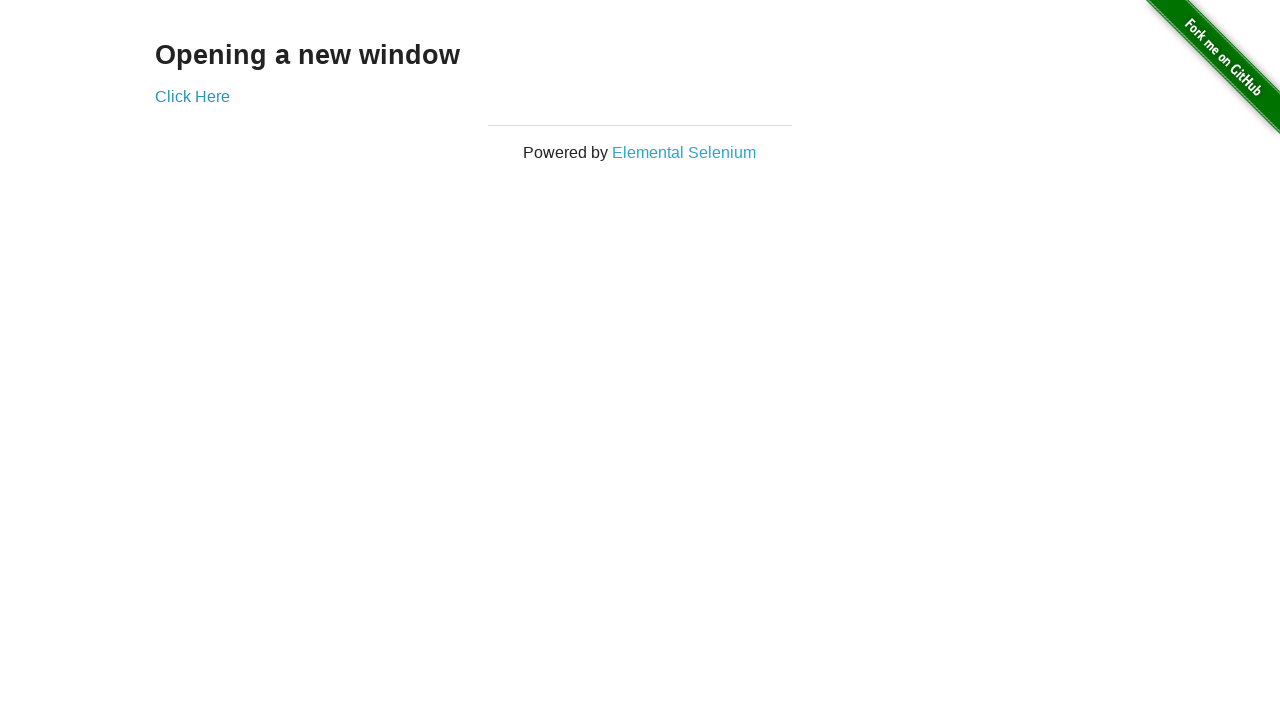

Brought new tab to front (iteration 5)
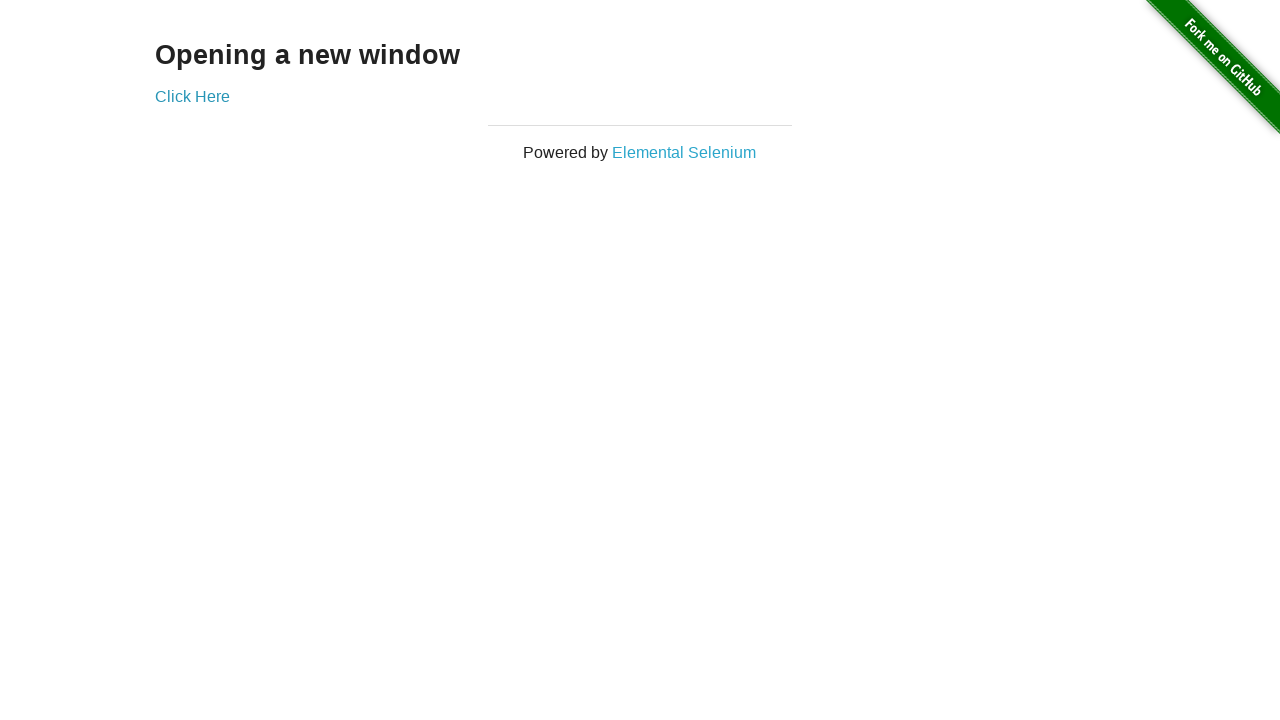

Brought original tab to front (iteration 6)
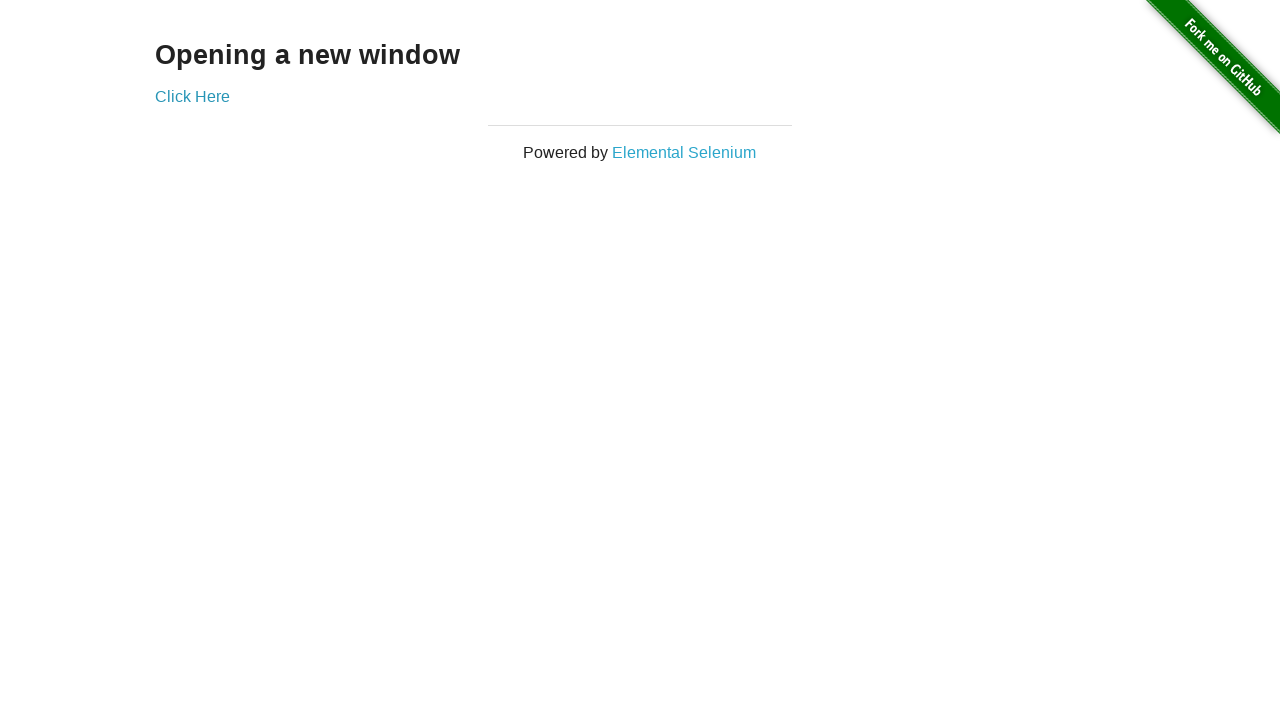

Brought new tab to front (iteration 6)
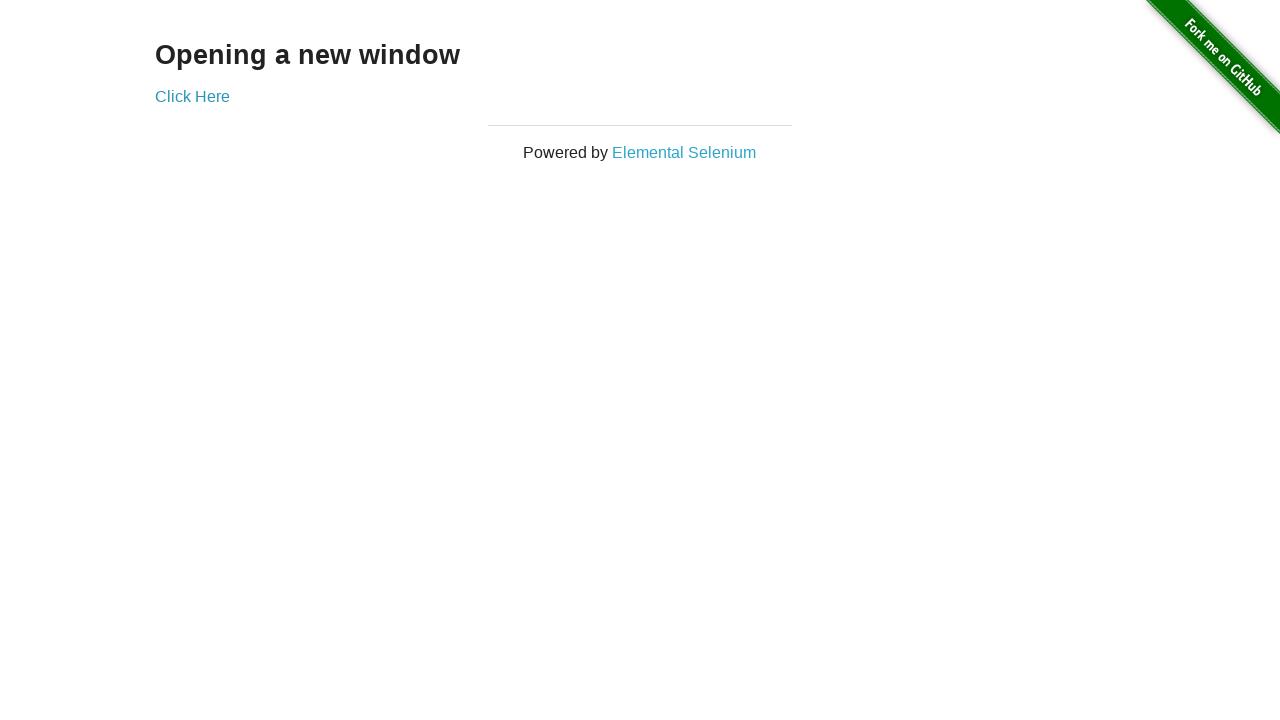

Brought original tab to front (iteration 7)
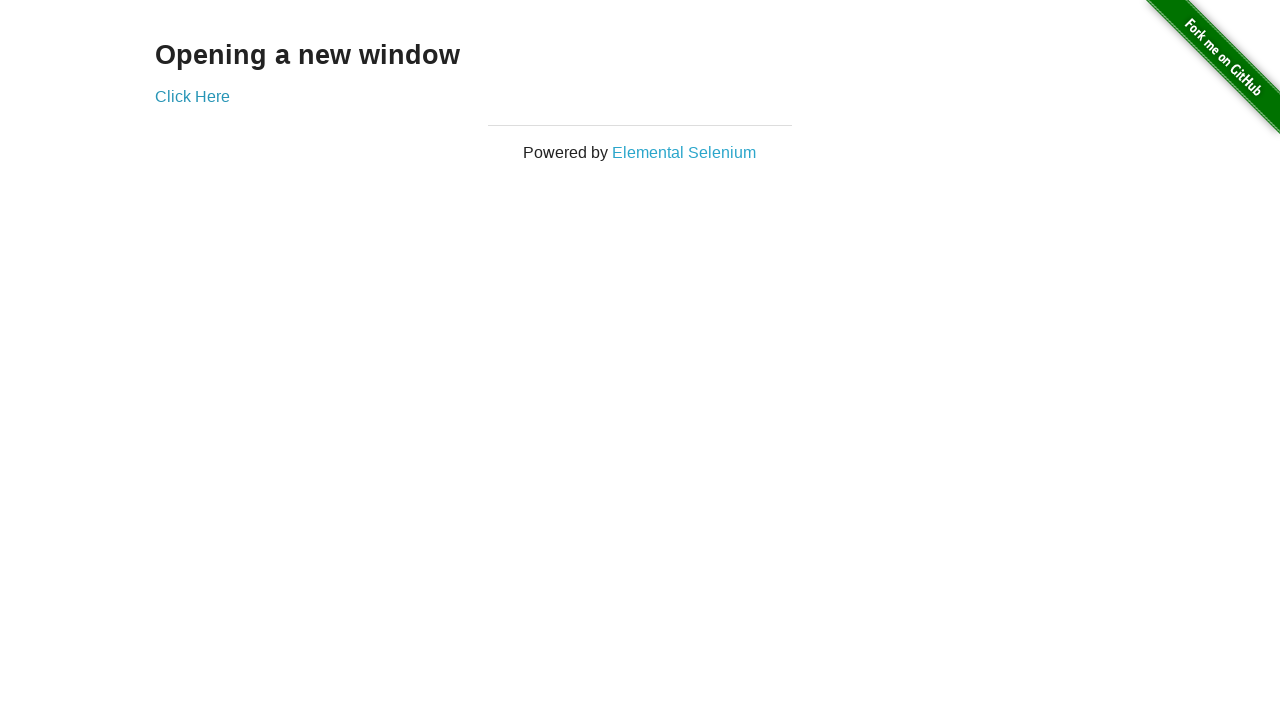

Brought new tab to front (iteration 7)
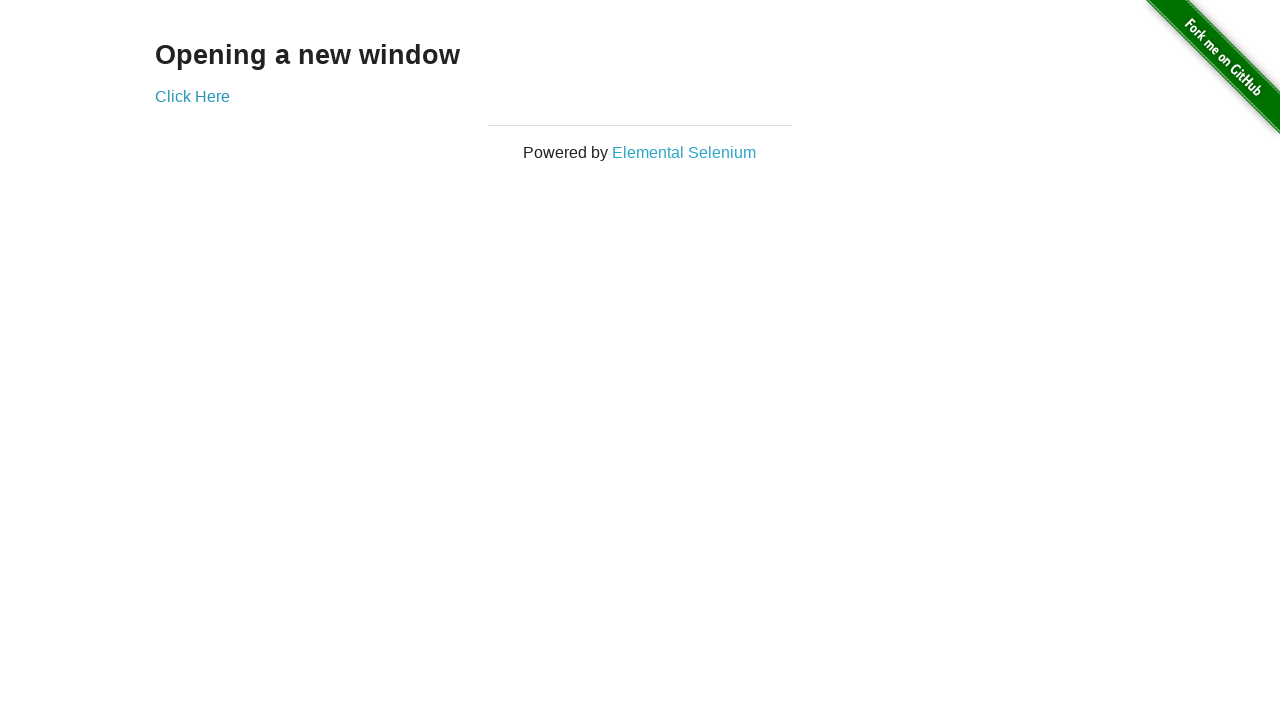

Brought original tab to front (iteration 8)
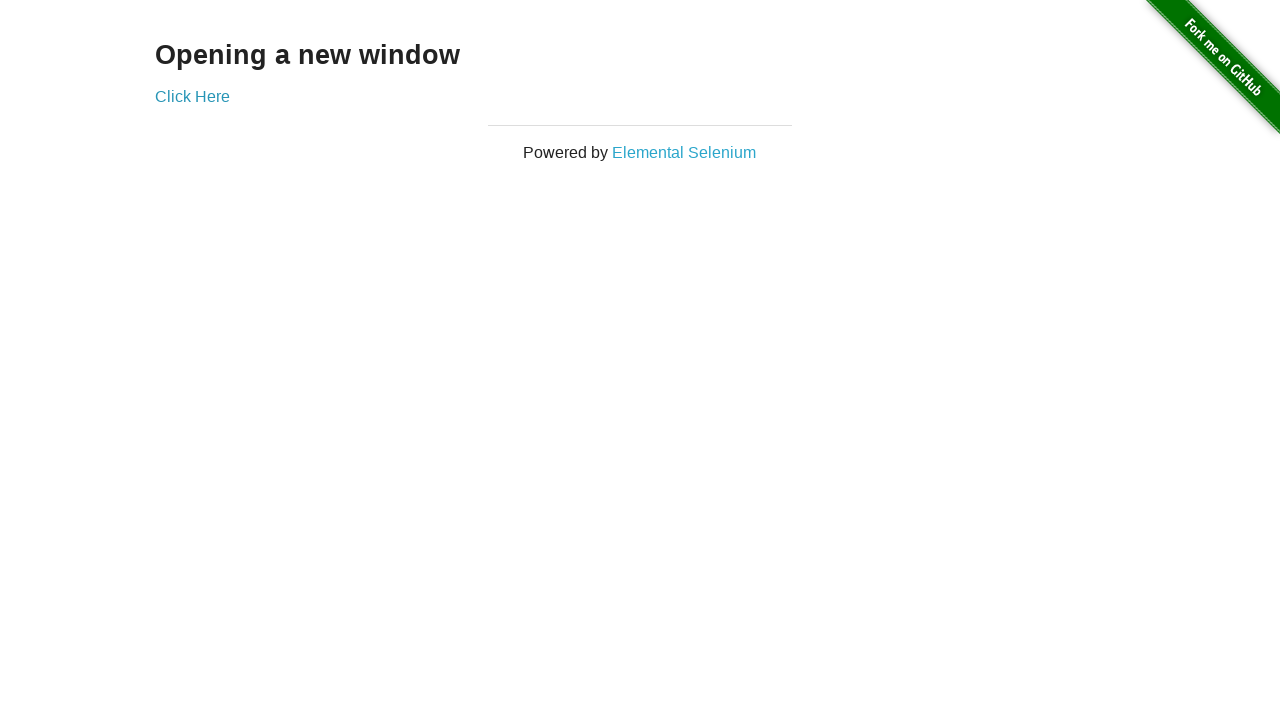

Brought new tab to front (iteration 8)
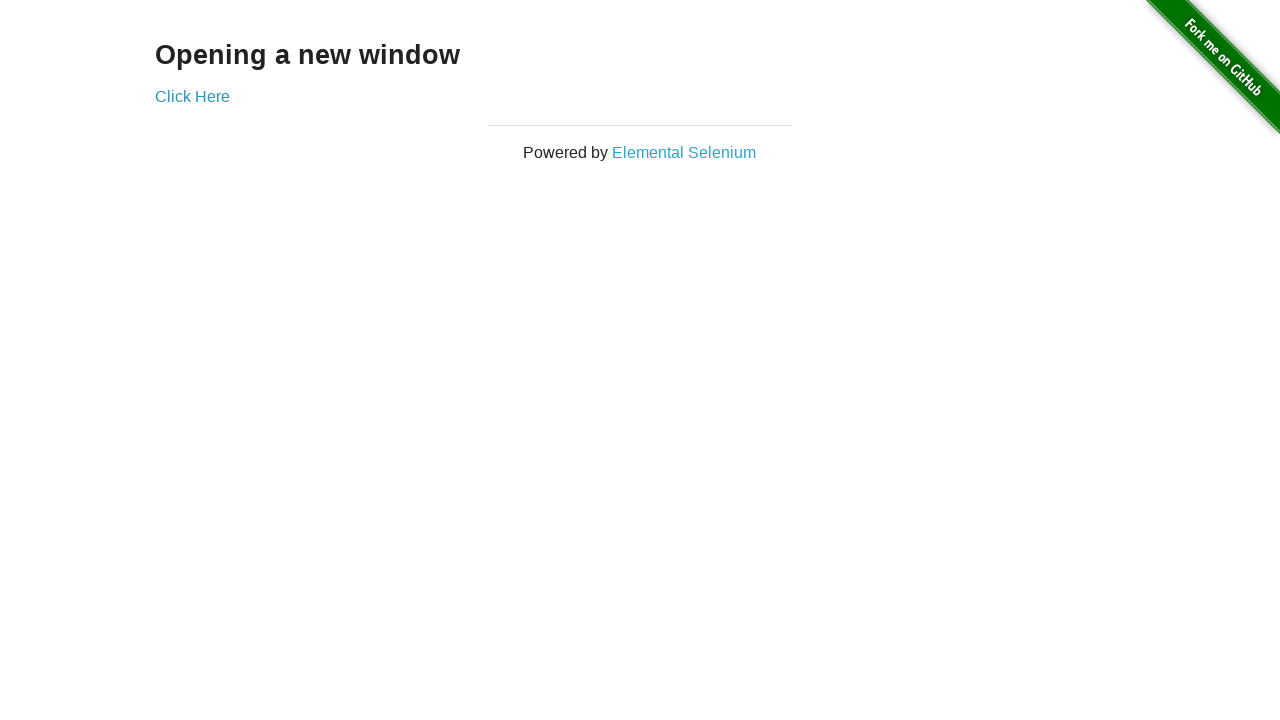

Brought original tab to front (iteration 9)
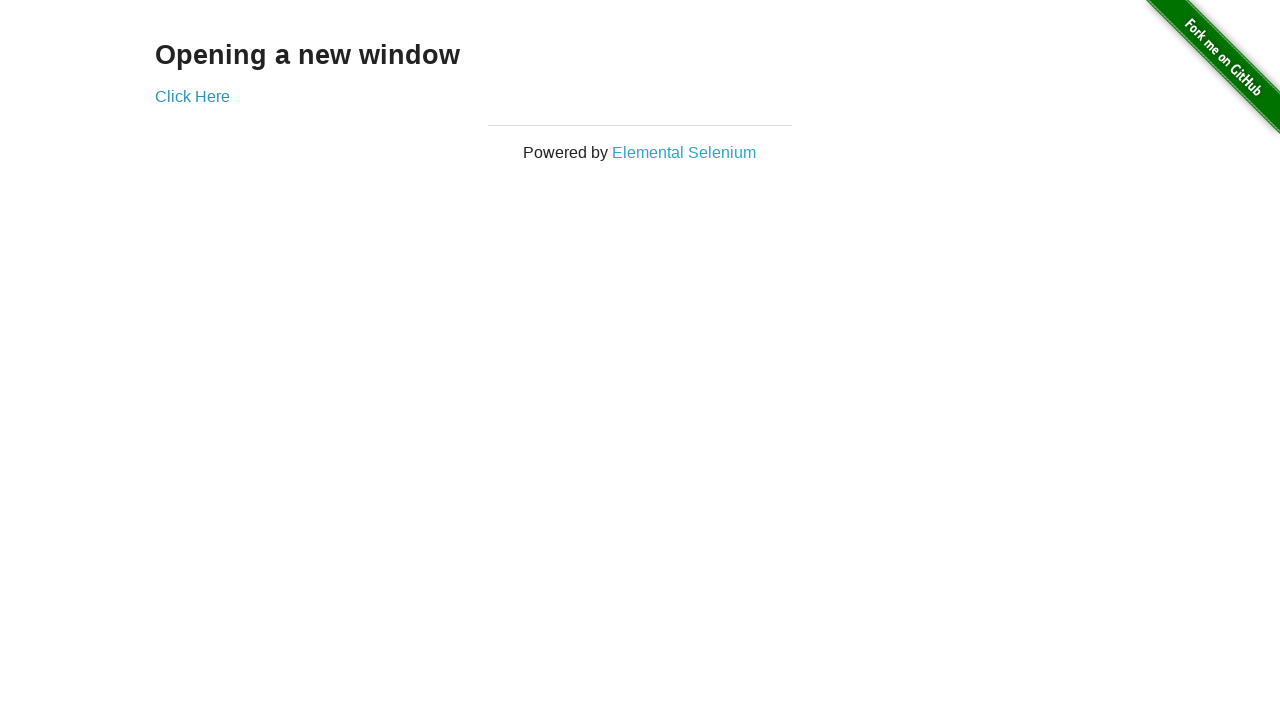

Brought new tab to front (iteration 9)
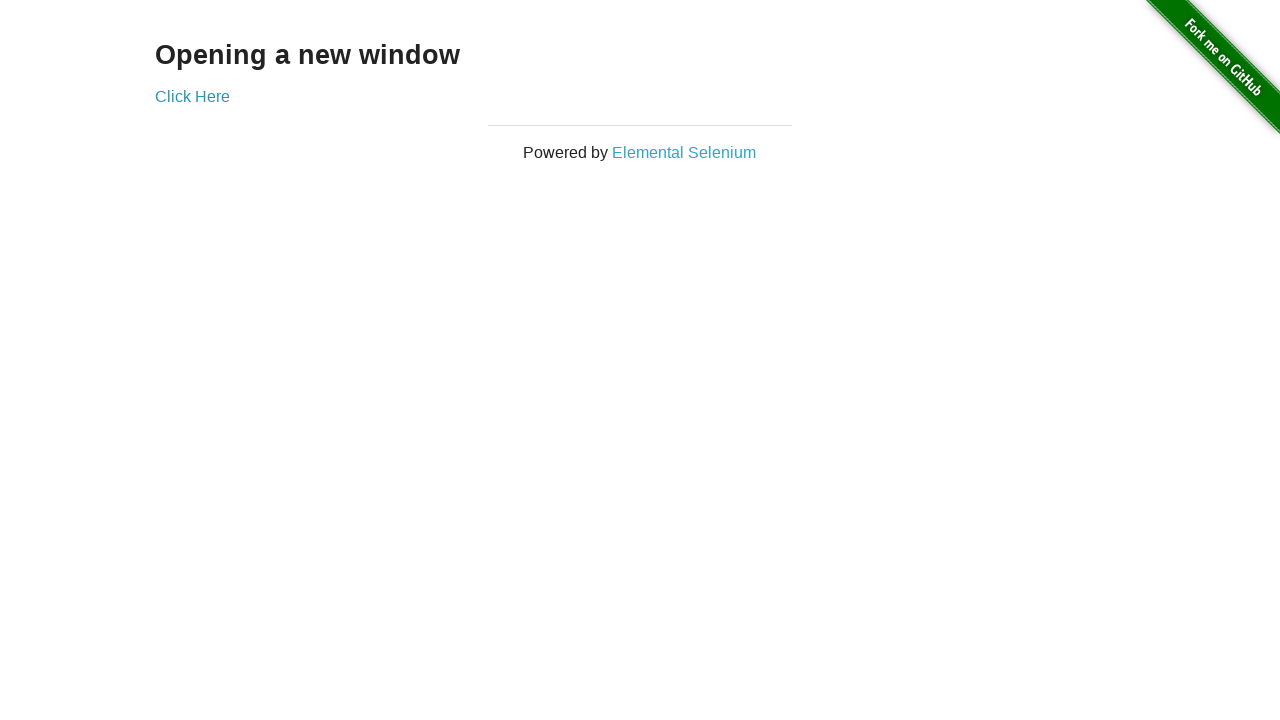

Brought original tab to front (iteration 10)
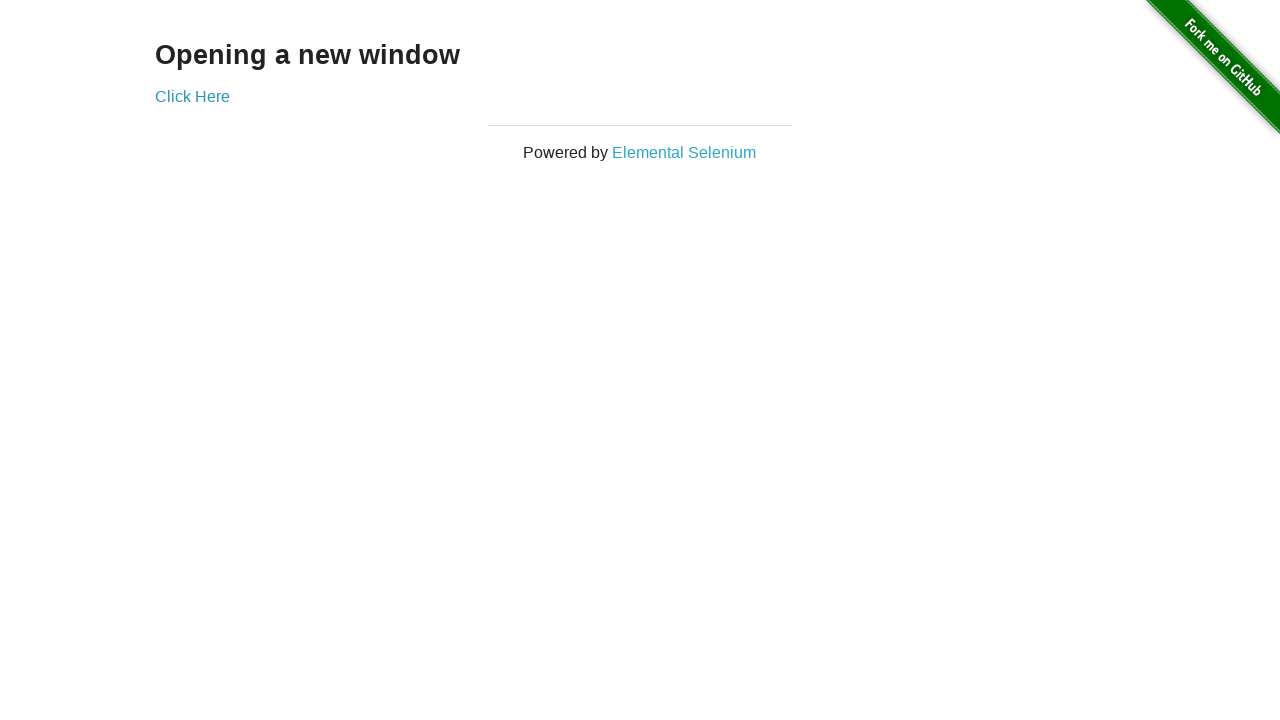

Brought new tab to front (iteration 10)
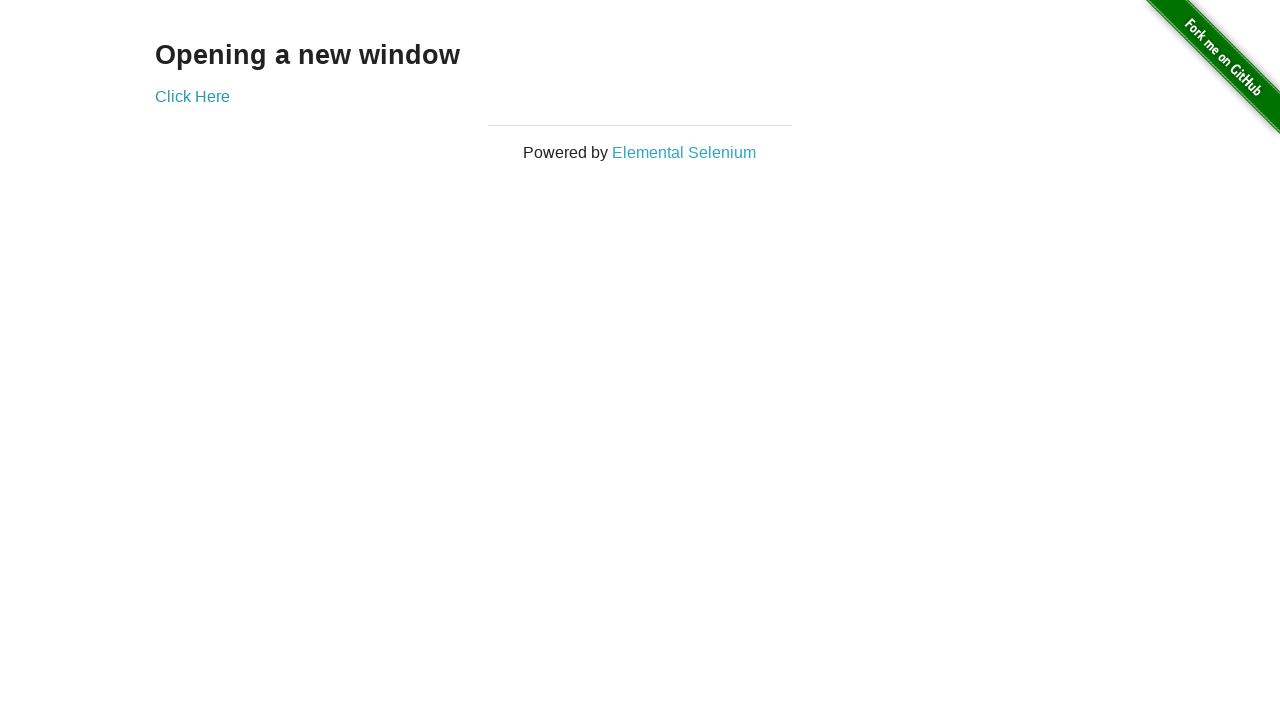

Brought original tab to front (iteration 11)
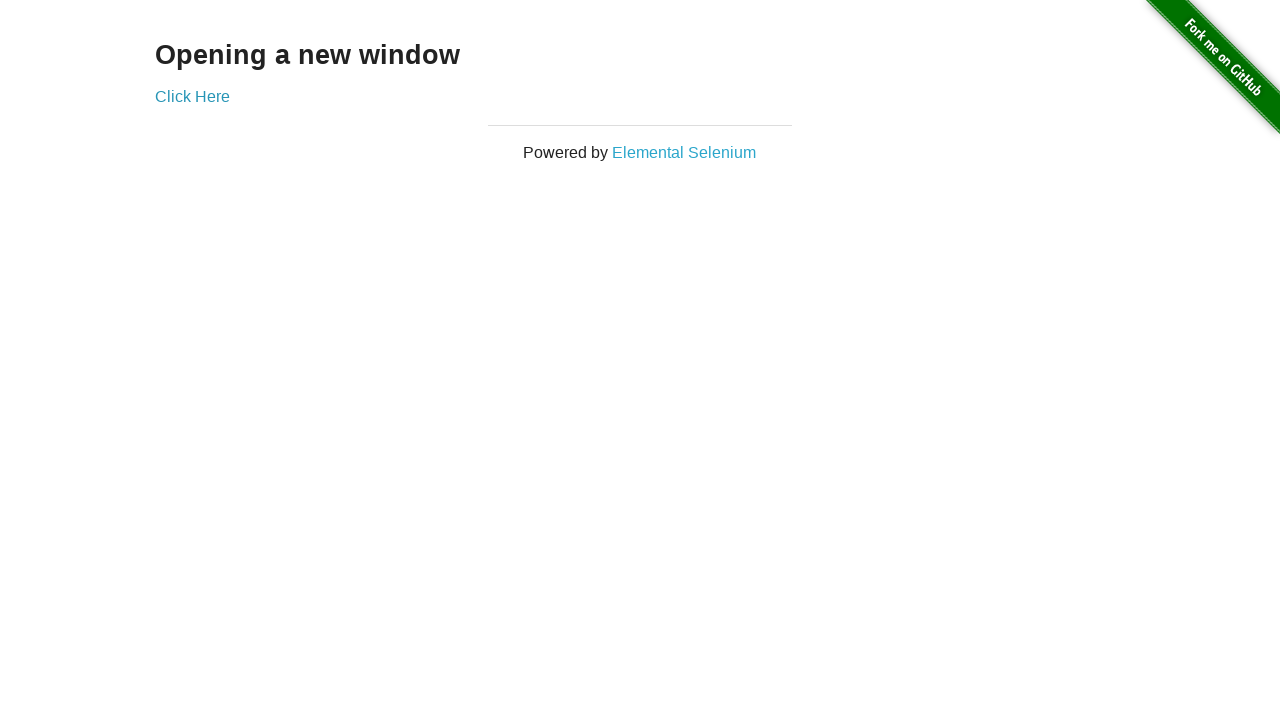

Brought new tab to front (iteration 11)
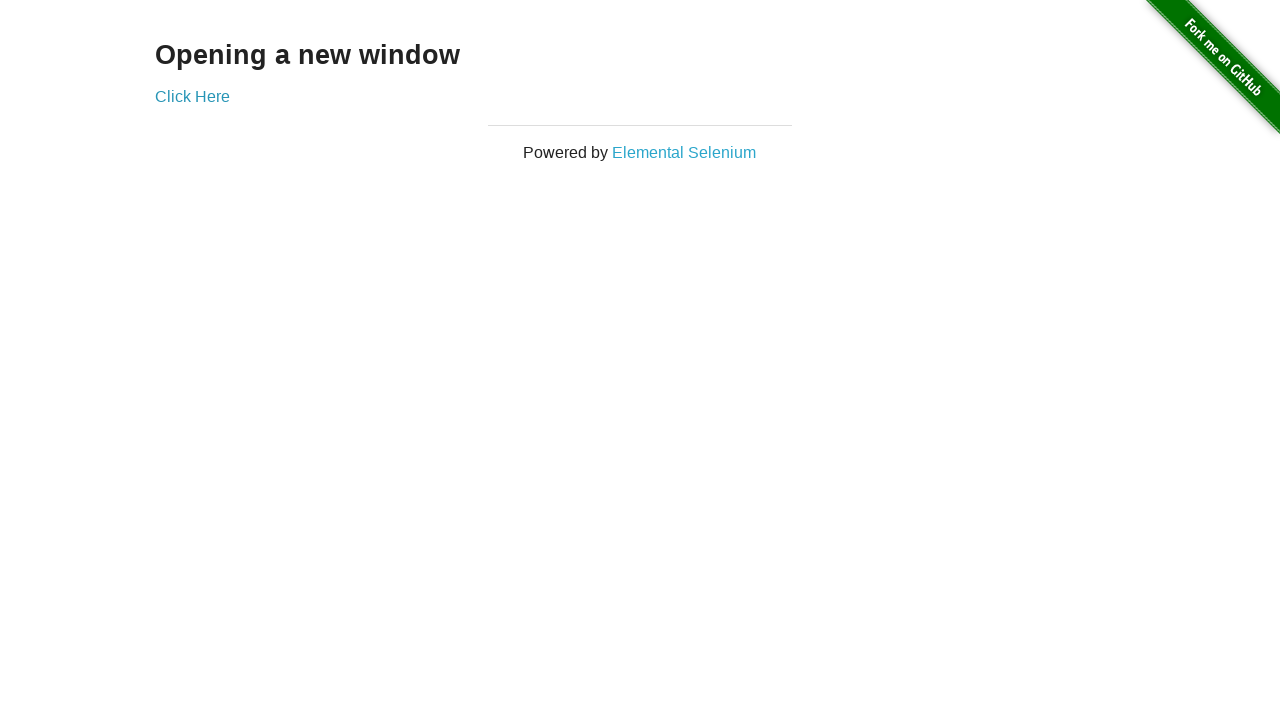

Brought original tab to front (iteration 12)
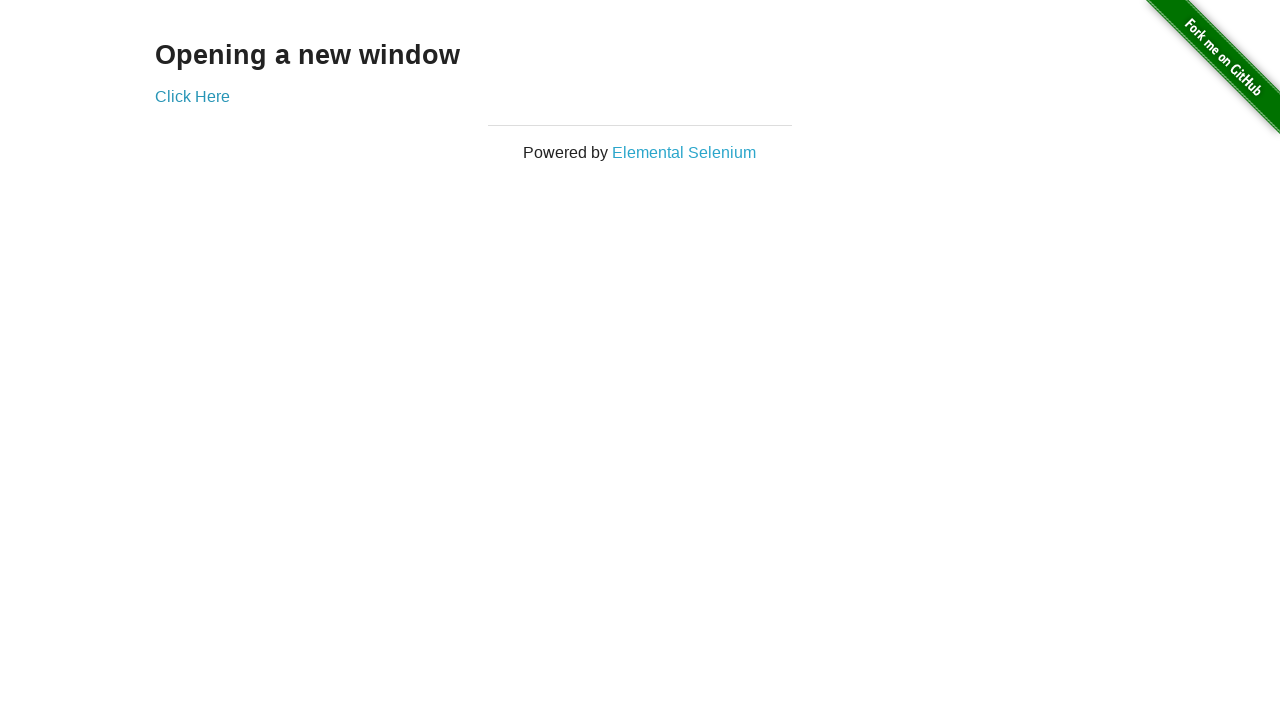

Brought new tab to front (iteration 12)
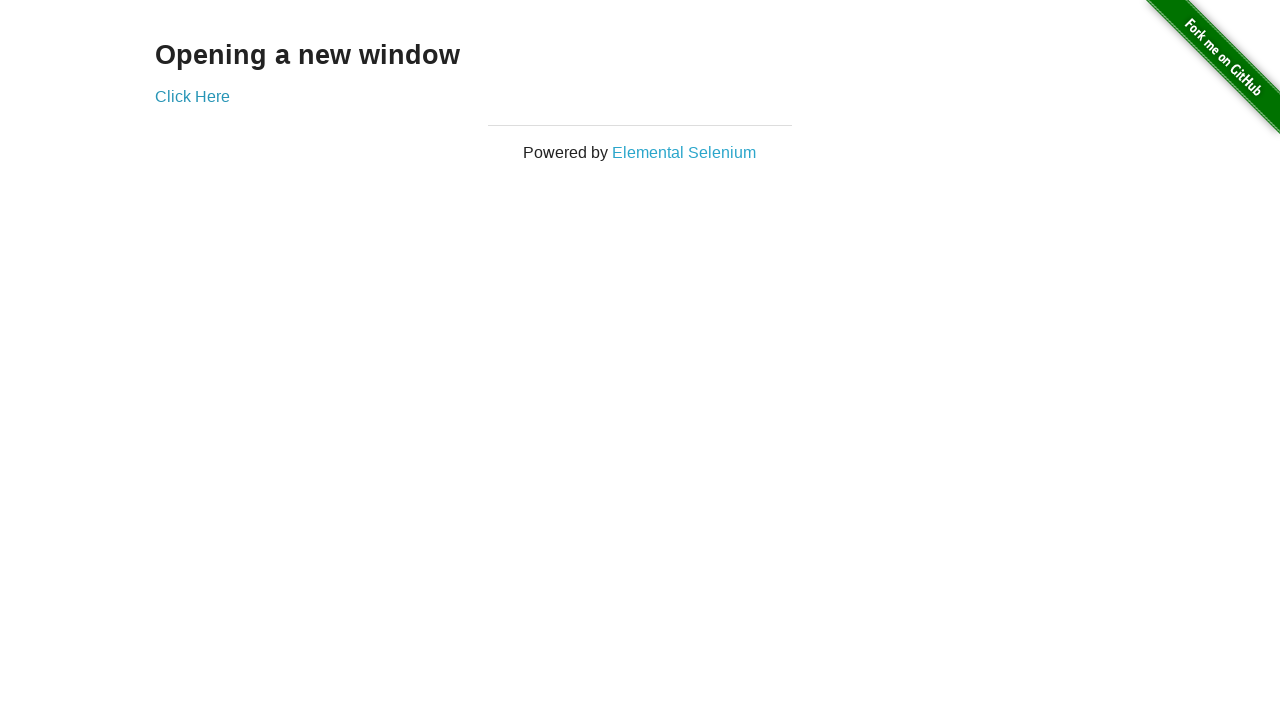

Brought original tab to front (iteration 13)
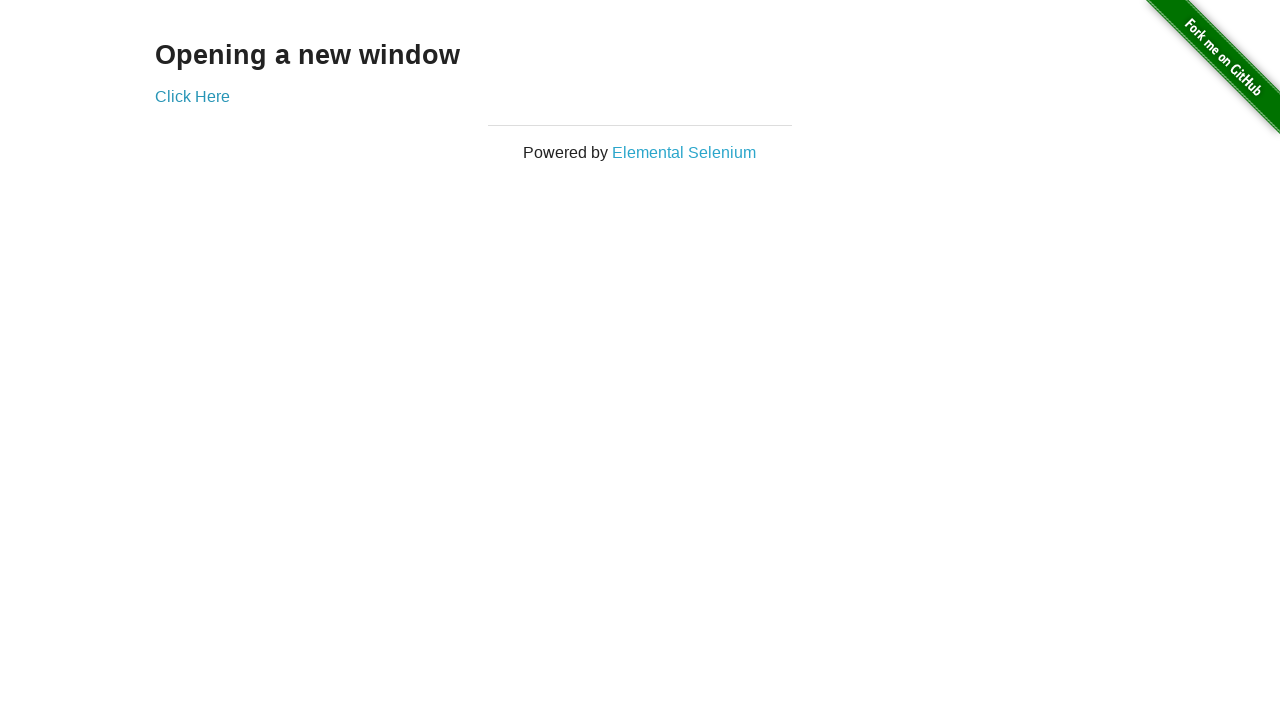

Brought new tab to front (iteration 13)
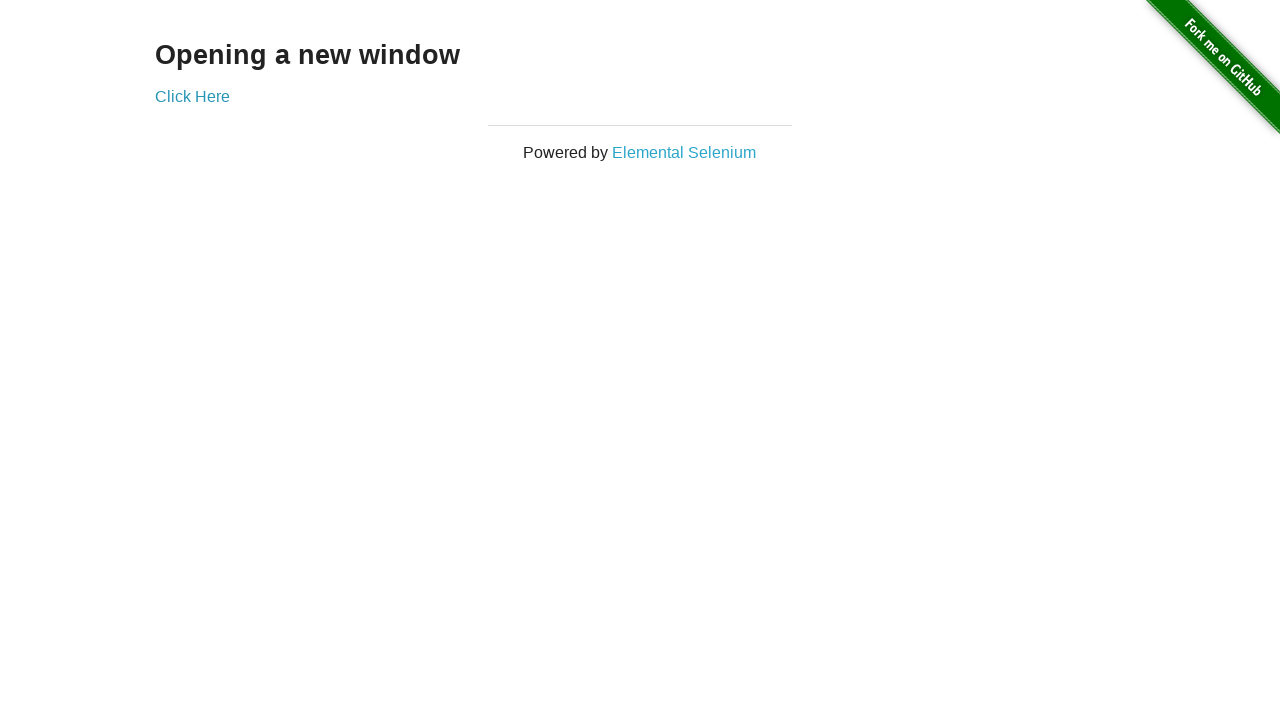

Brought original tab to front (iteration 14)
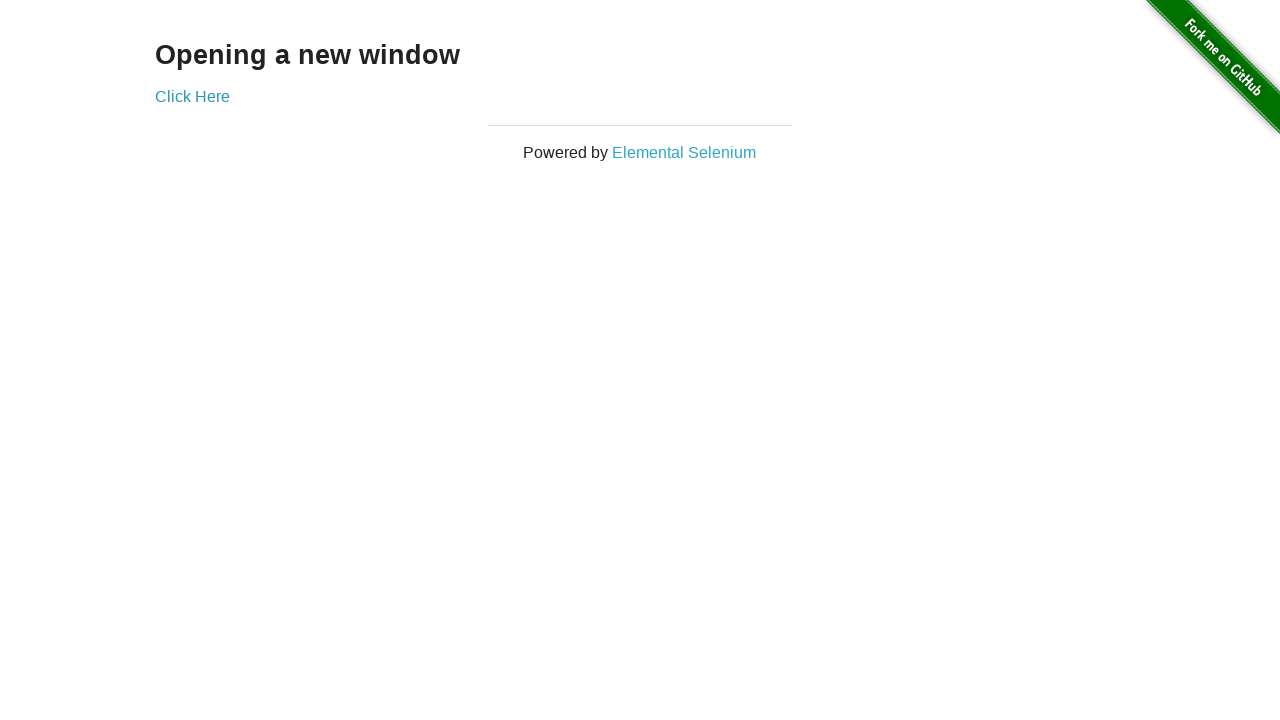

Brought new tab to front (iteration 14)
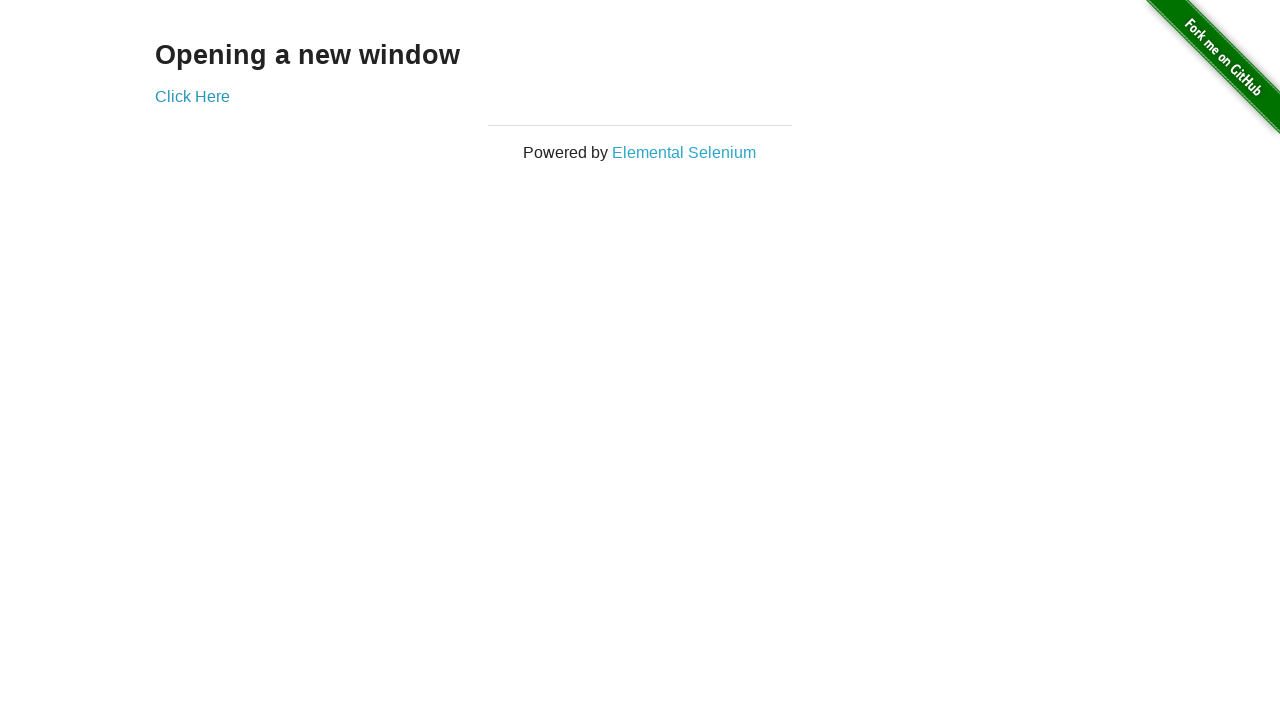

Brought original tab to front (iteration 15)
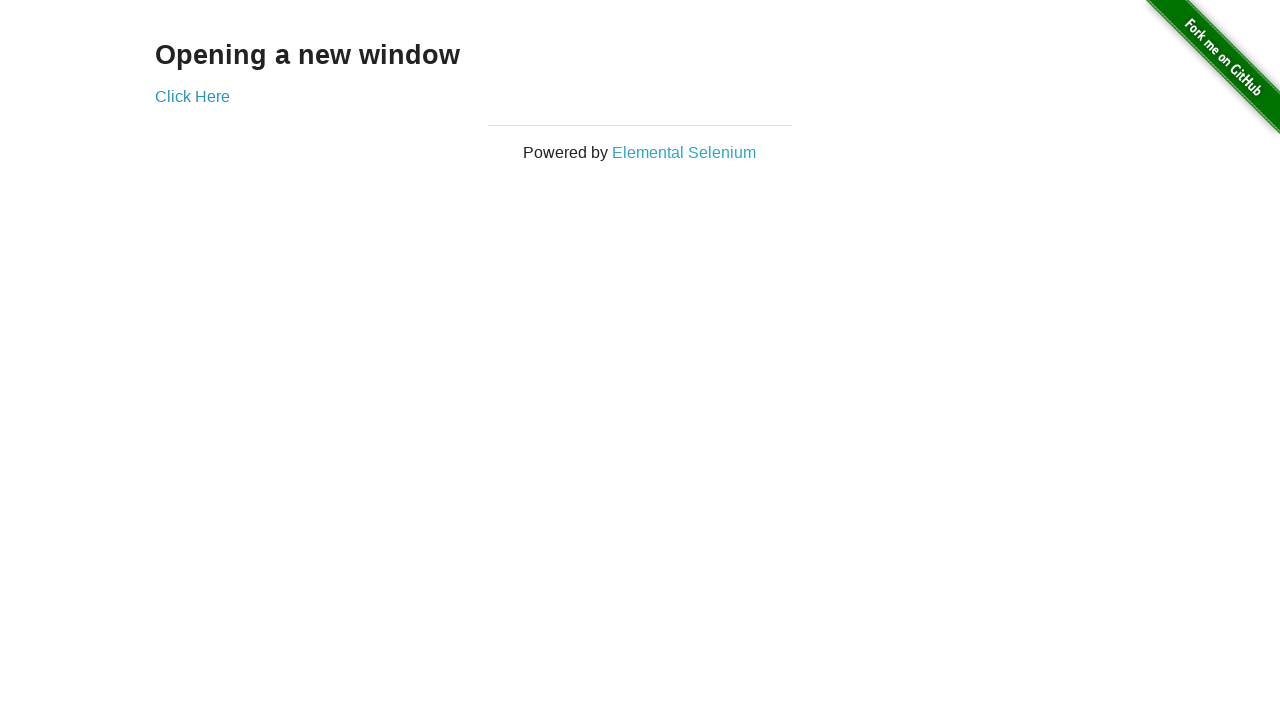

Brought new tab to front (iteration 15)
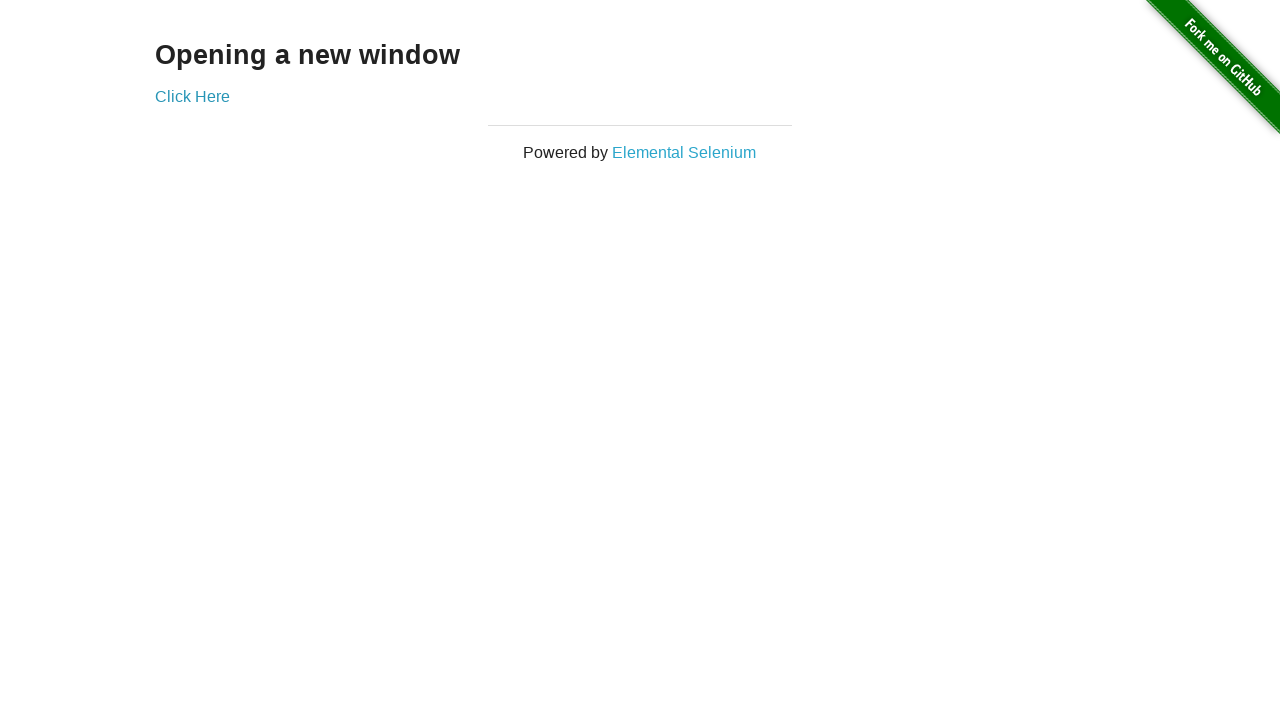

Brought original tab to front (iteration 16)
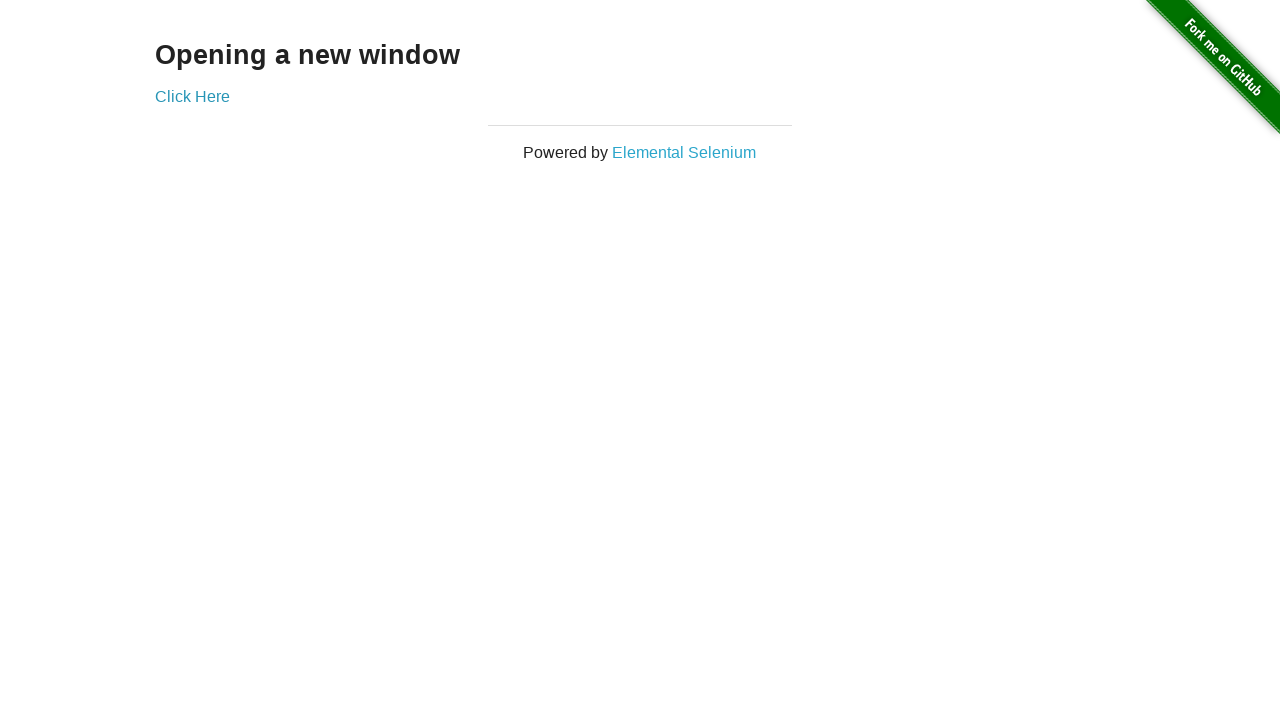

Brought new tab to front (iteration 16)
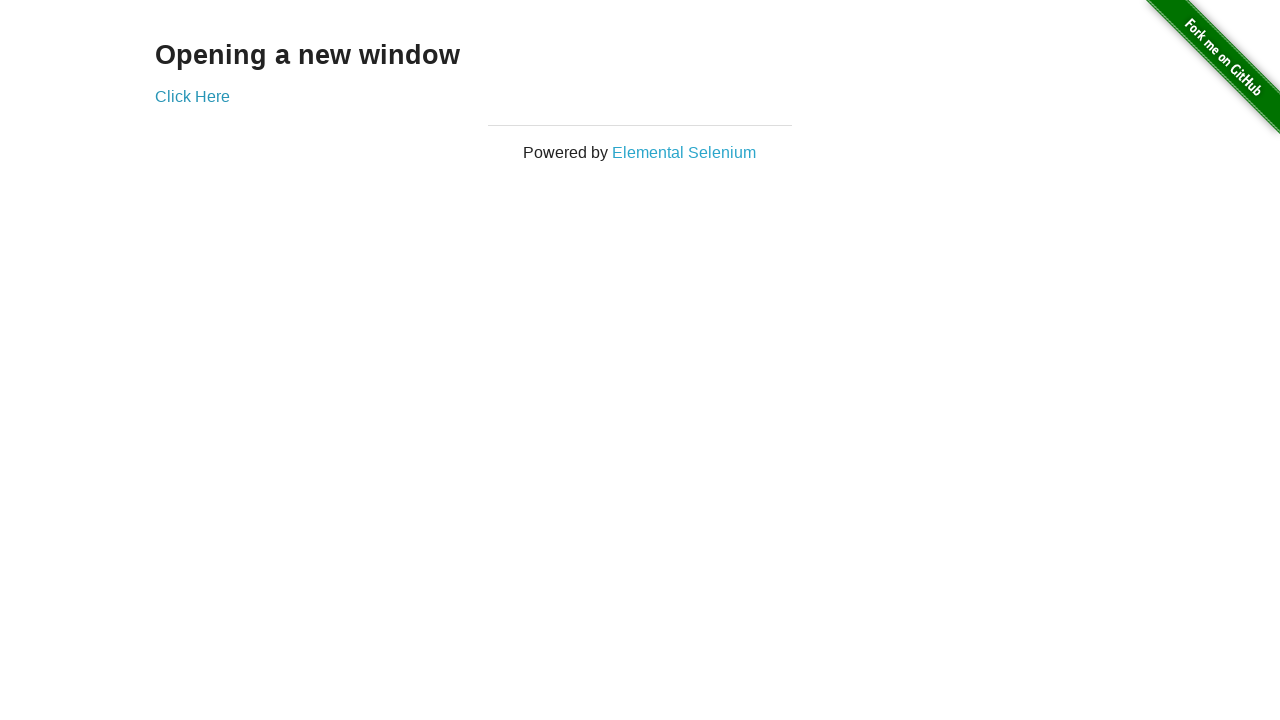

Brought original tab to front (iteration 17)
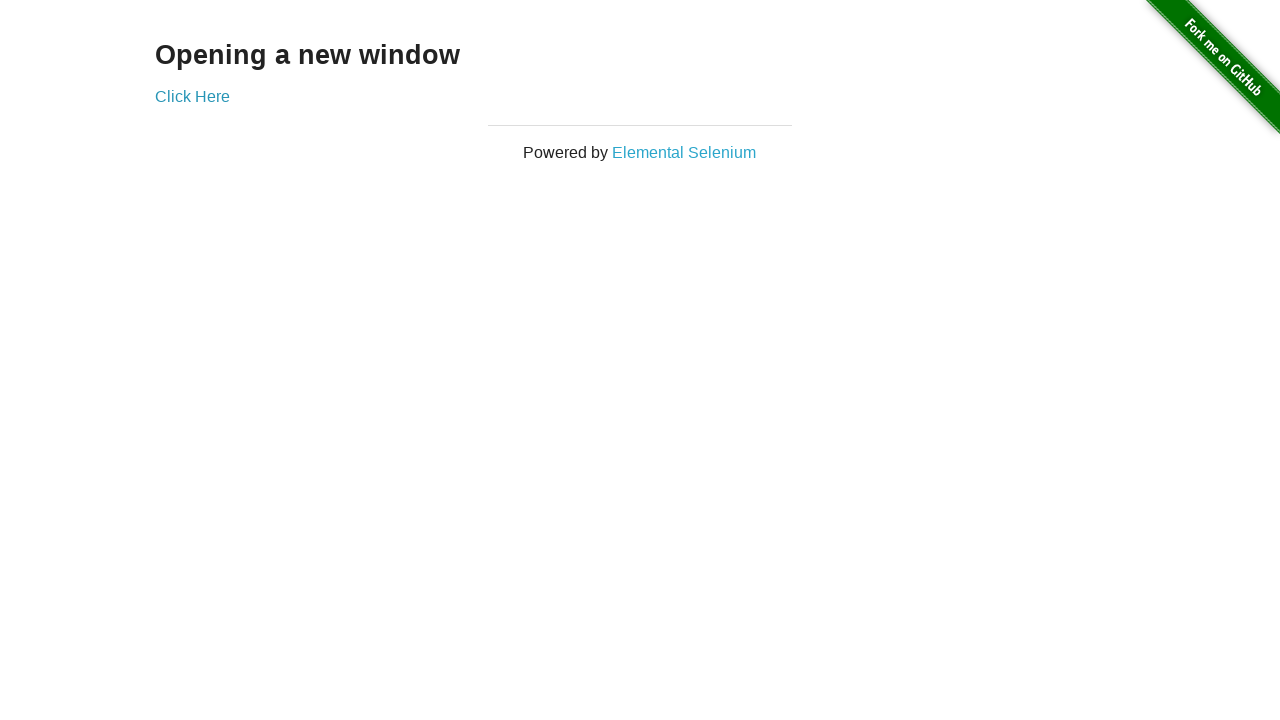

Brought new tab to front (iteration 17)
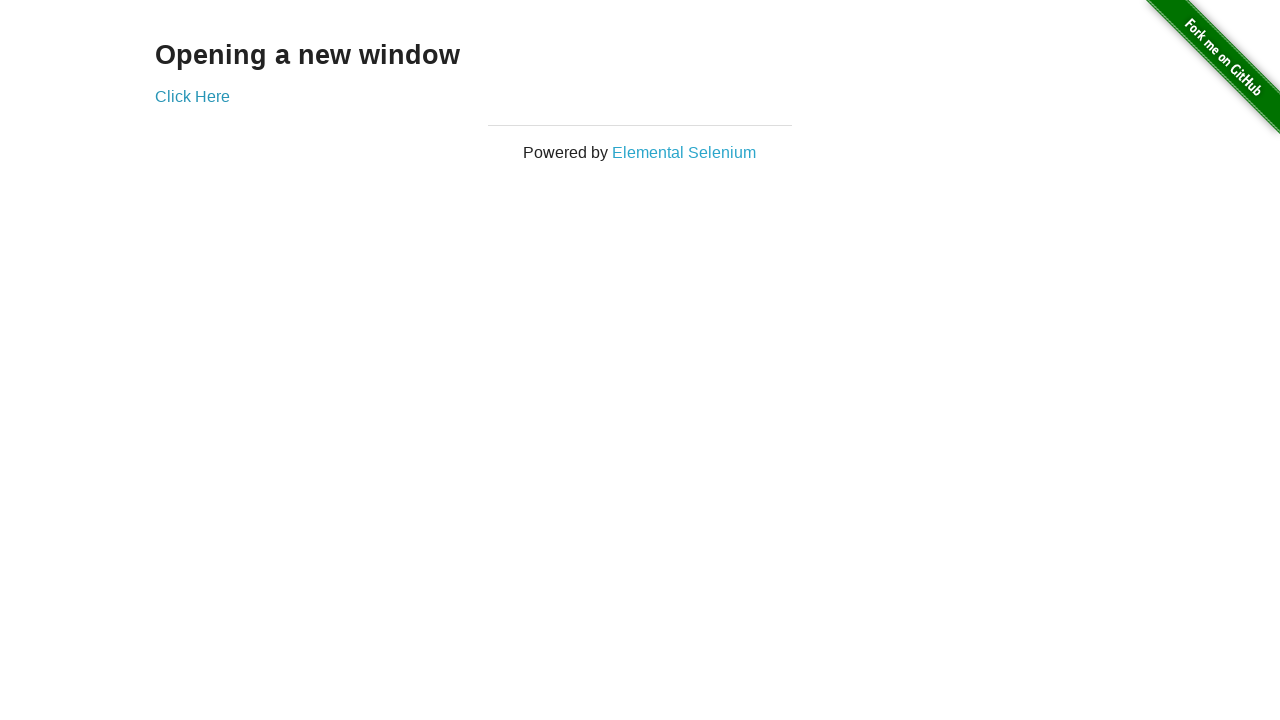

Brought original tab to front (iteration 18)
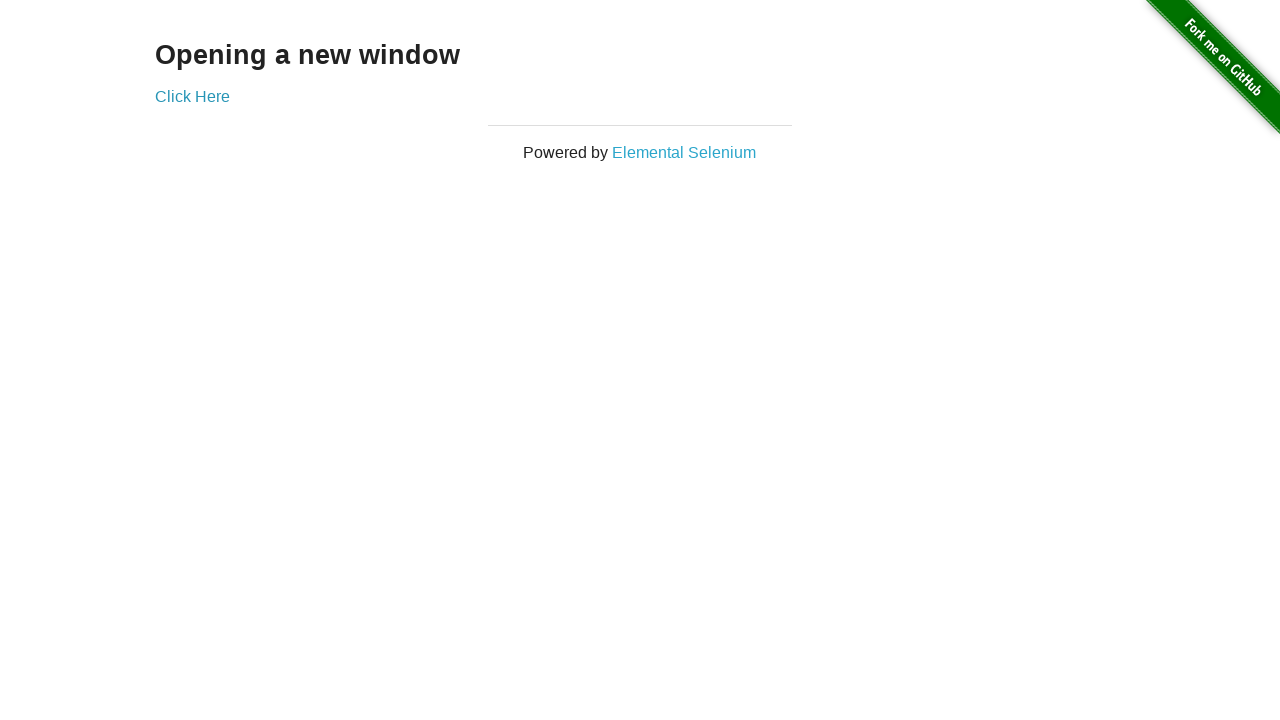

Brought new tab to front (iteration 18)
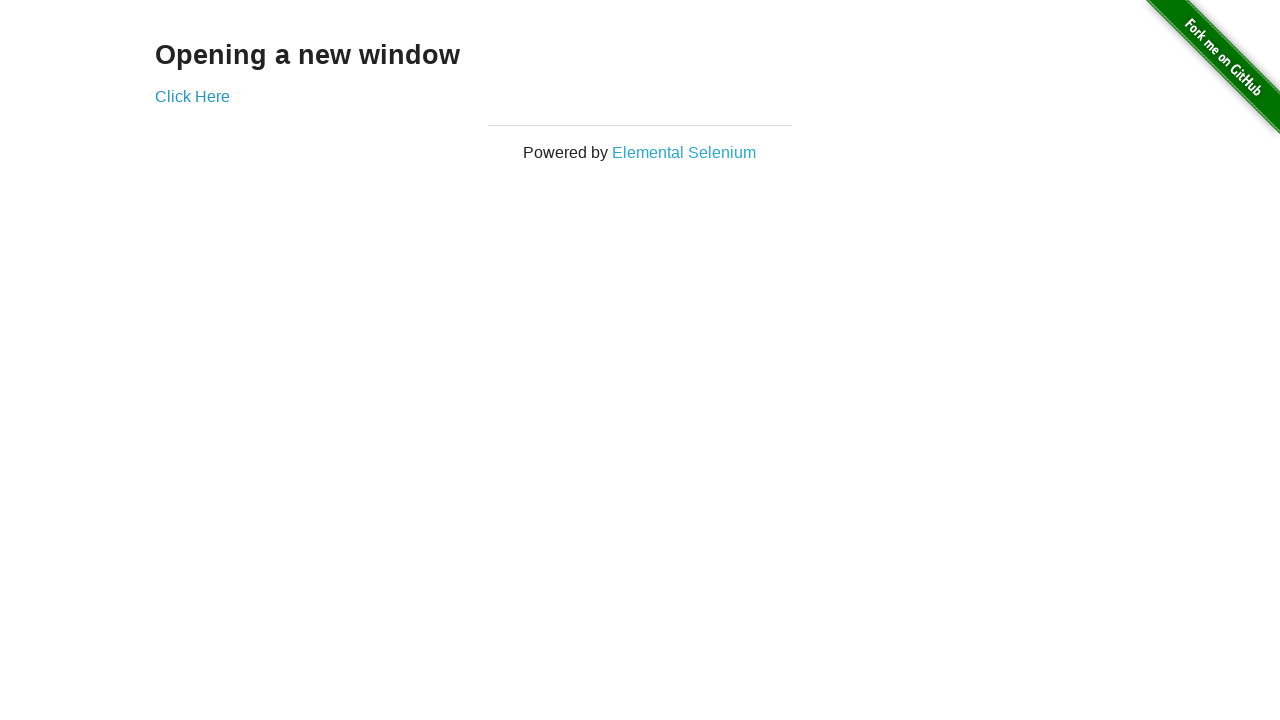

Brought original tab to front (iteration 19)
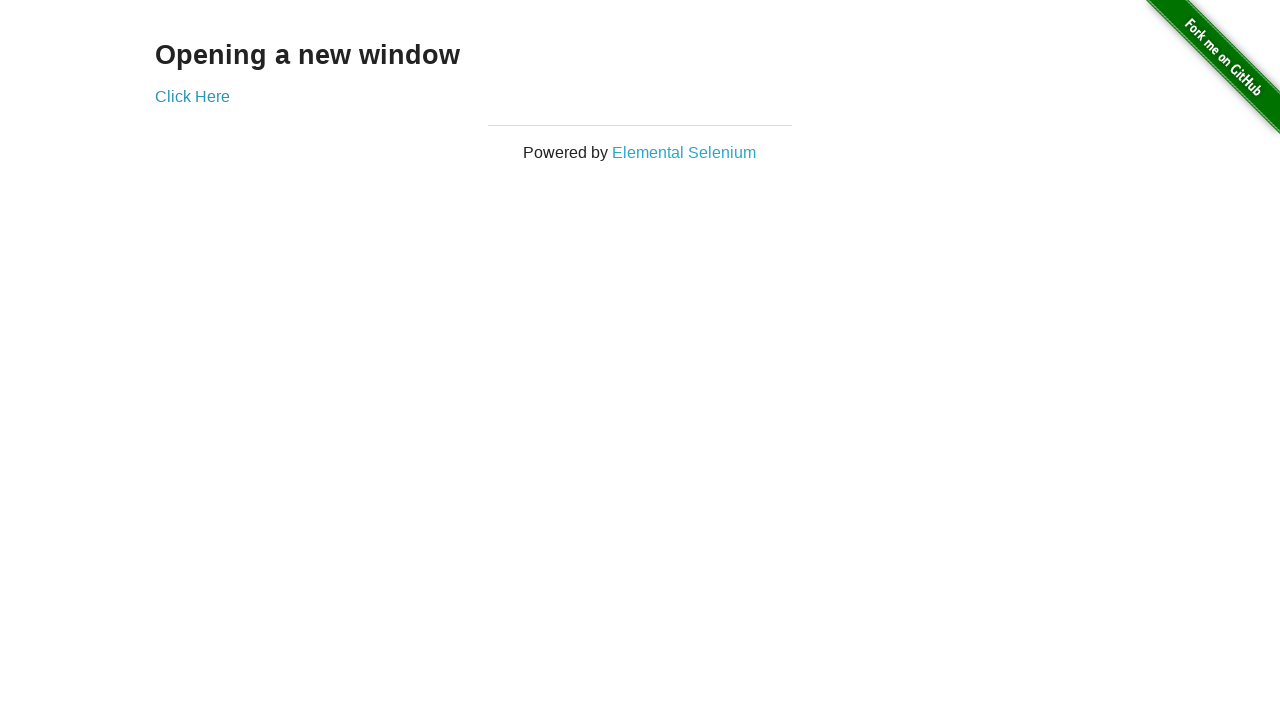

Brought new tab to front (iteration 19)
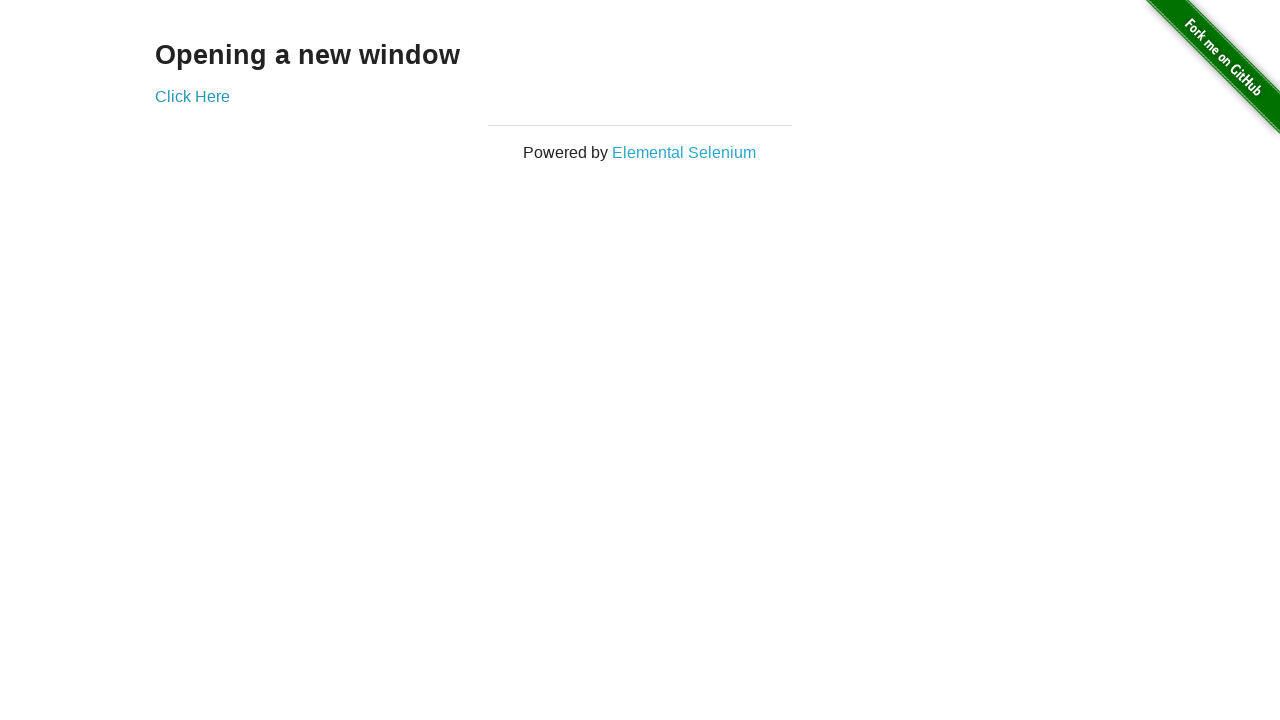

Brought original tab to front (iteration 20)
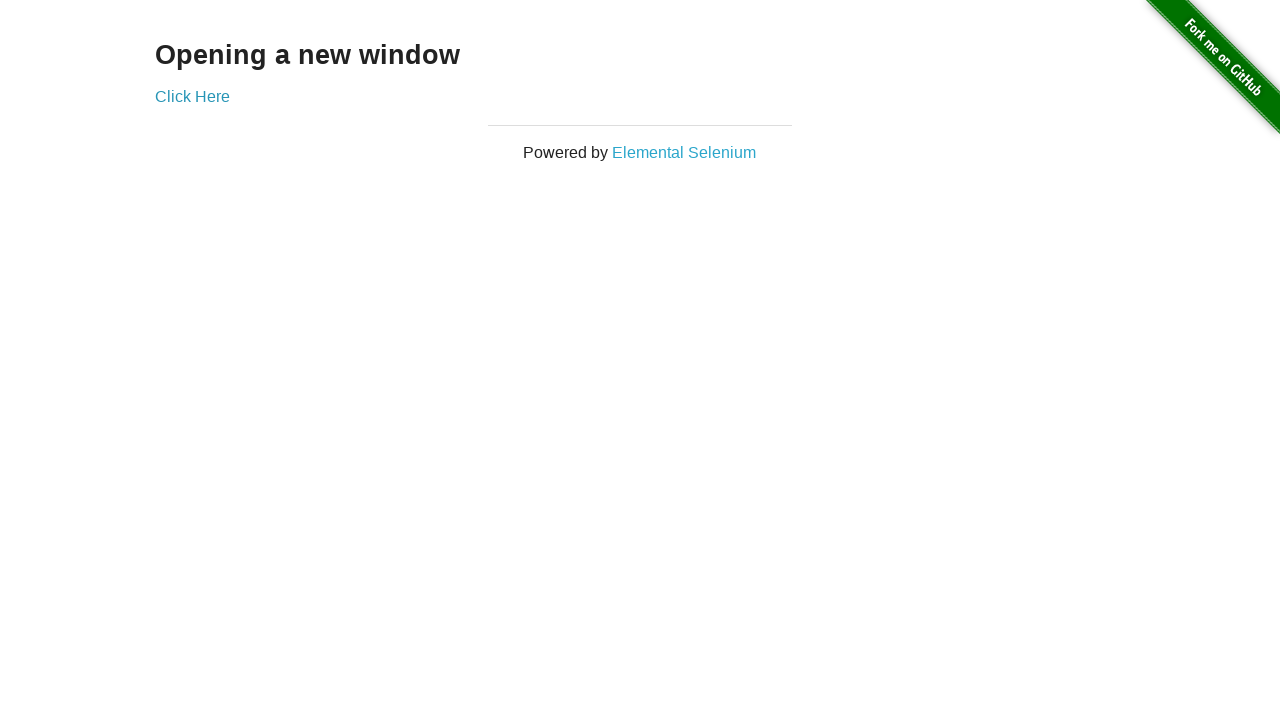

Brought new tab to front (iteration 20)
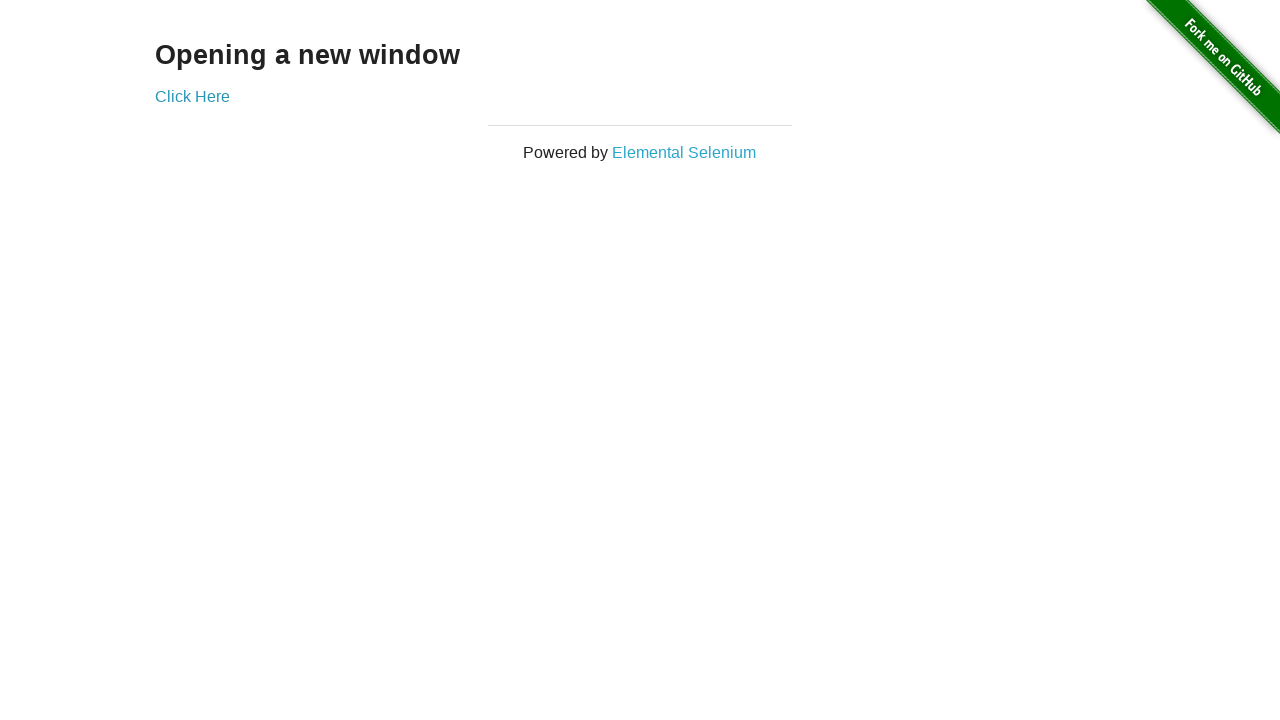

Brought original tab to front (iteration 21)
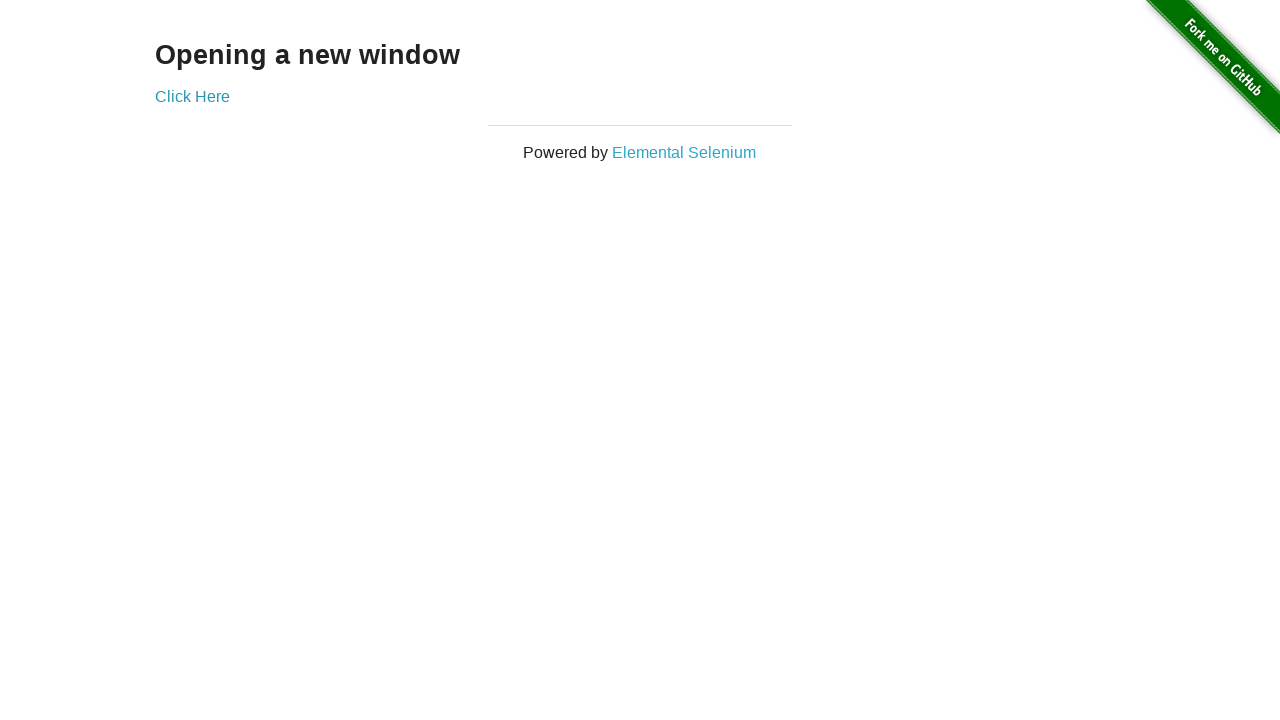

Brought new tab to front (iteration 21)
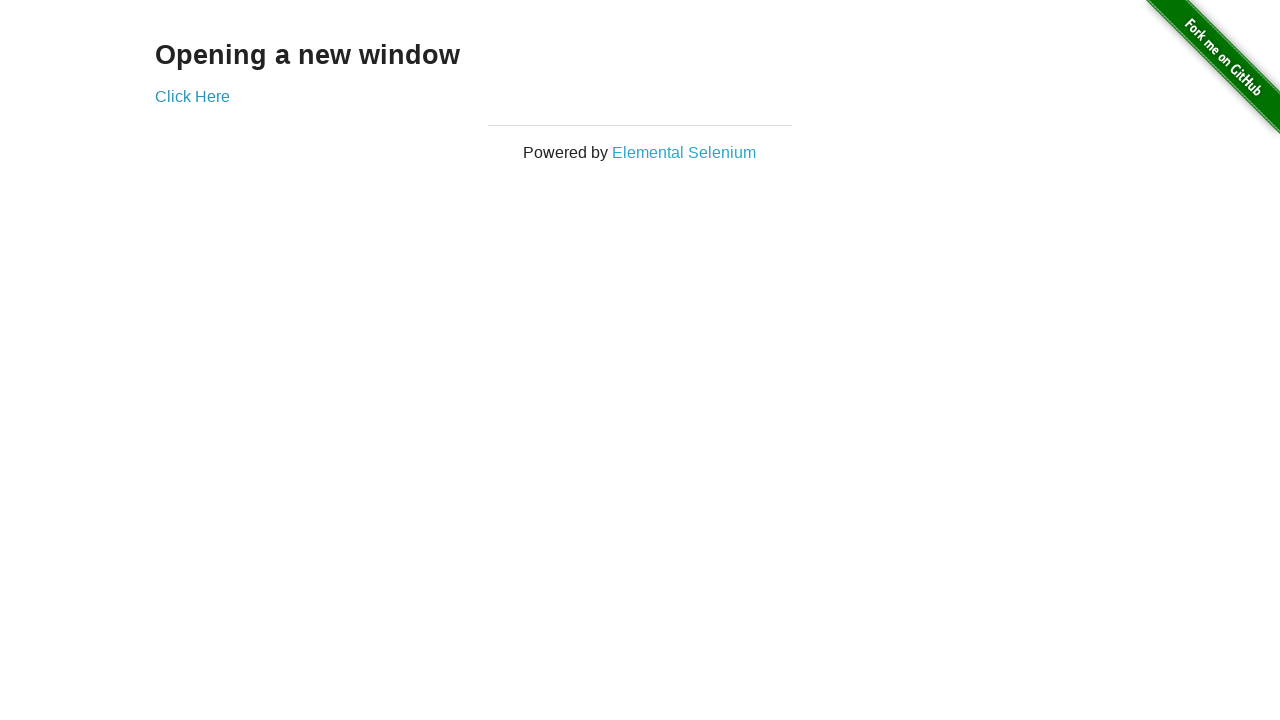

Brought original tab to front (iteration 22)
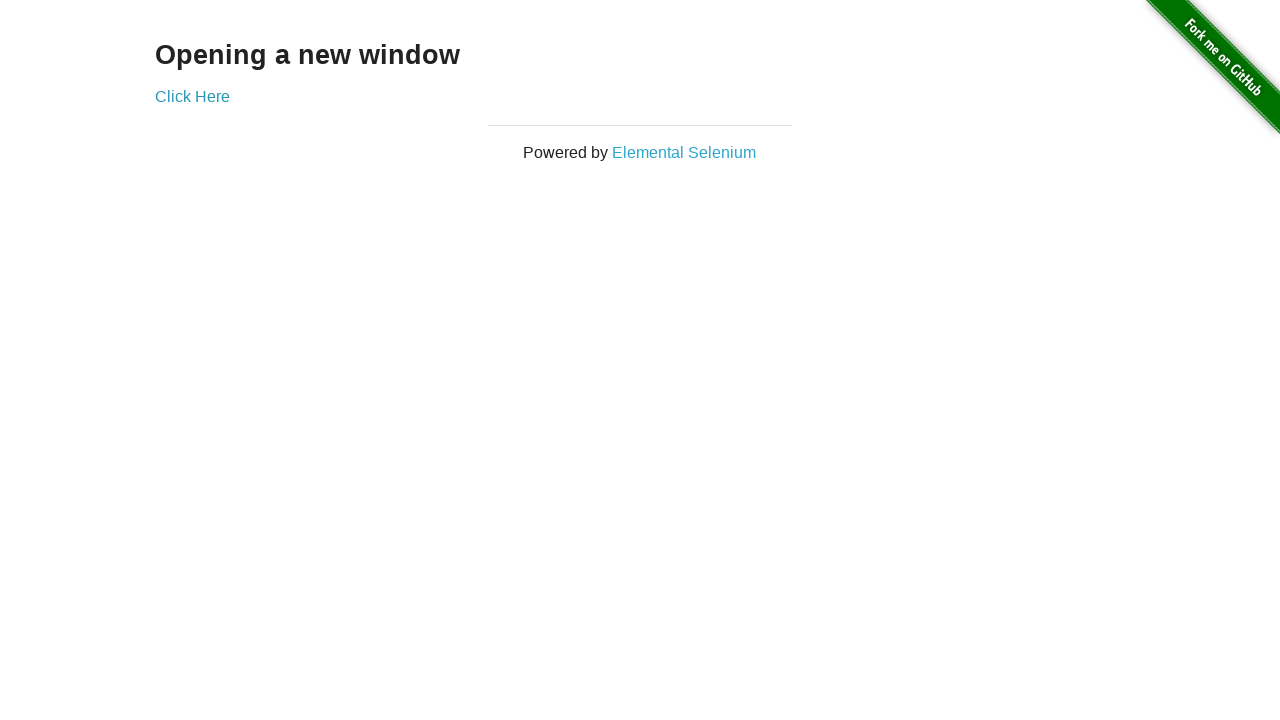

Brought new tab to front (iteration 22)
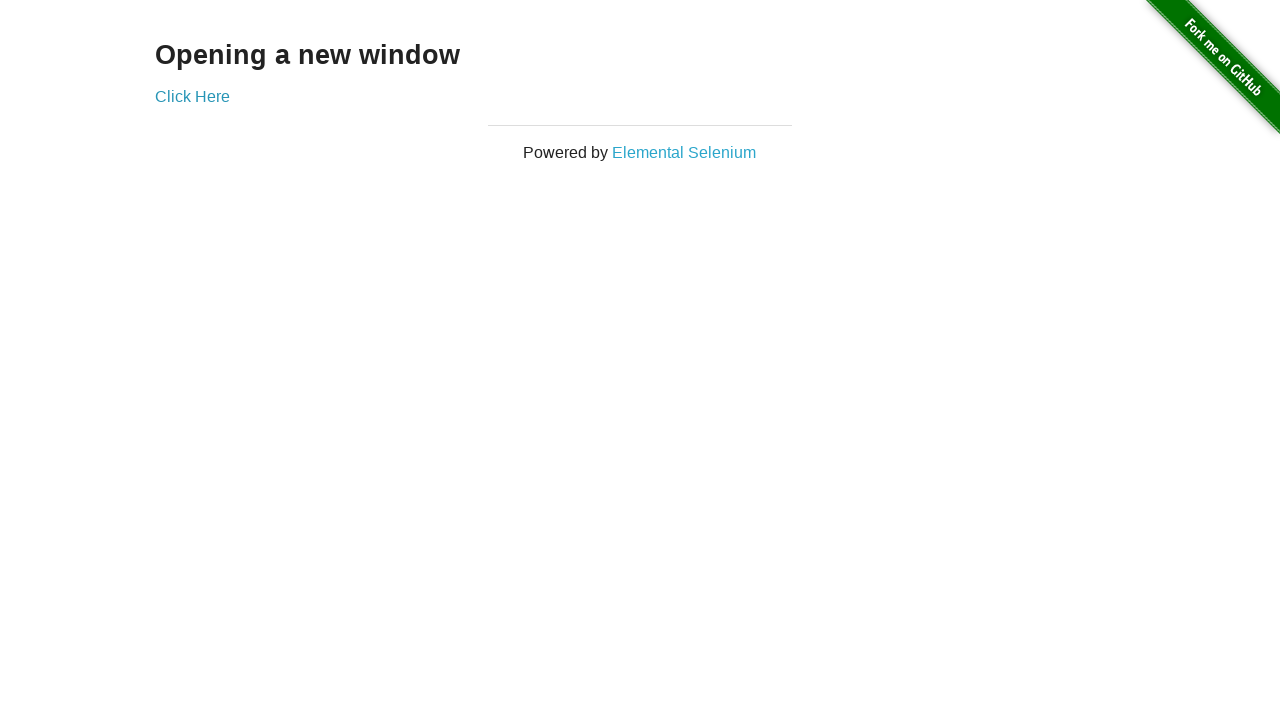

Brought original tab to front (iteration 23)
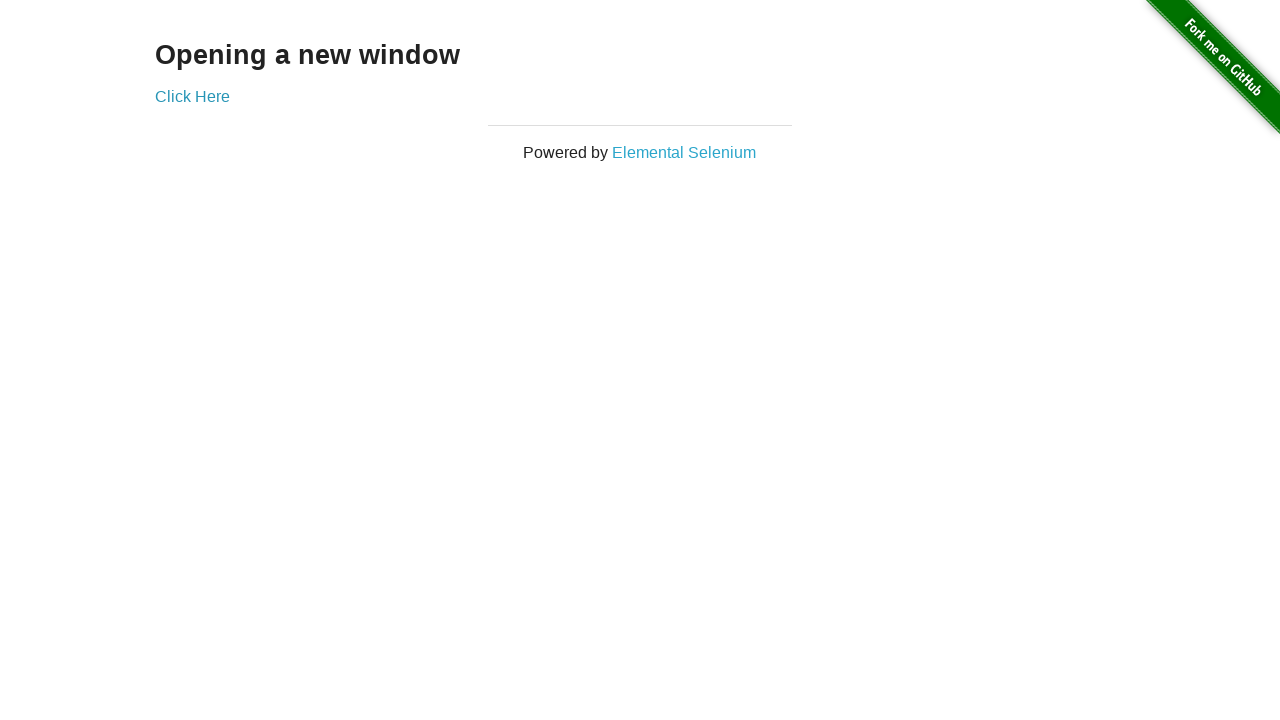

Brought new tab to front (iteration 23)
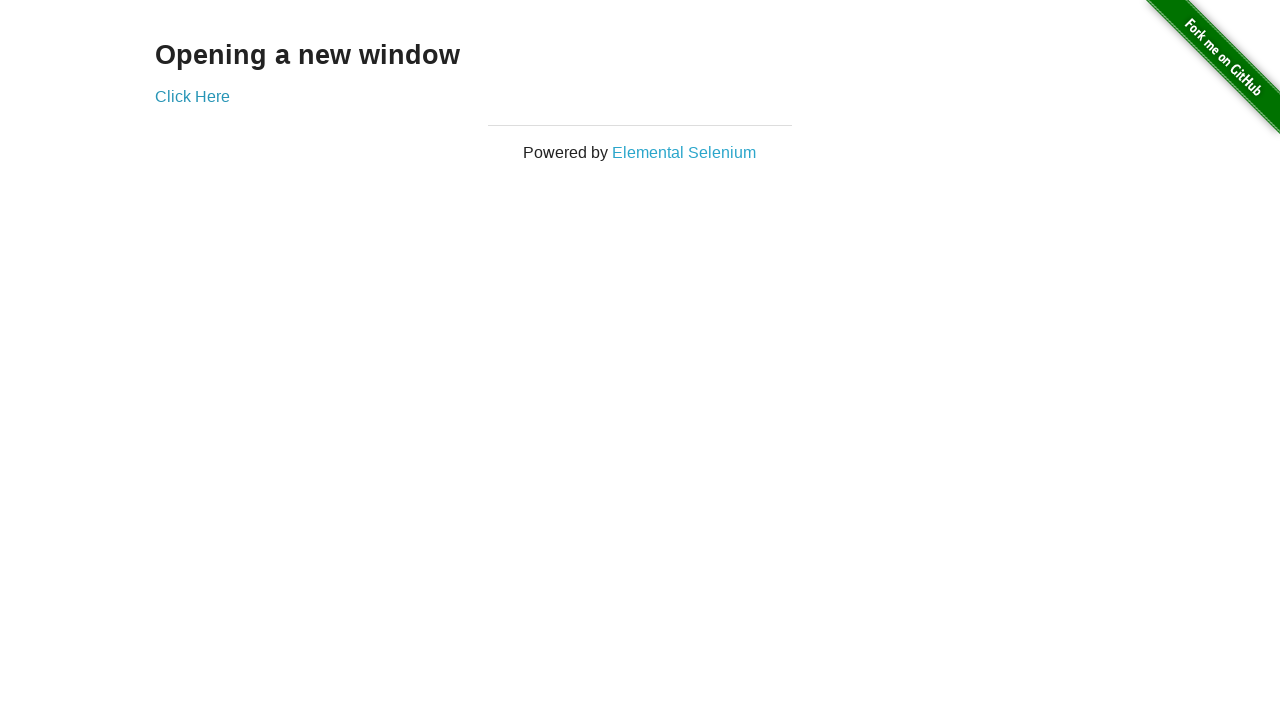

Brought original tab to front (iteration 24)
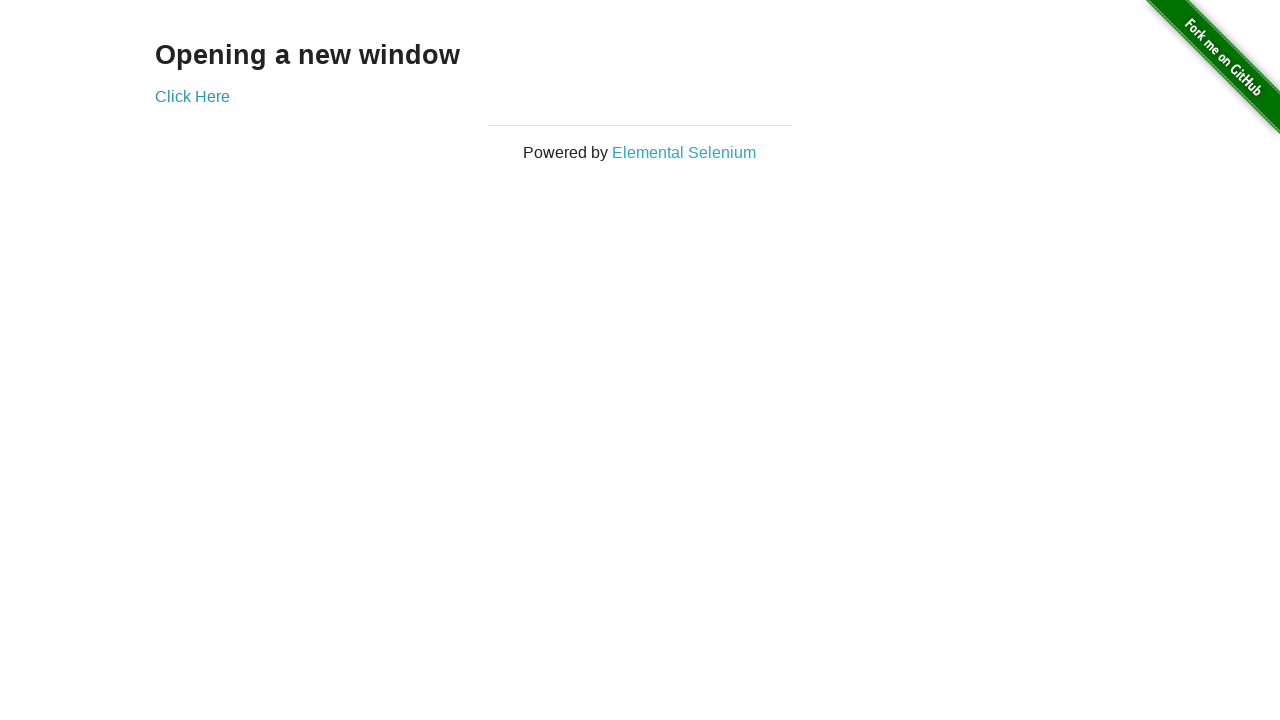

Brought new tab to front (iteration 24)
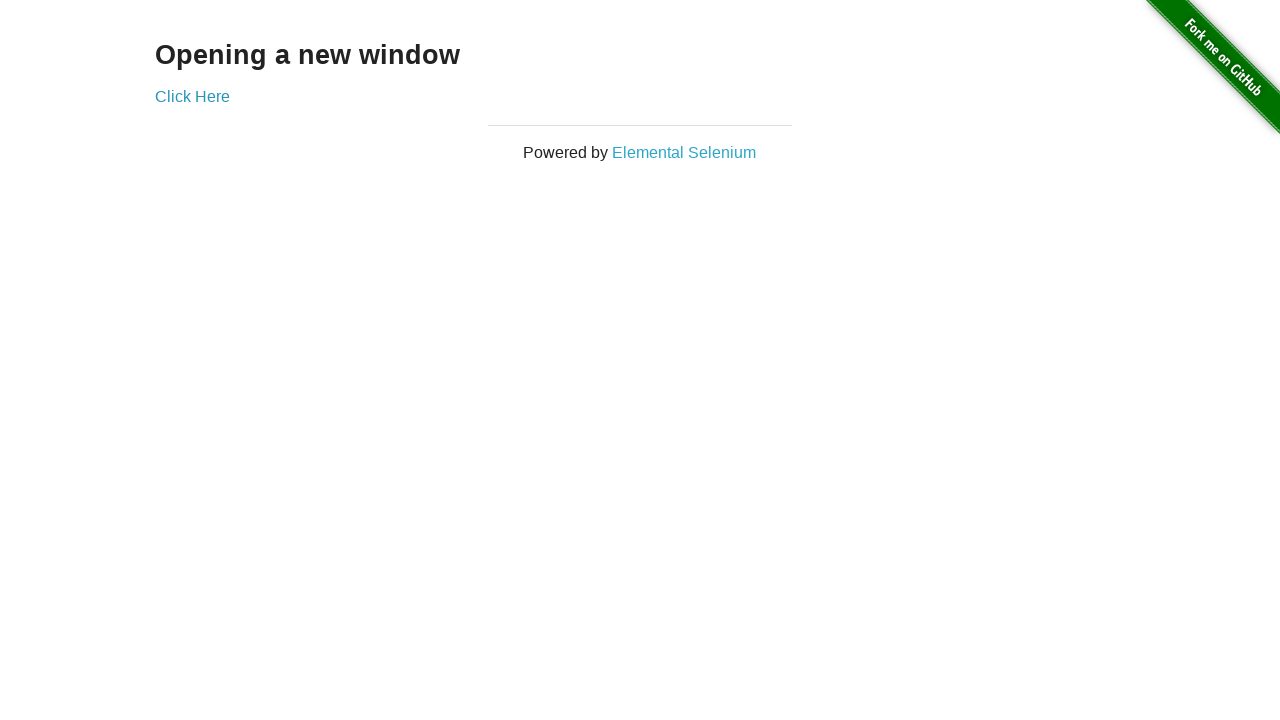

Brought original tab to front (iteration 25)
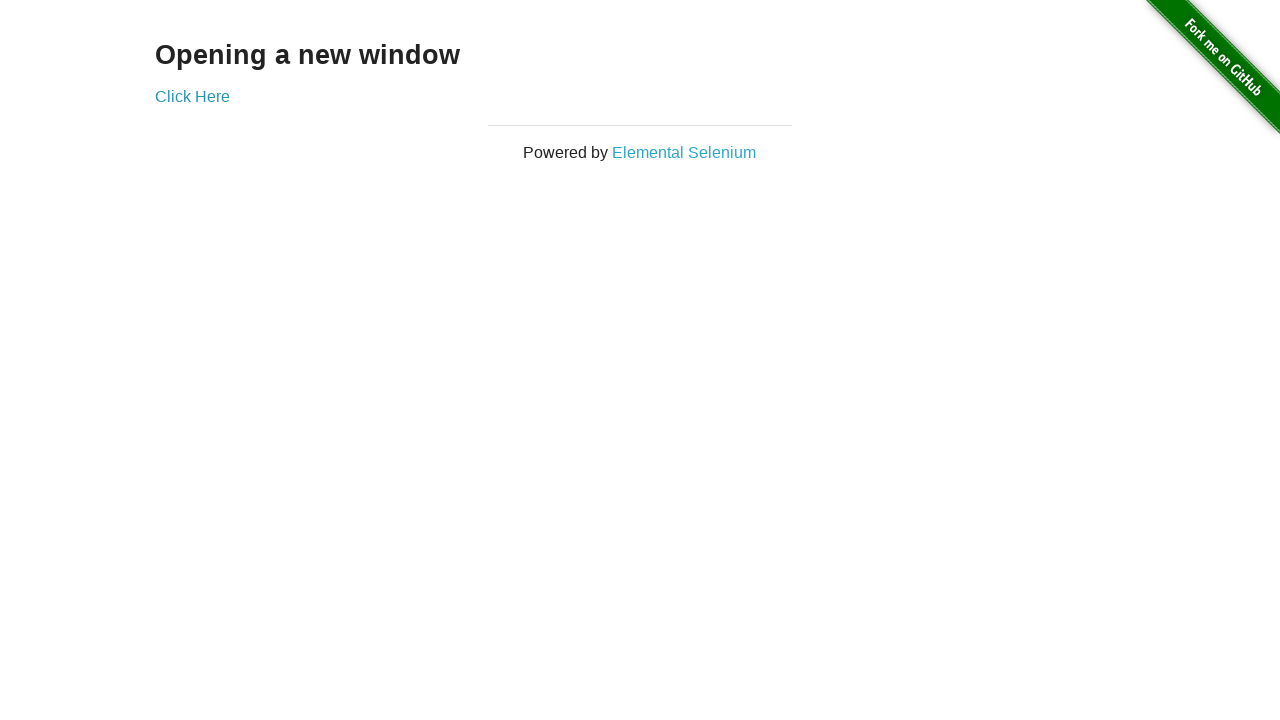

Brought new tab to front (iteration 25)
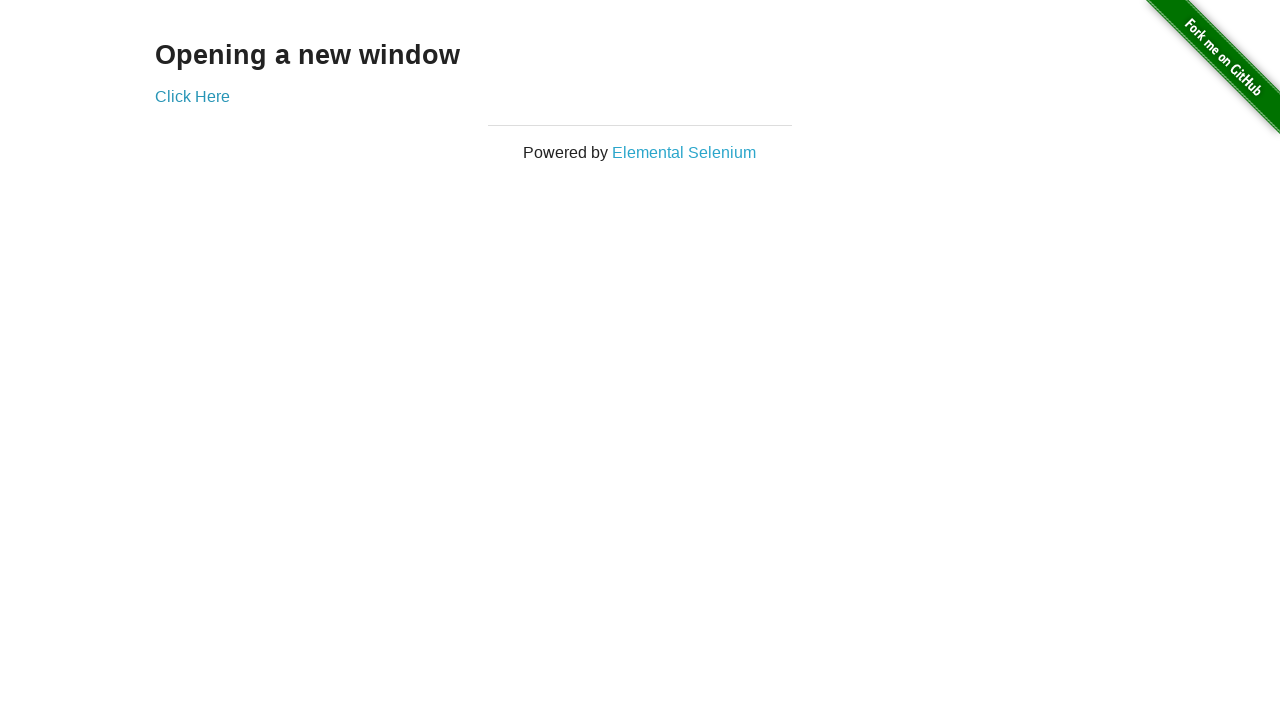

Brought original tab to front (iteration 26)
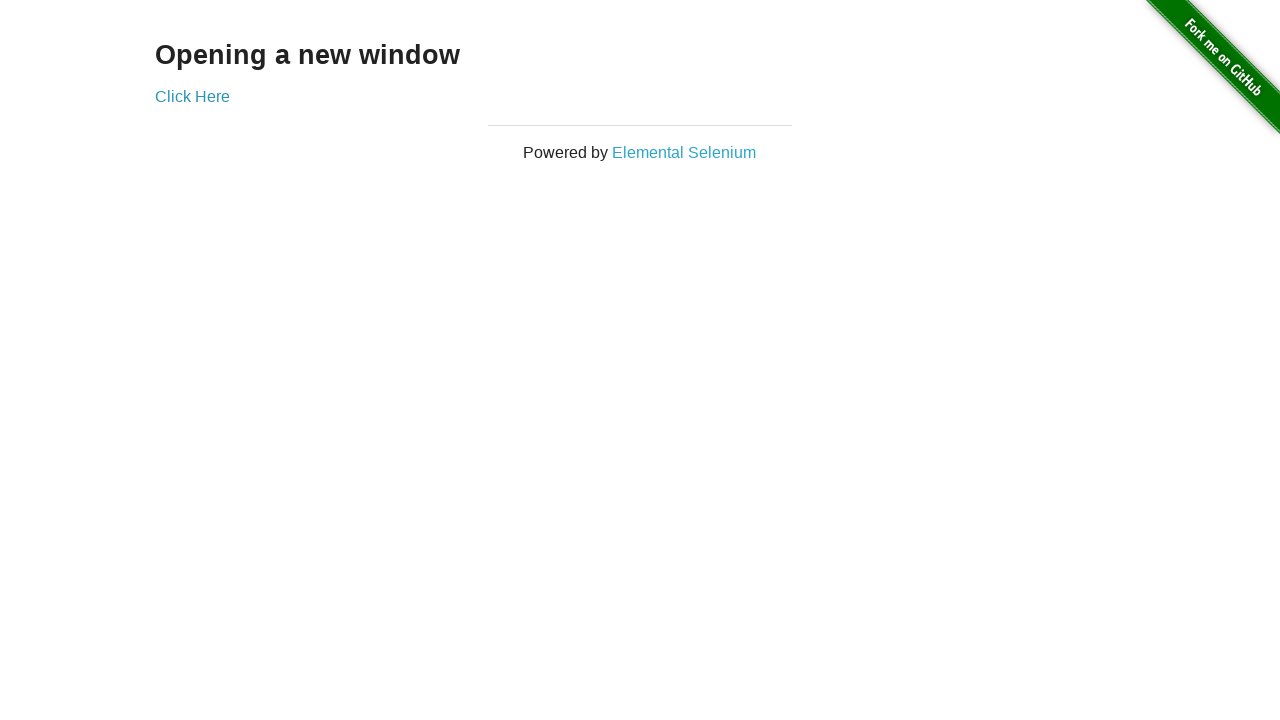

Brought new tab to front (iteration 26)
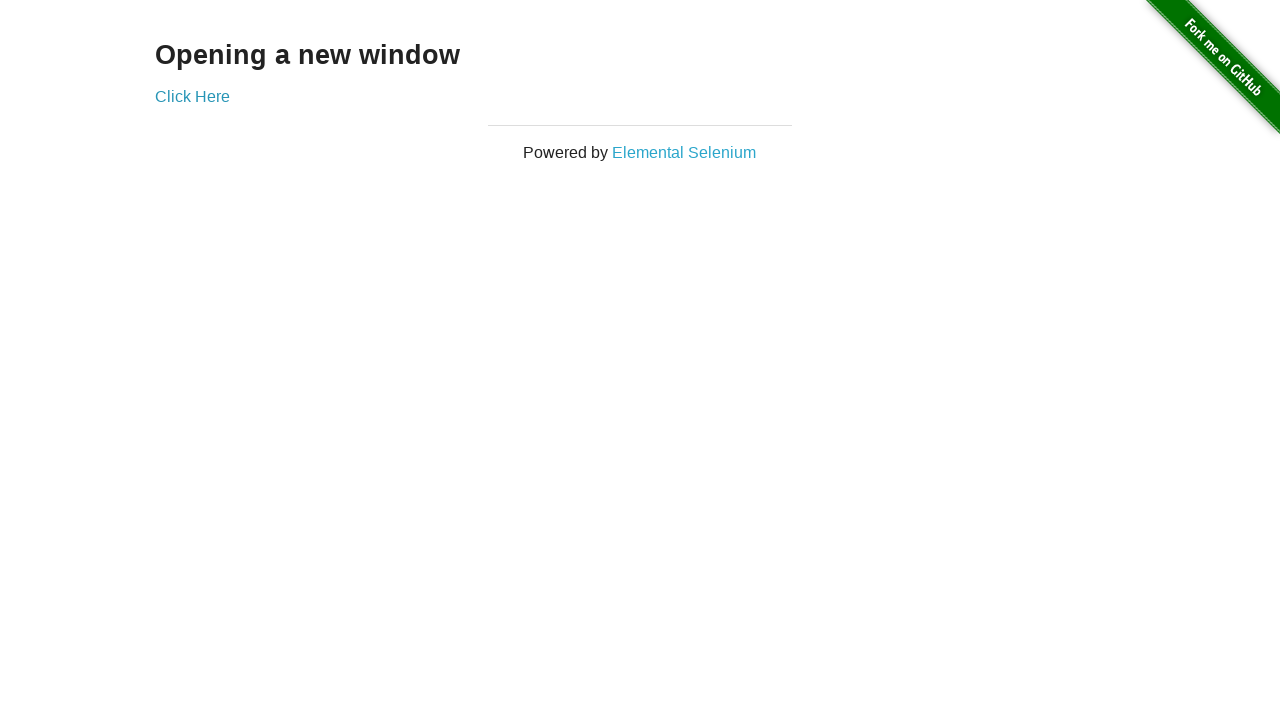

Brought original tab to front (iteration 27)
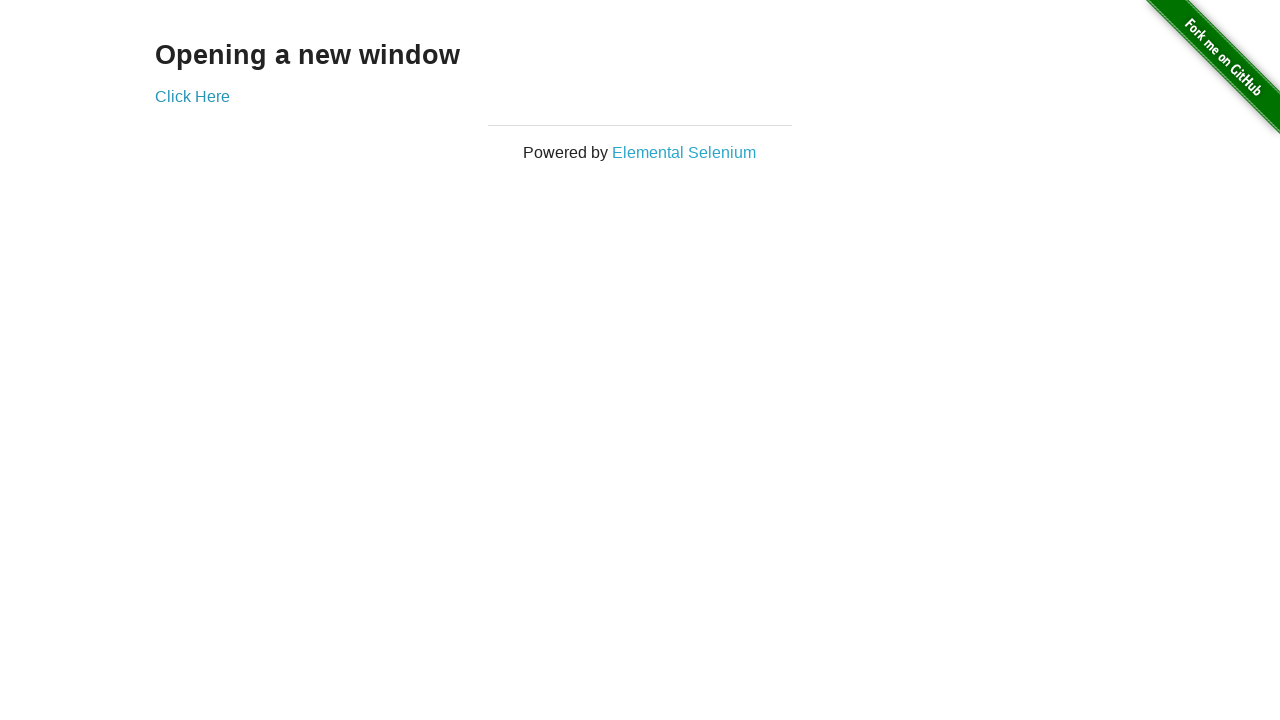

Brought new tab to front (iteration 27)
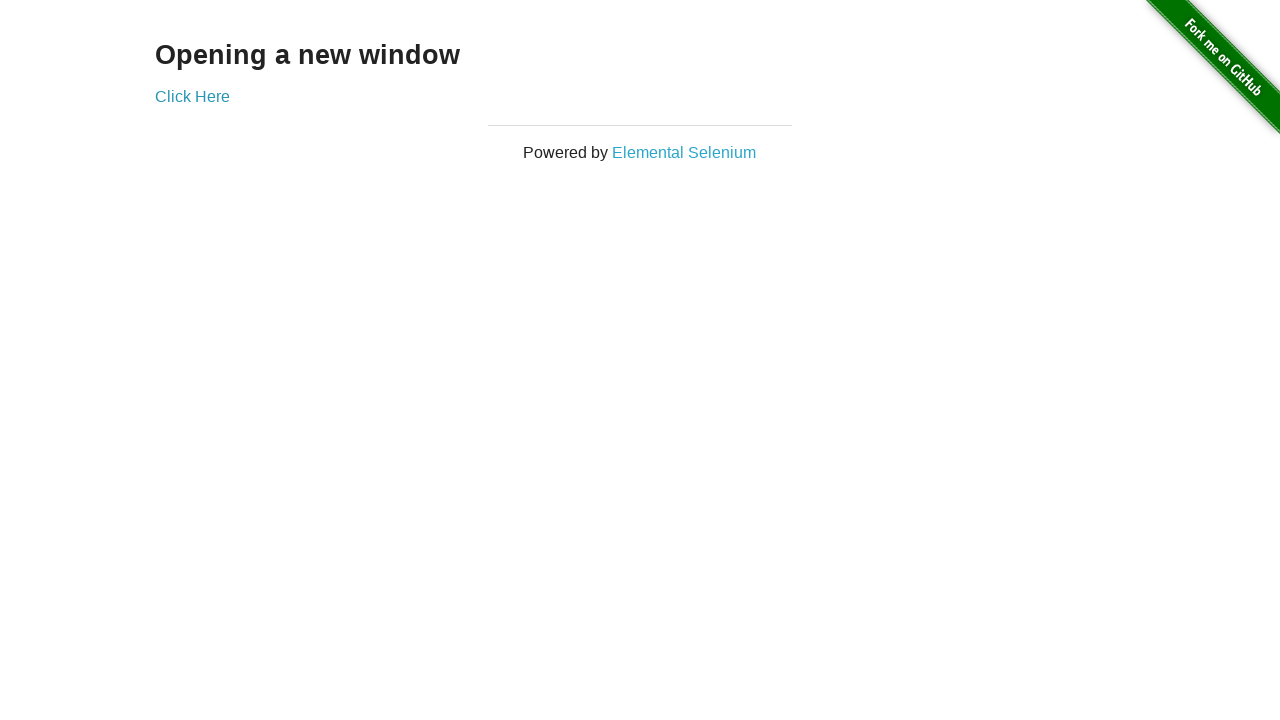

Brought original tab to front (iteration 28)
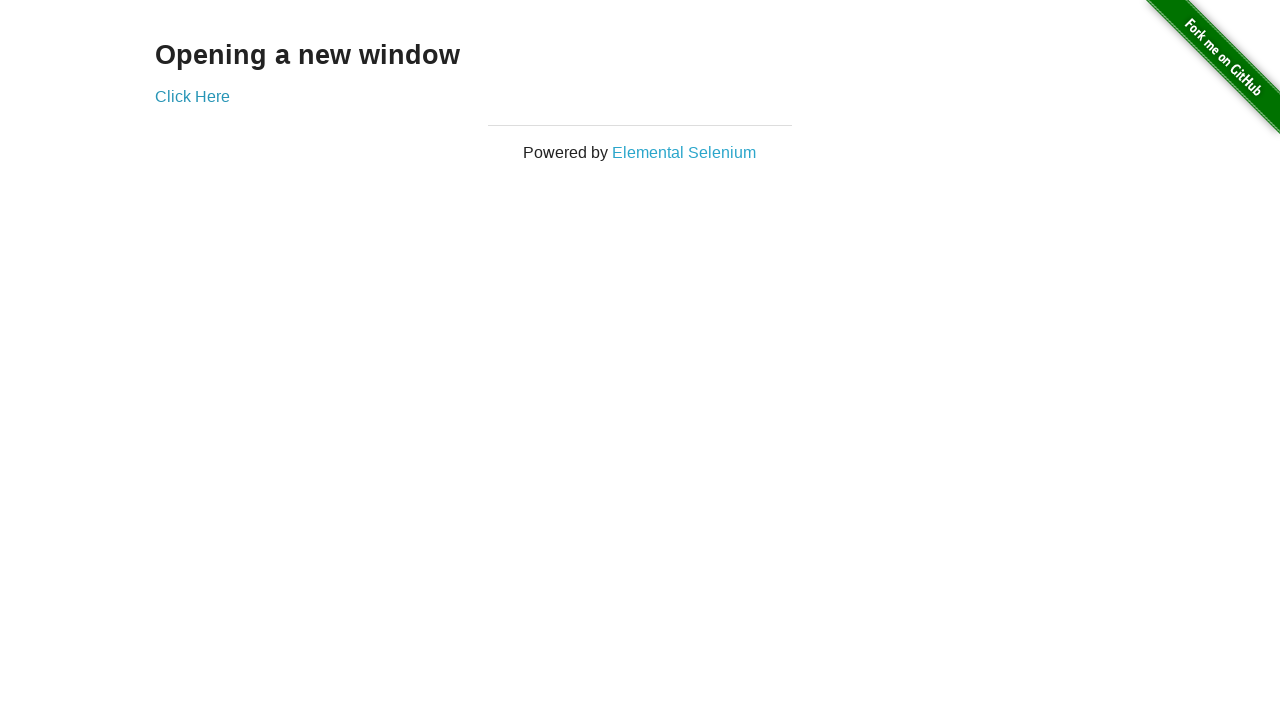

Brought new tab to front (iteration 28)
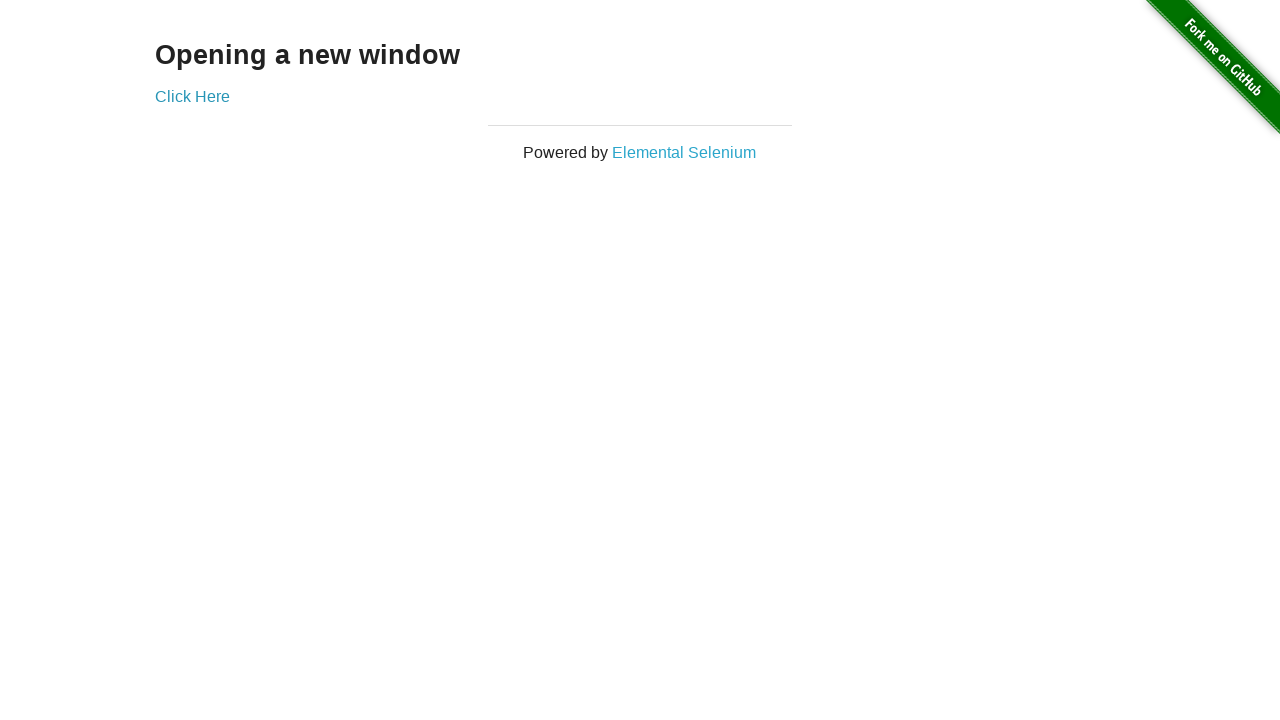

Brought original tab to front (iteration 29)
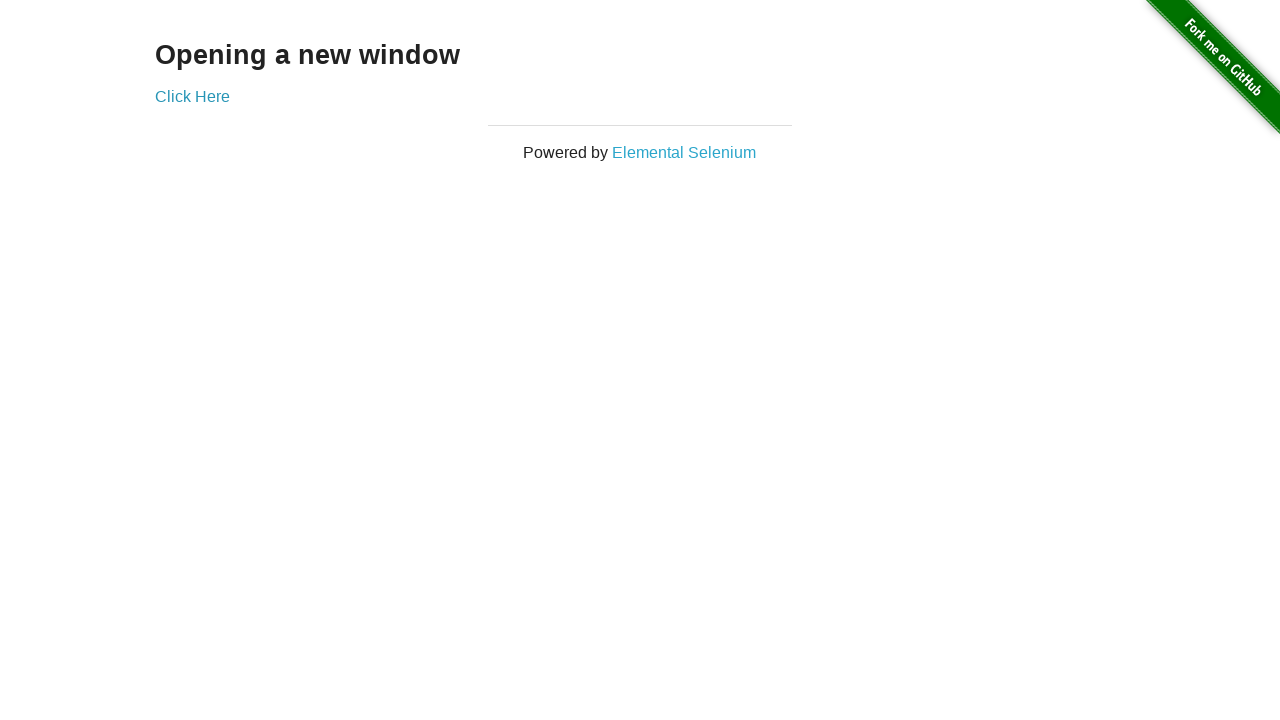

Brought new tab to front (iteration 29)
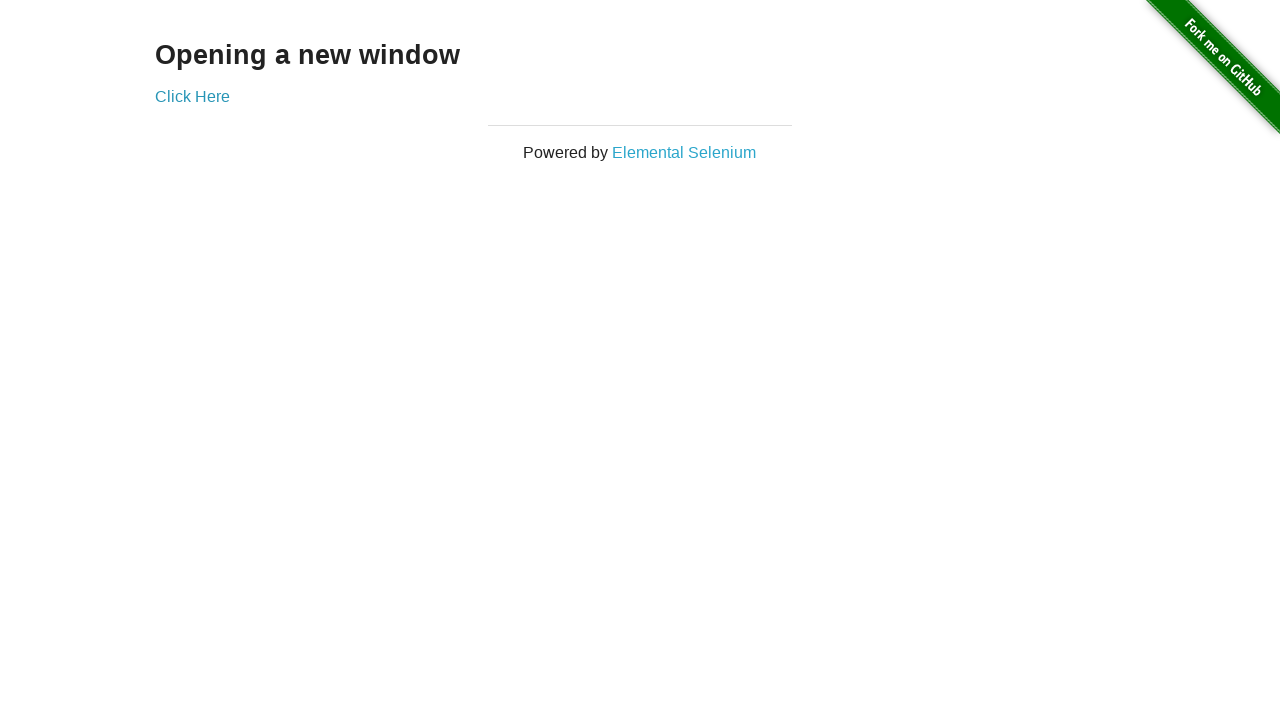

Brought original tab to front (iteration 30)
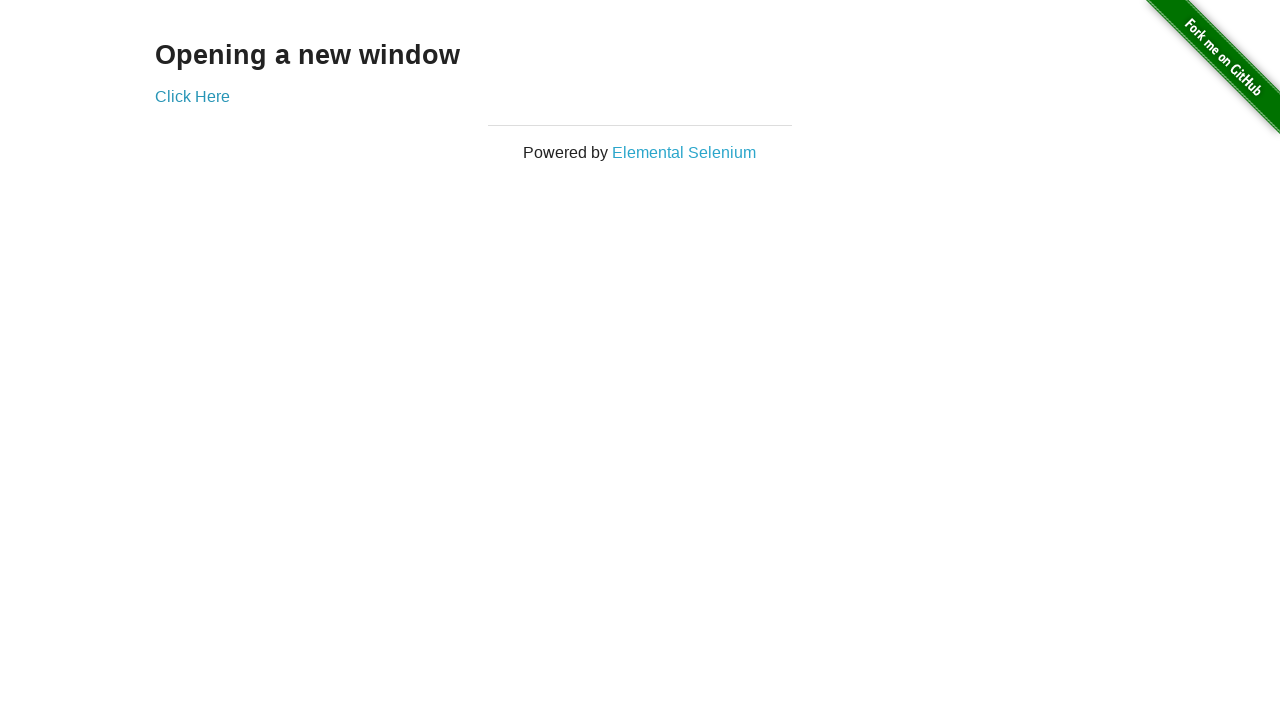

Brought new tab to front (iteration 30)
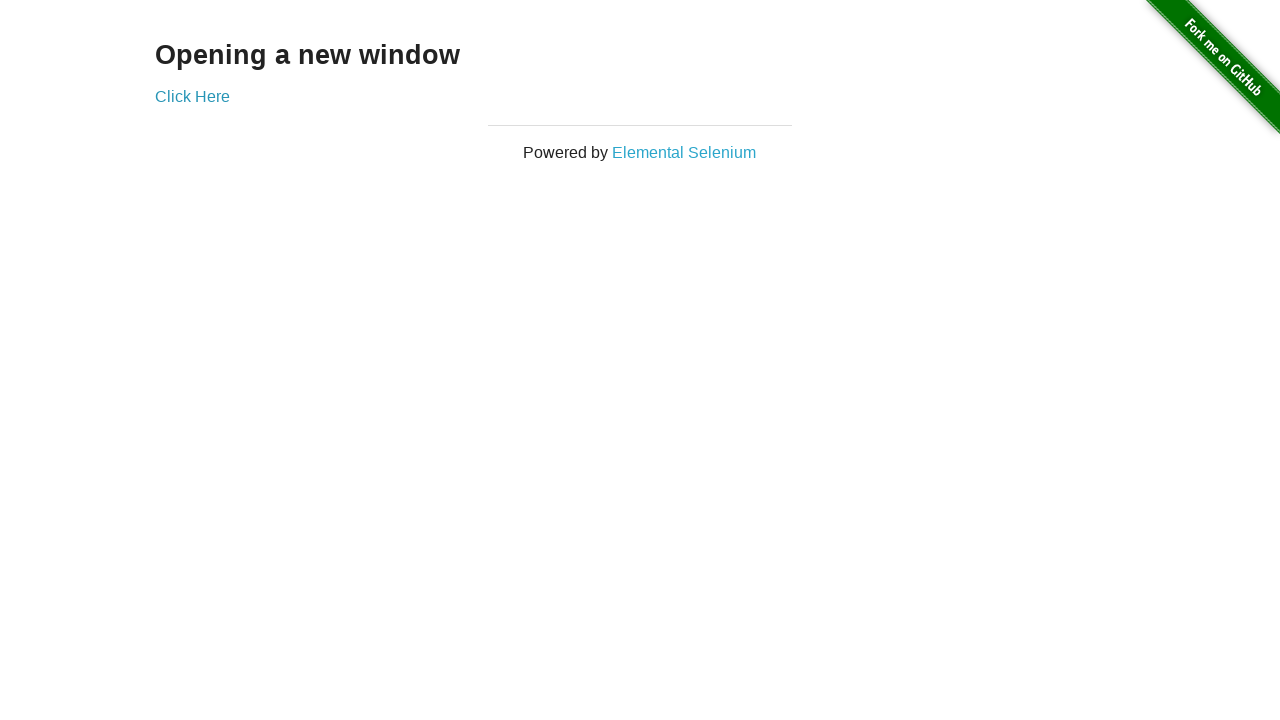

Brought original tab to front (iteration 31)
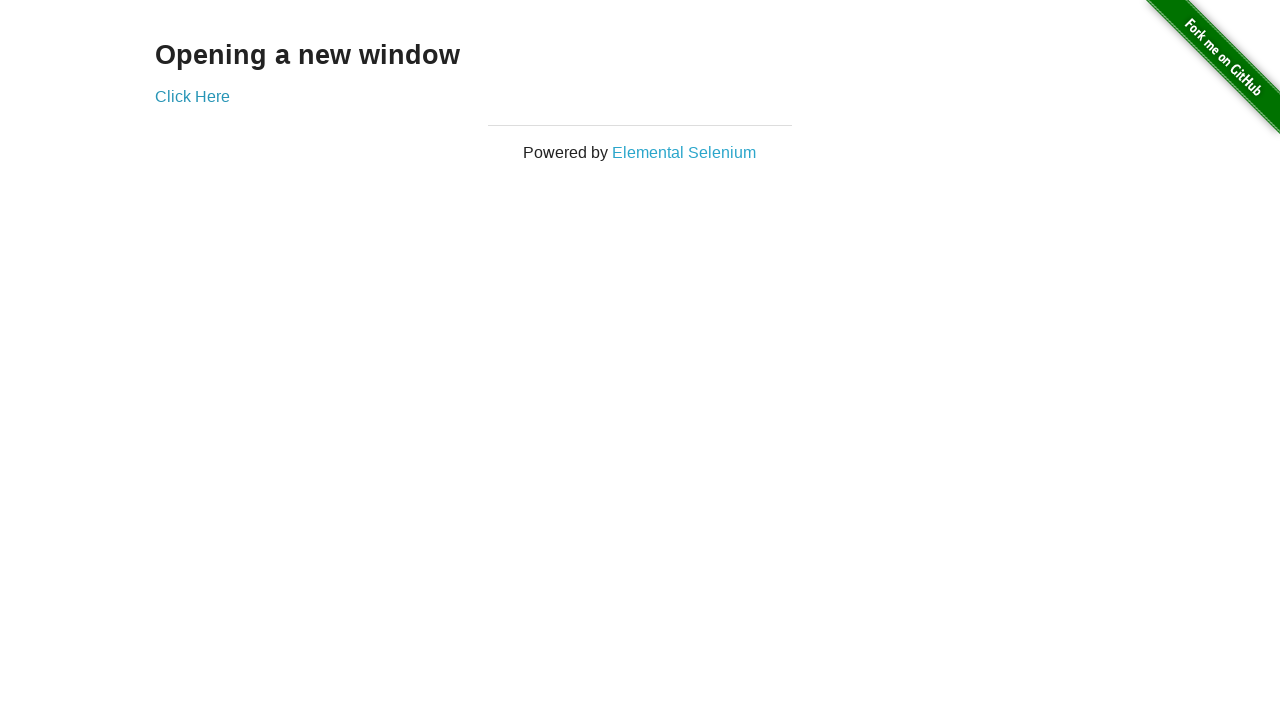

Brought new tab to front (iteration 31)
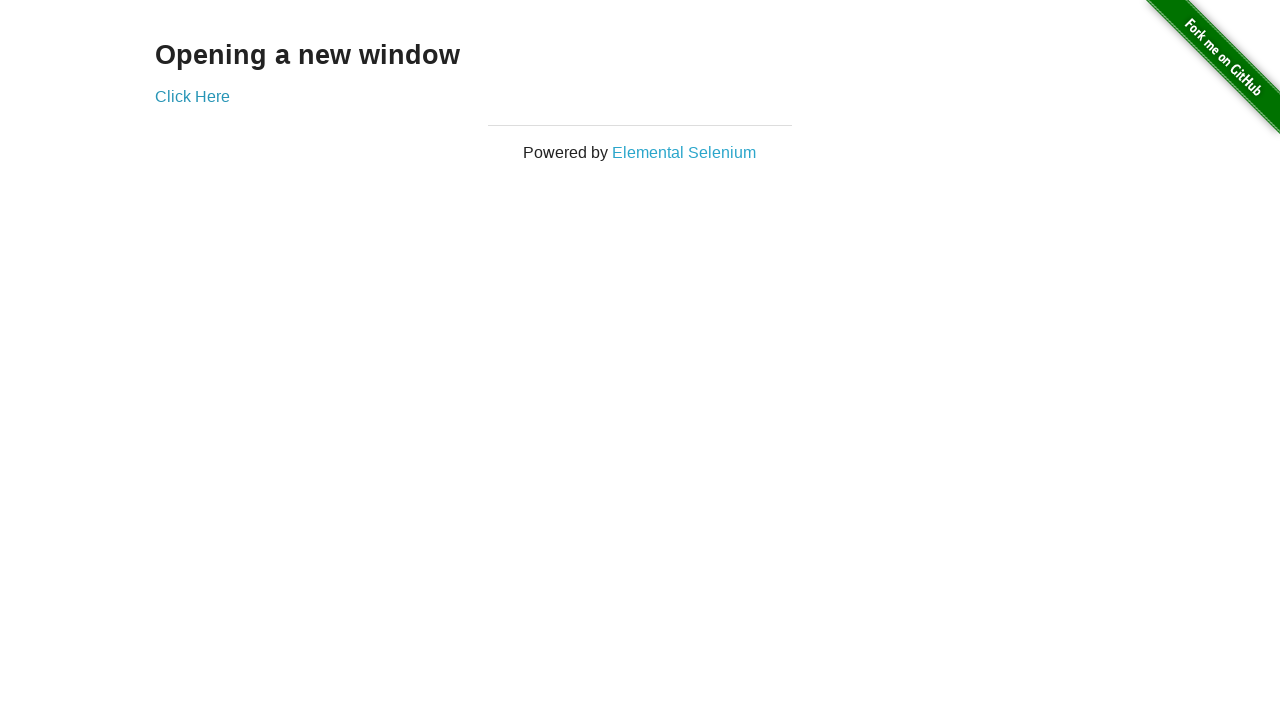

Brought original tab to front (iteration 32)
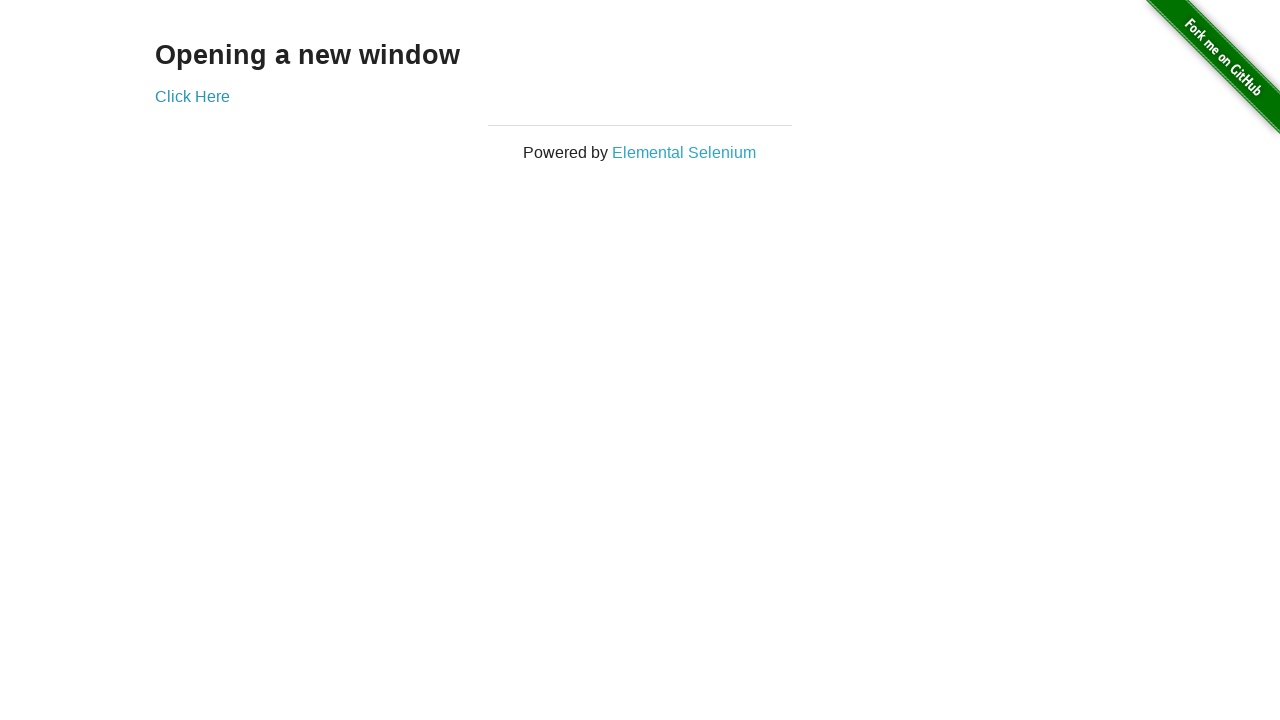

Brought new tab to front (iteration 32)
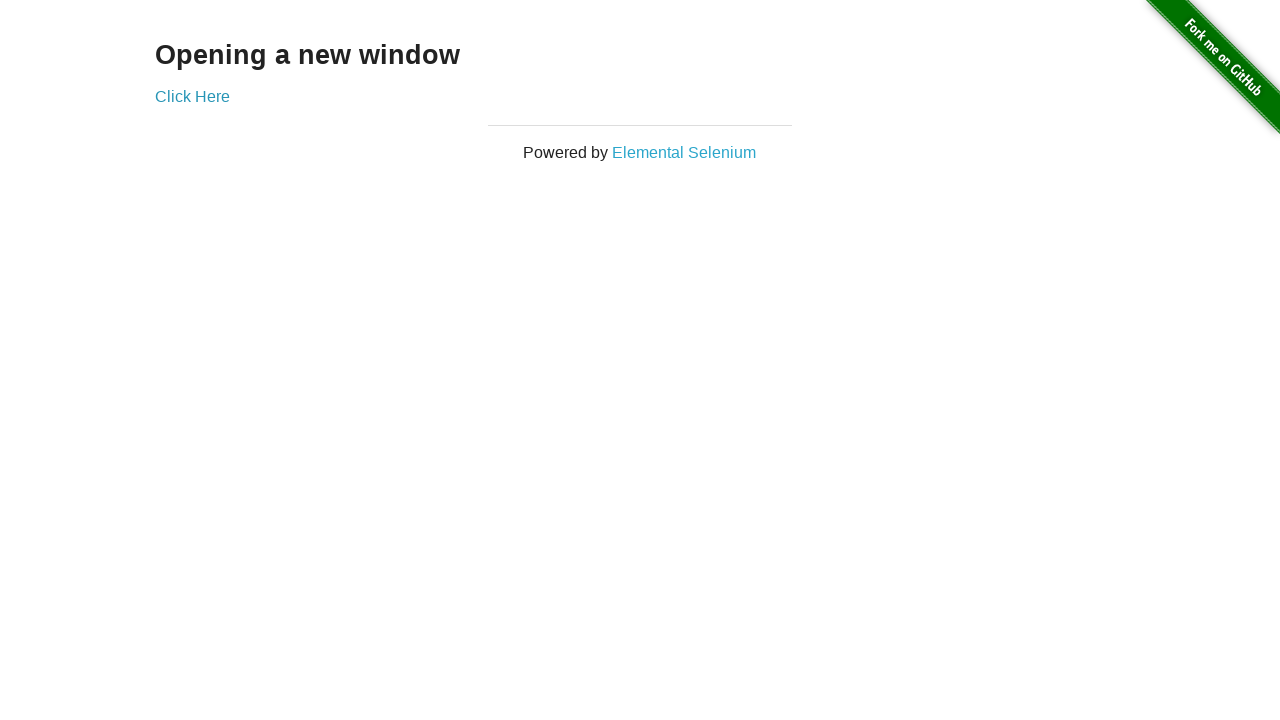

Brought original tab to front (iteration 33)
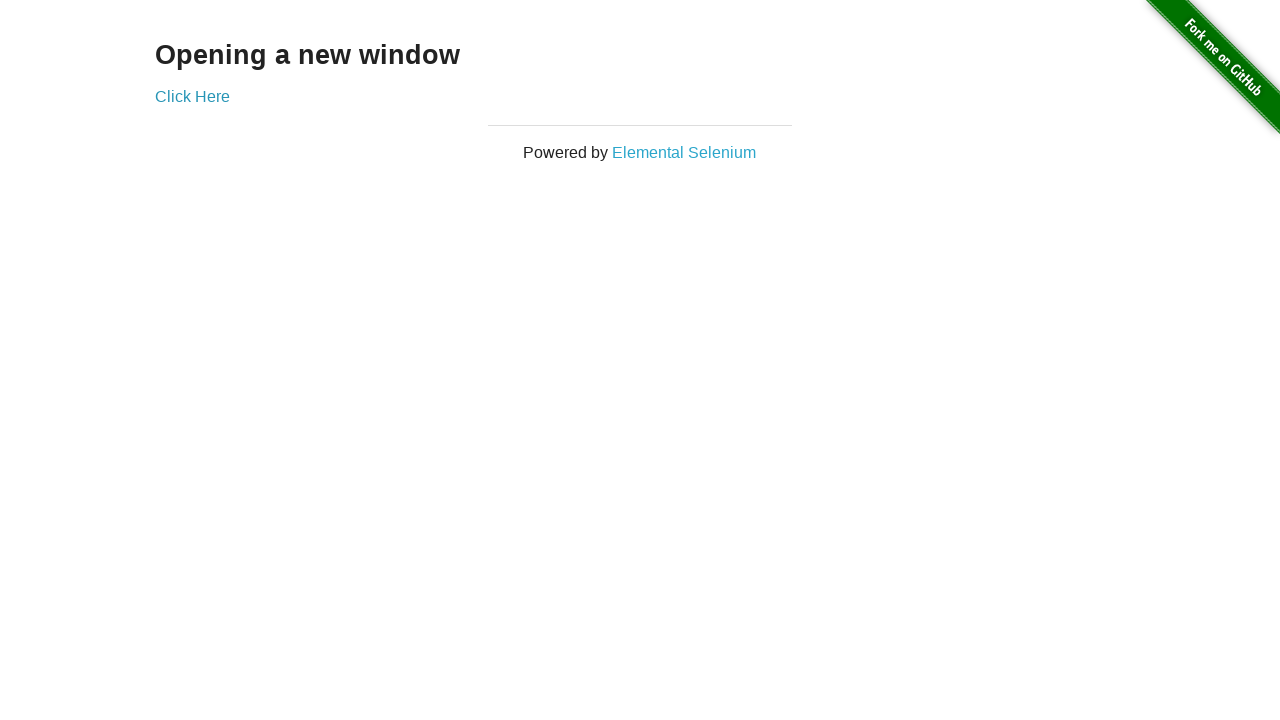

Brought new tab to front (iteration 33)
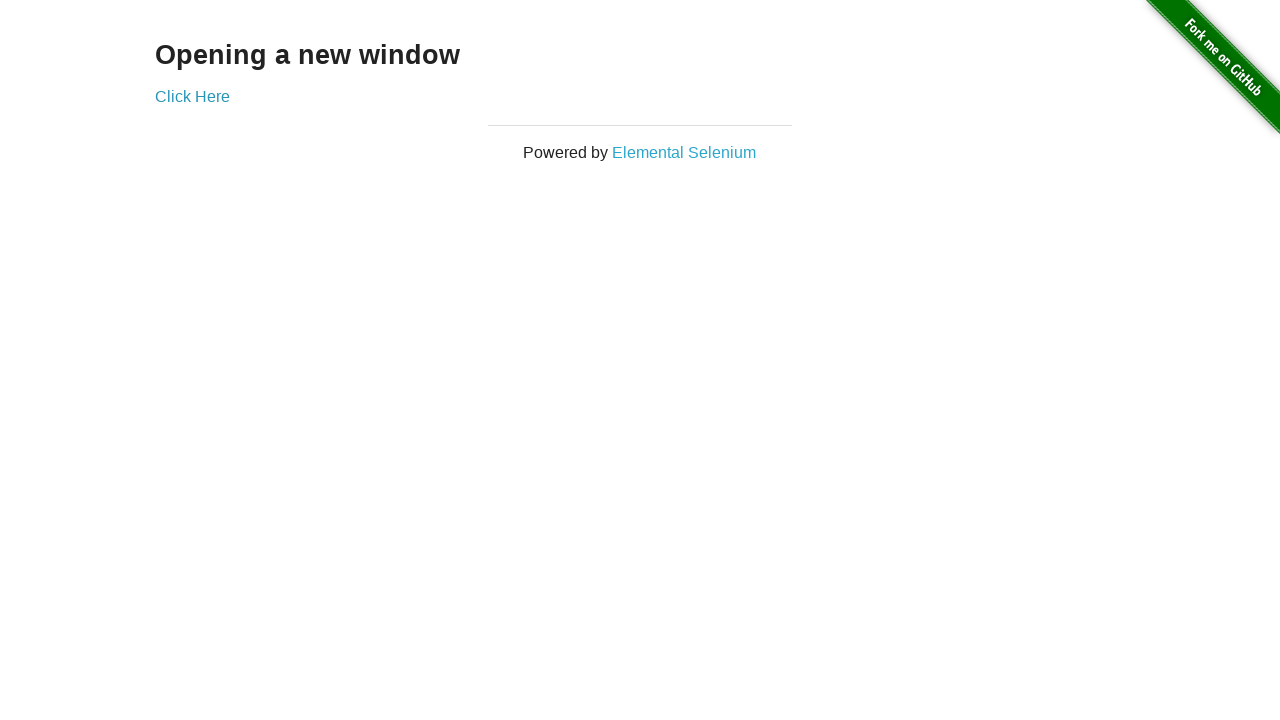

Brought original tab to front (iteration 34)
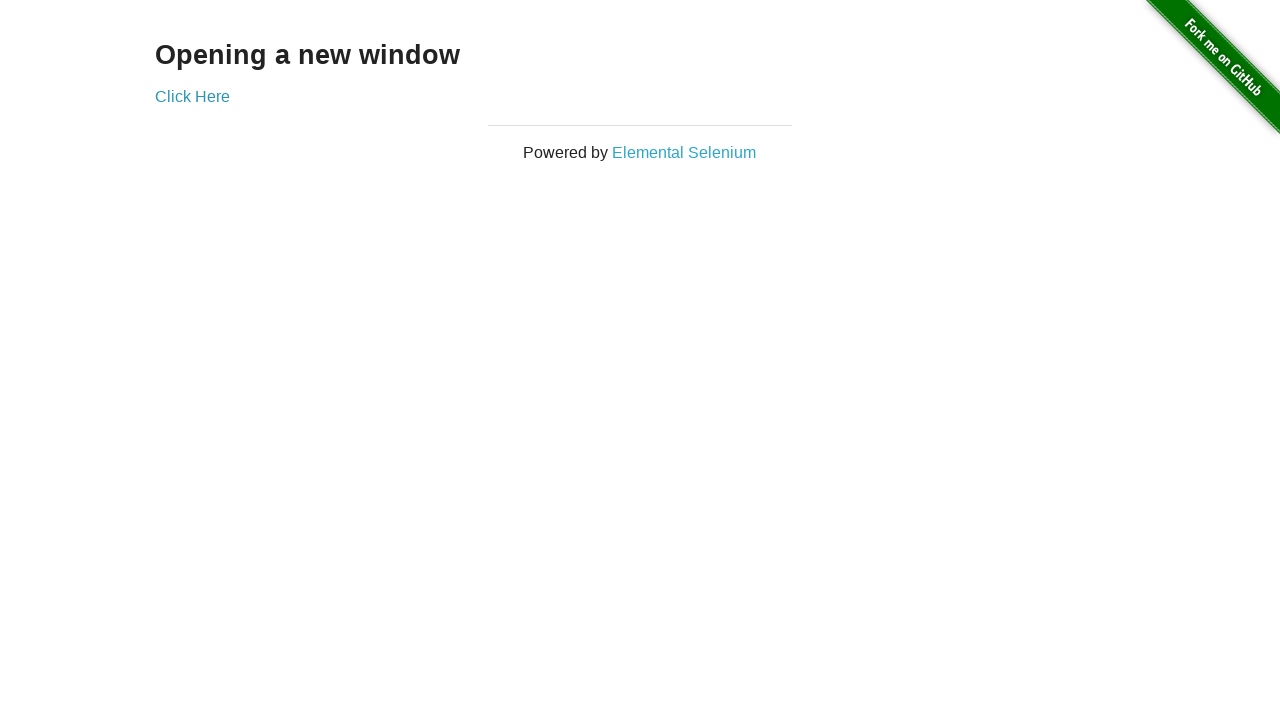

Brought new tab to front (iteration 34)
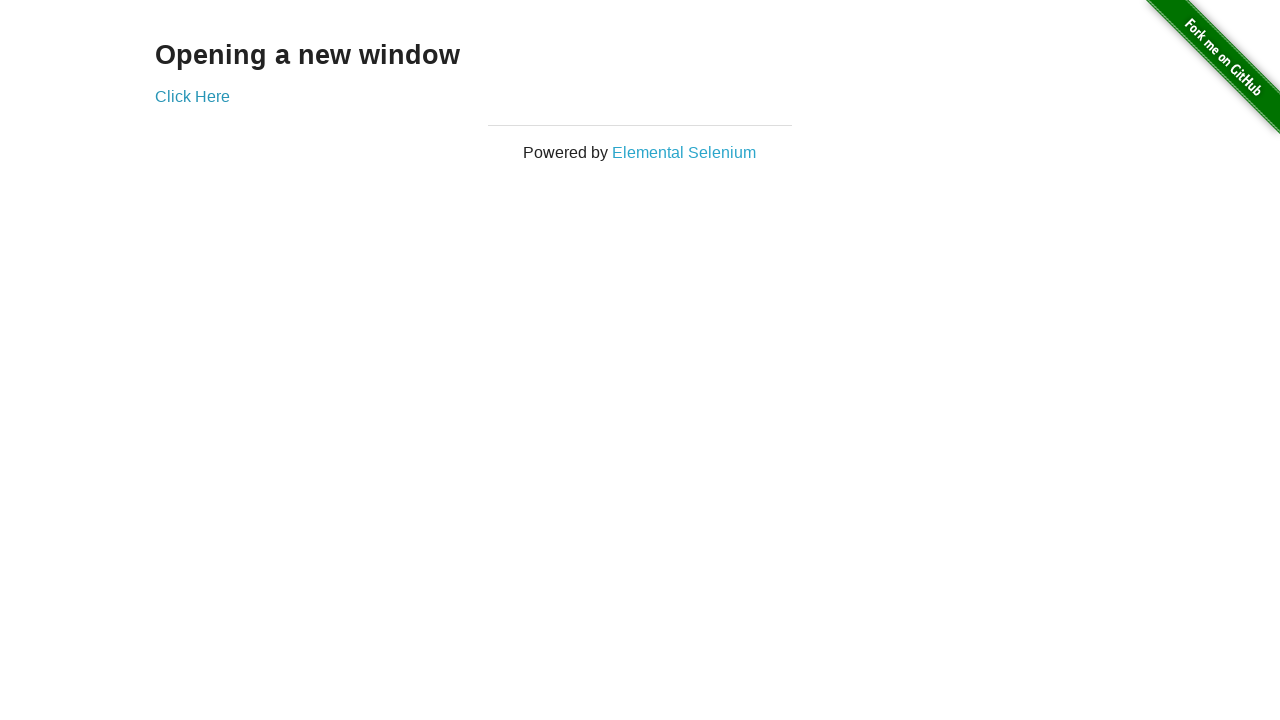

Brought original tab to front (iteration 35)
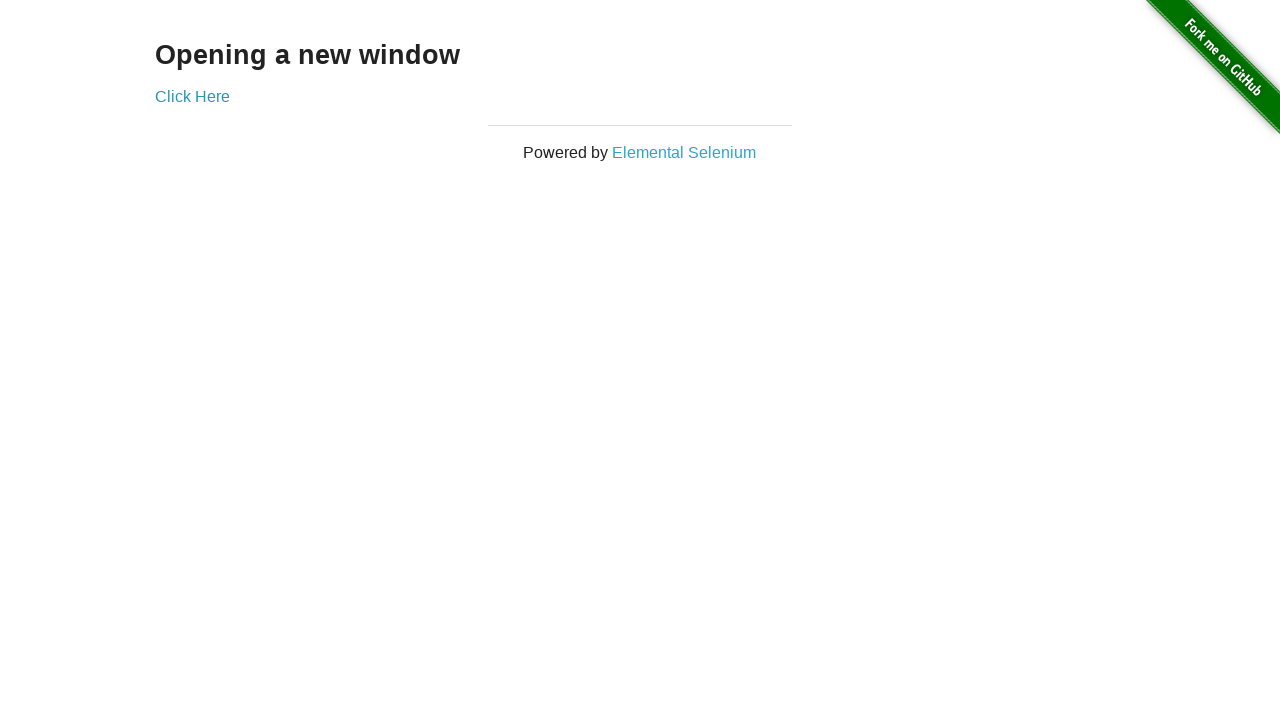

Brought new tab to front (iteration 35)
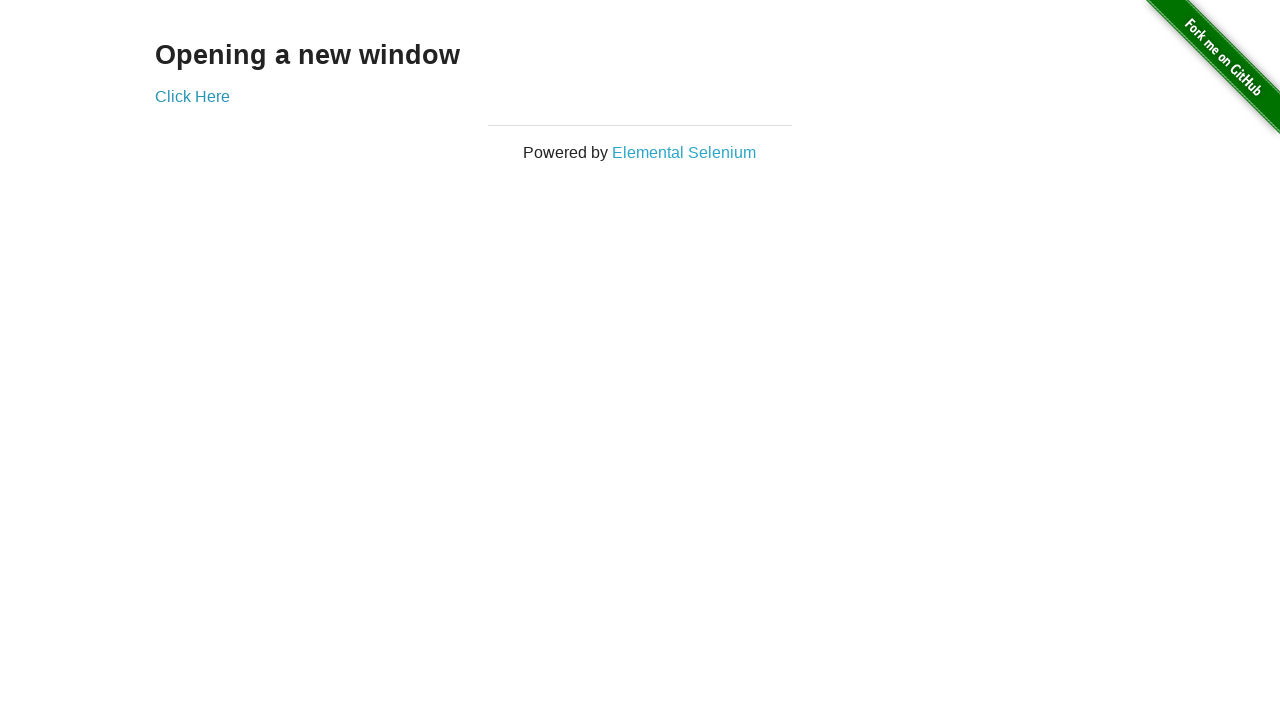

Brought original tab to front (iteration 36)
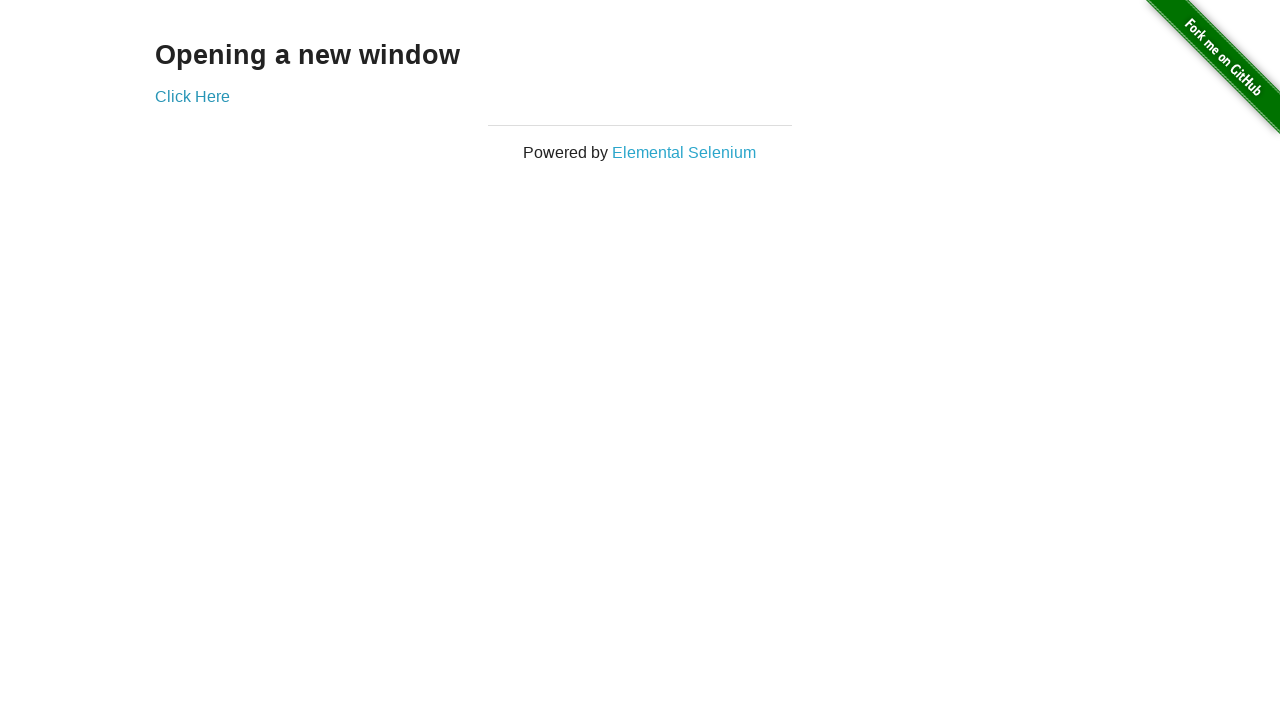

Brought new tab to front (iteration 36)
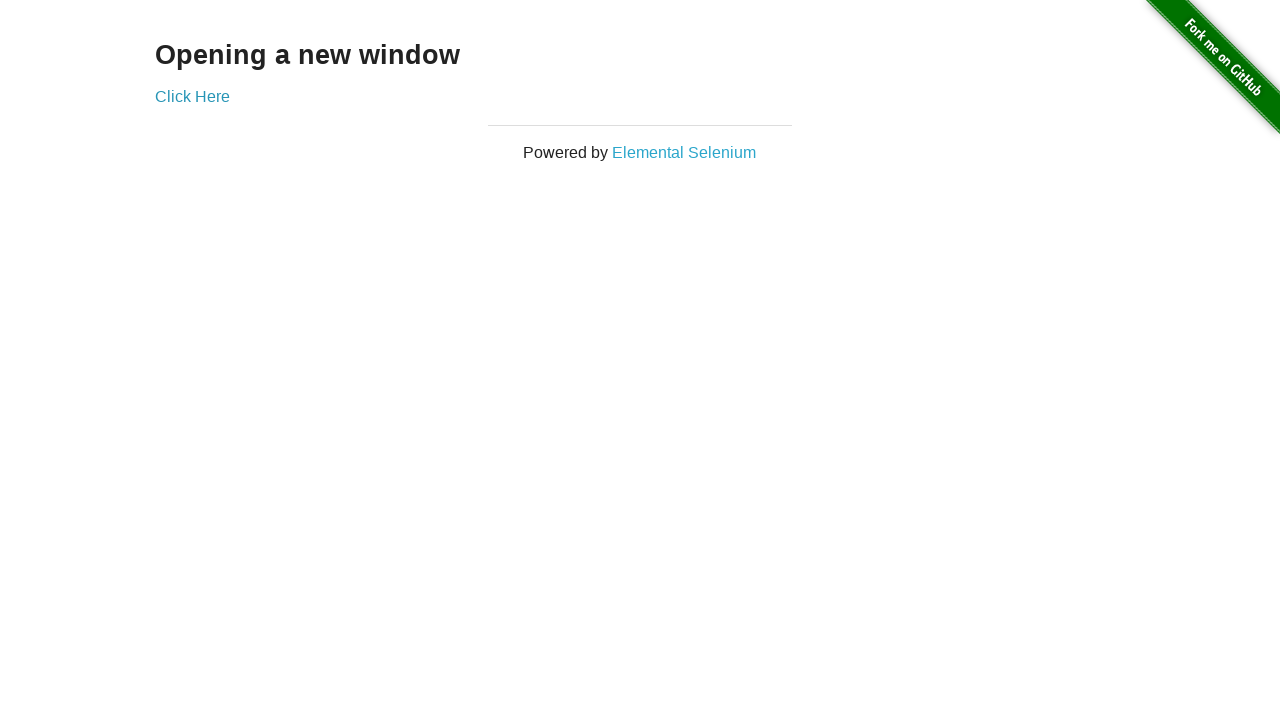

Brought original tab to front (iteration 37)
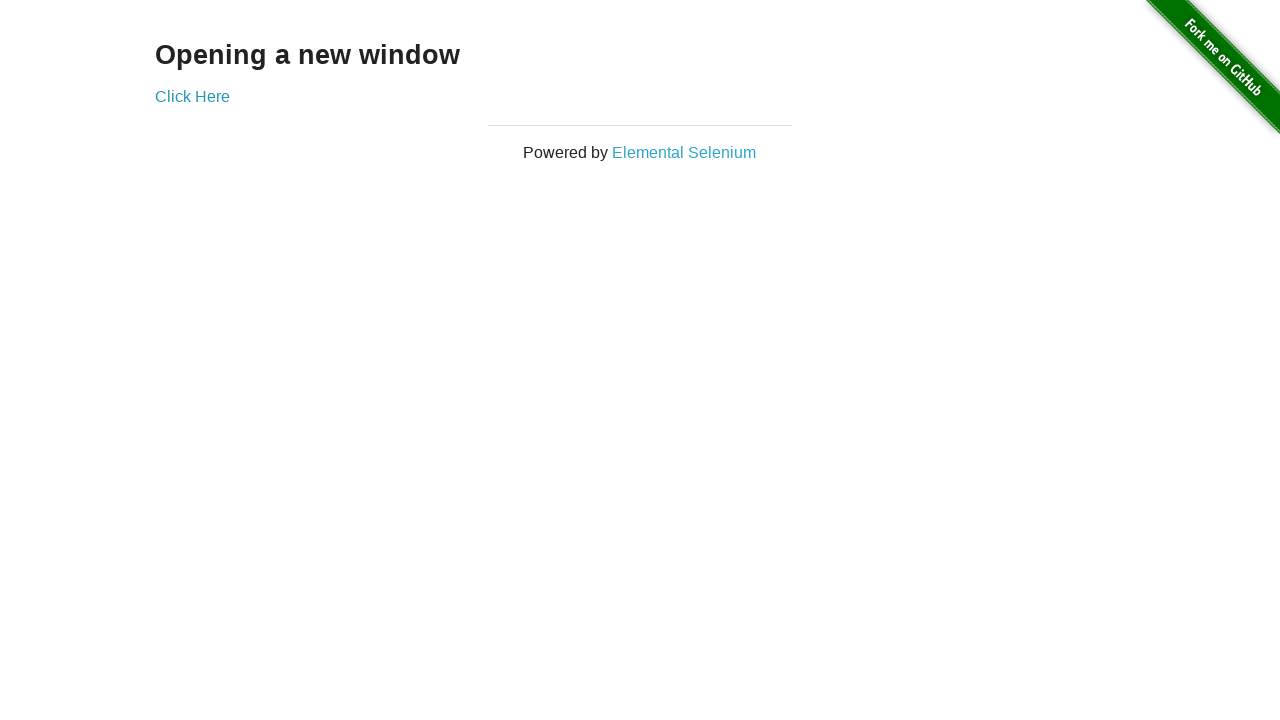

Brought new tab to front (iteration 37)
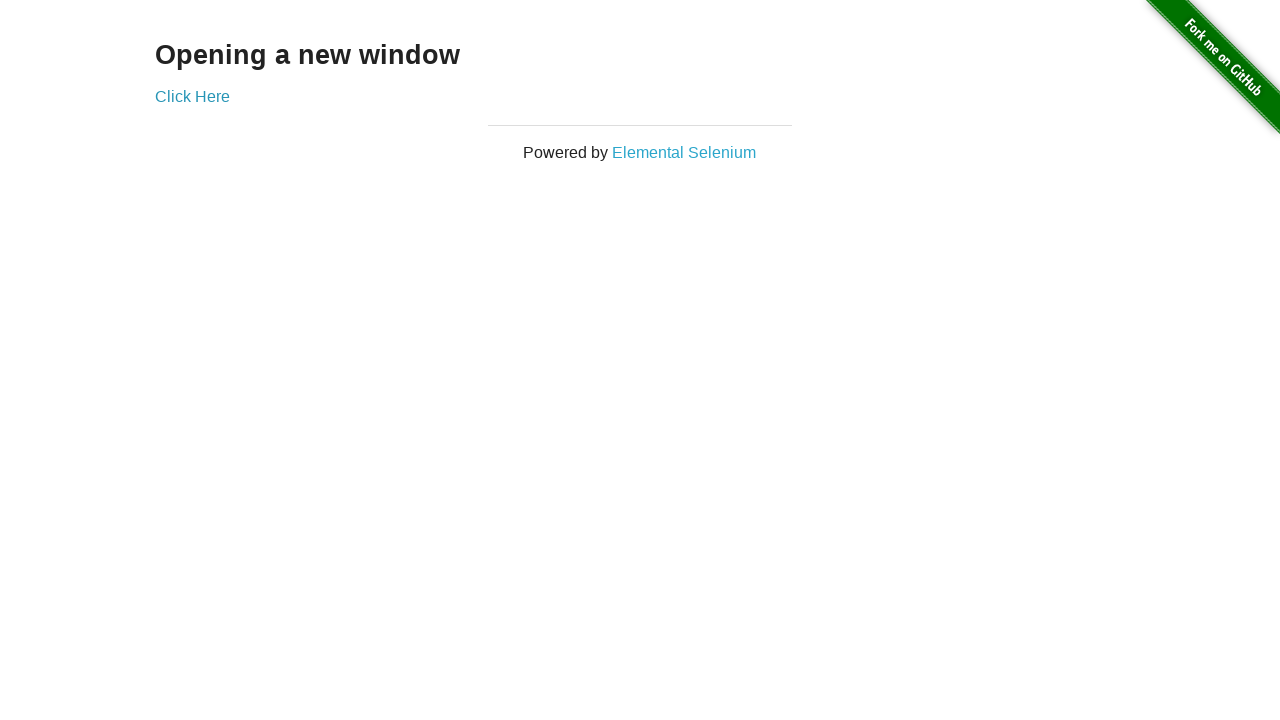

Brought original tab to front (iteration 38)
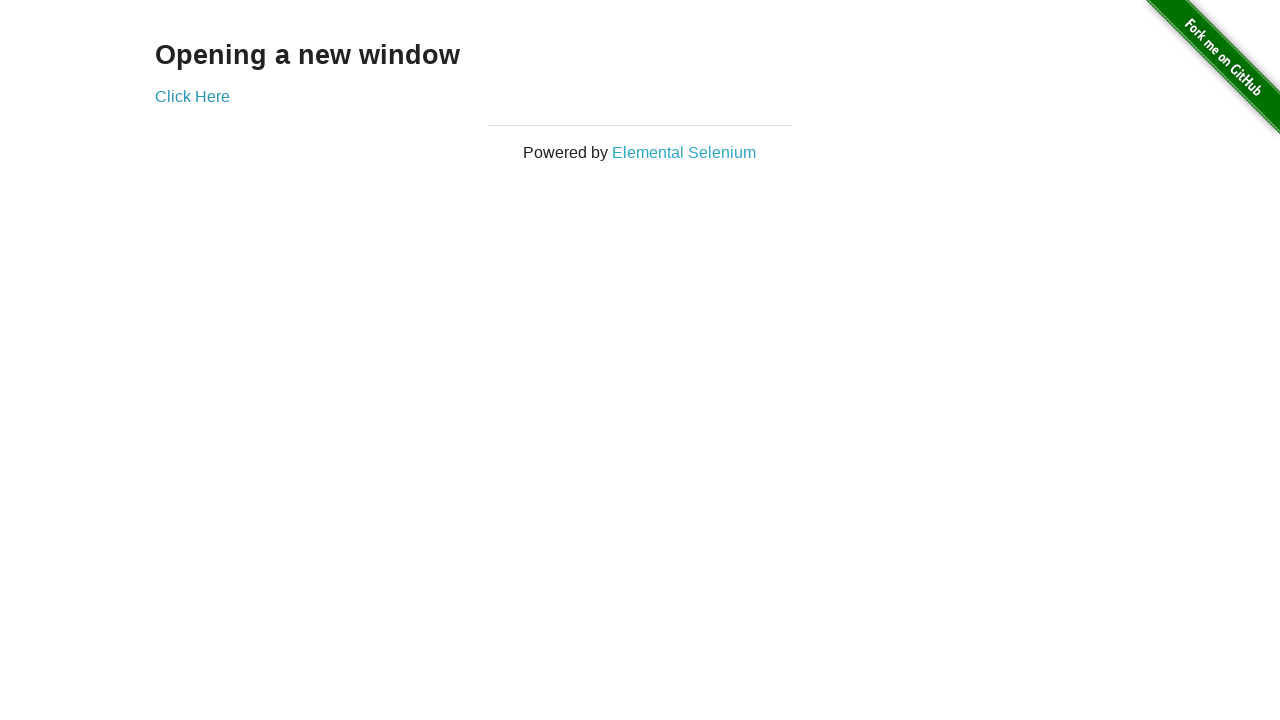

Brought new tab to front (iteration 38)
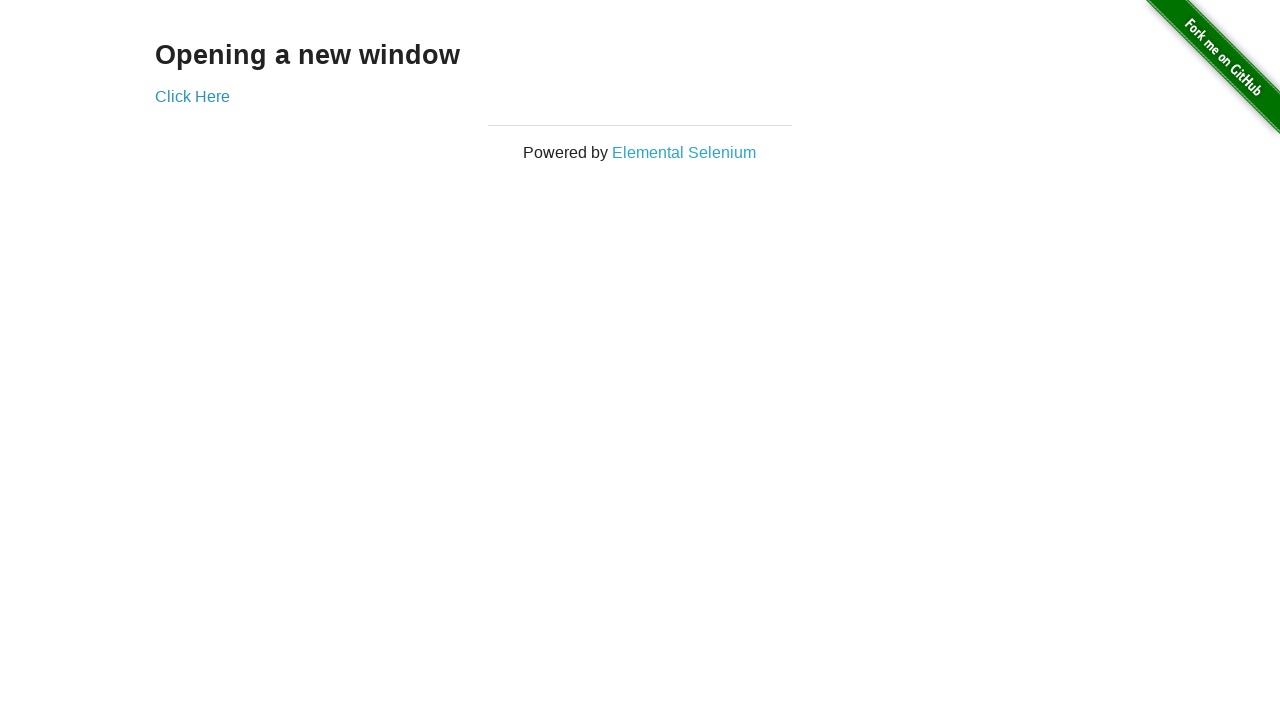

Brought original tab to front (iteration 39)
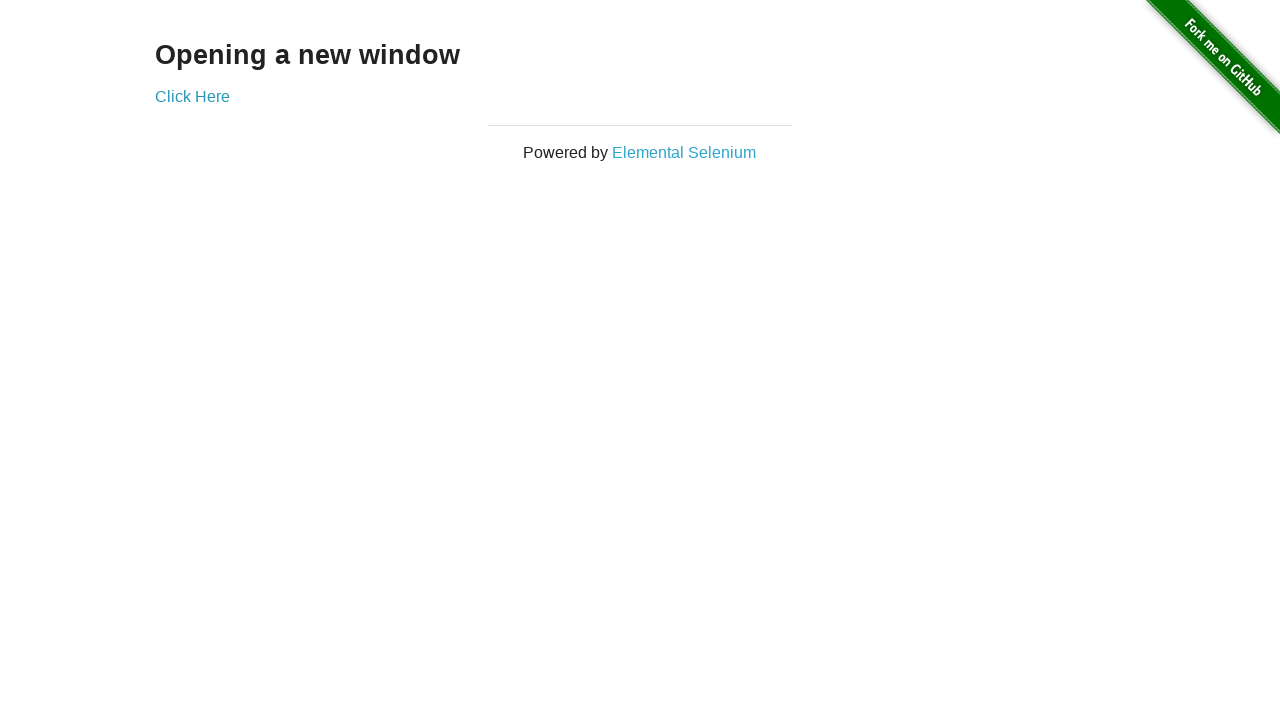

Brought new tab to front (iteration 39)
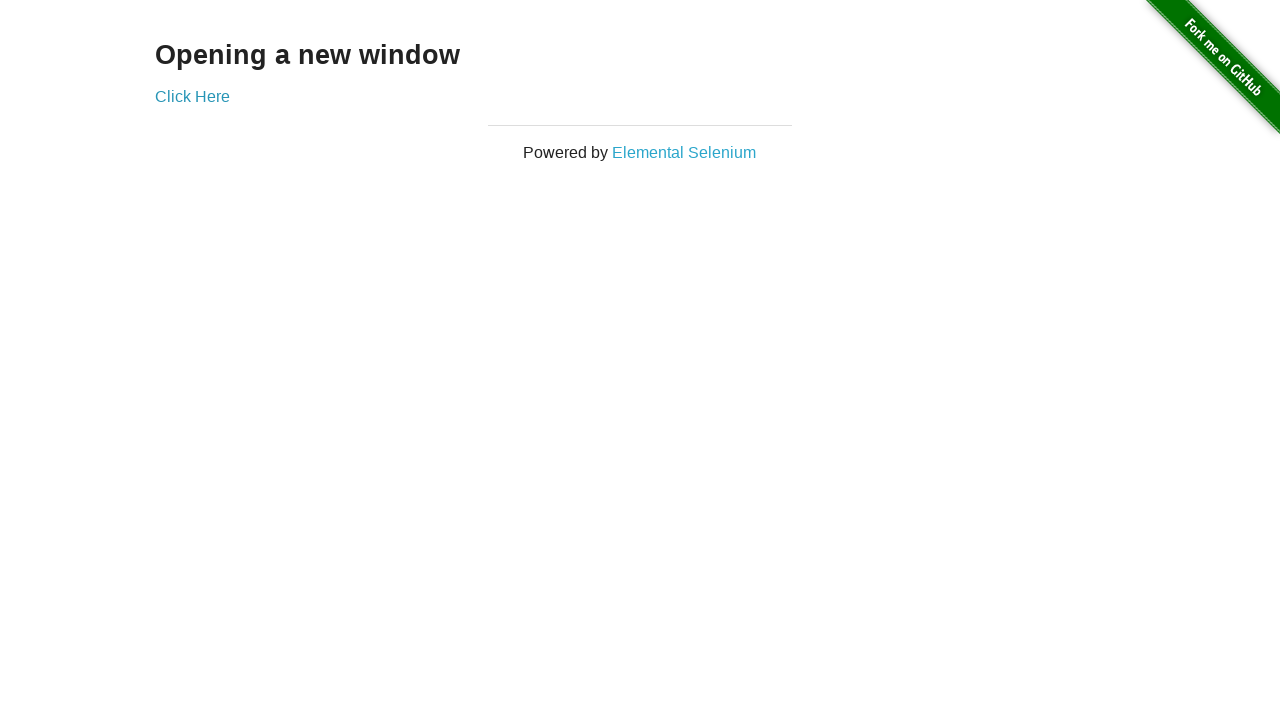

Brought original tab to front (iteration 40)
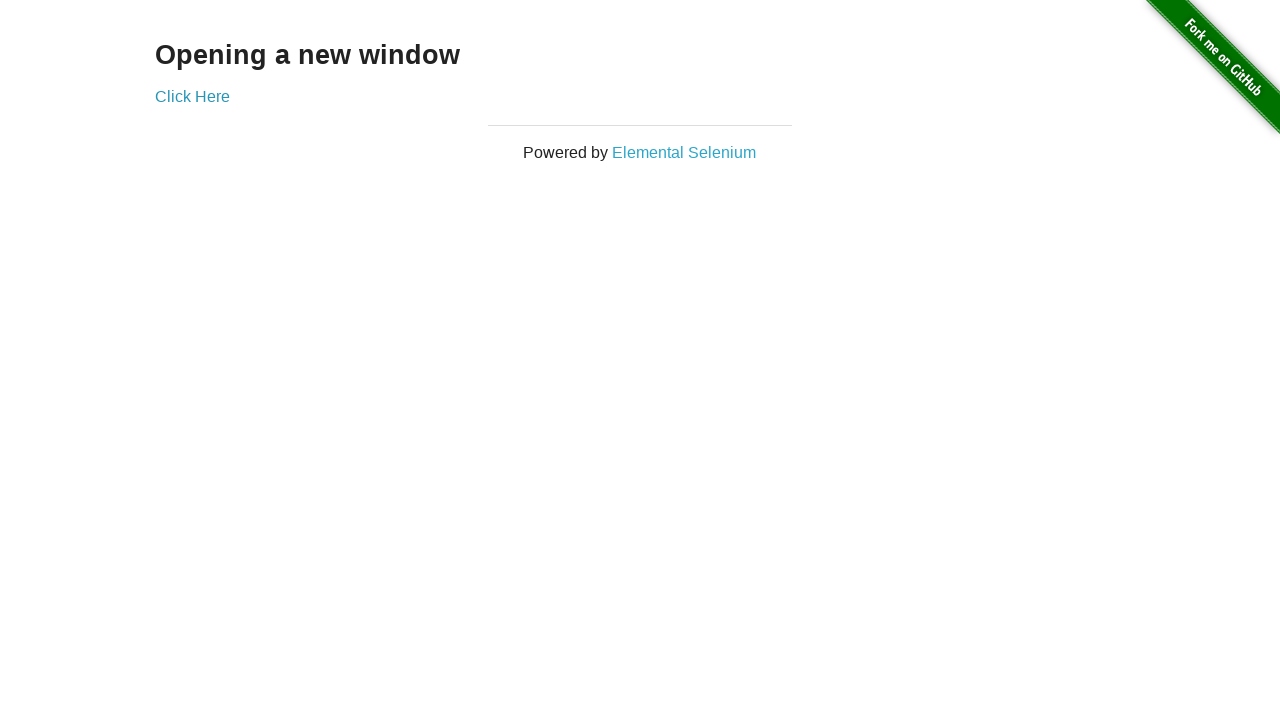

Brought new tab to front (iteration 40)
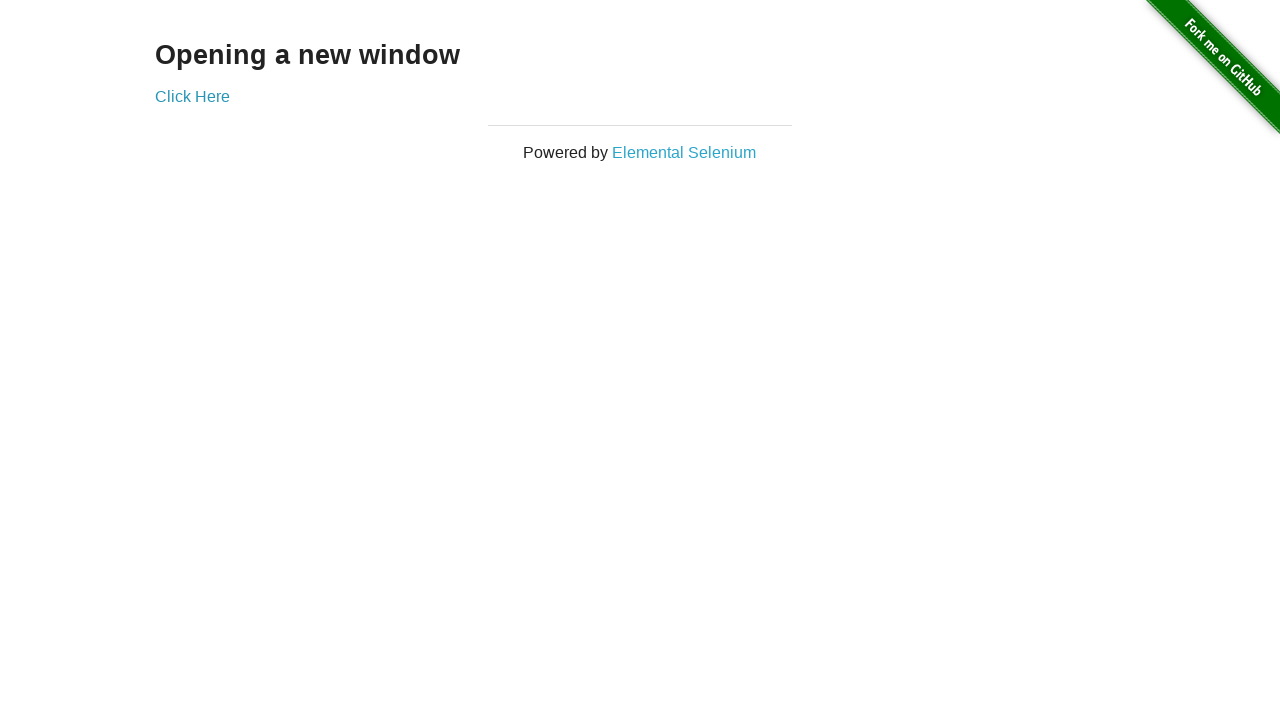

Brought original tab to front (iteration 41)
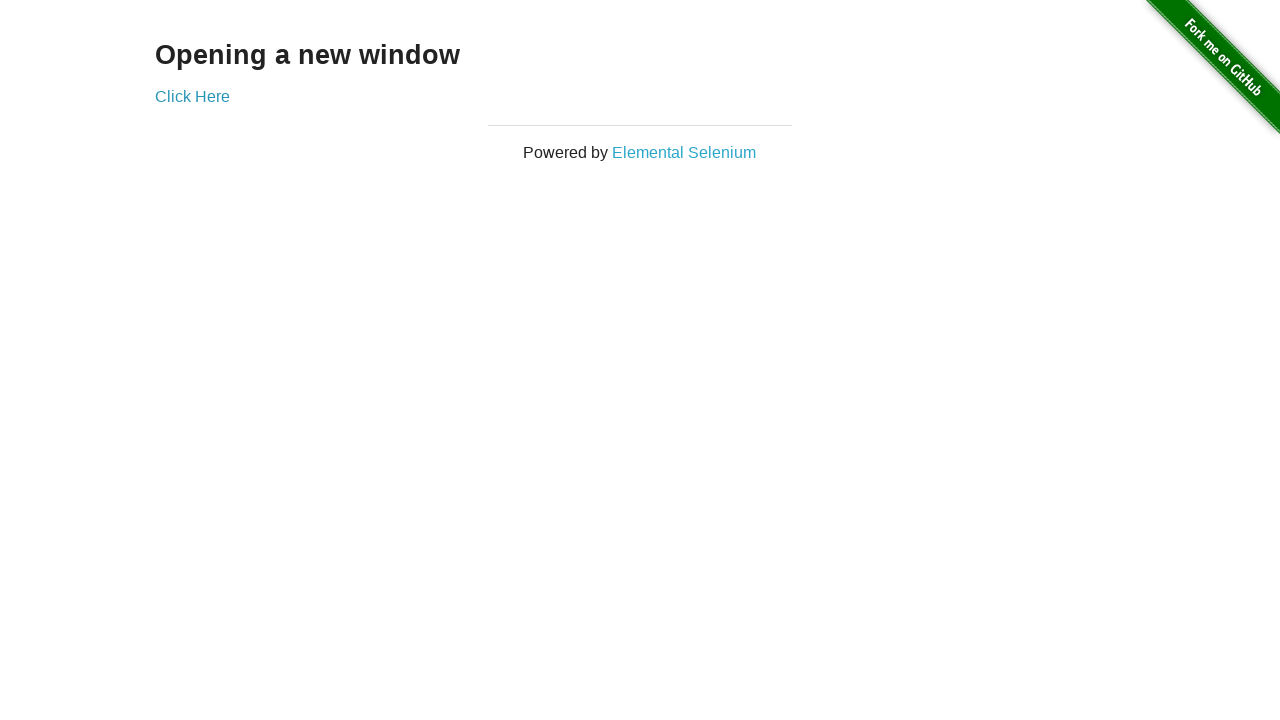

Brought new tab to front (iteration 41)
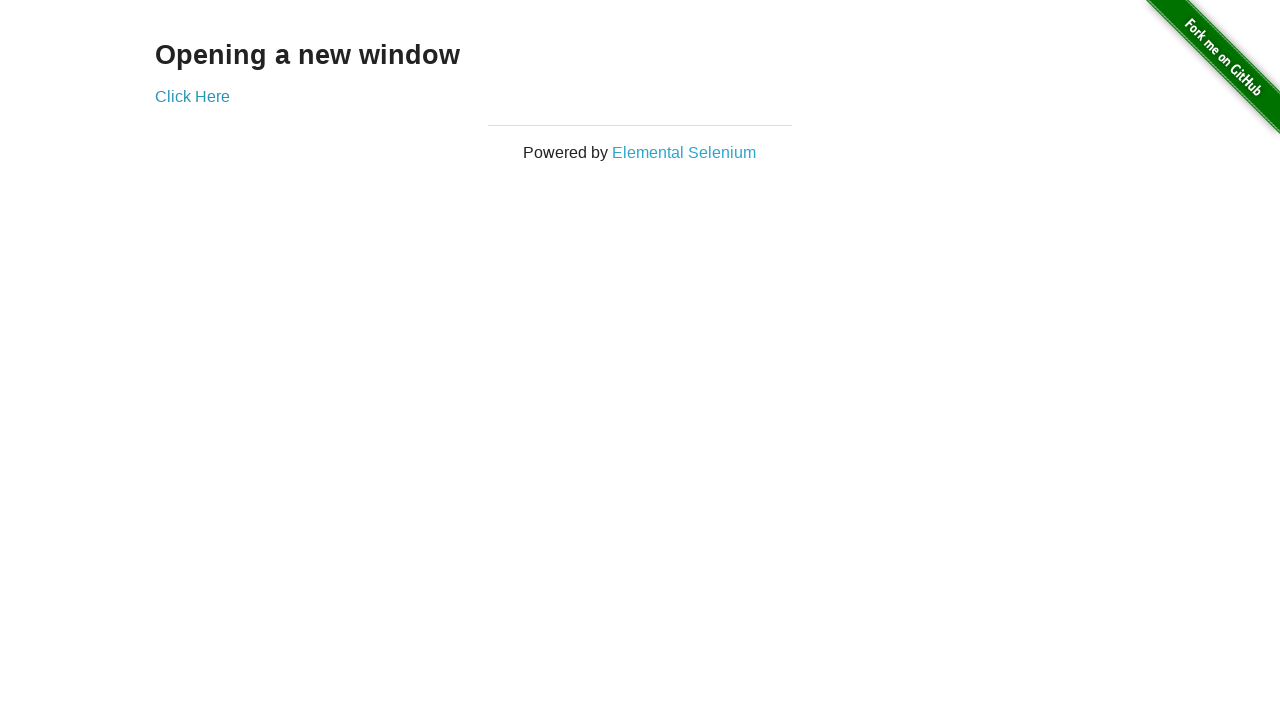

Brought original tab to front (iteration 42)
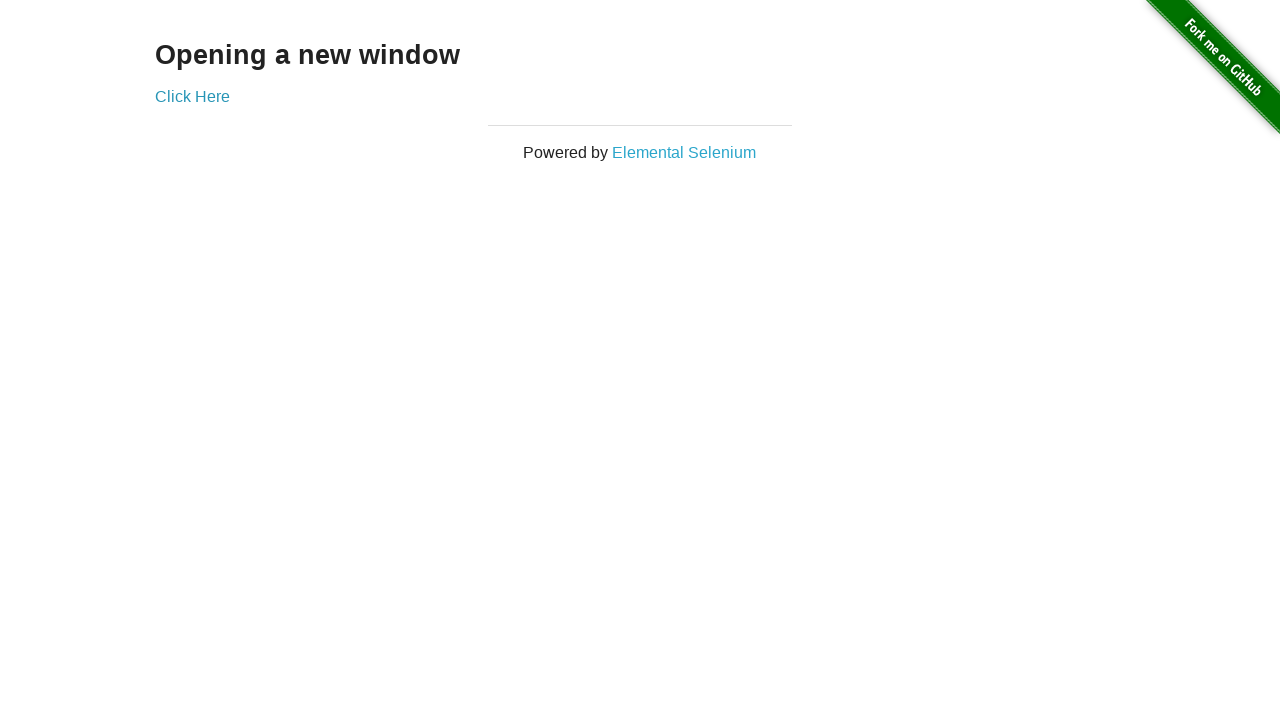

Brought new tab to front (iteration 42)
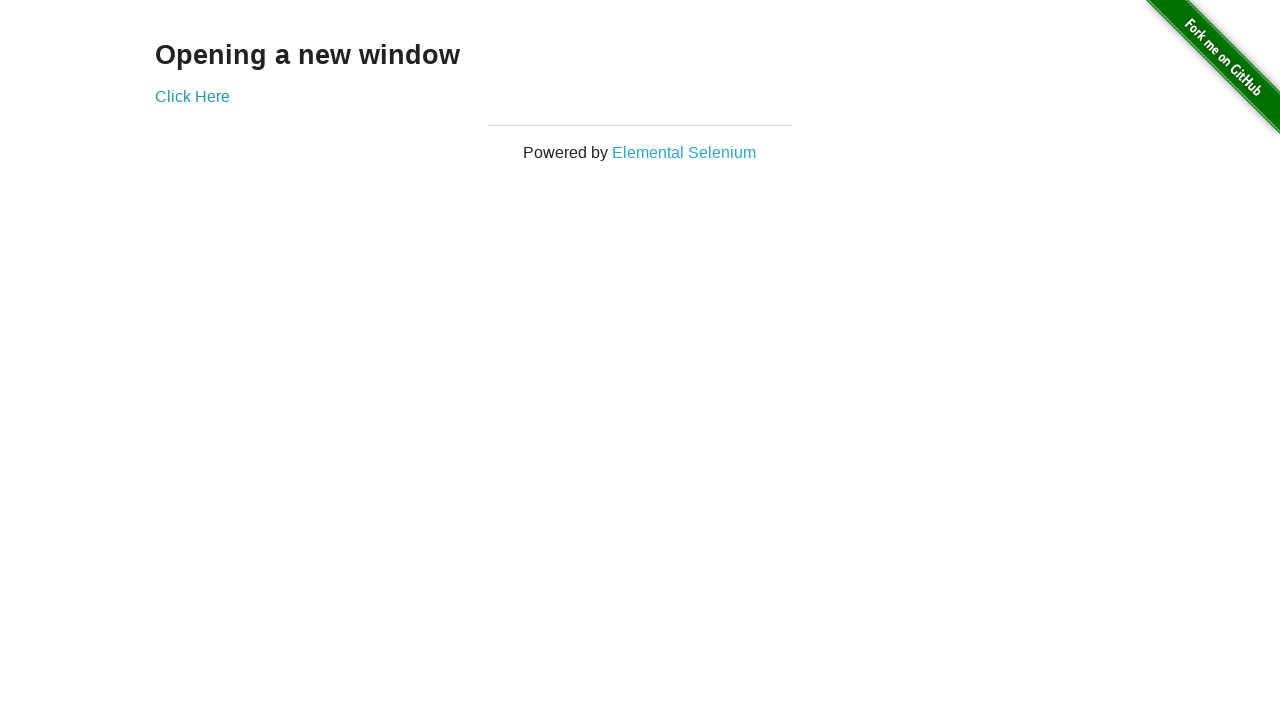

Brought original tab to front (iteration 43)
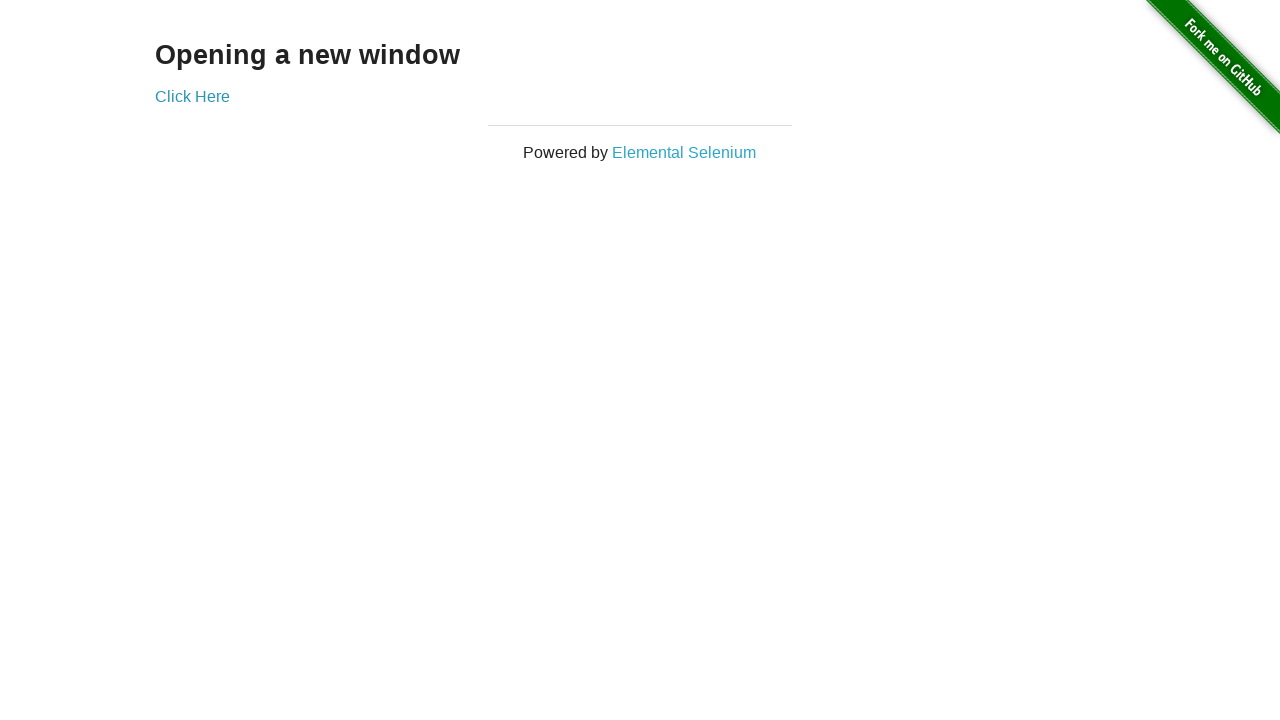

Brought new tab to front (iteration 43)
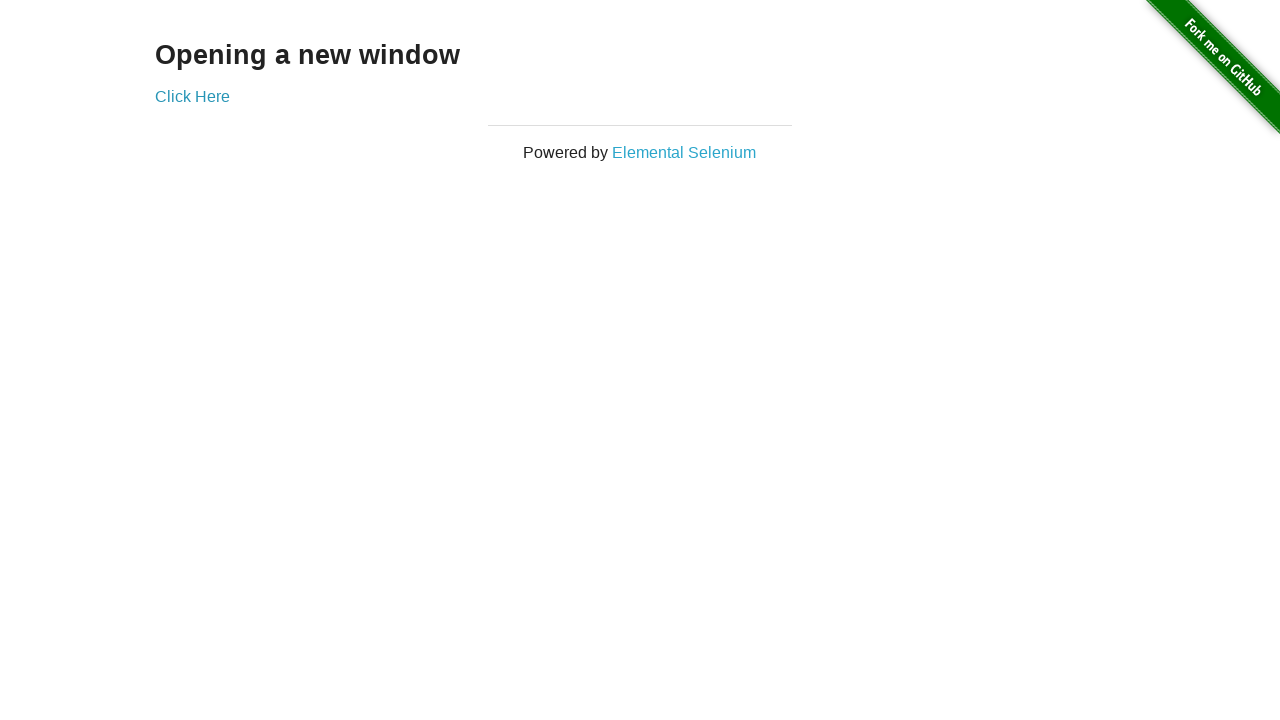

Brought original tab to front (iteration 44)
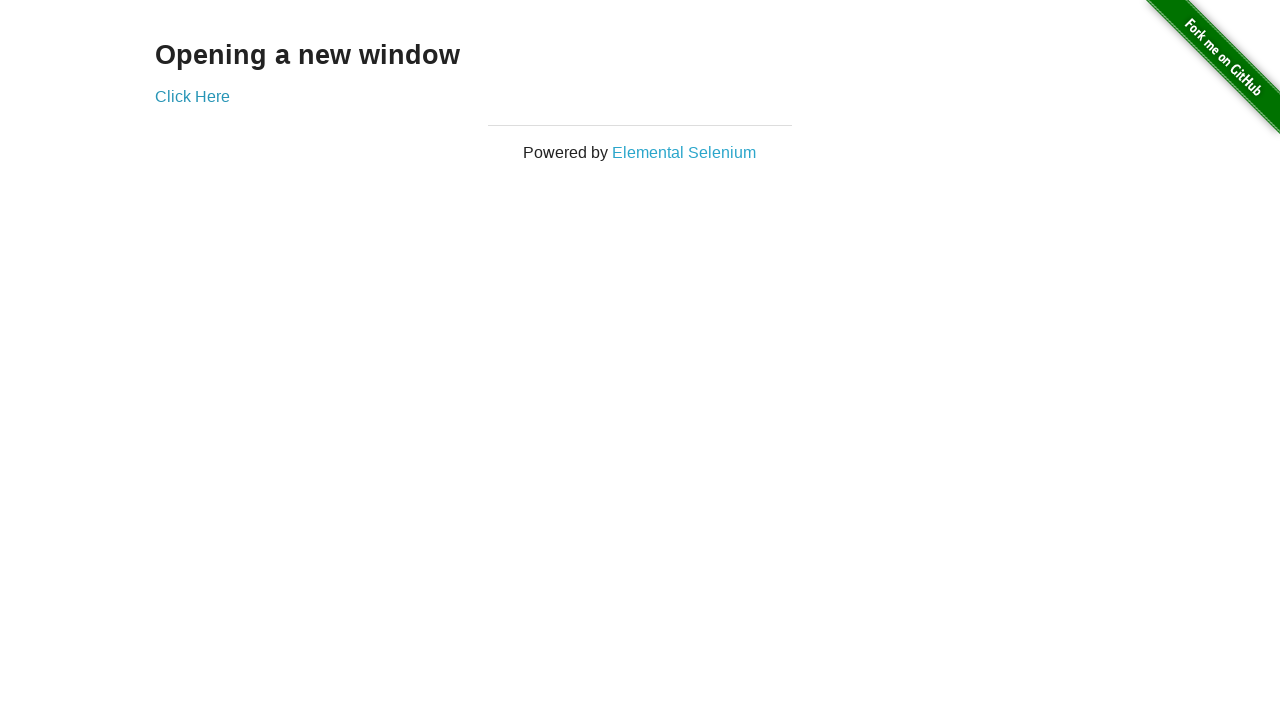

Brought new tab to front (iteration 44)
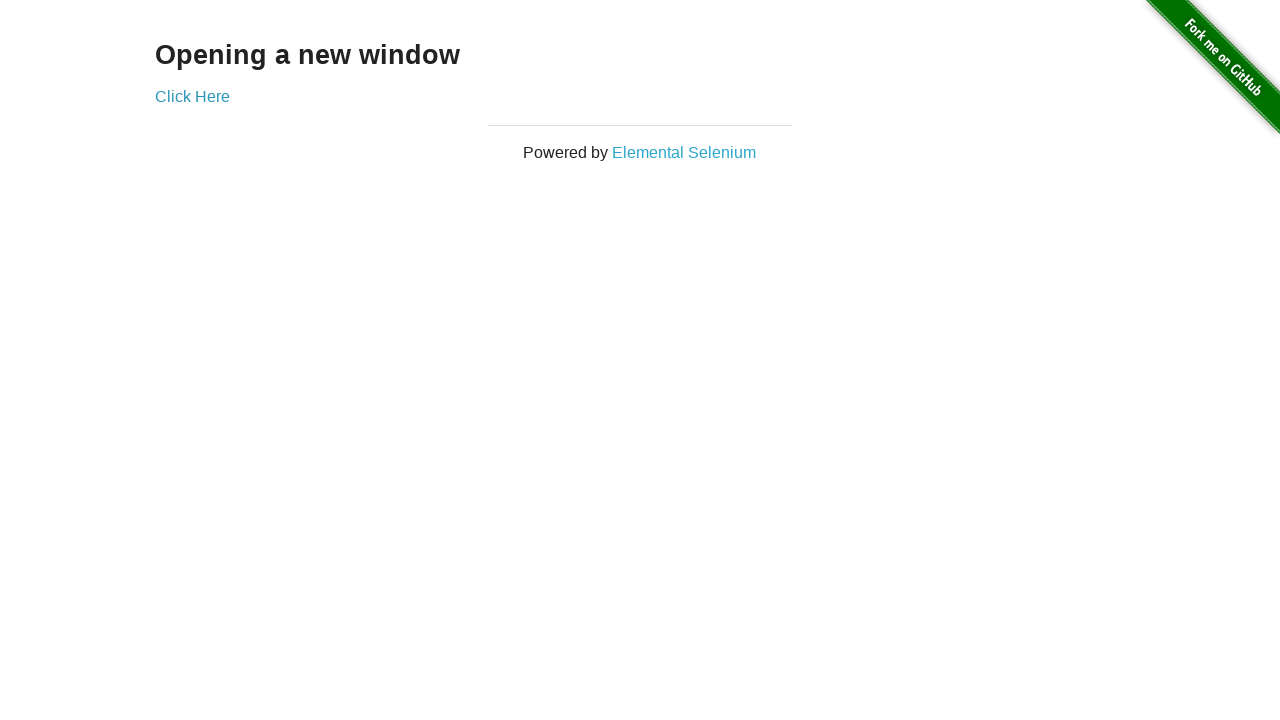

Brought original tab to front (iteration 45)
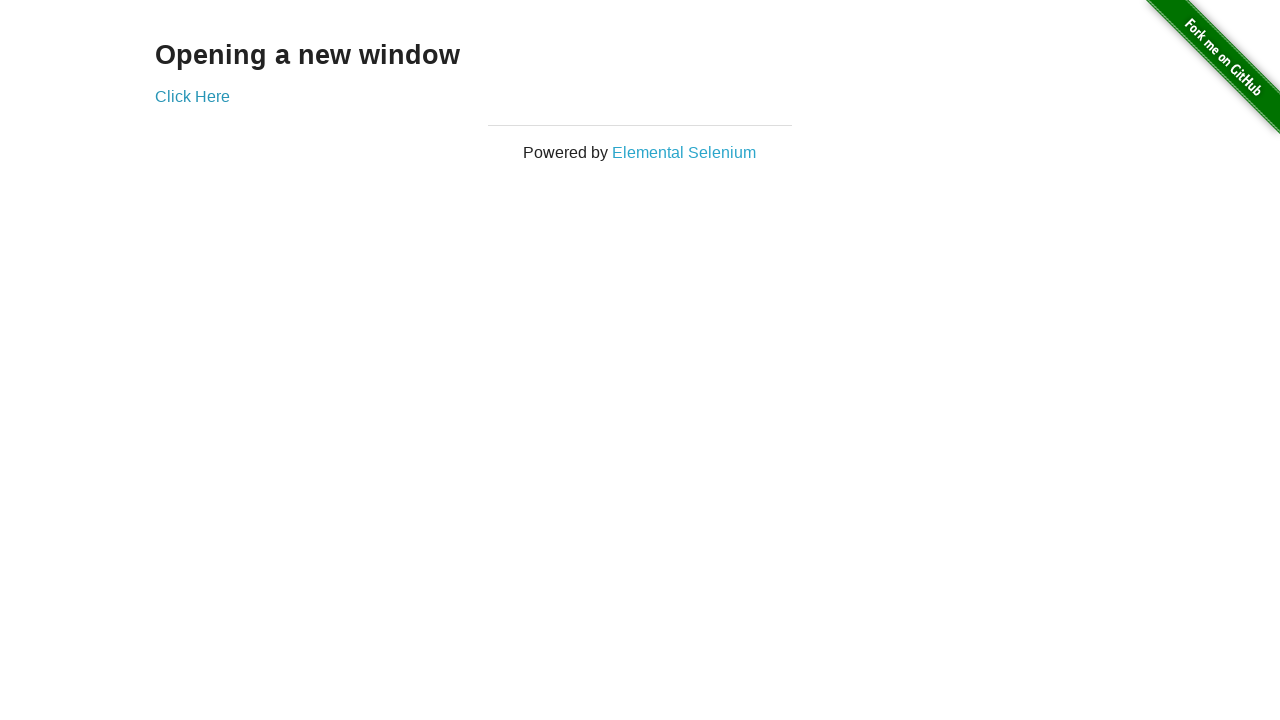

Brought new tab to front (iteration 45)
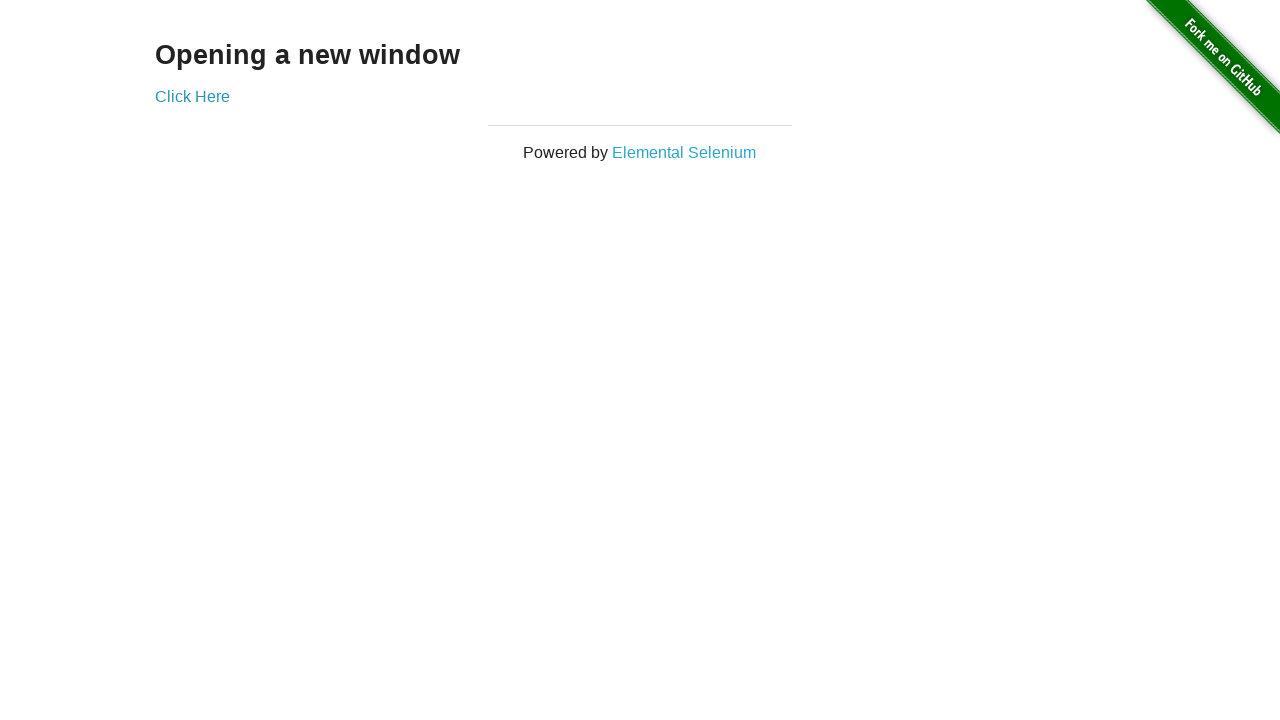

Brought original tab to front (iteration 46)
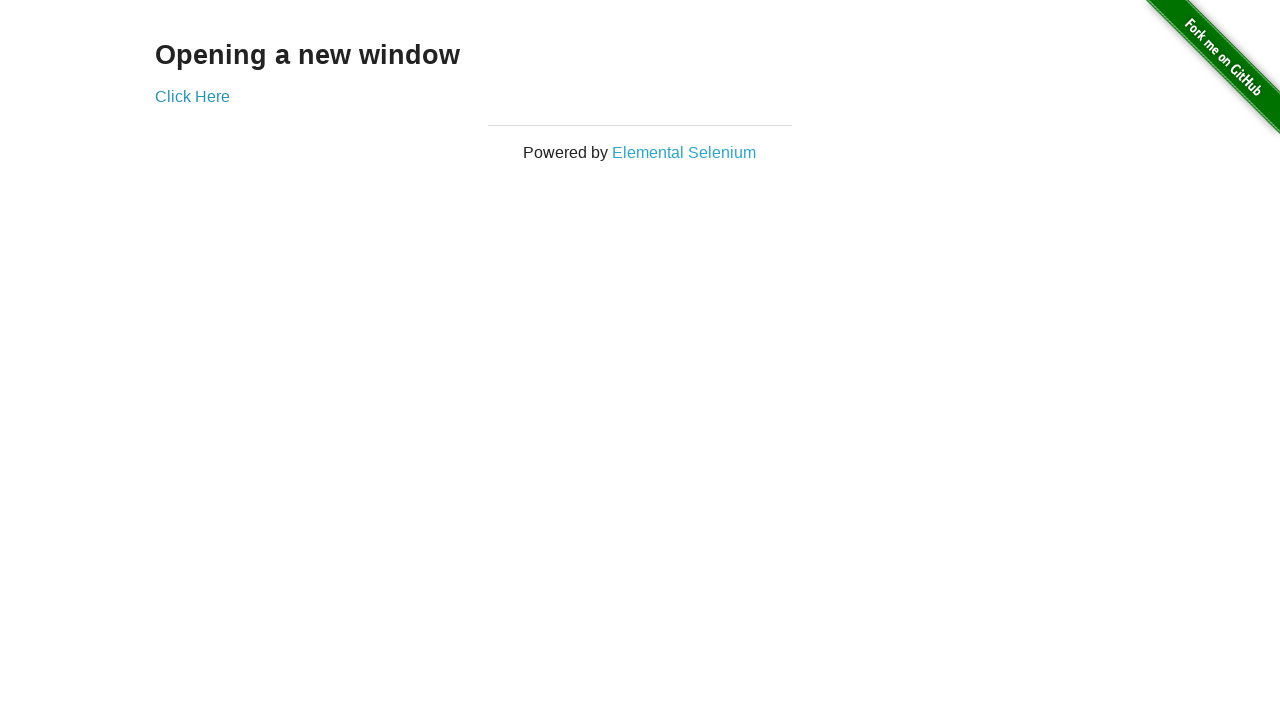

Brought new tab to front (iteration 46)
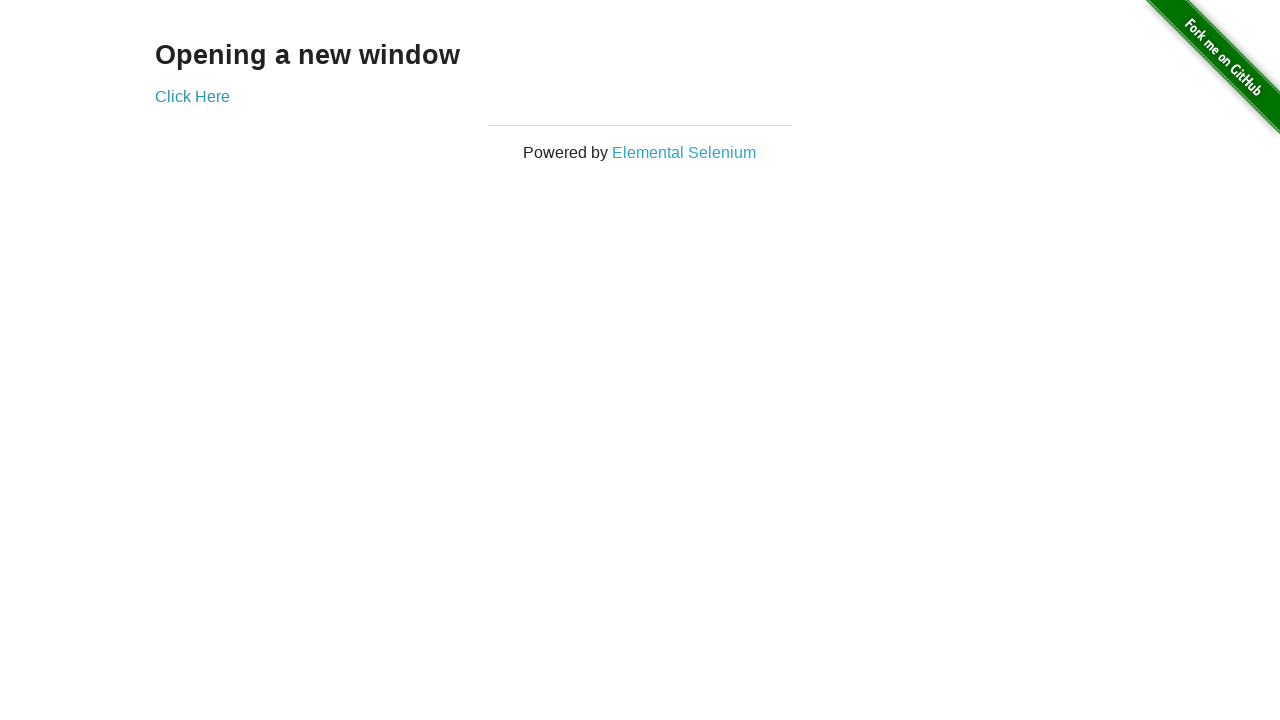

Brought original tab to front (iteration 47)
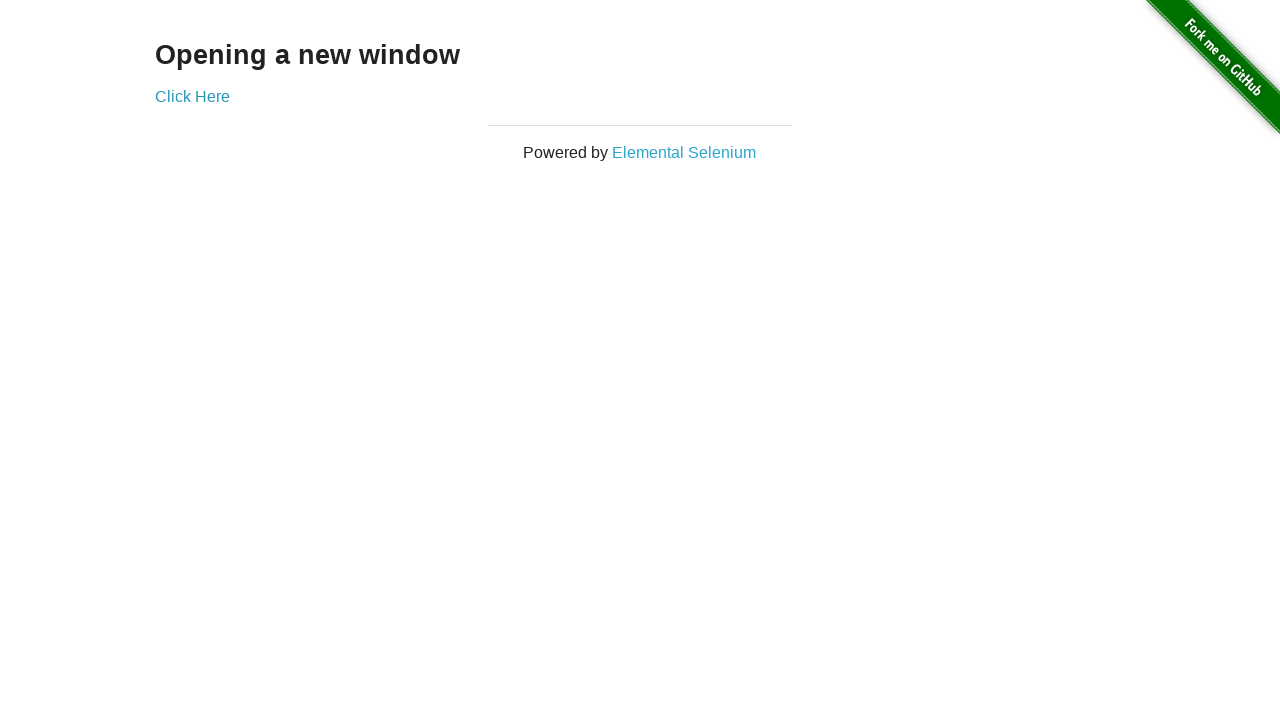

Brought new tab to front (iteration 47)
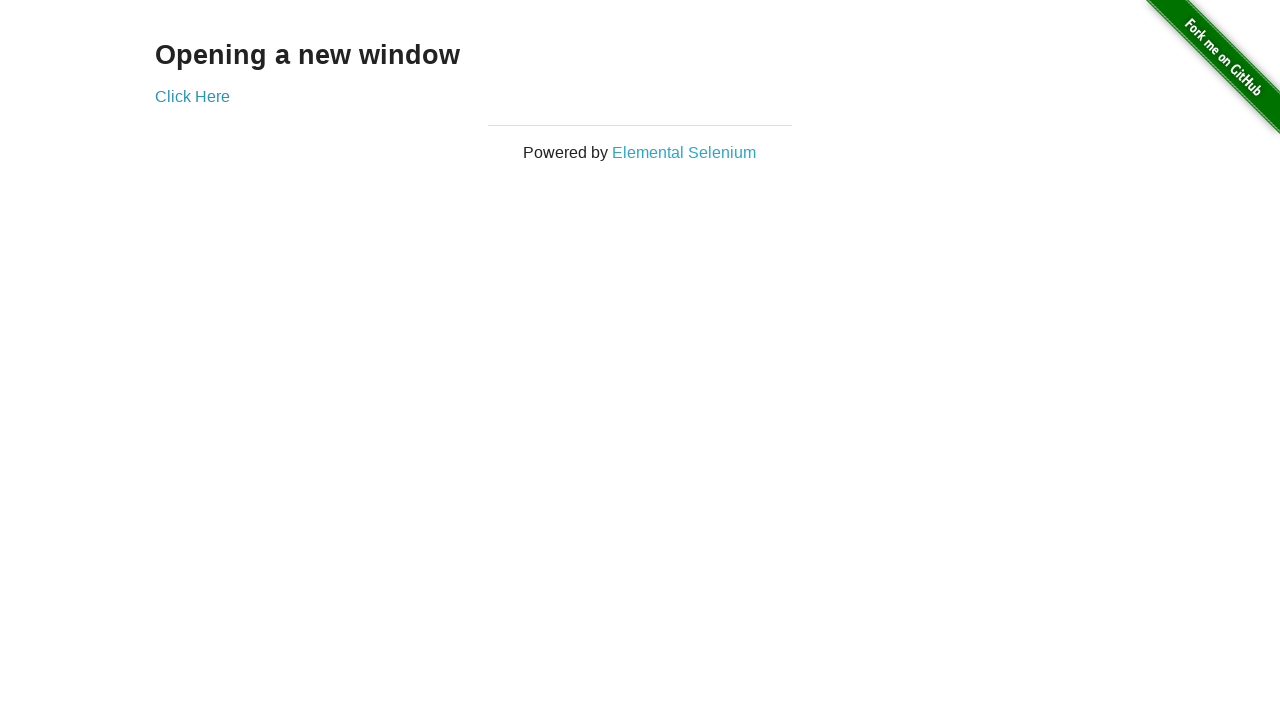

Brought original tab to front (iteration 48)
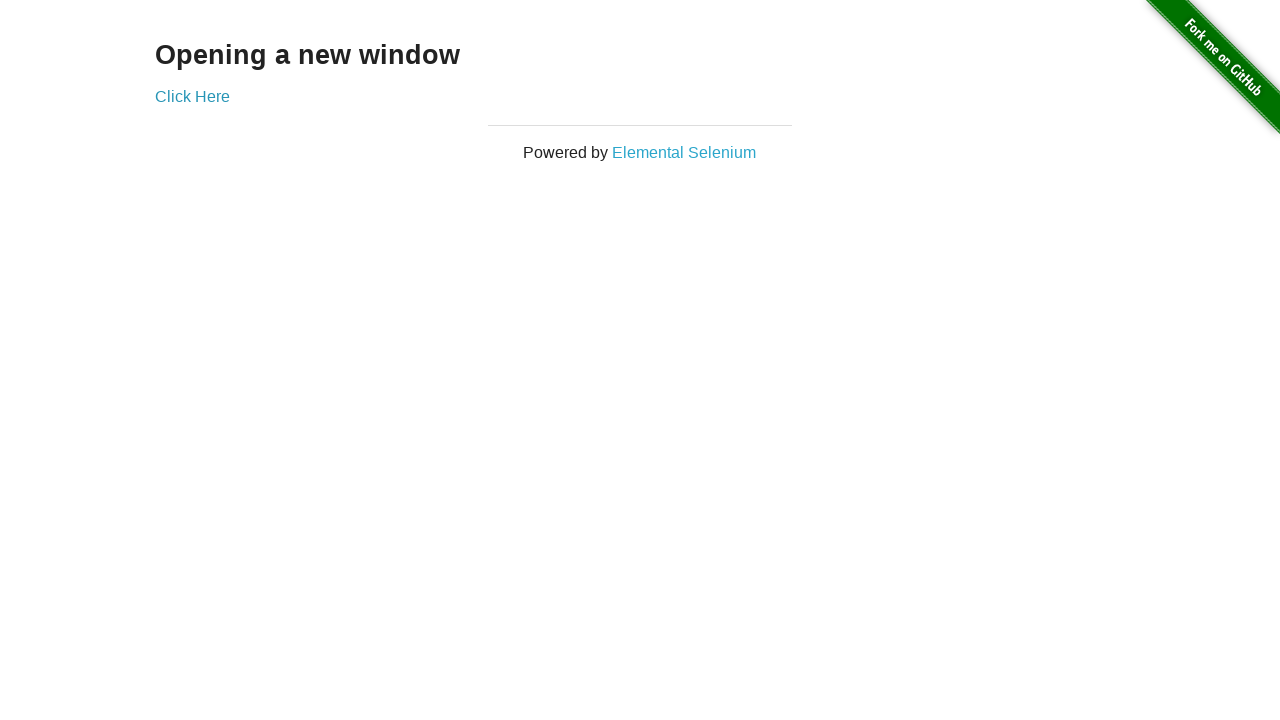

Brought new tab to front (iteration 48)
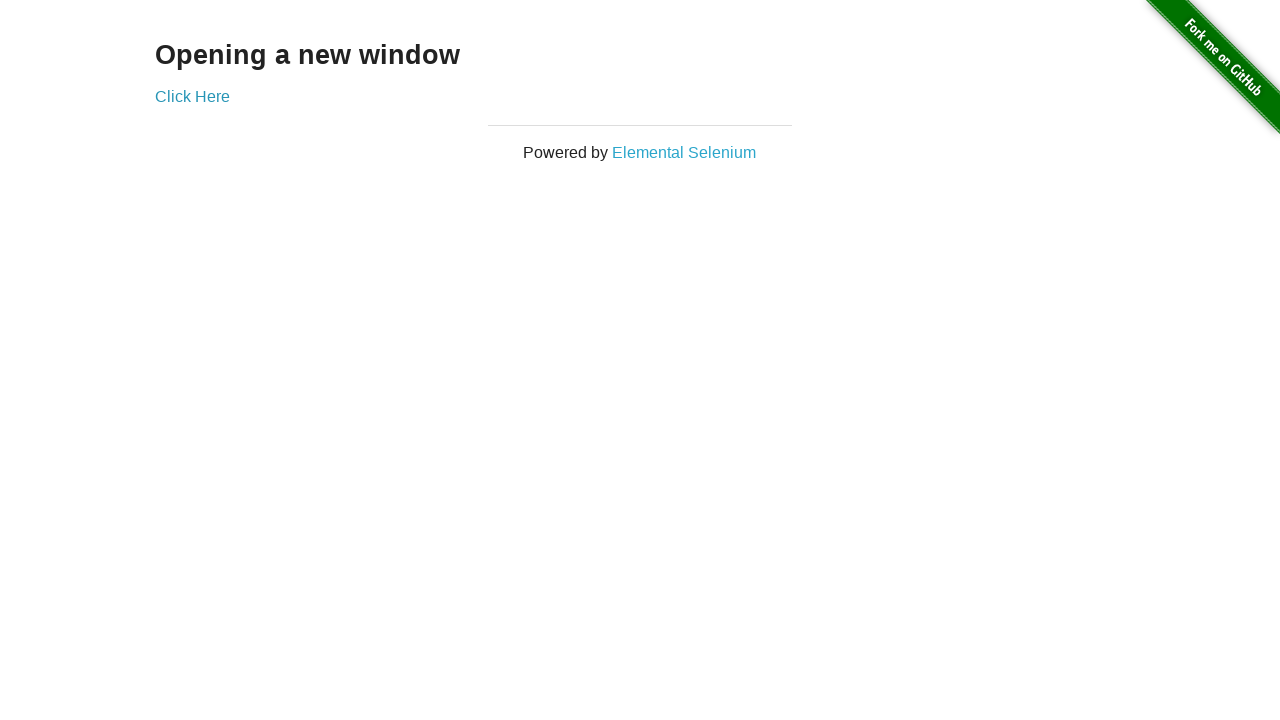

Brought original tab to front (iteration 49)
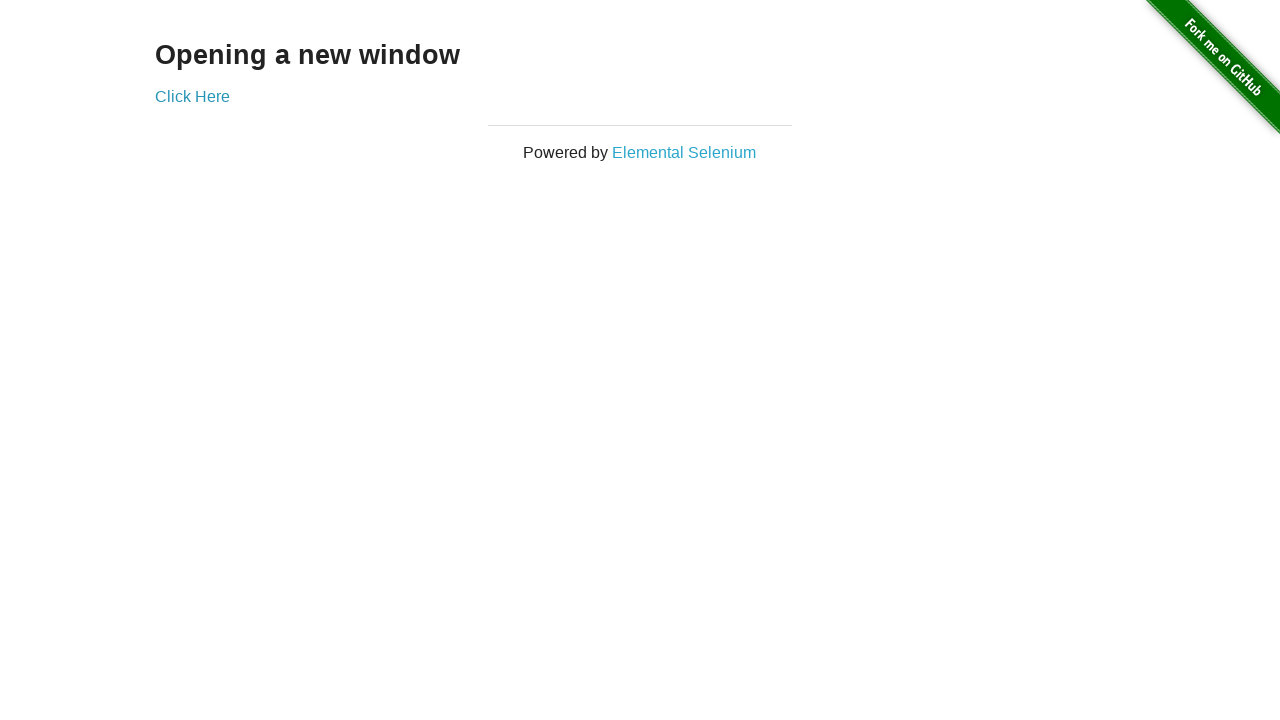

Brought new tab to front (iteration 49)
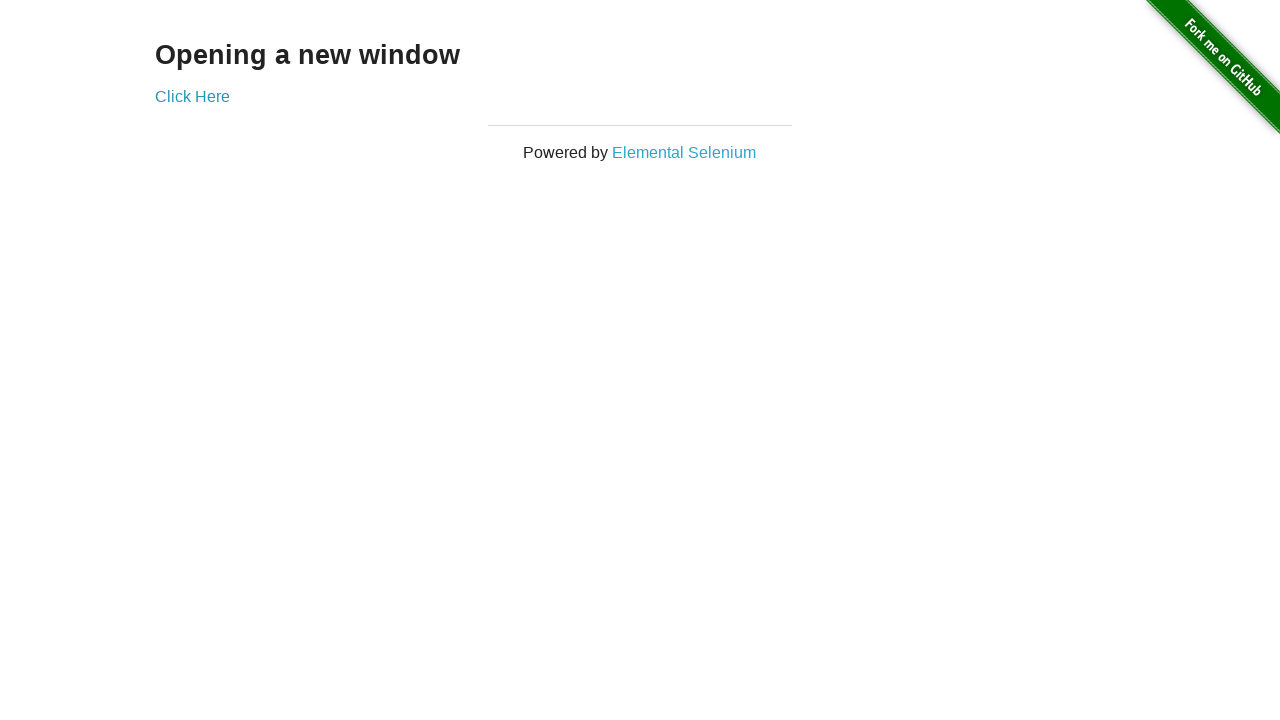

Brought original tab to front (iteration 50)
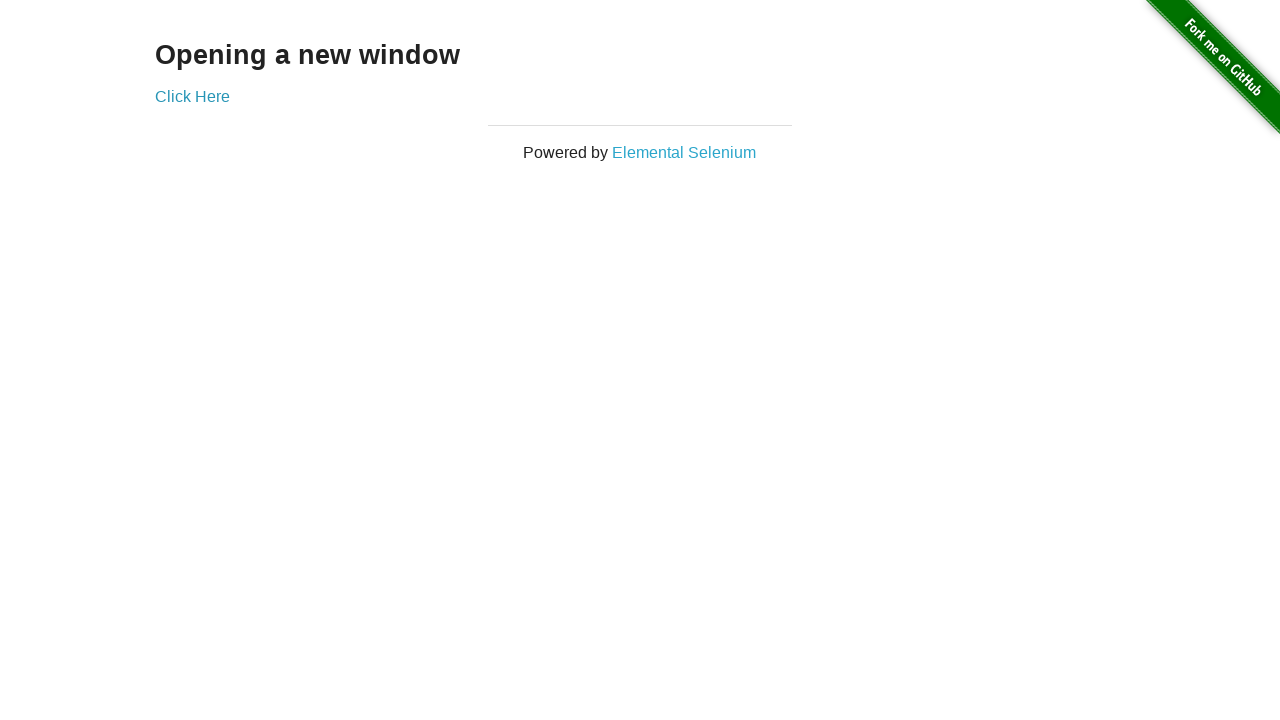

Brought new tab to front (iteration 50)
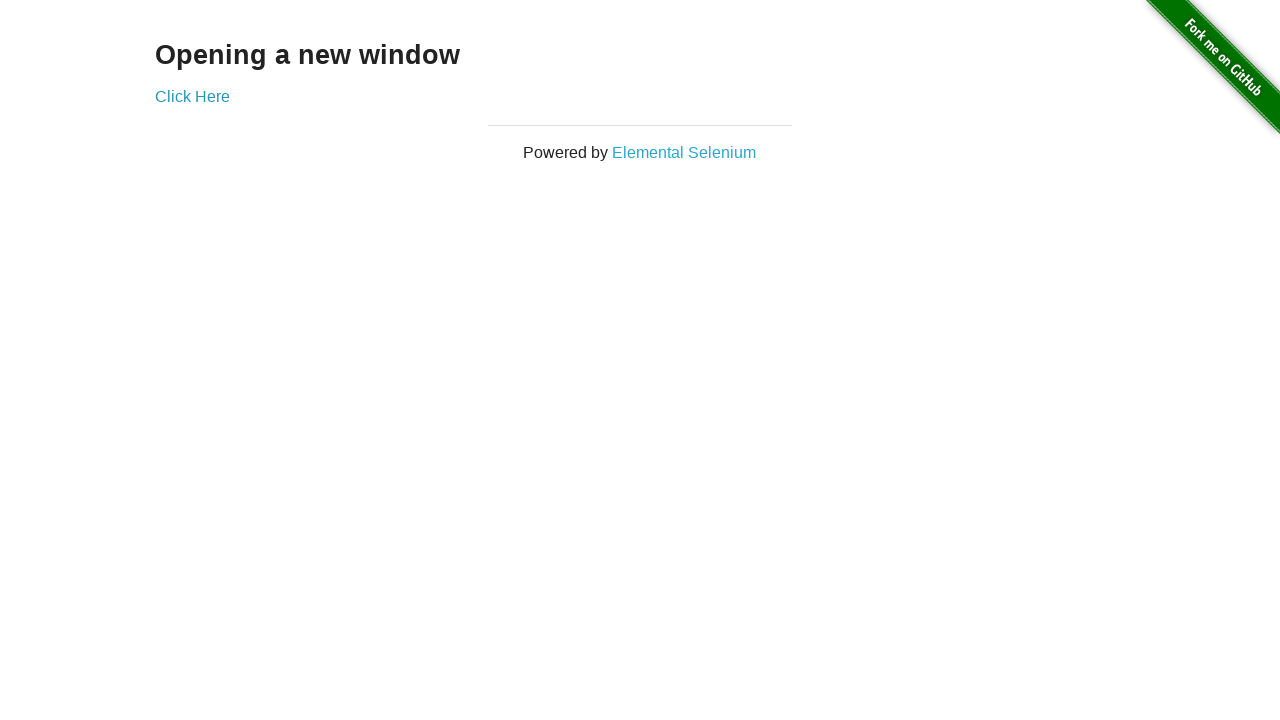

Brought original tab to front (iteration 51)
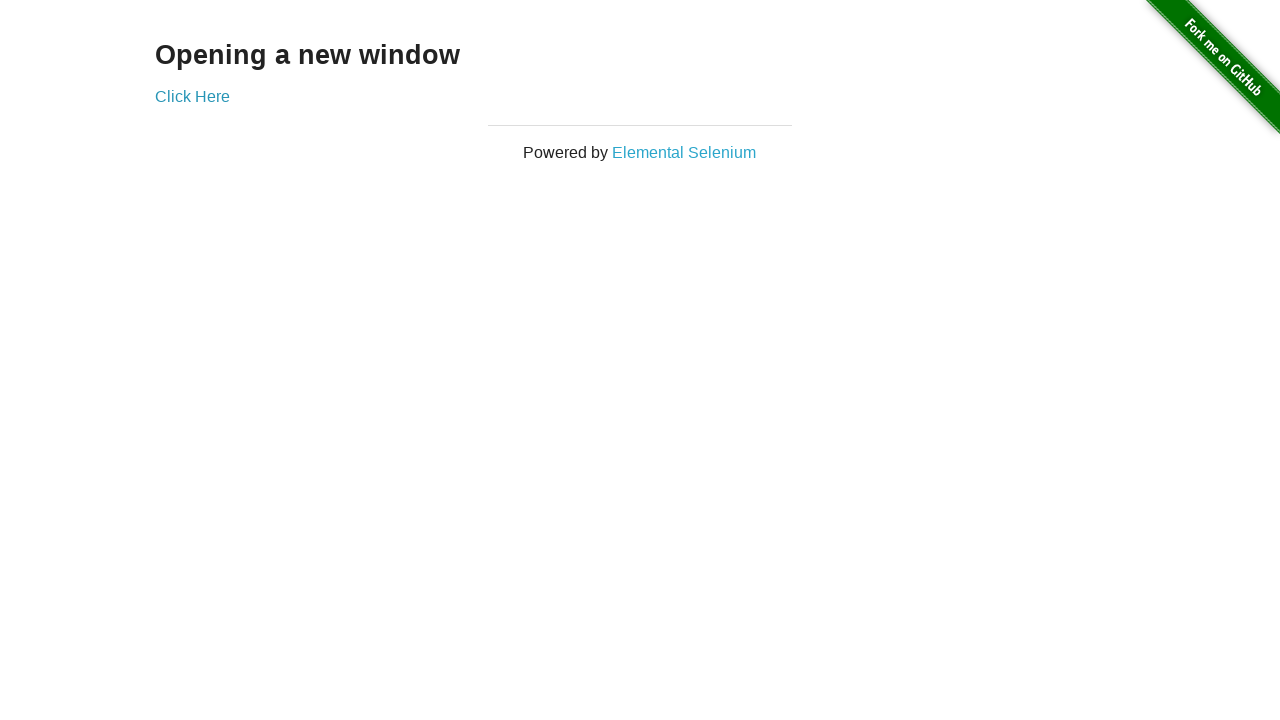

Brought new tab to front (iteration 51)
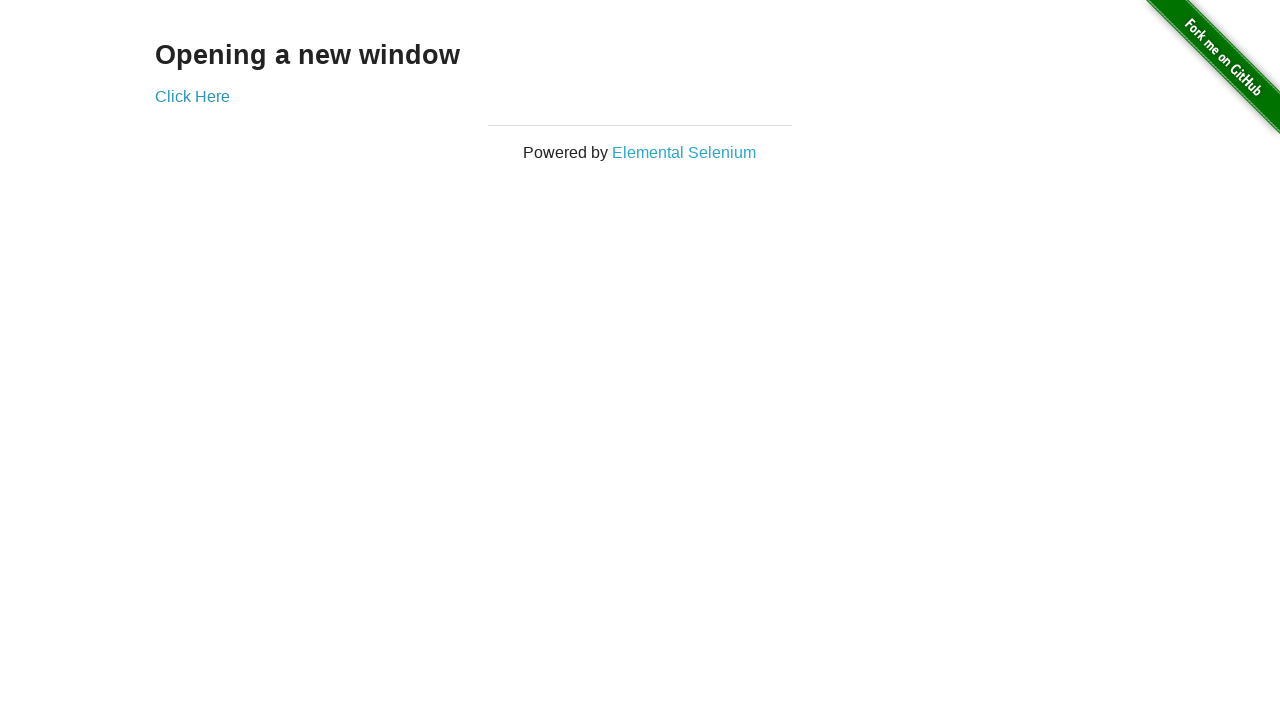

Brought original tab to front (iteration 52)
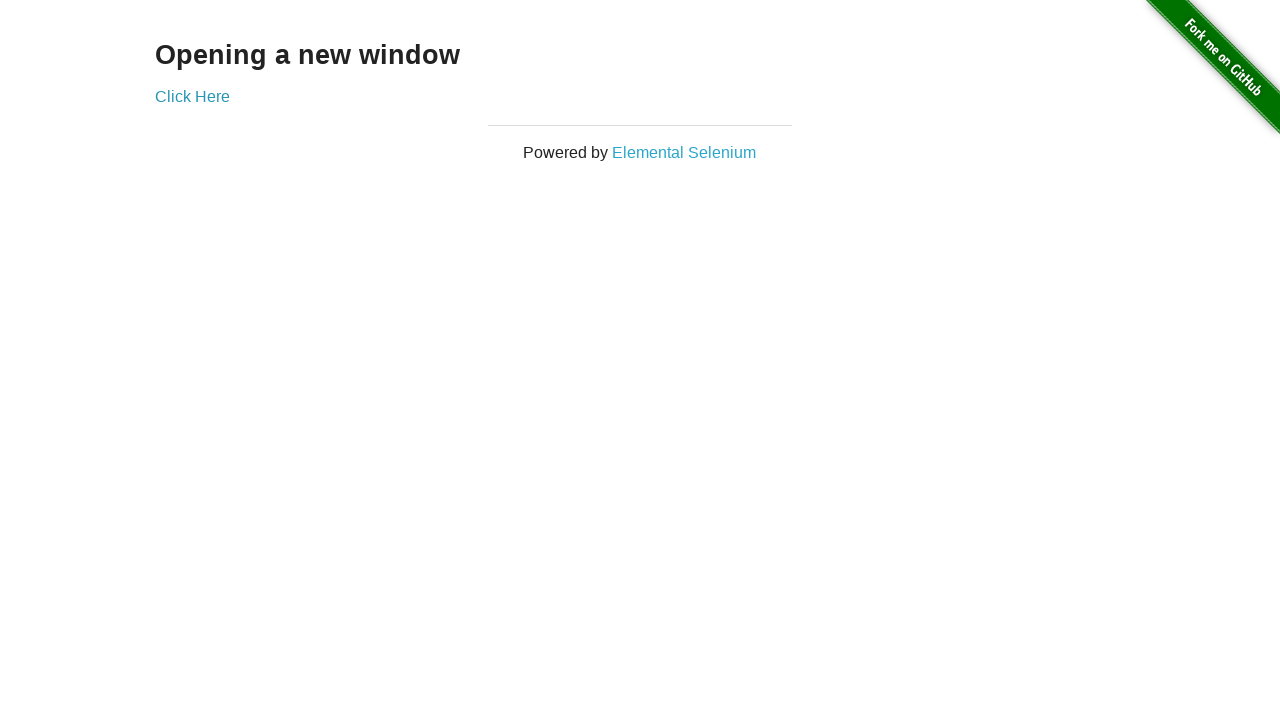

Brought new tab to front (iteration 52)
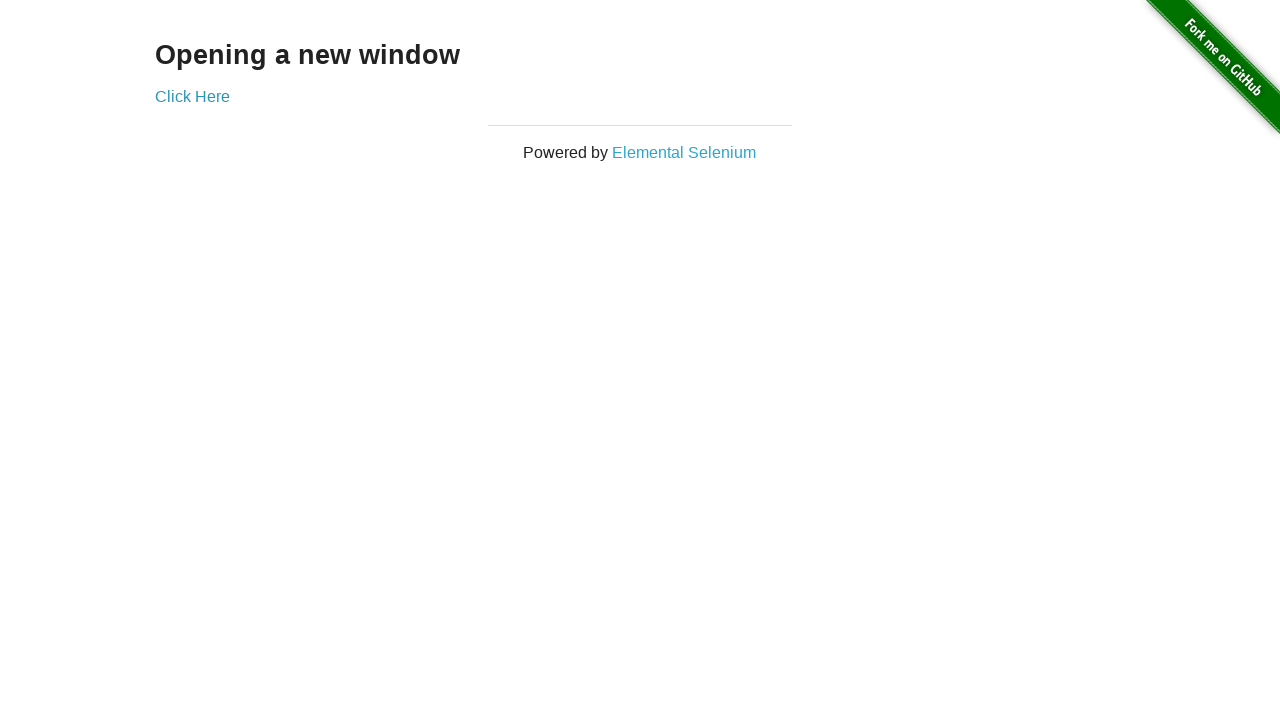

Brought original tab to front (iteration 53)
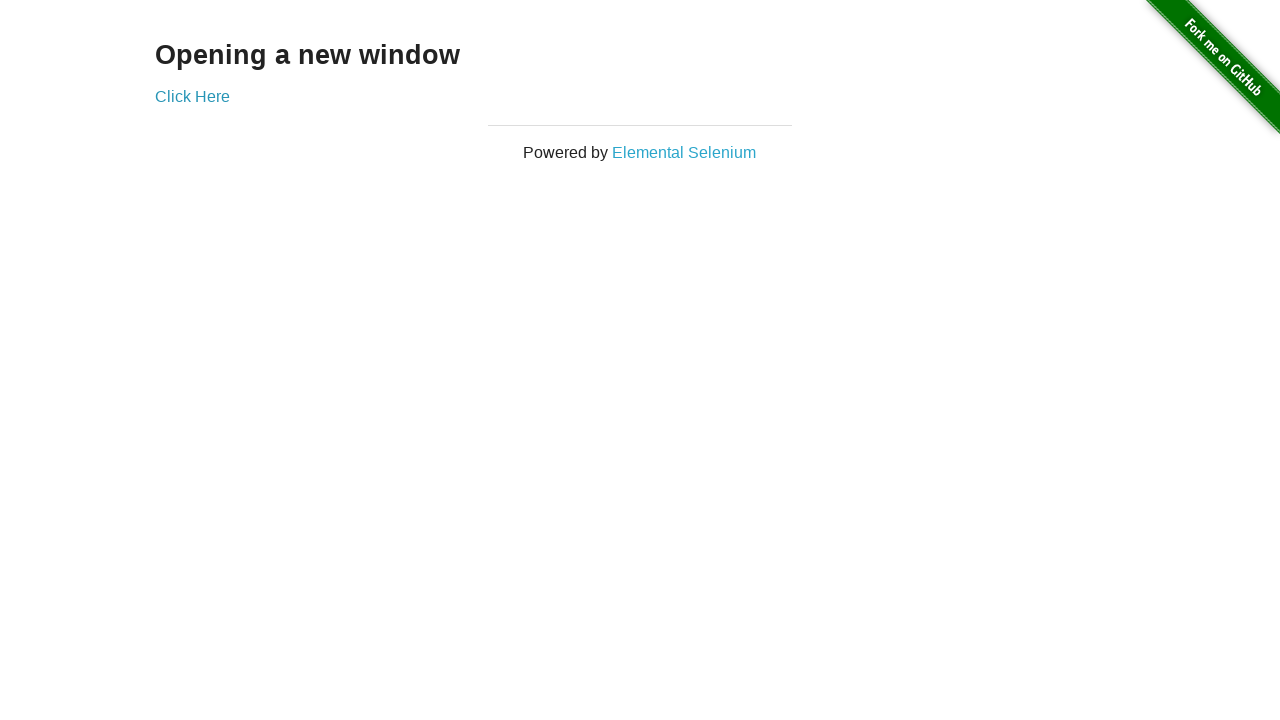

Brought new tab to front (iteration 53)
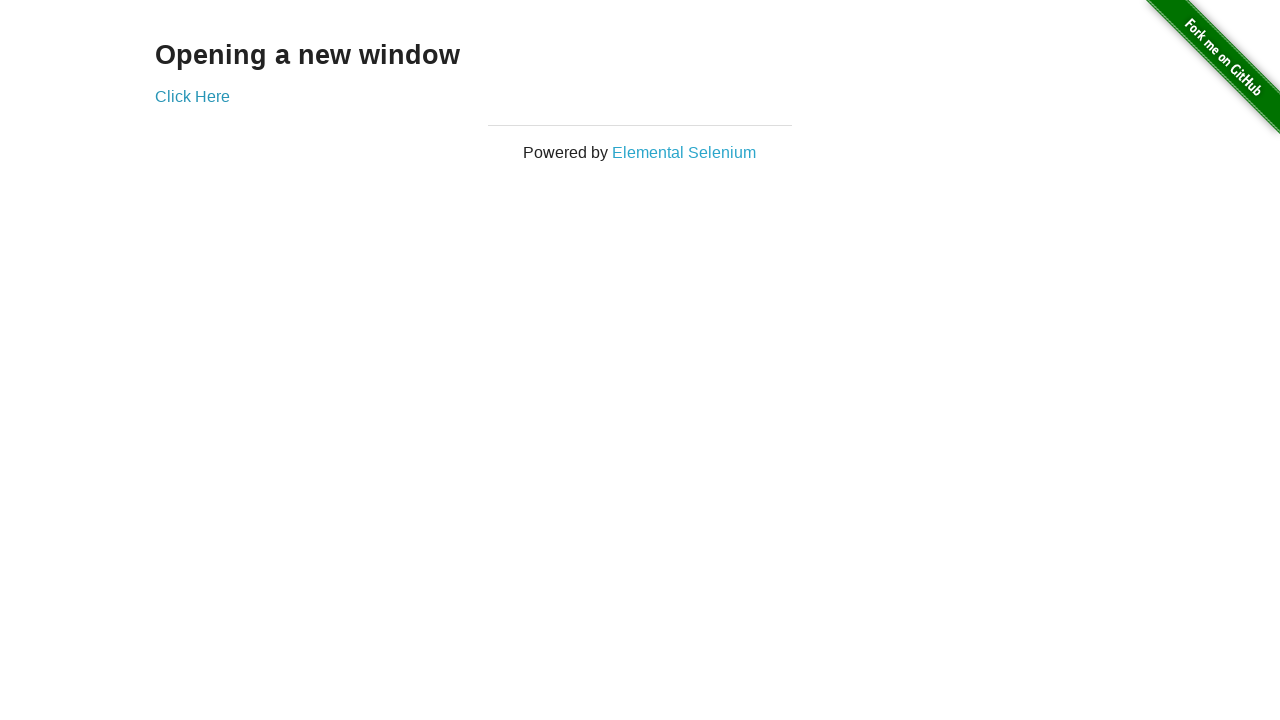

Brought original tab to front (iteration 54)
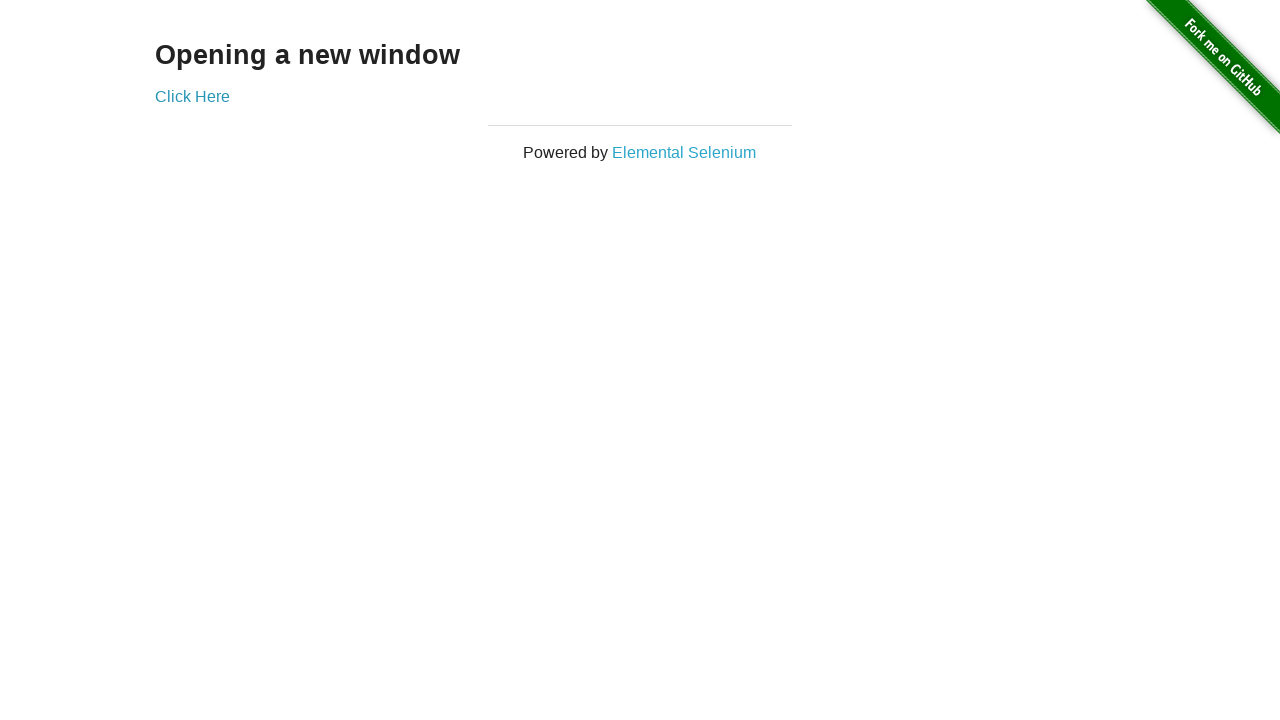

Brought new tab to front (iteration 54)
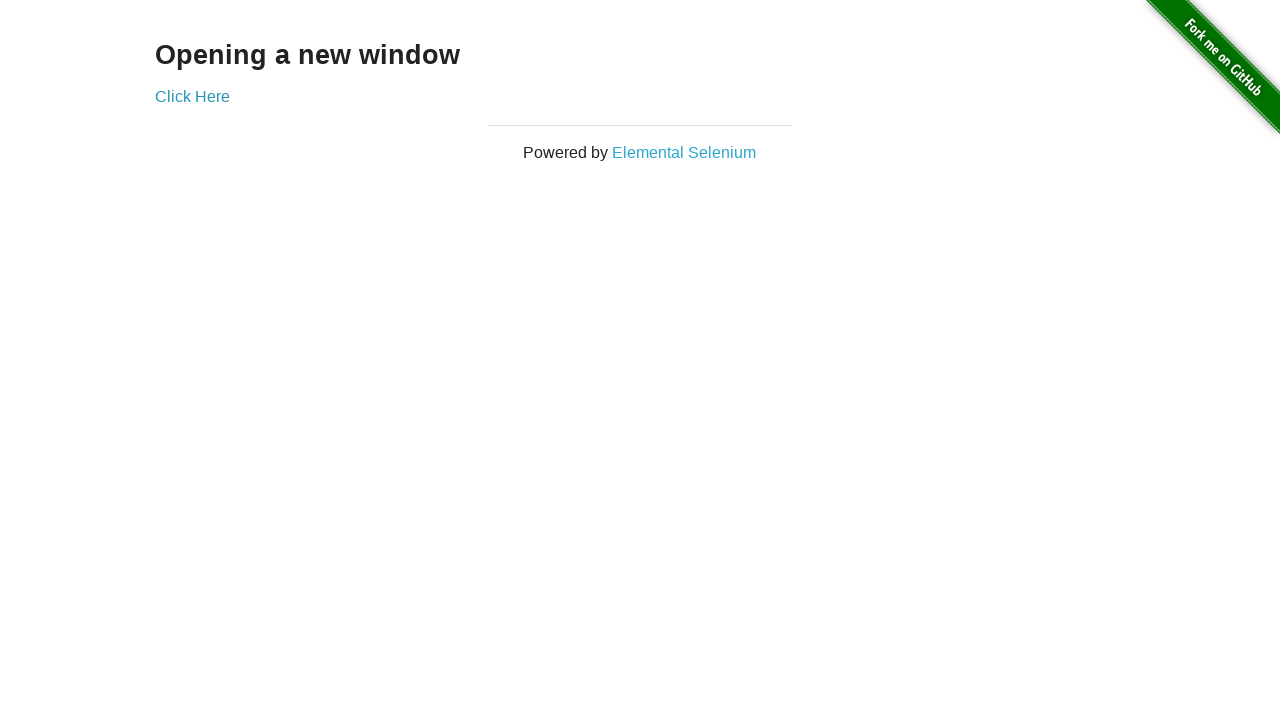

Brought original tab to front (iteration 55)
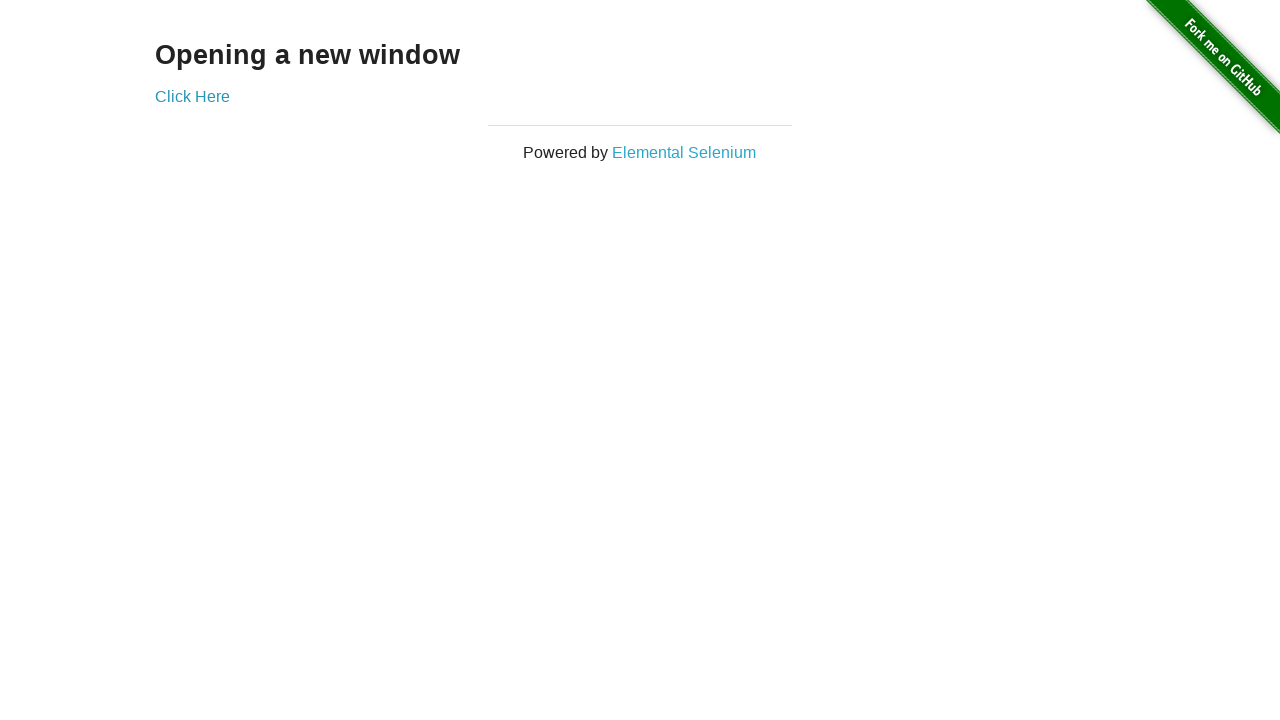

Brought new tab to front (iteration 55)
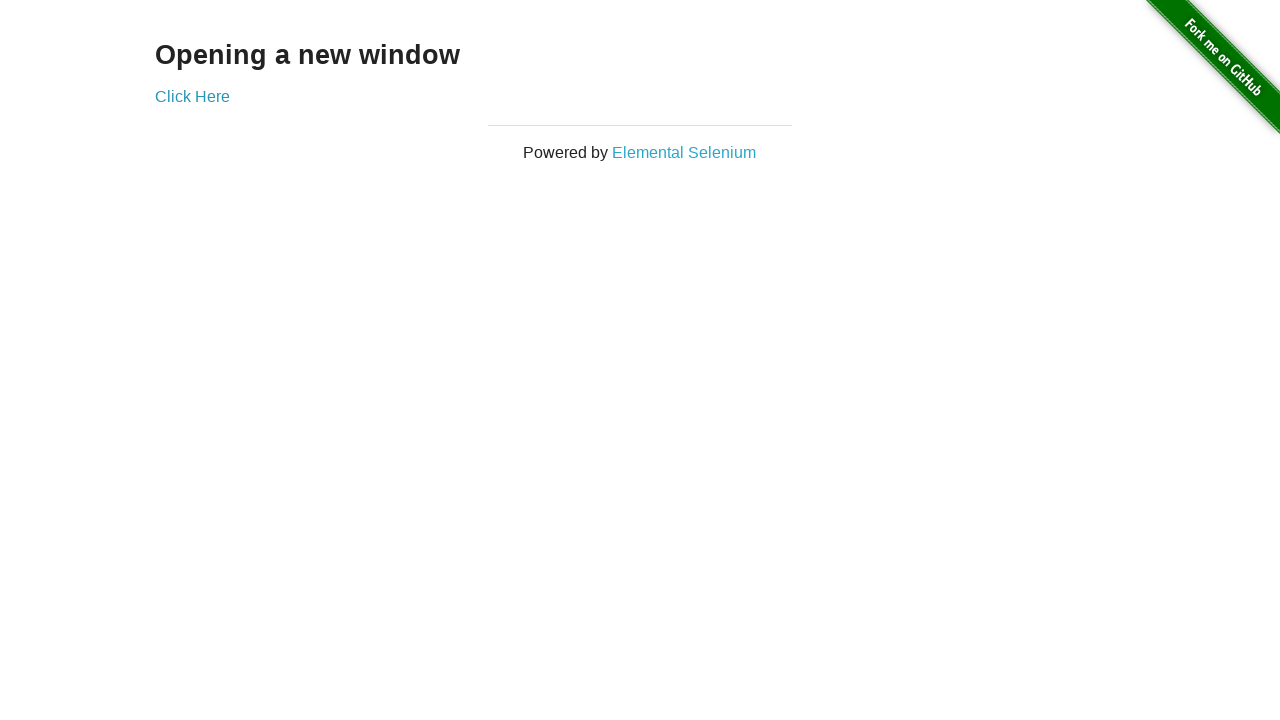

Brought original tab to front (iteration 56)
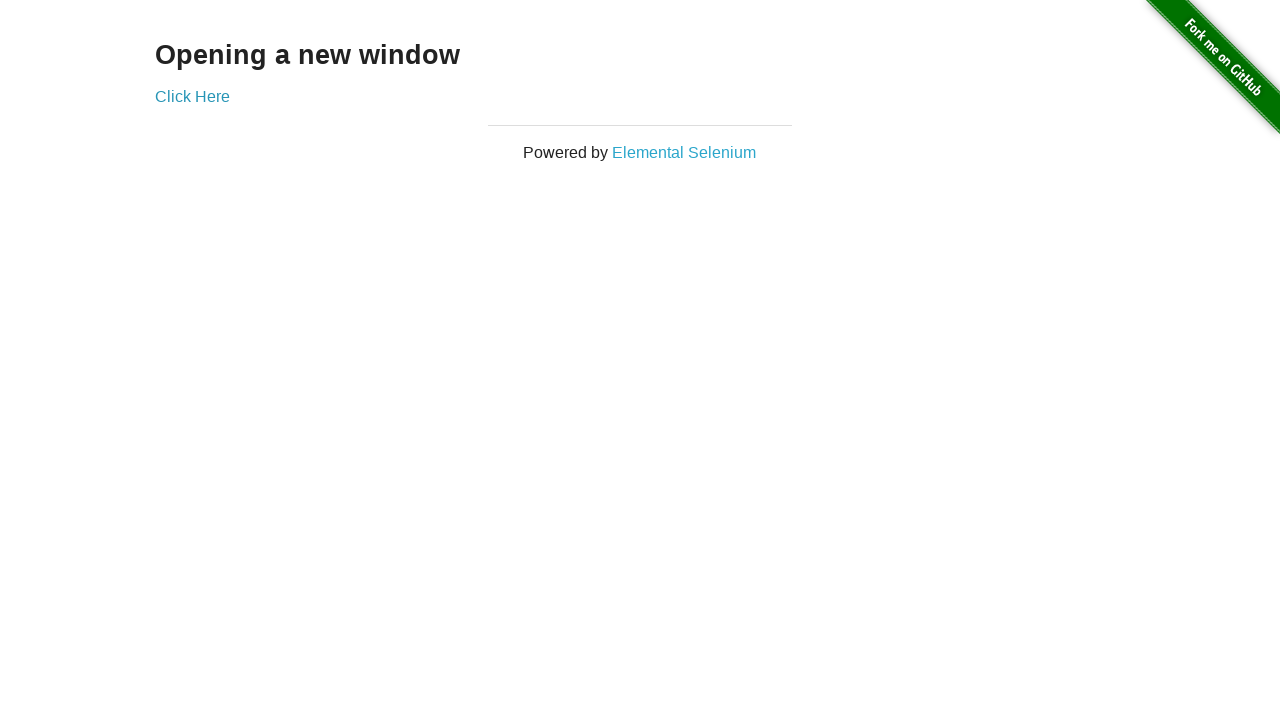

Brought new tab to front (iteration 56)
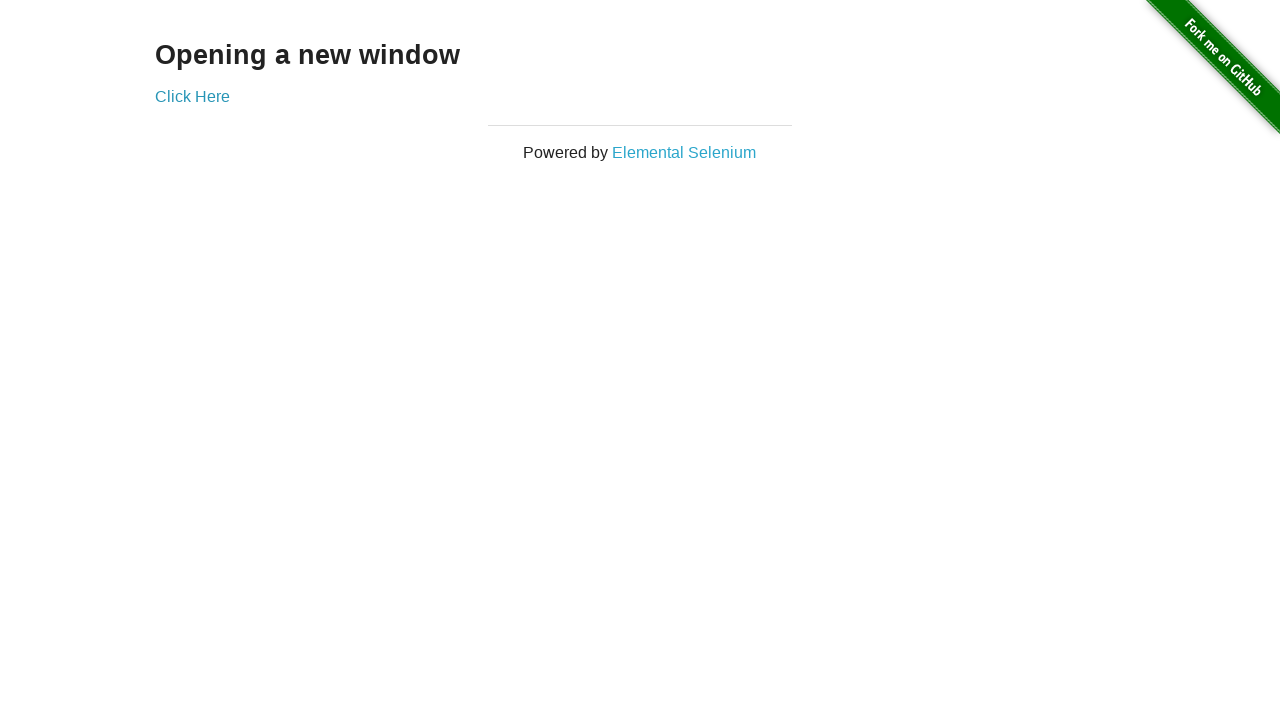

Brought original tab to front (iteration 57)
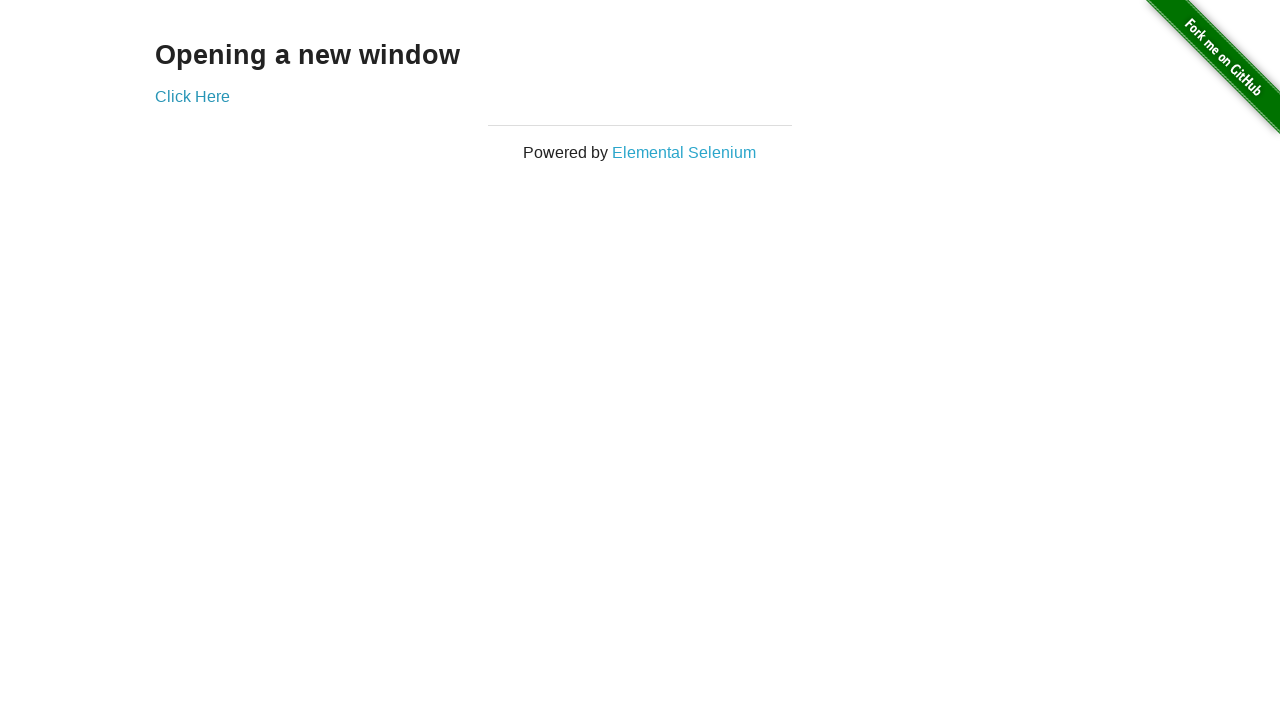

Brought new tab to front (iteration 57)
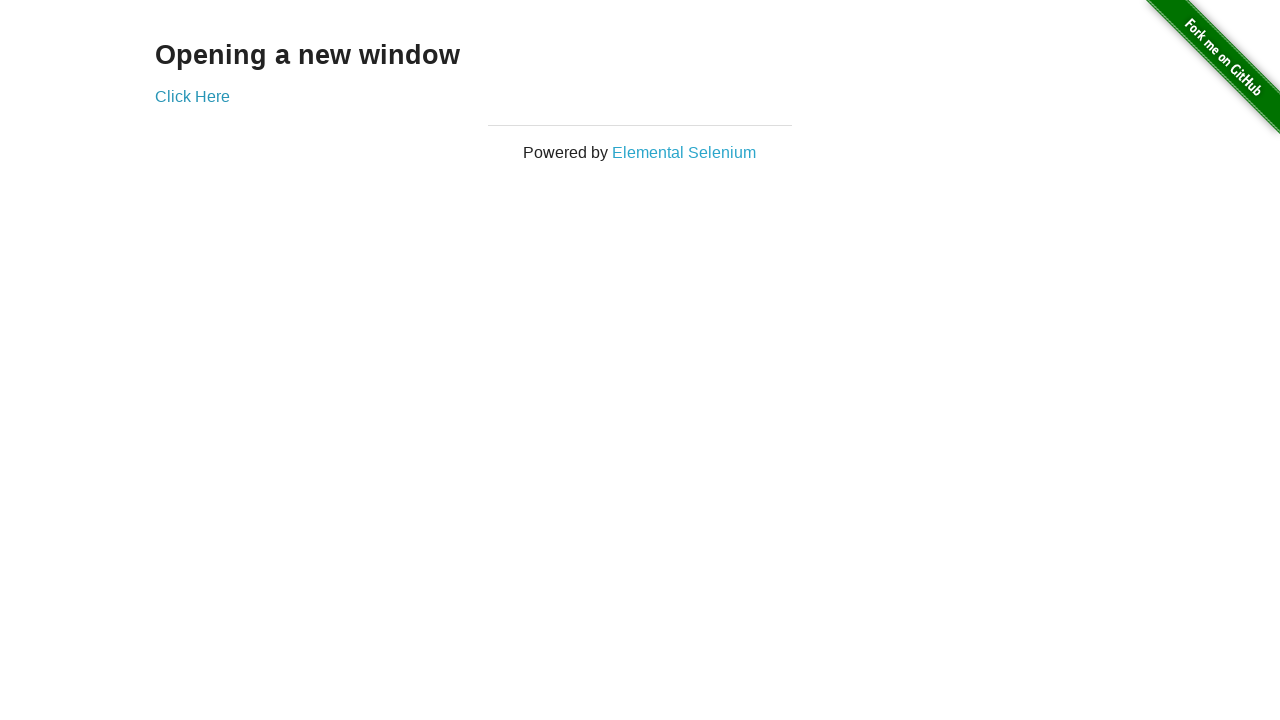

Brought original tab to front (iteration 58)
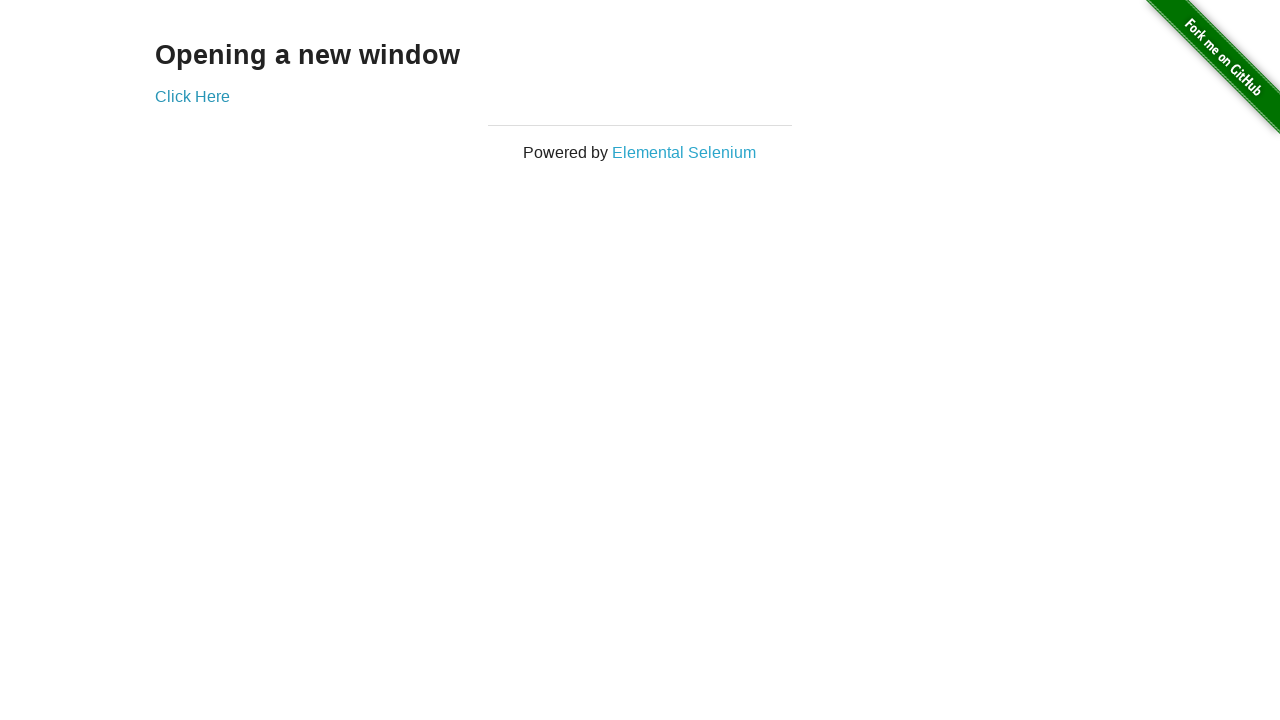

Brought new tab to front (iteration 58)
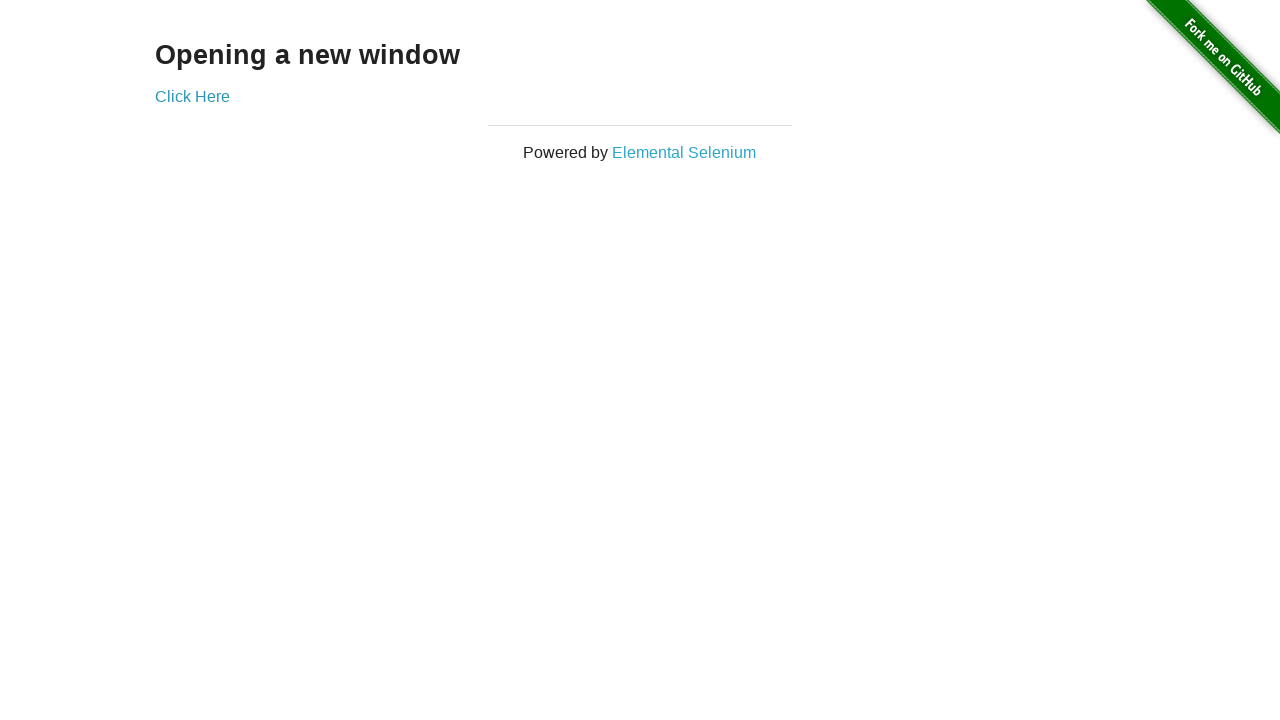

Brought original tab to front (iteration 59)
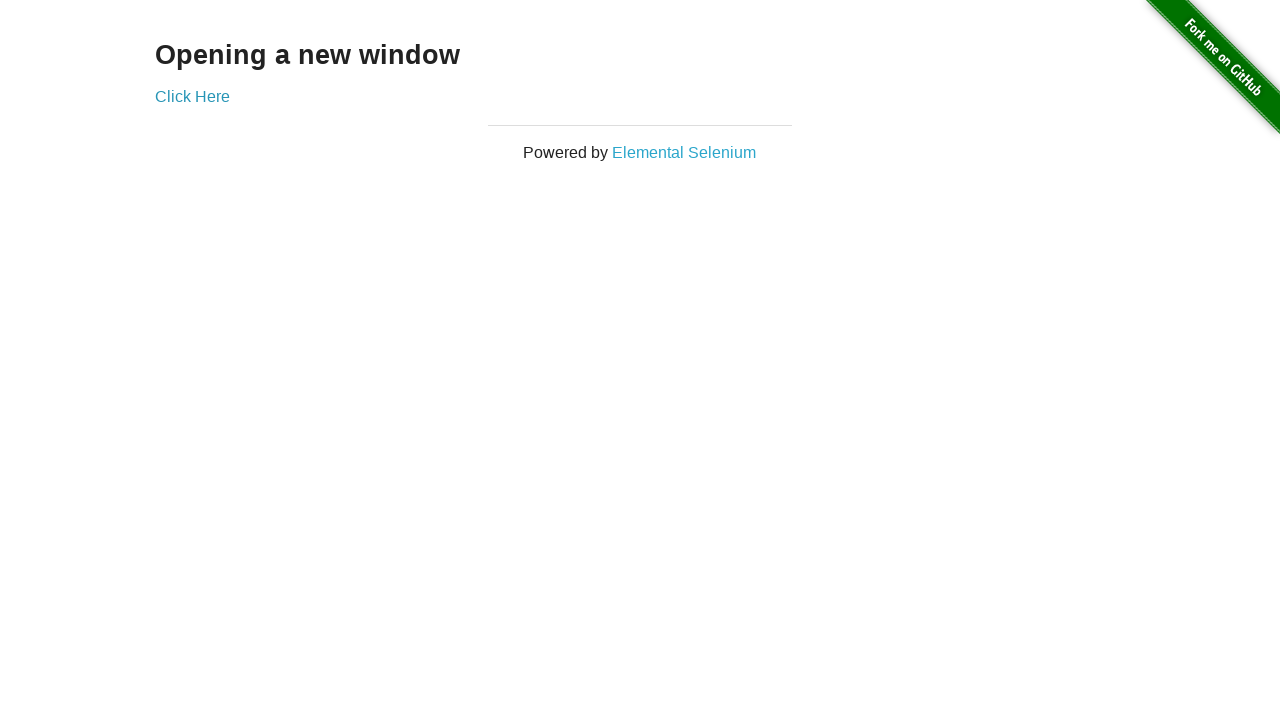

Brought new tab to front (iteration 59)
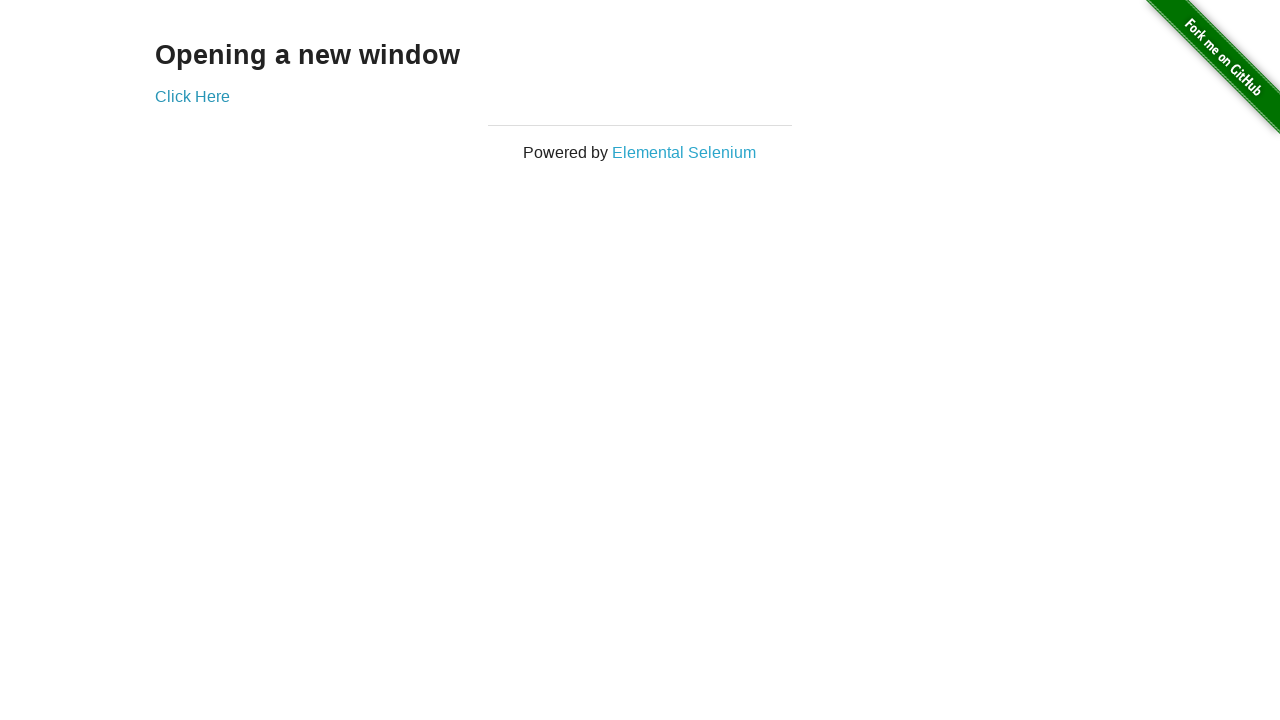

Brought original tab to front (iteration 60)
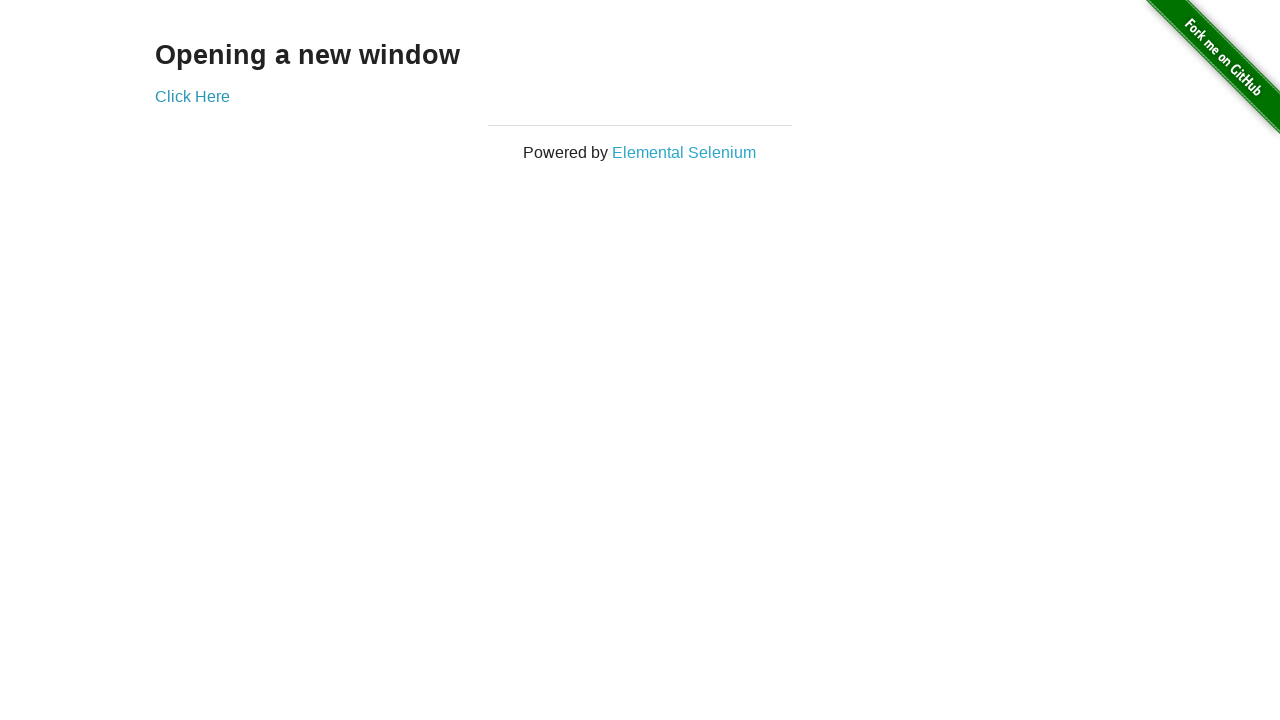

Brought new tab to front (iteration 60)
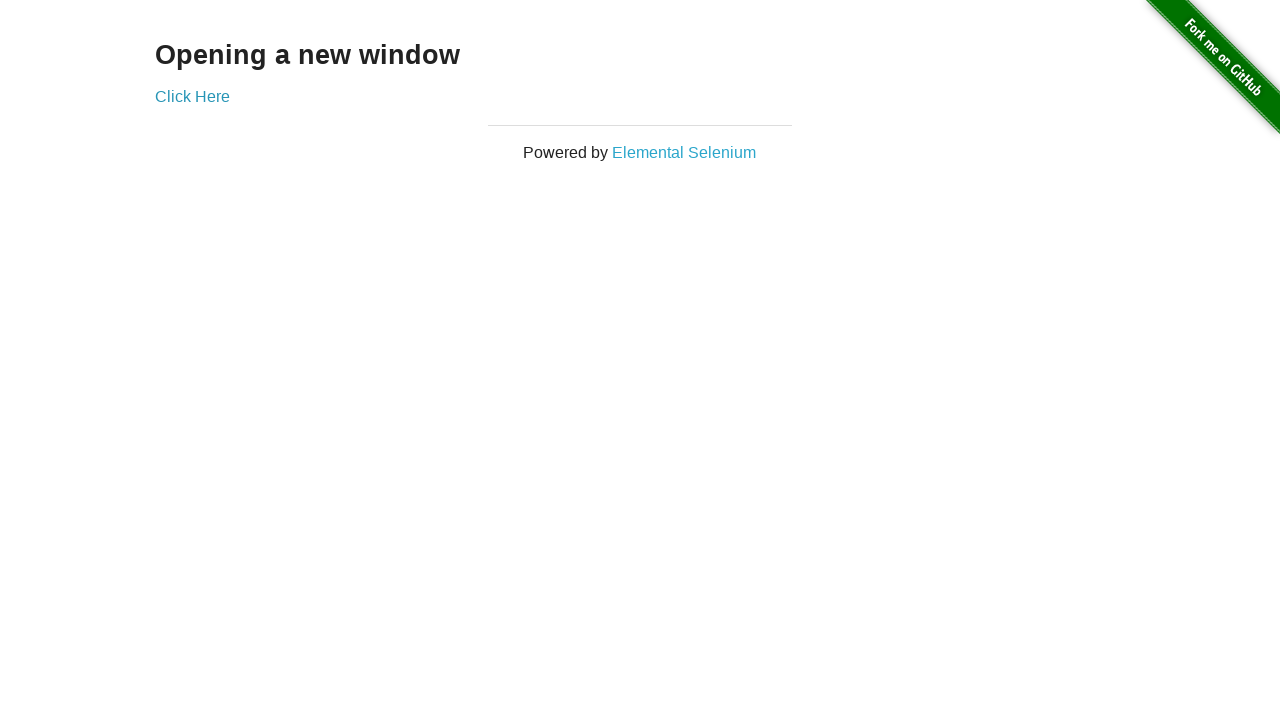

Brought original tab to front (iteration 61)
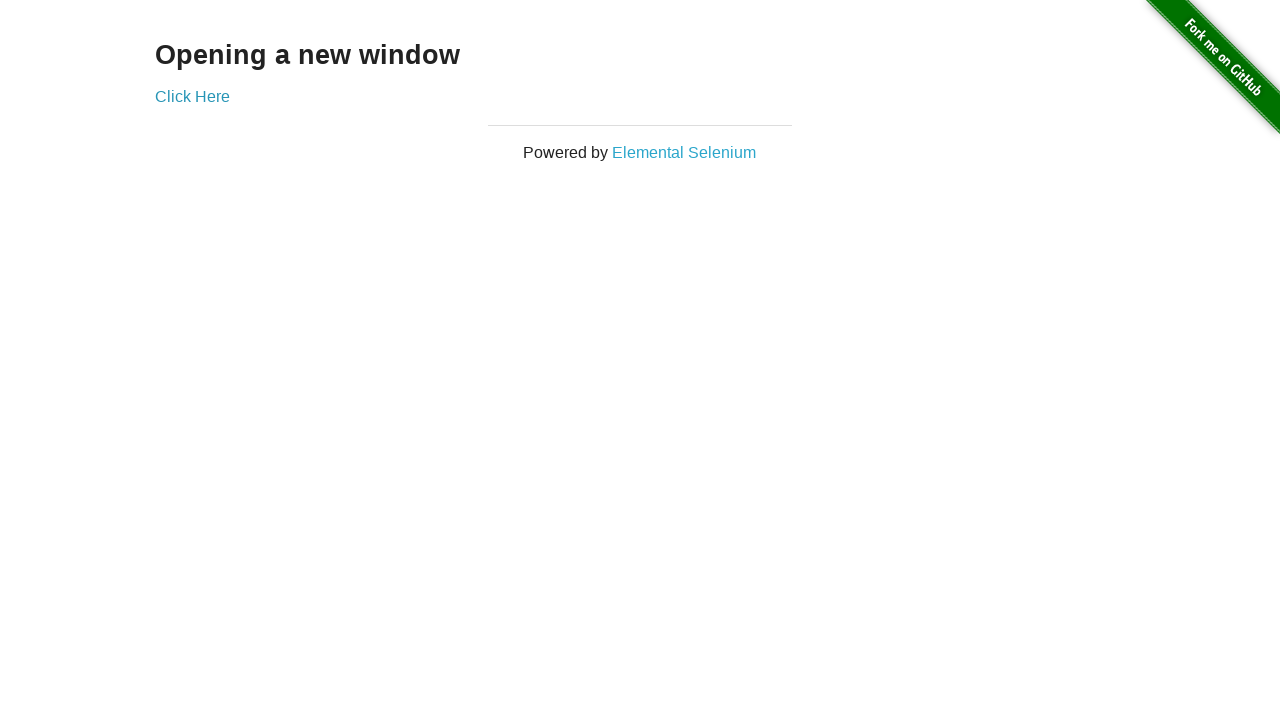

Brought new tab to front (iteration 61)
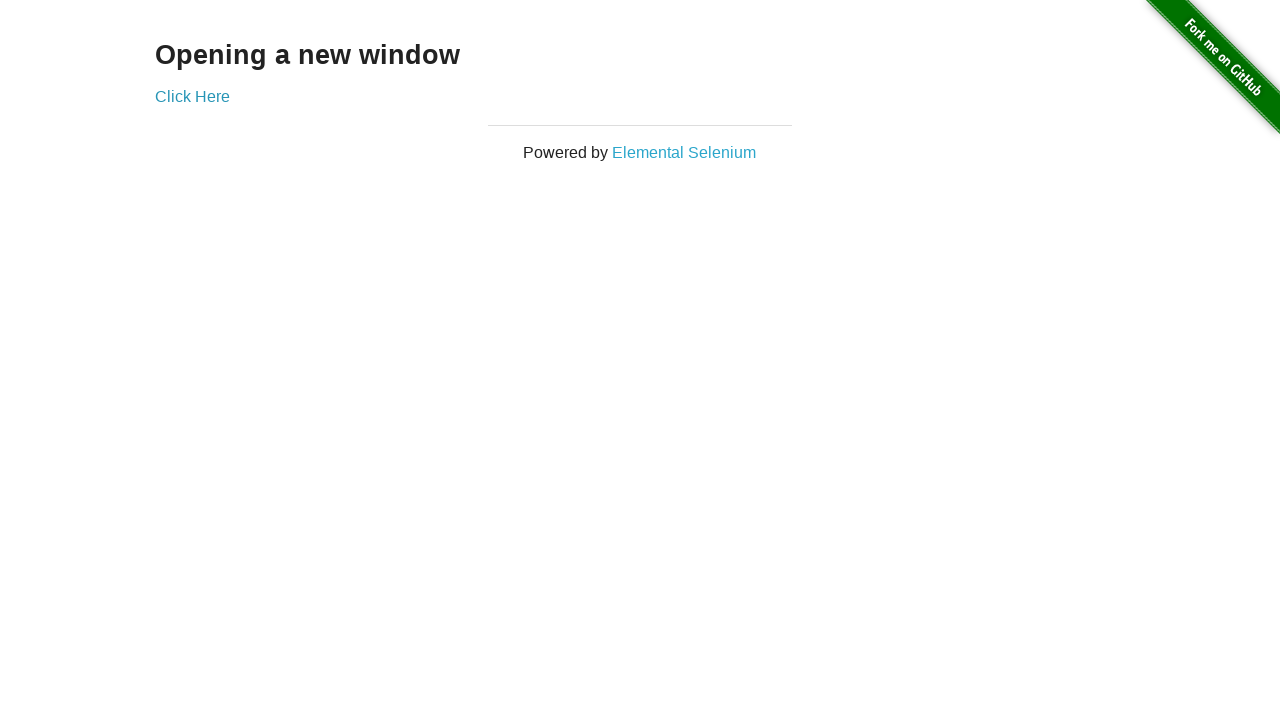

Brought original tab to front (iteration 62)
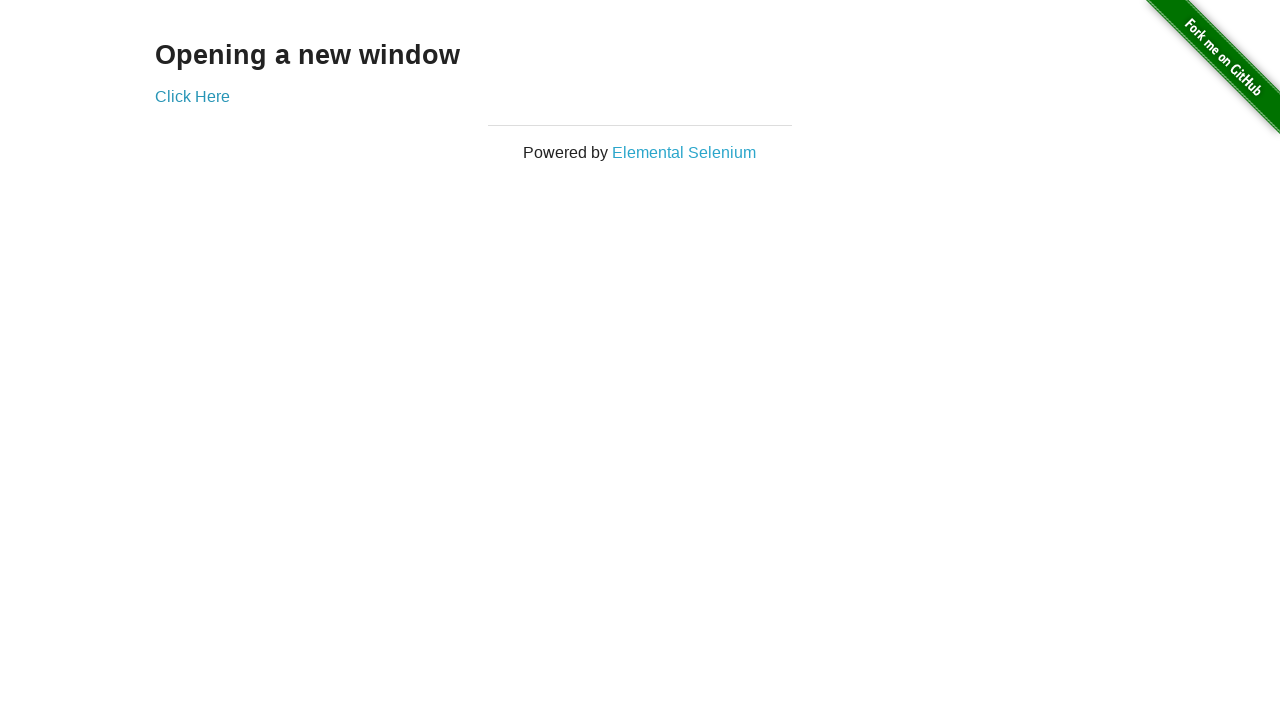

Brought new tab to front (iteration 62)
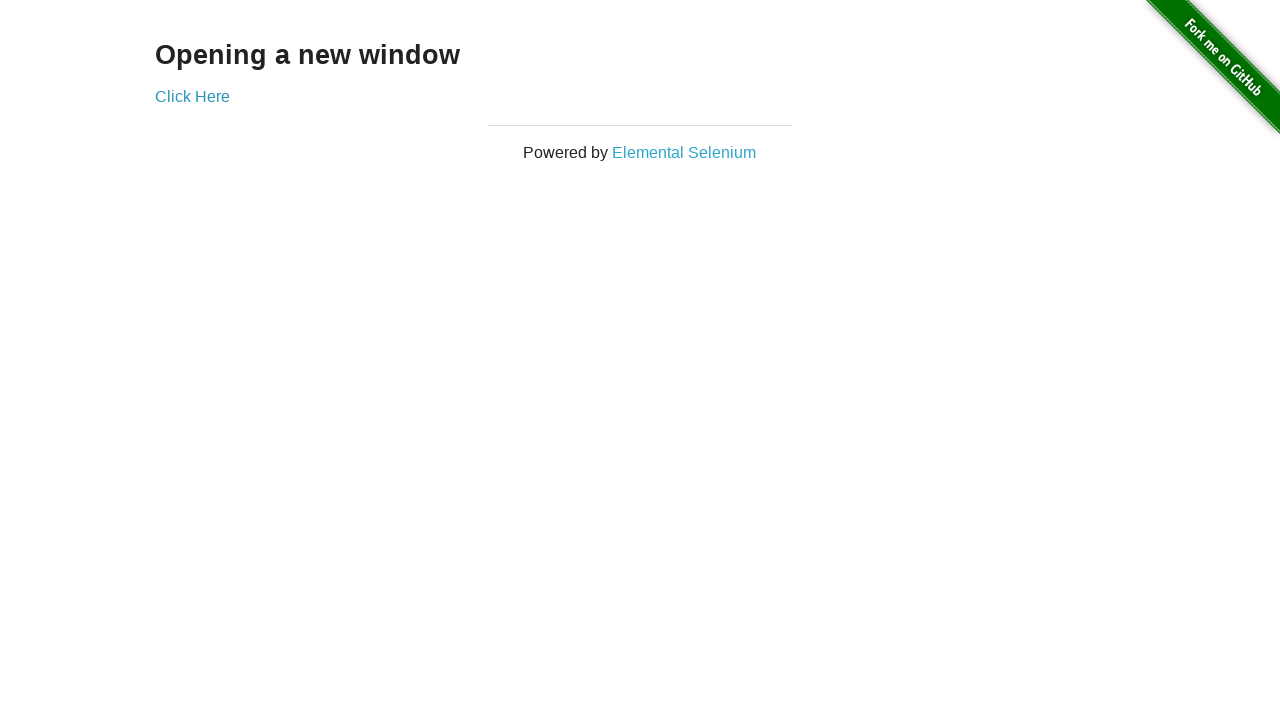

Brought original tab to front (iteration 63)
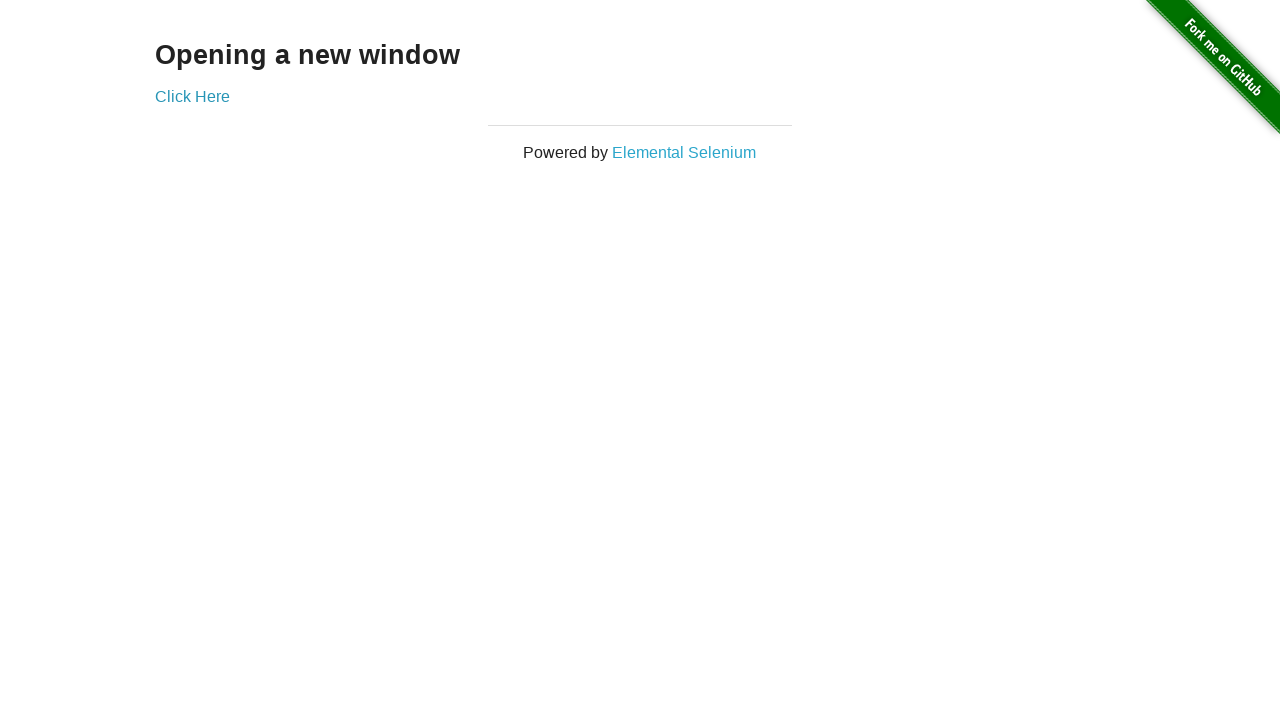

Brought new tab to front (iteration 63)
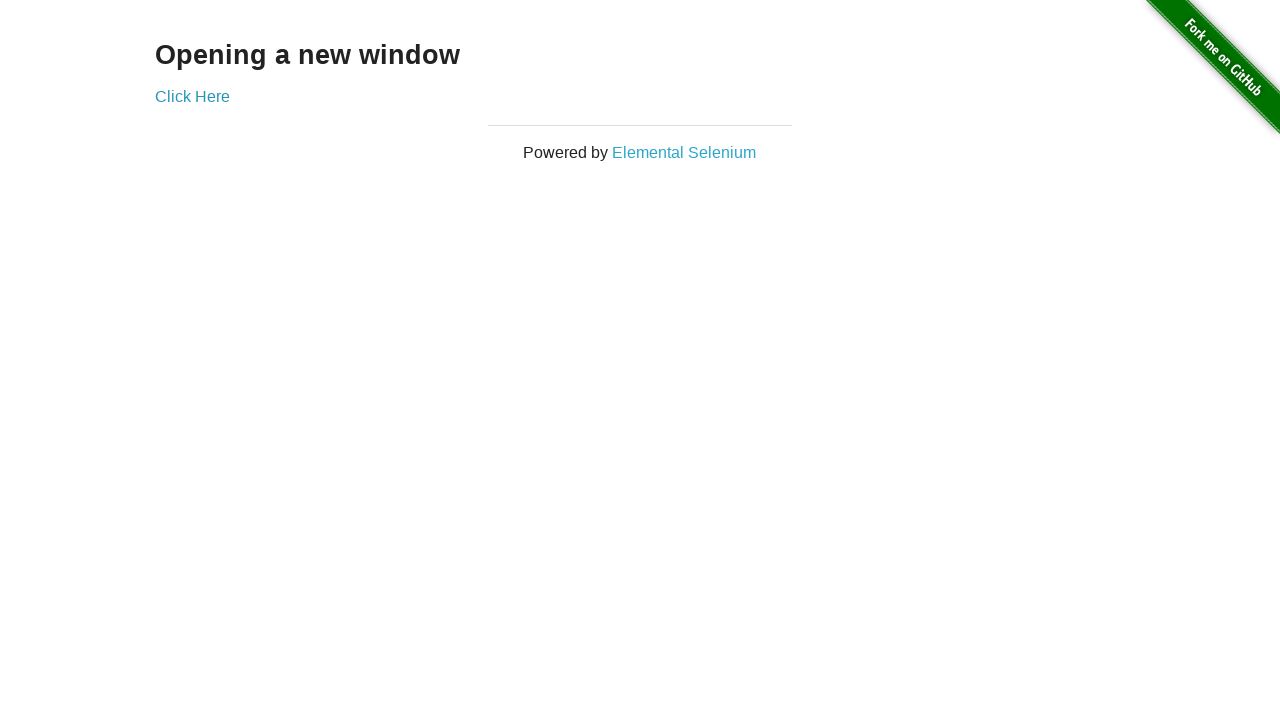

Brought original tab to front (iteration 64)
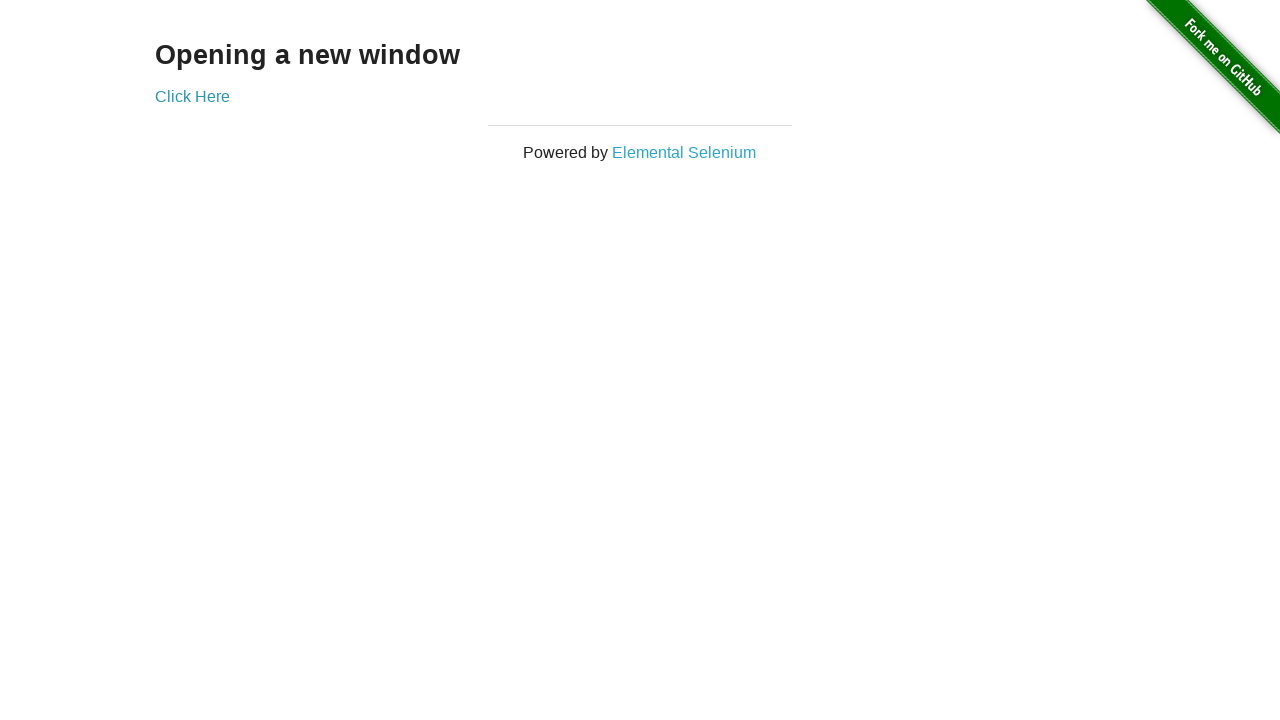

Brought new tab to front (iteration 64)
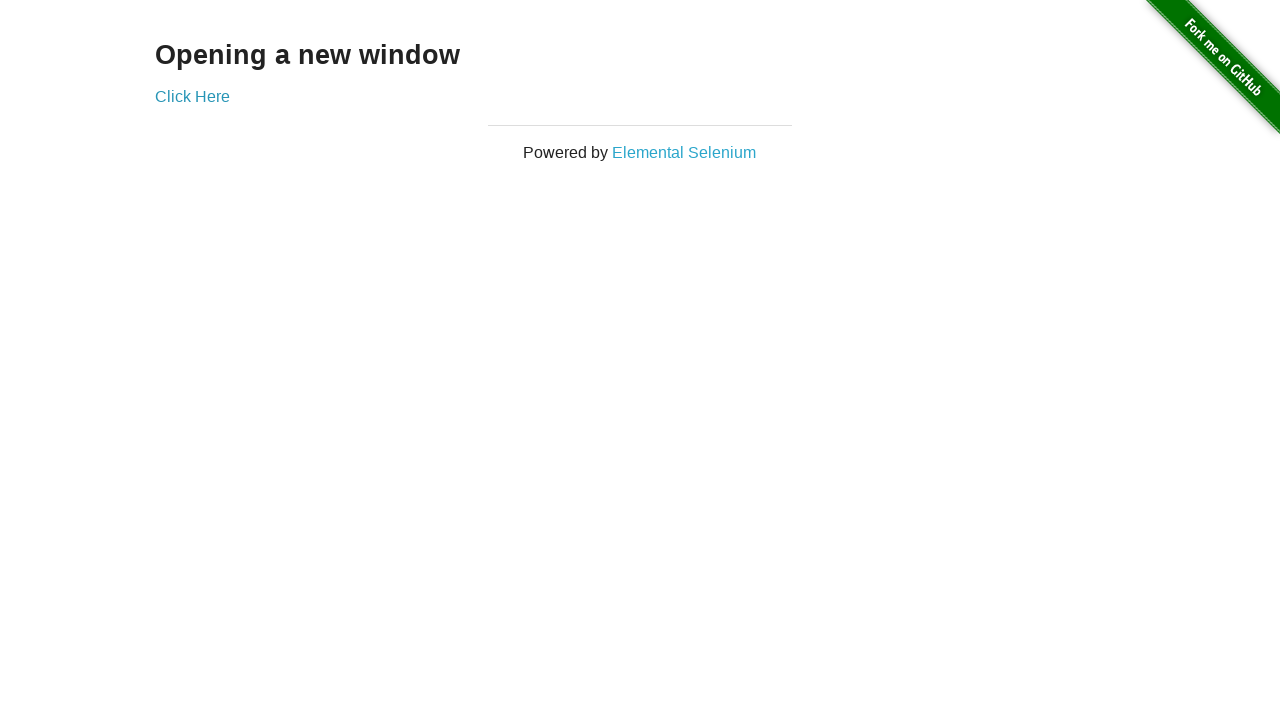

Brought original tab to front (iteration 65)
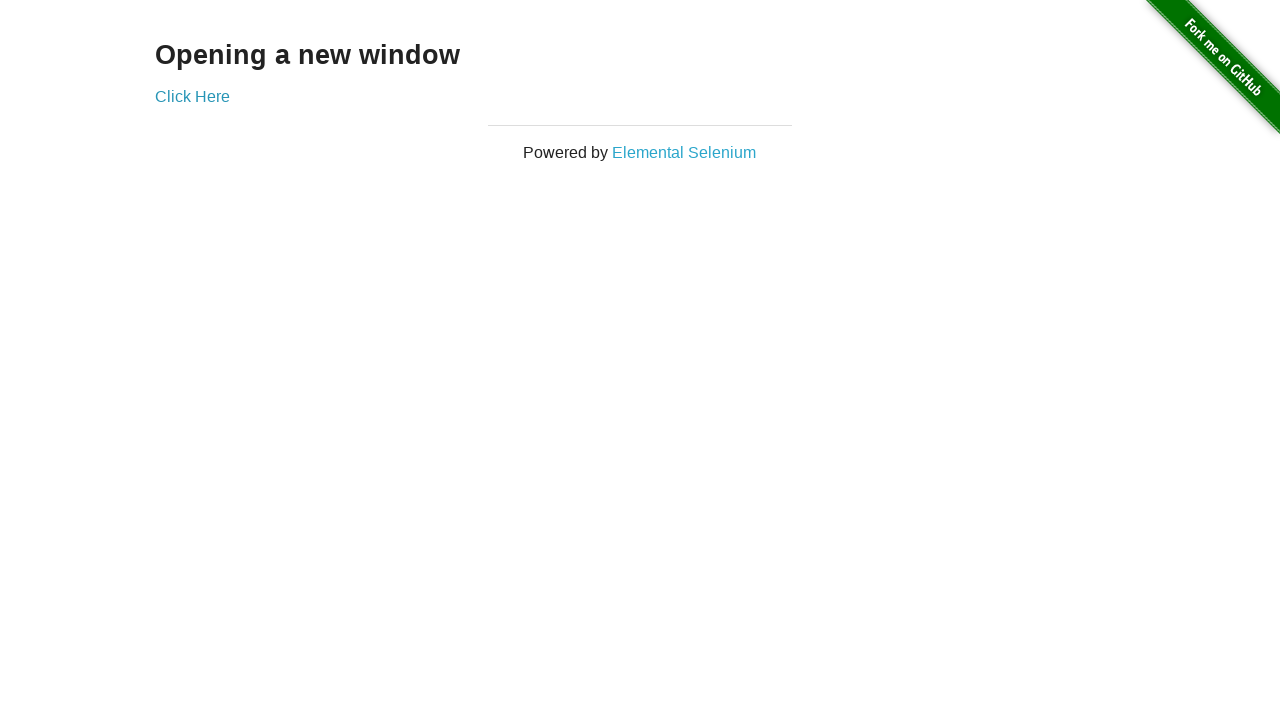

Brought new tab to front (iteration 65)
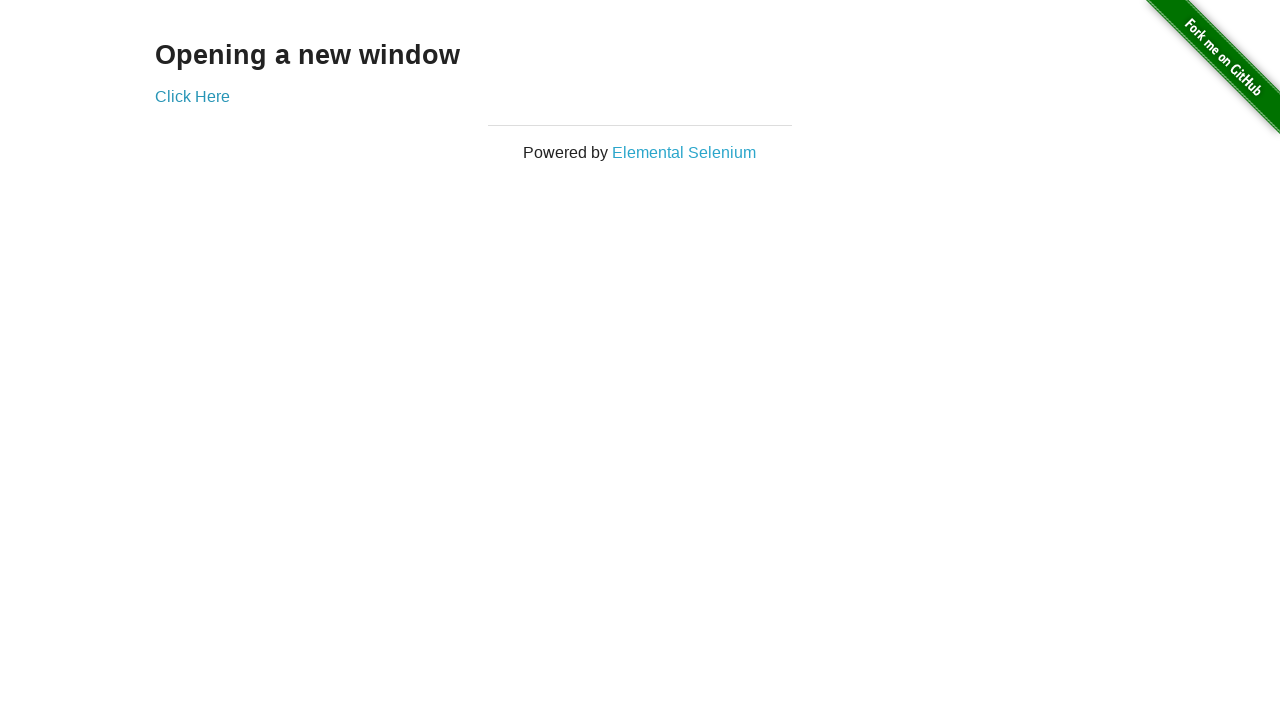

Brought original tab to front (iteration 66)
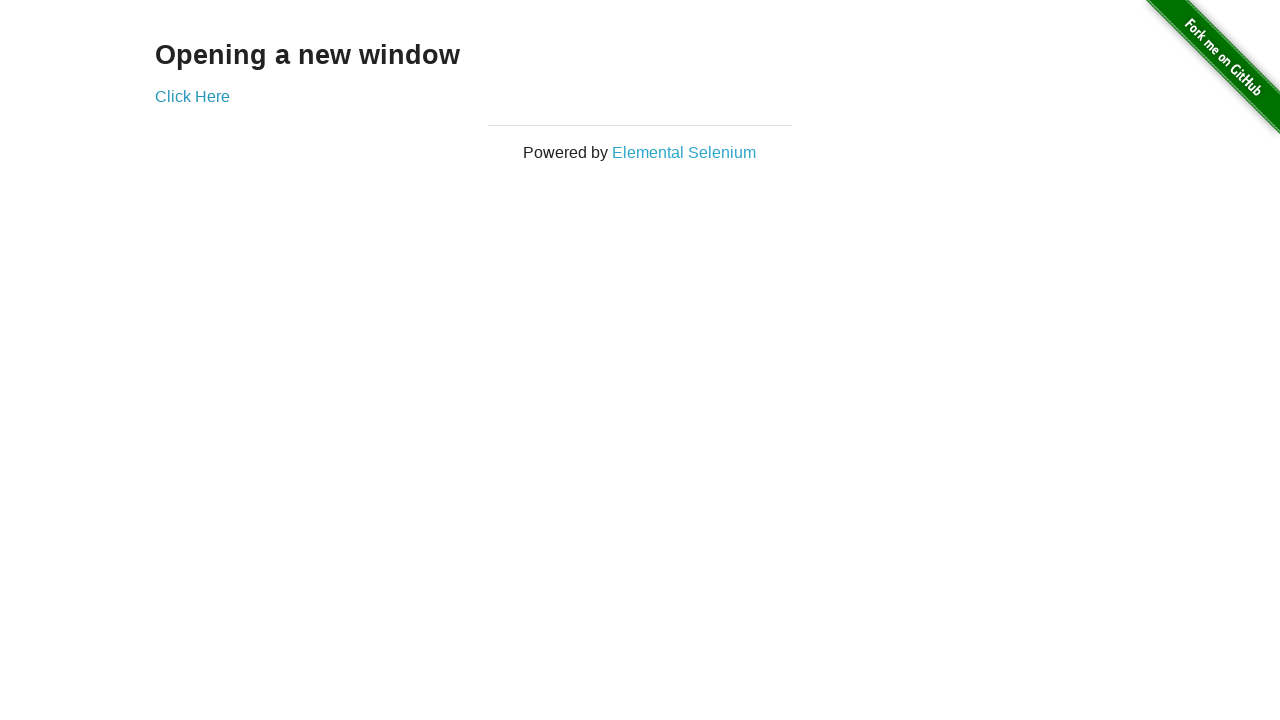

Brought new tab to front (iteration 66)
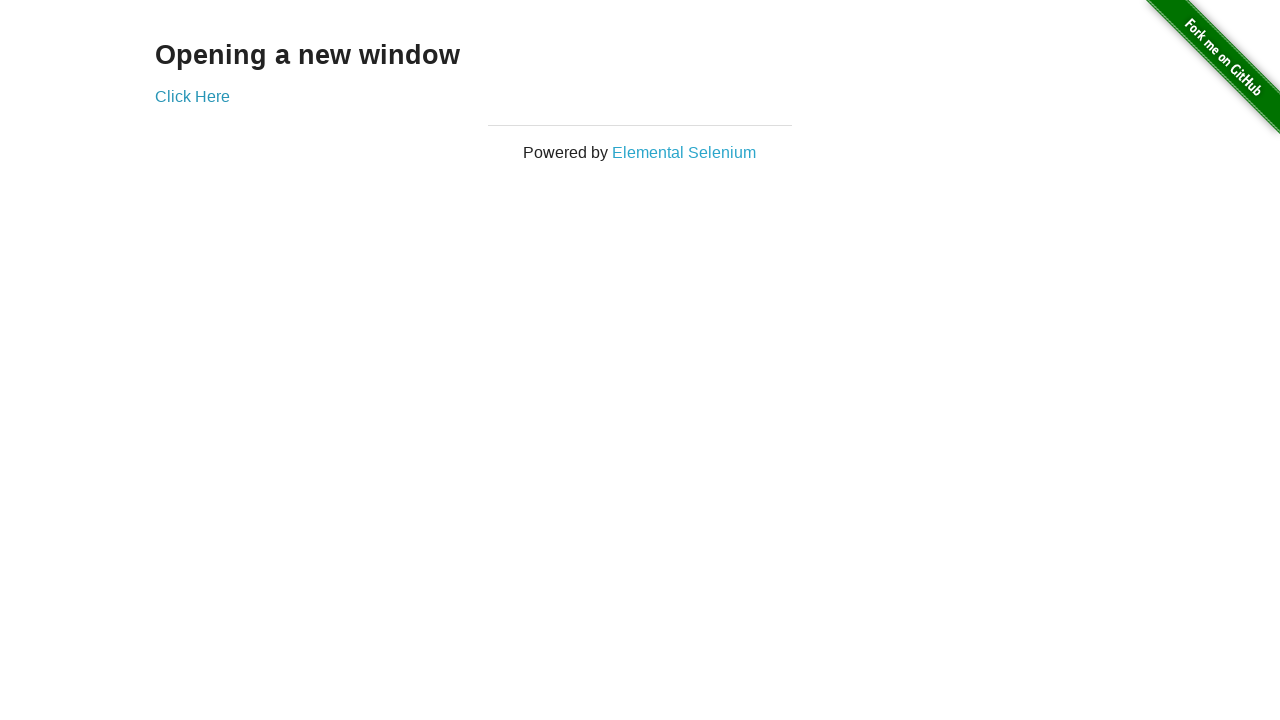

Brought original tab to front (iteration 67)
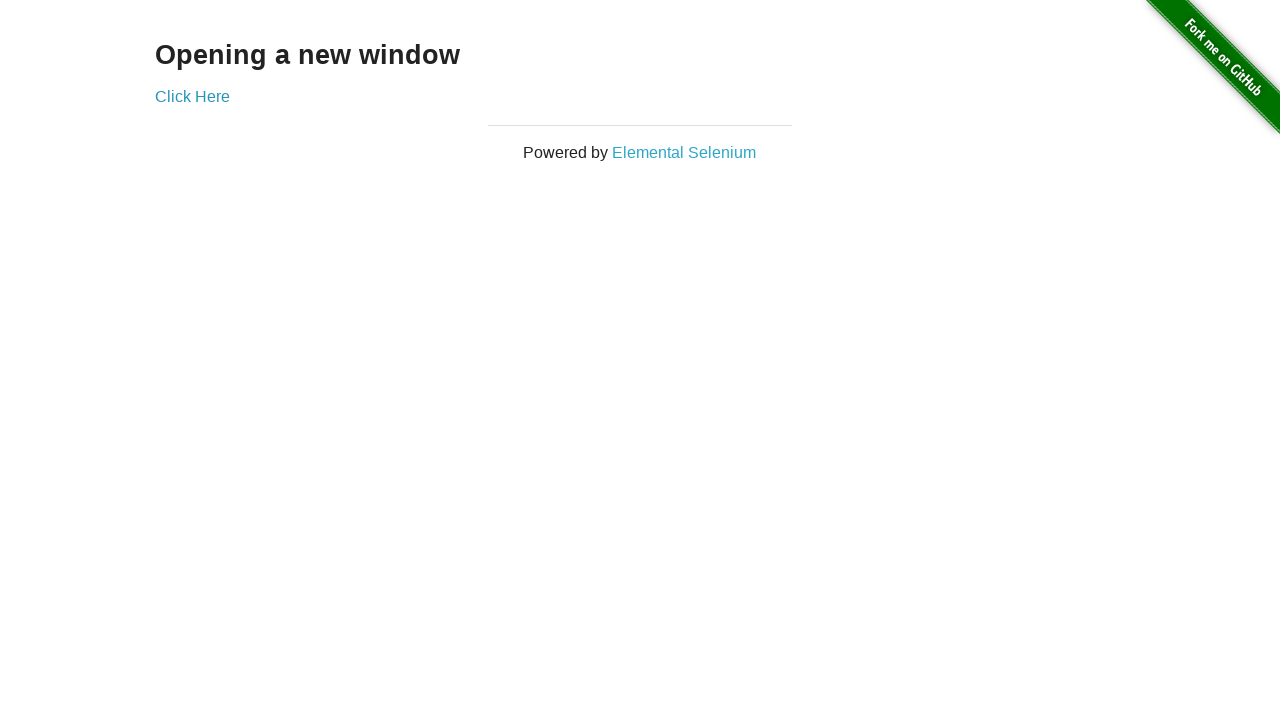

Brought new tab to front (iteration 67)
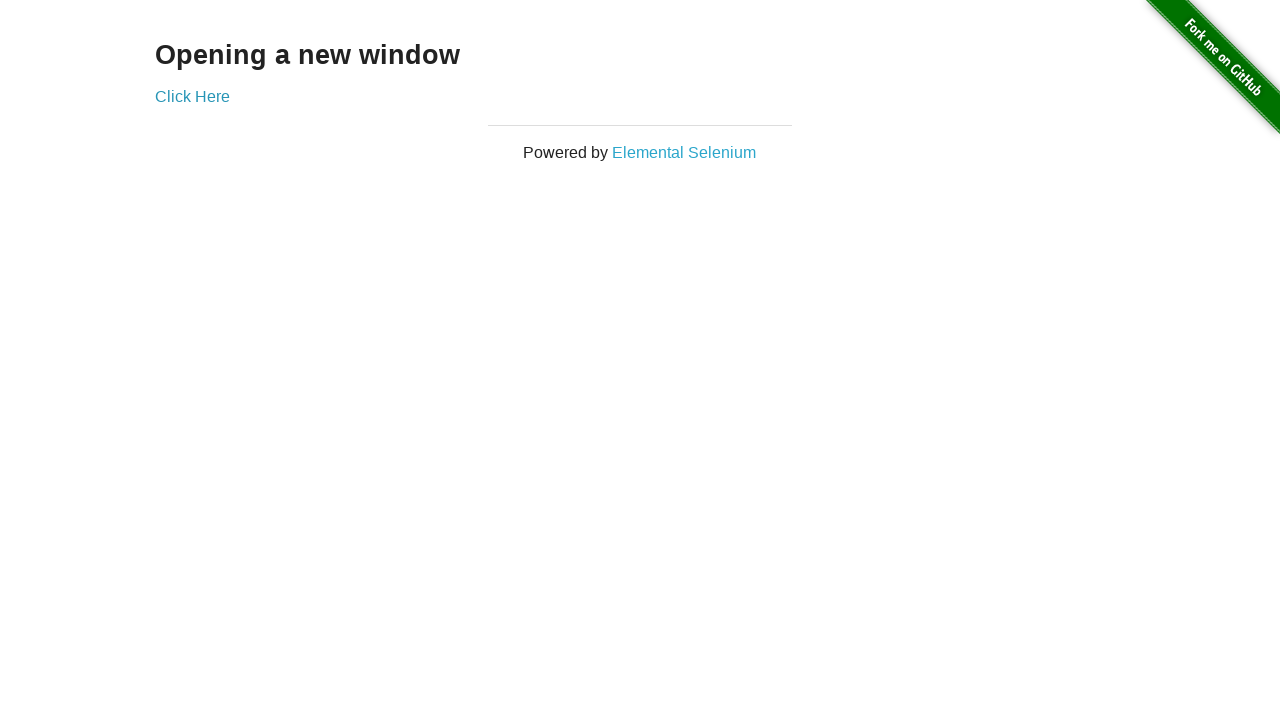

Brought original tab to front (iteration 68)
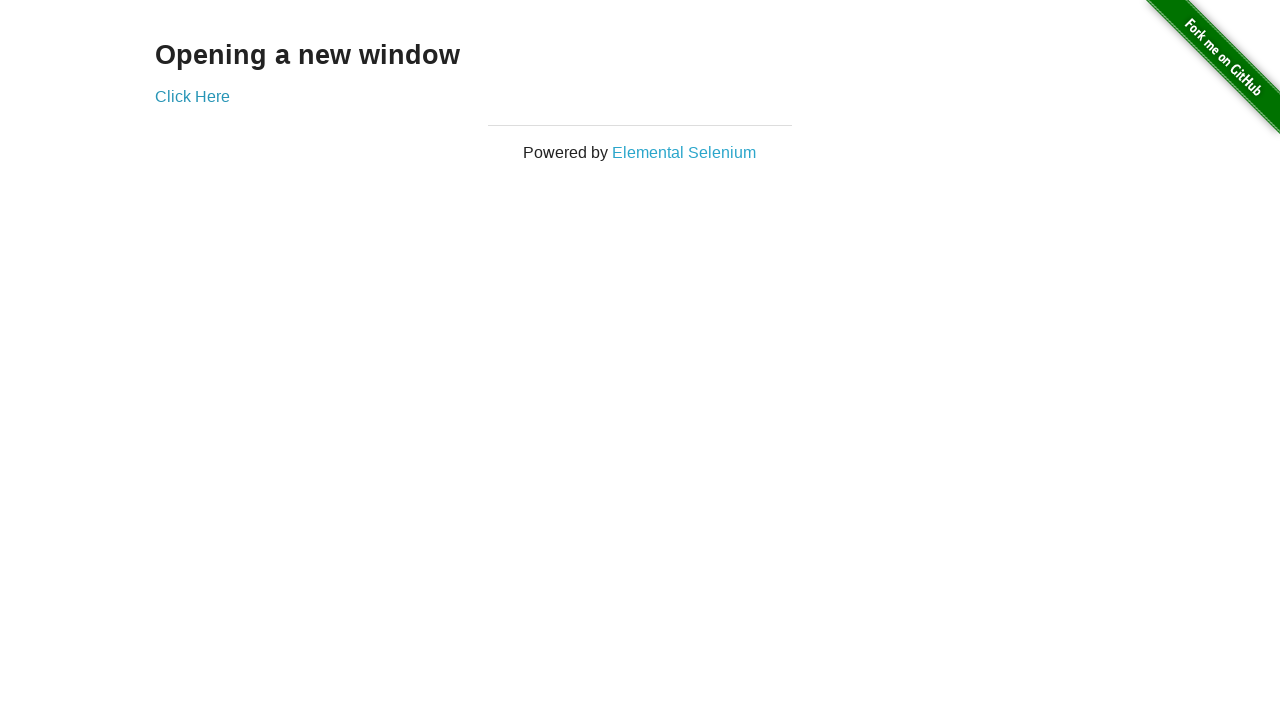

Brought new tab to front (iteration 68)
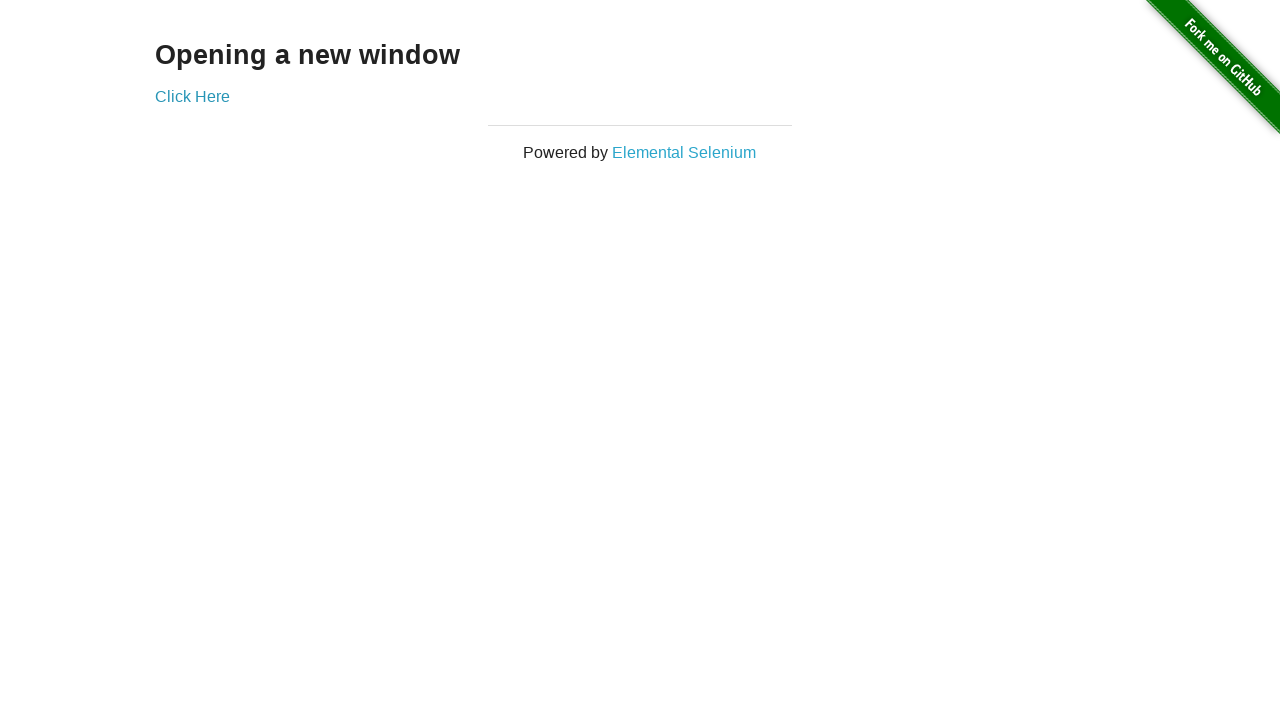

Brought original tab to front (iteration 69)
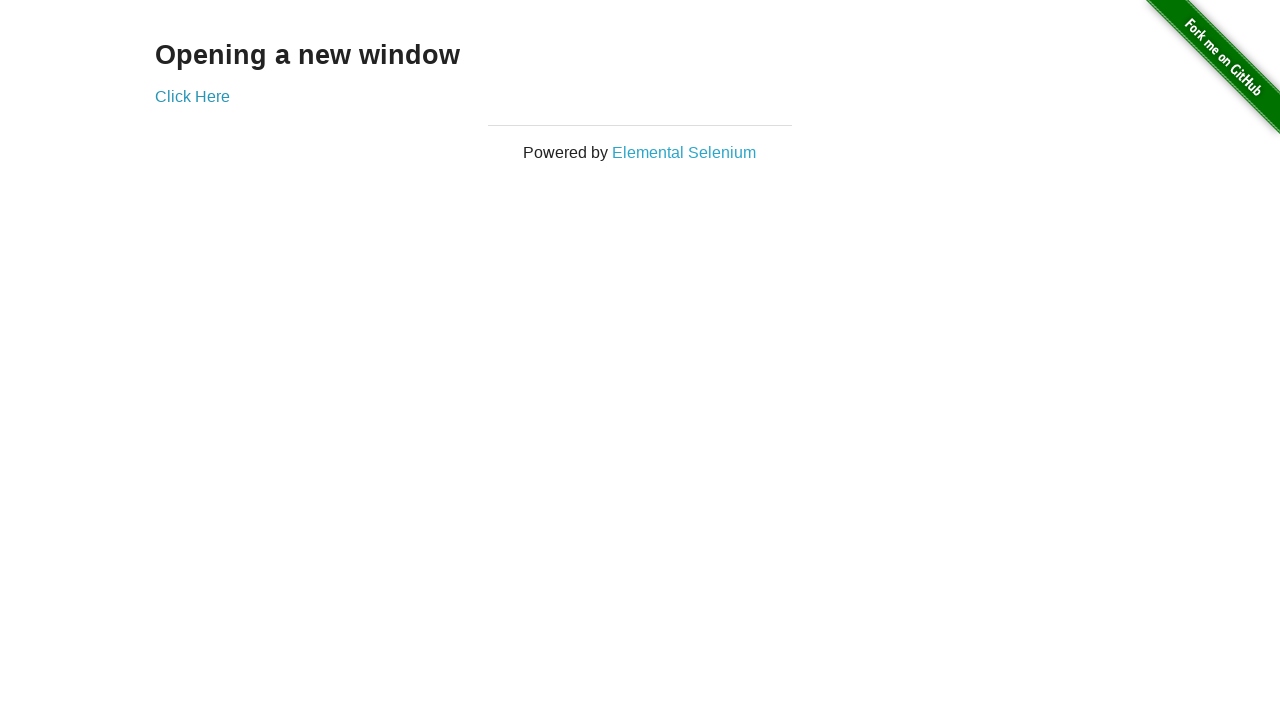

Brought new tab to front (iteration 69)
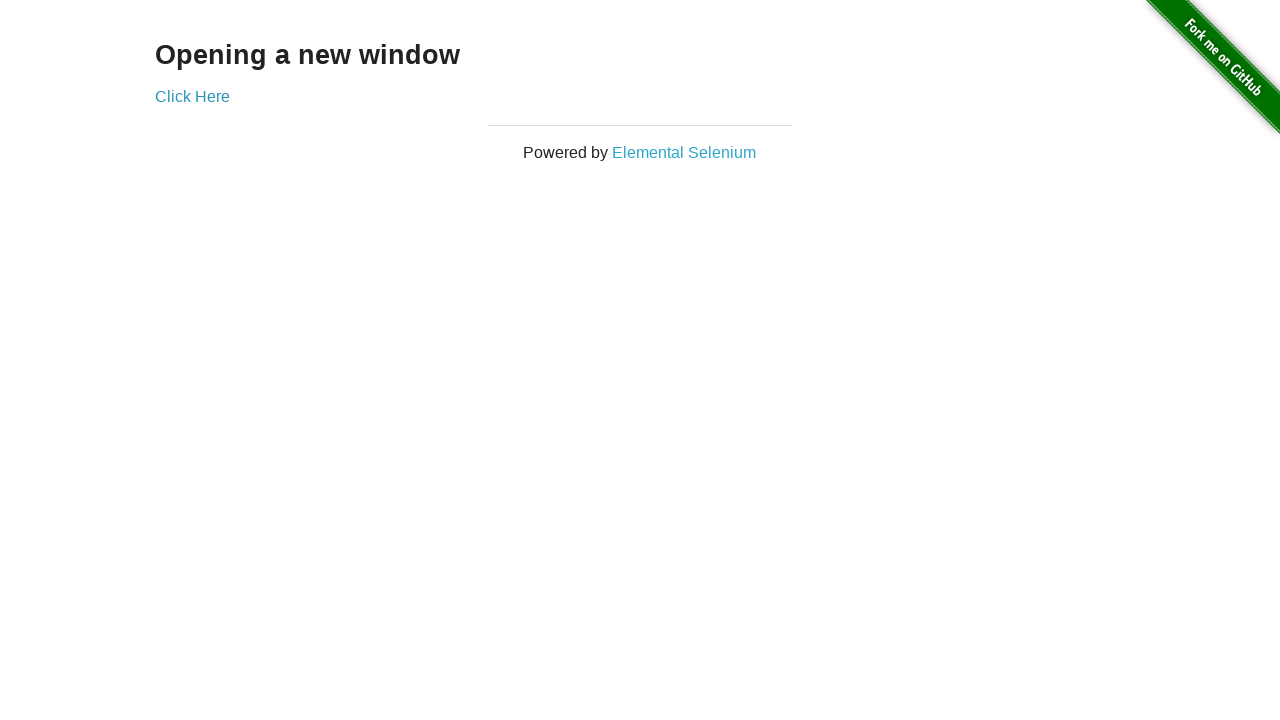

Brought original tab to front (iteration 70)
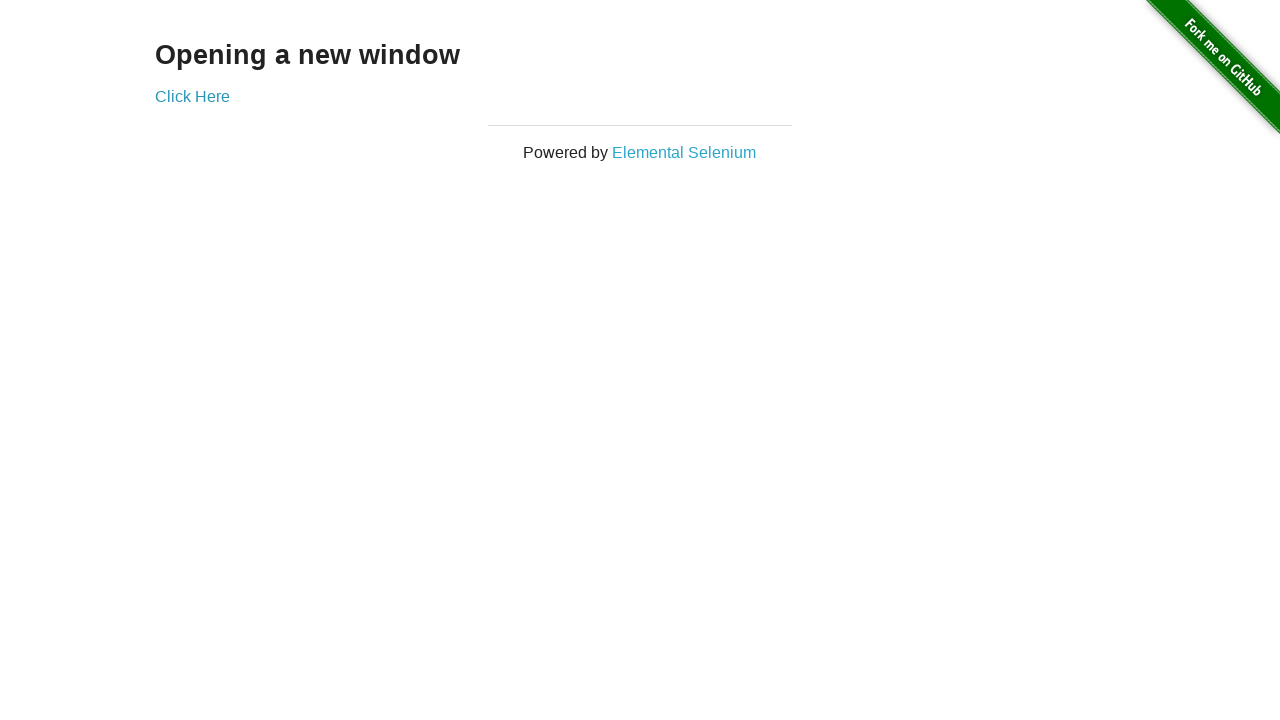

Brought new tab to front (iteration 70)
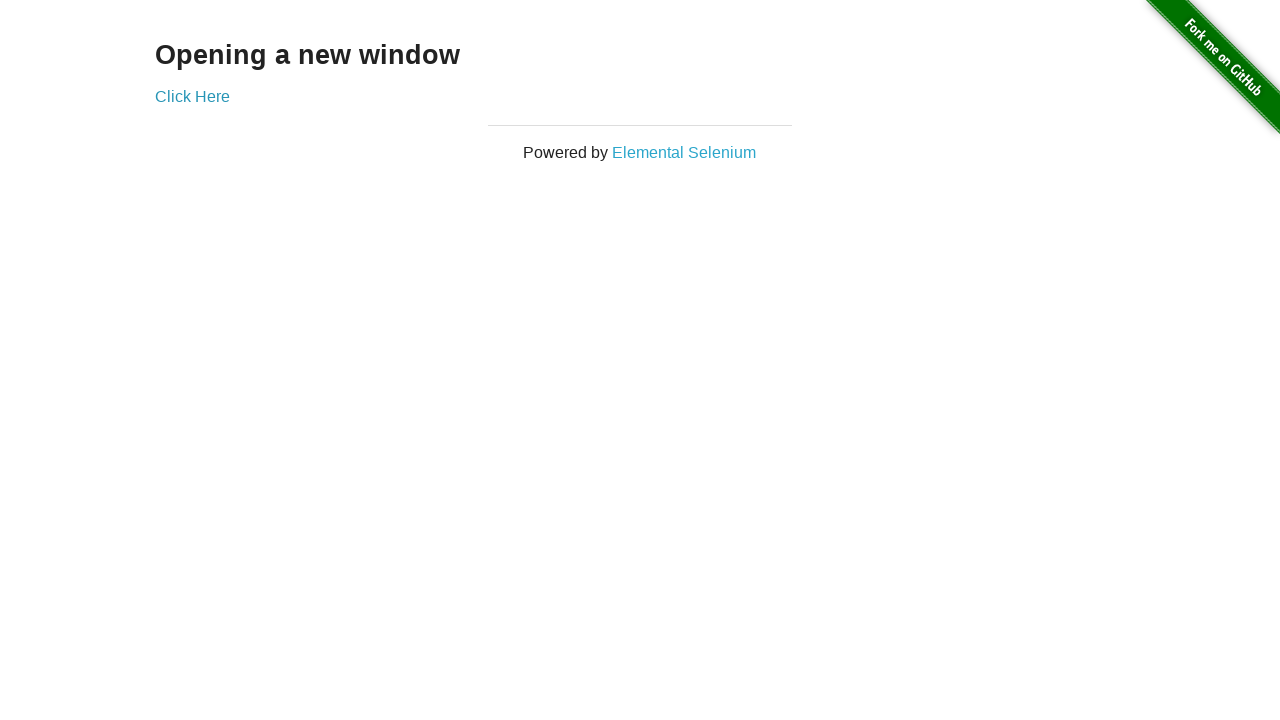

Brought original tab to front (iteration 71)
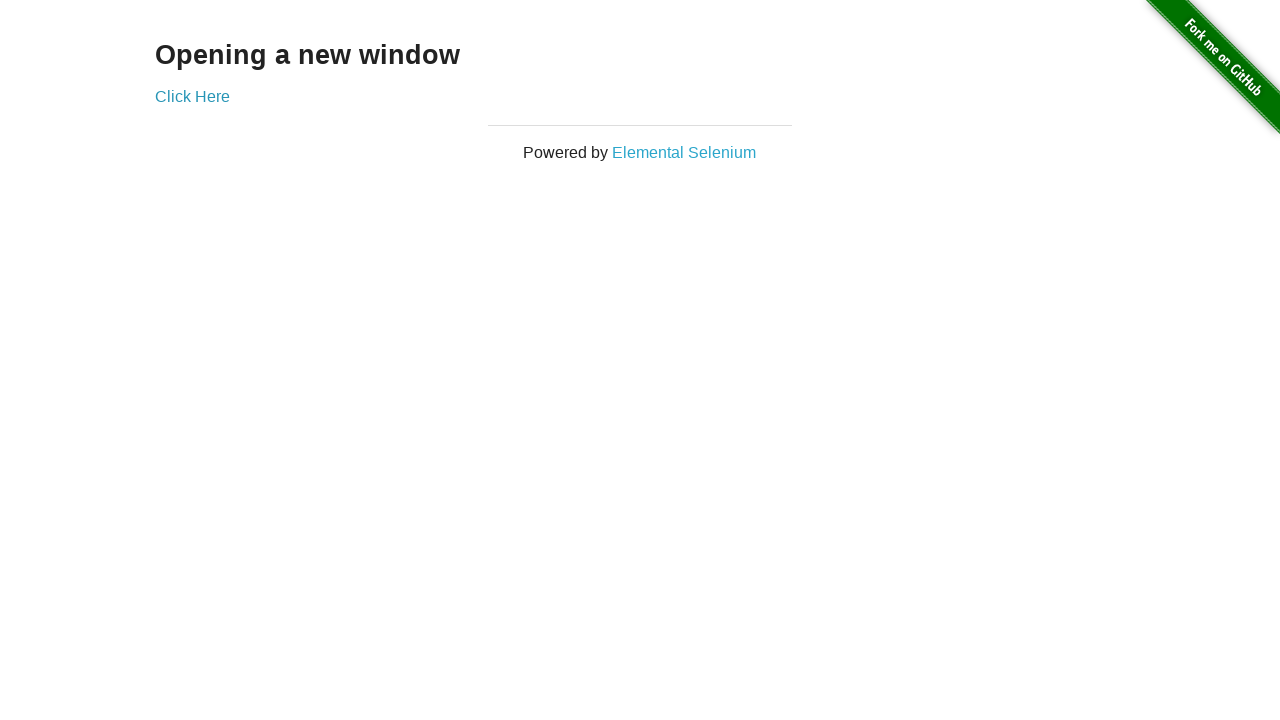

Brought new tab to front (iteration 71)
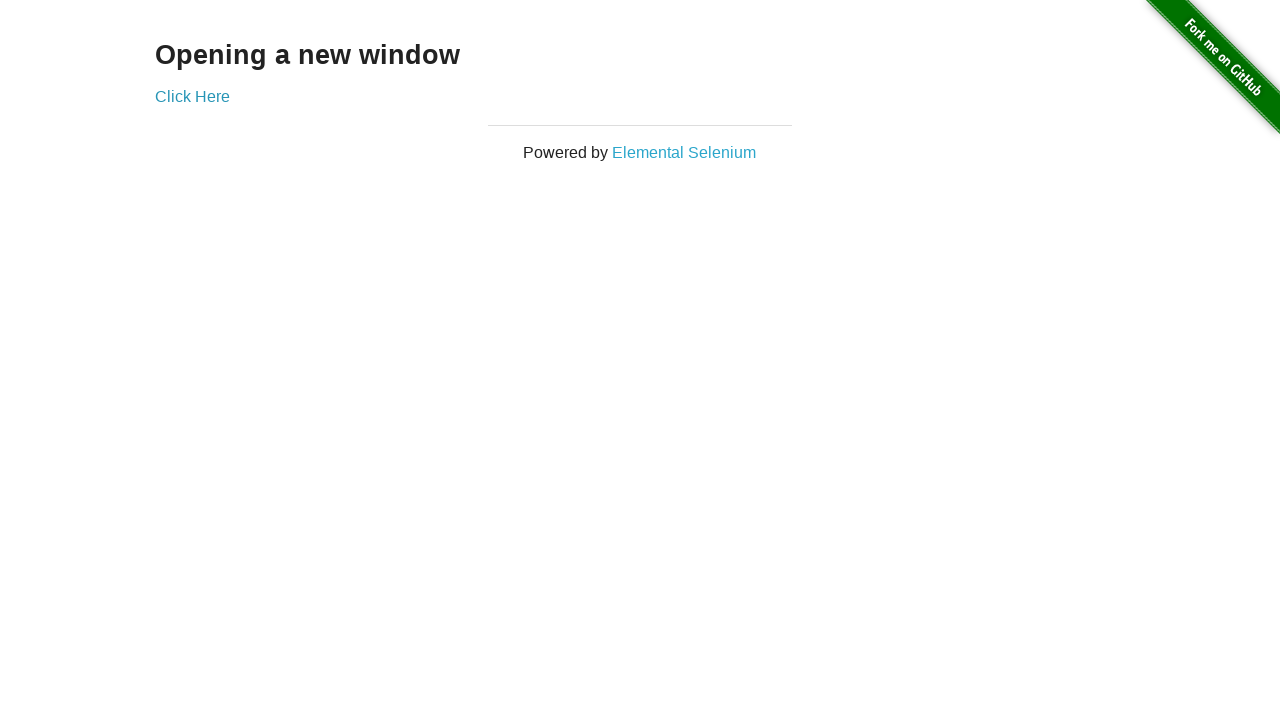

Brought original tab to front (iteration 72)
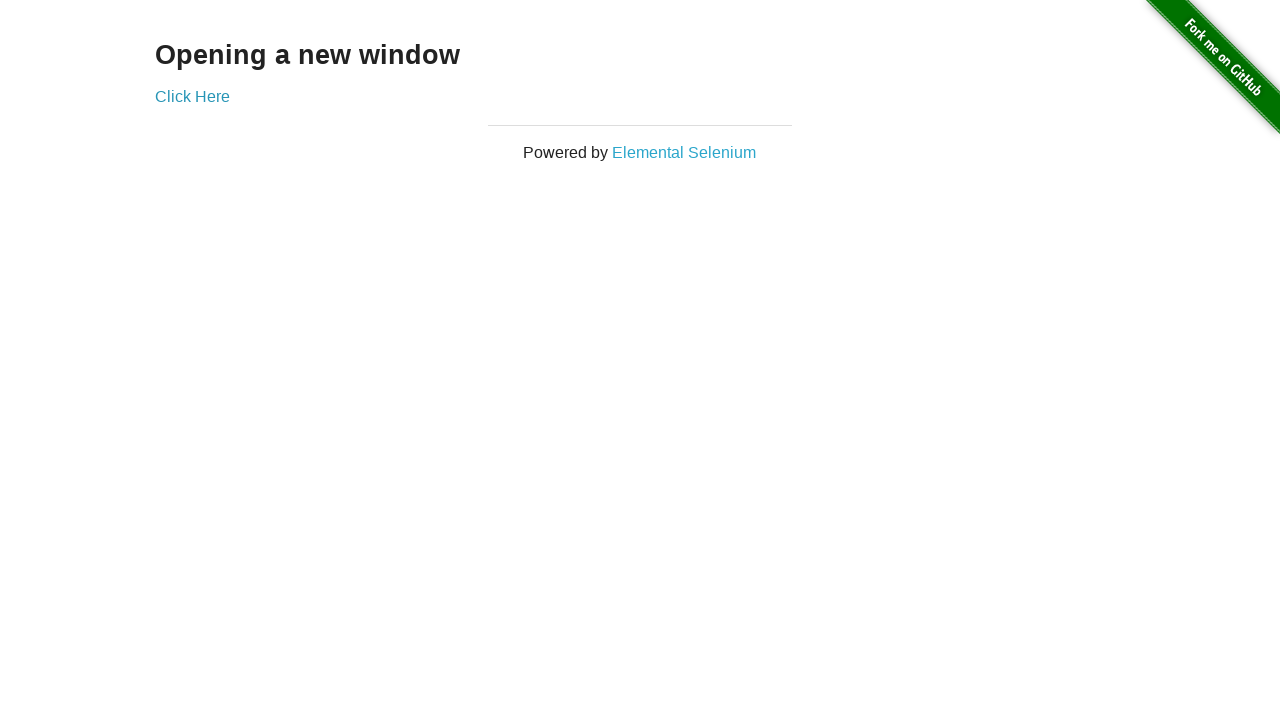

Brought new tab to front (iteration 72)
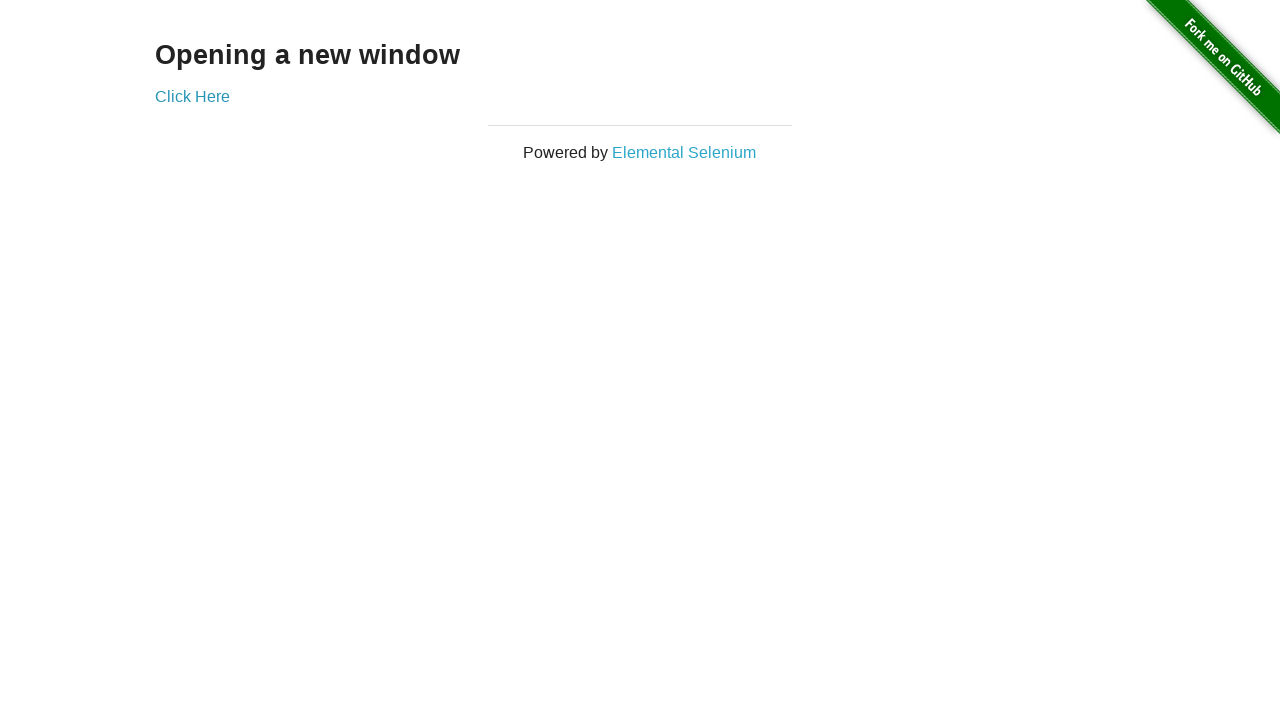

Brought original tab to front (iteration 73)
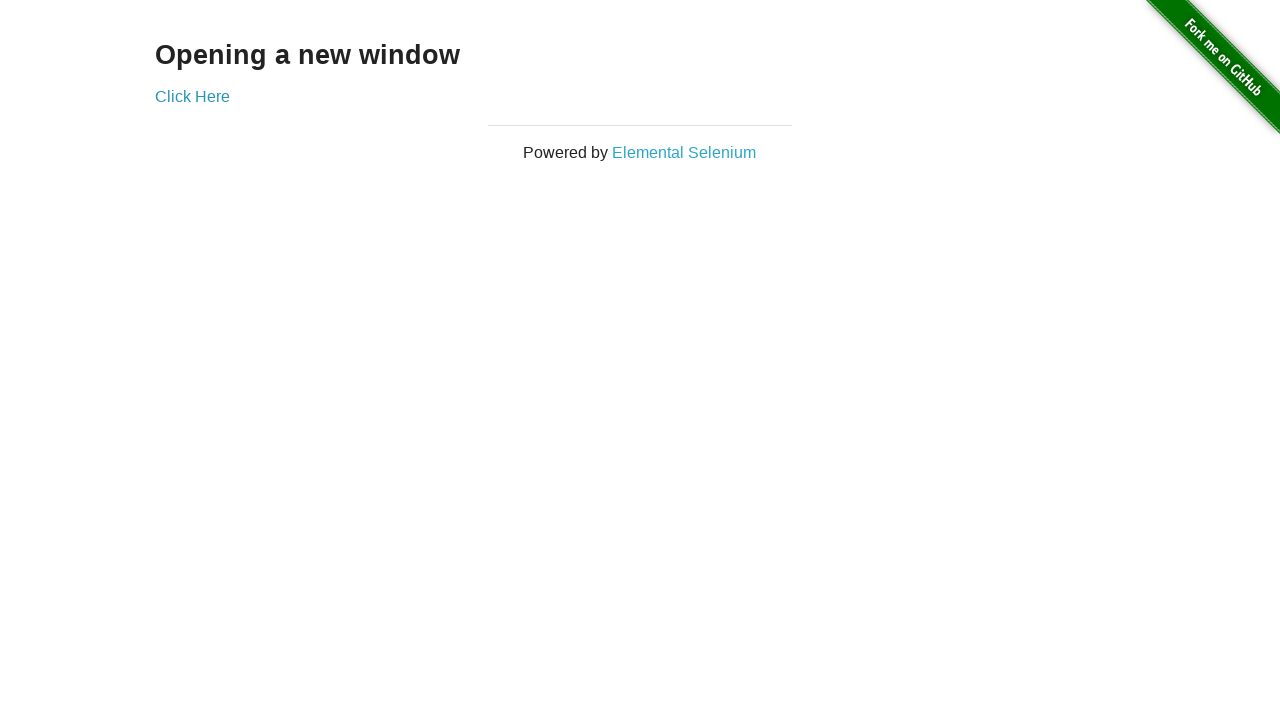

Brought new tab to front (iteration 73)
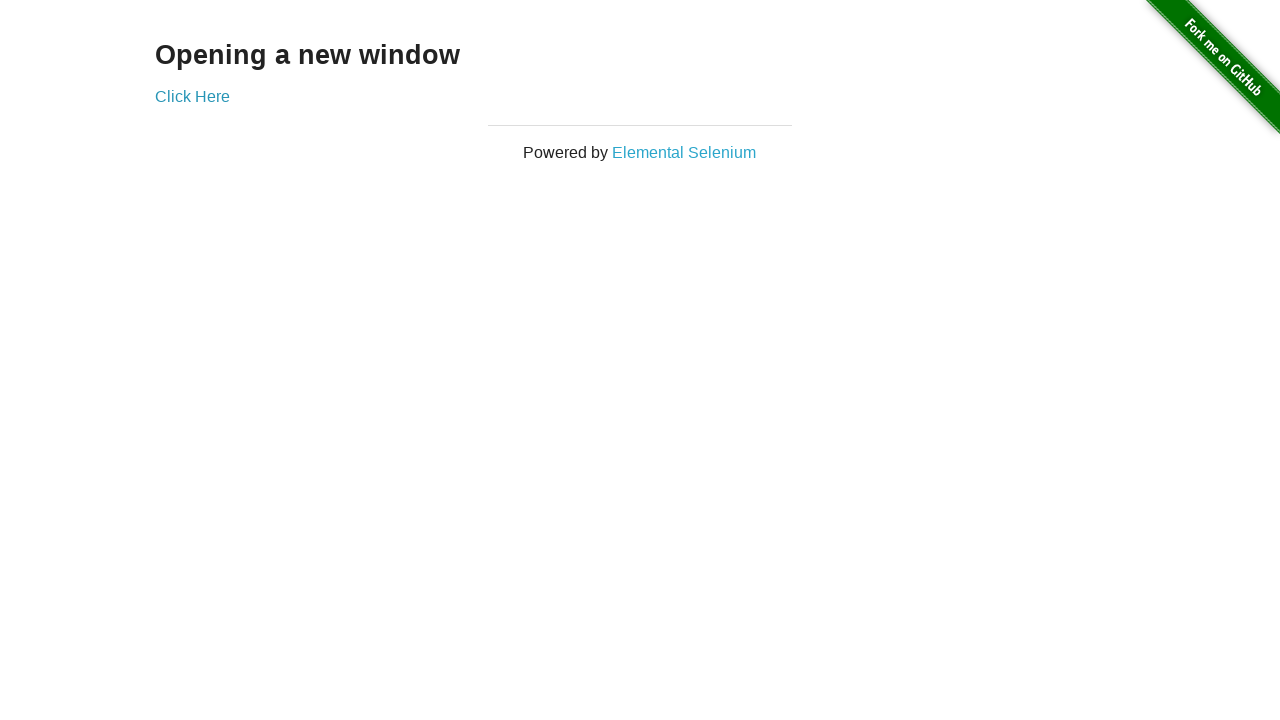

Brought original tab to front (iteration 74)
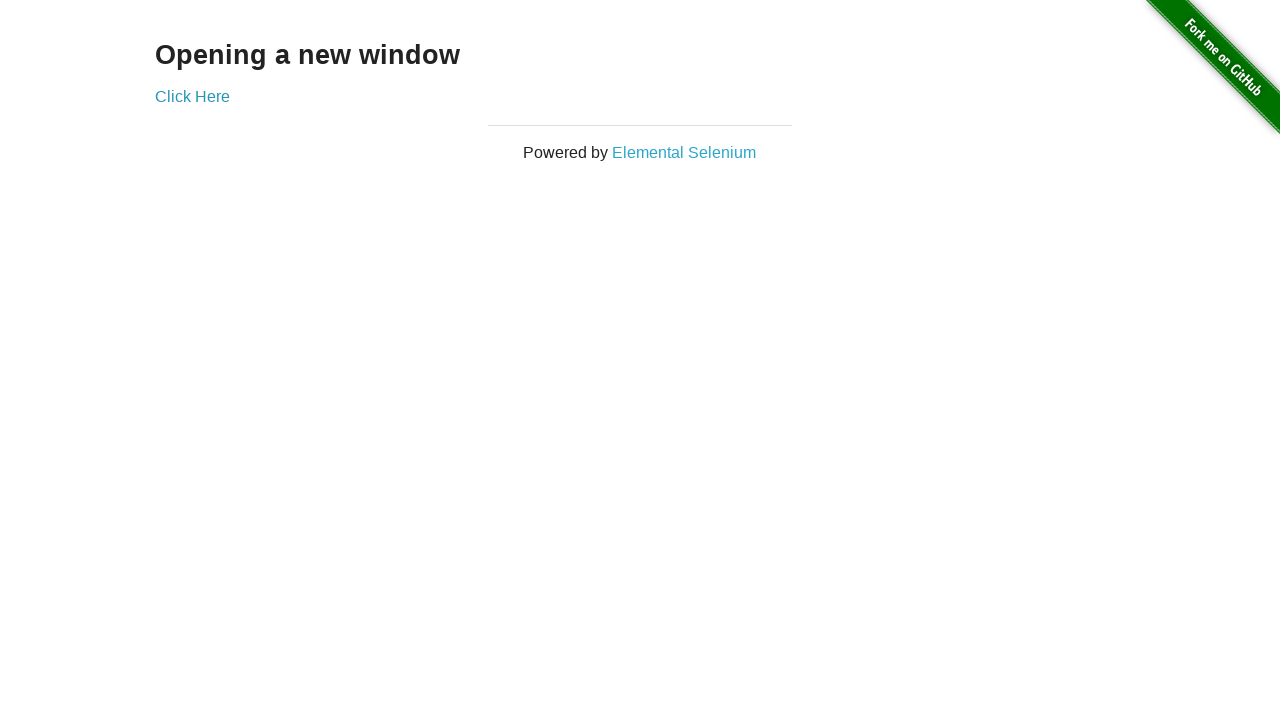

Brought new tab to front (iteration 74)
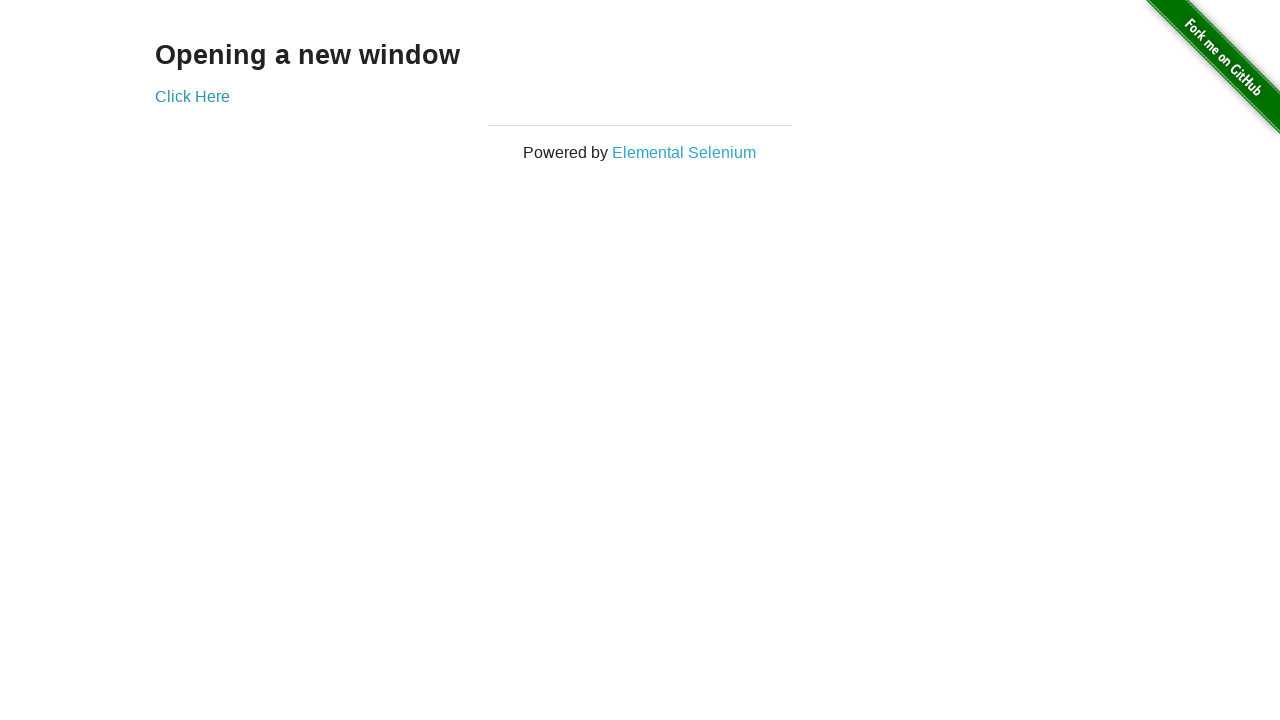

Brought original tab to front (iteration 75)
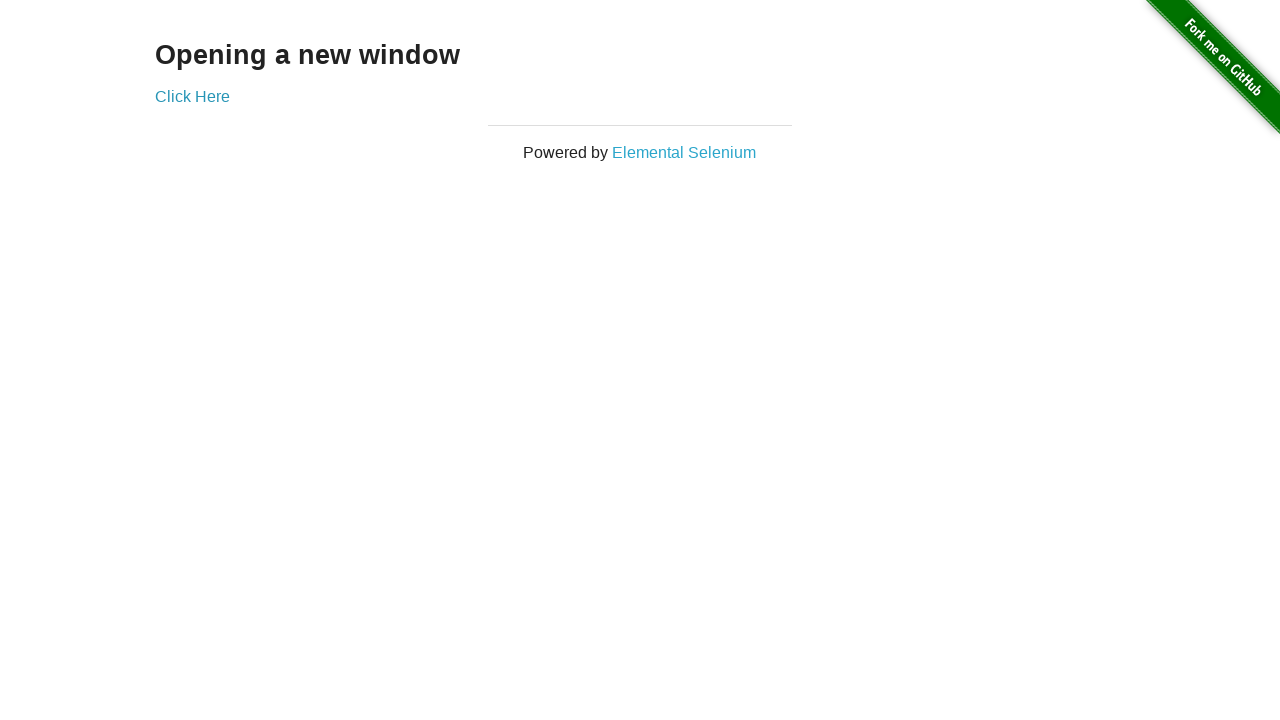

Brought new tab to front (iteration 75)
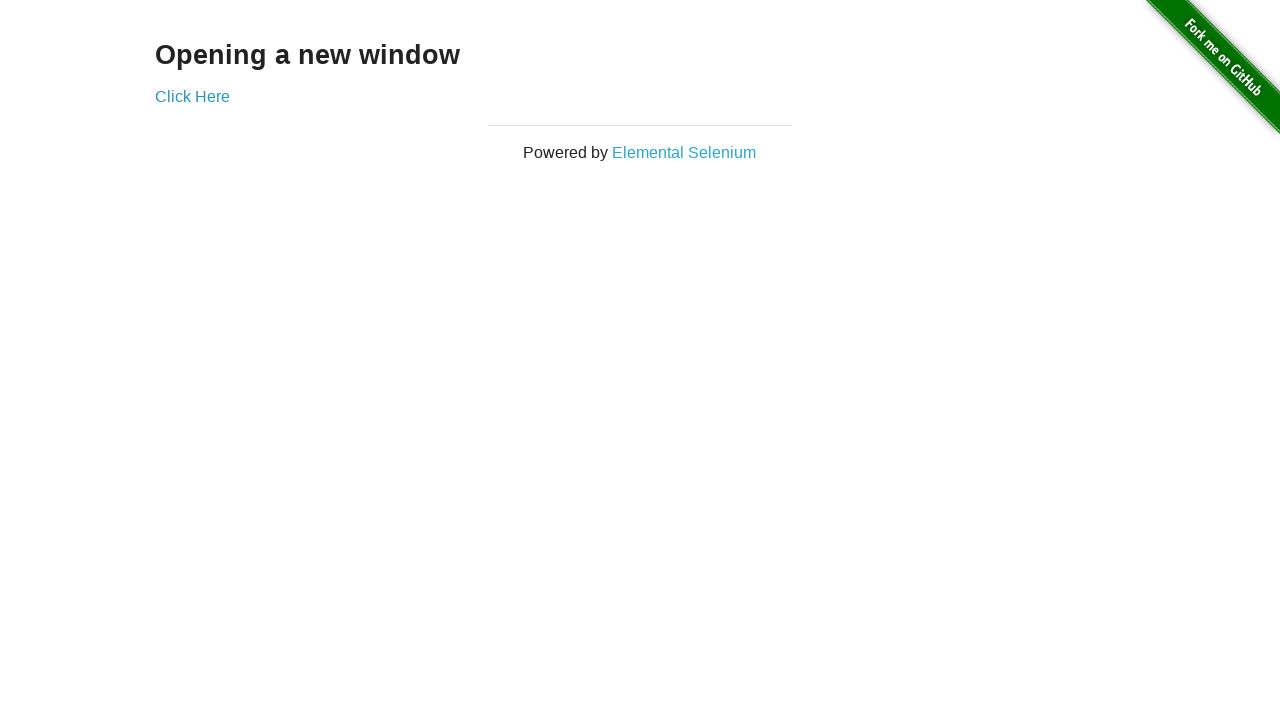

Brought original tab to front (iteration 76)
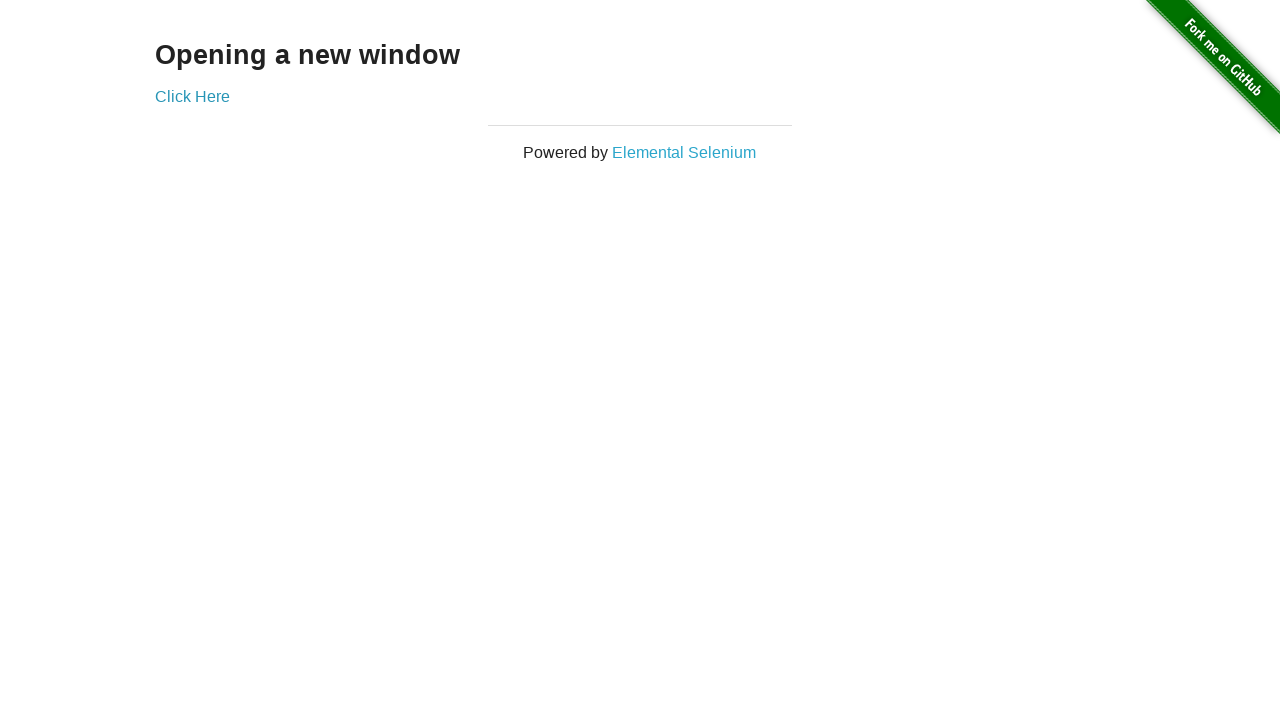

Brought new tab to front (iteration 76)
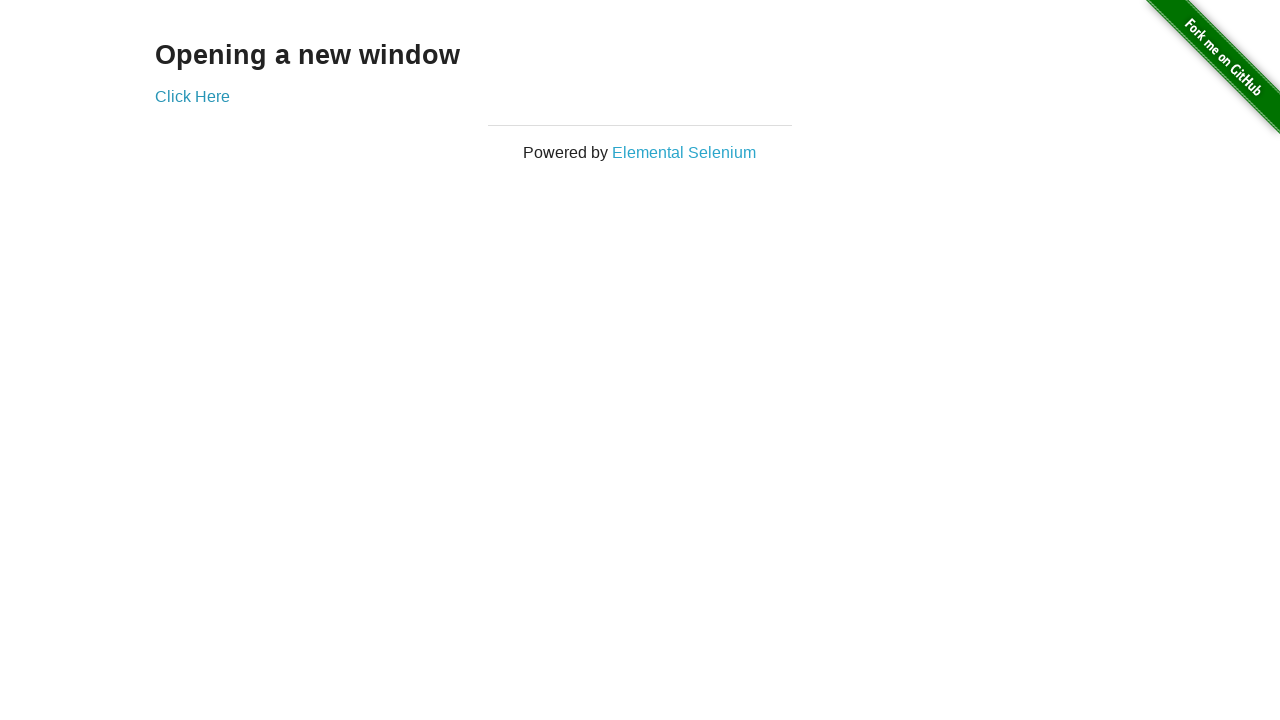

Brought original tab to front (iteration 77)
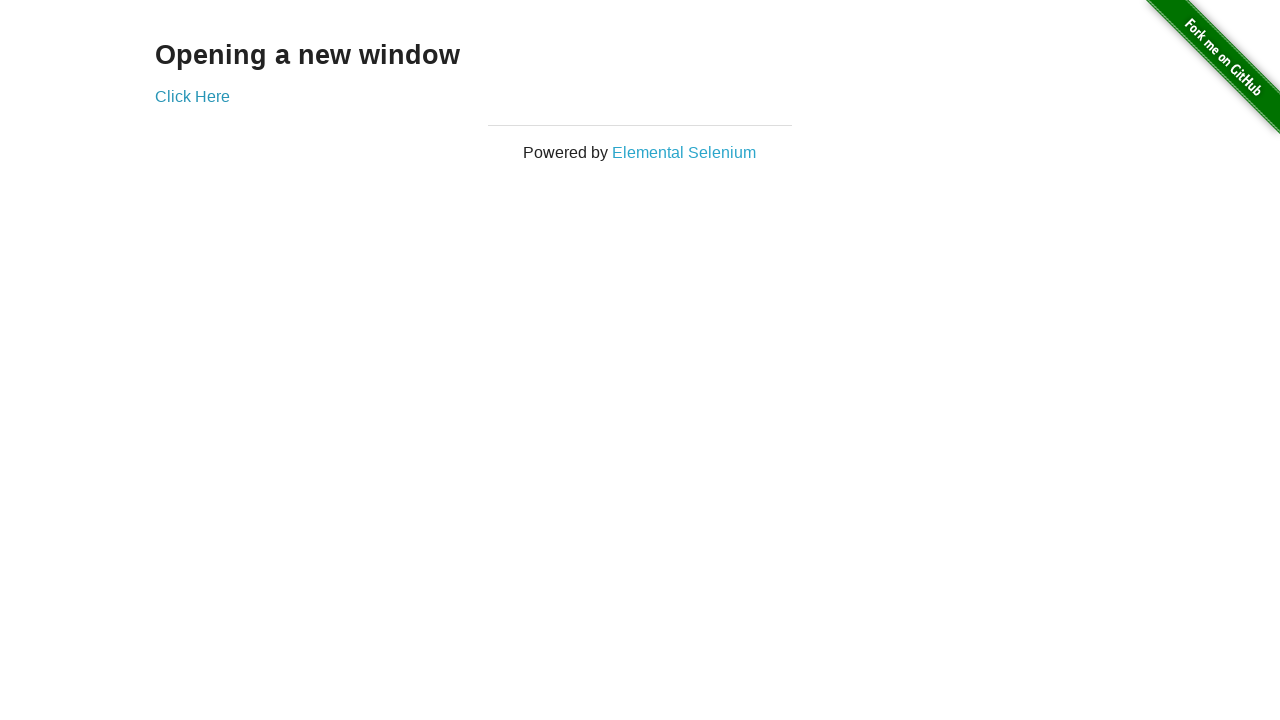

Brought new tab to front (iteration 77)
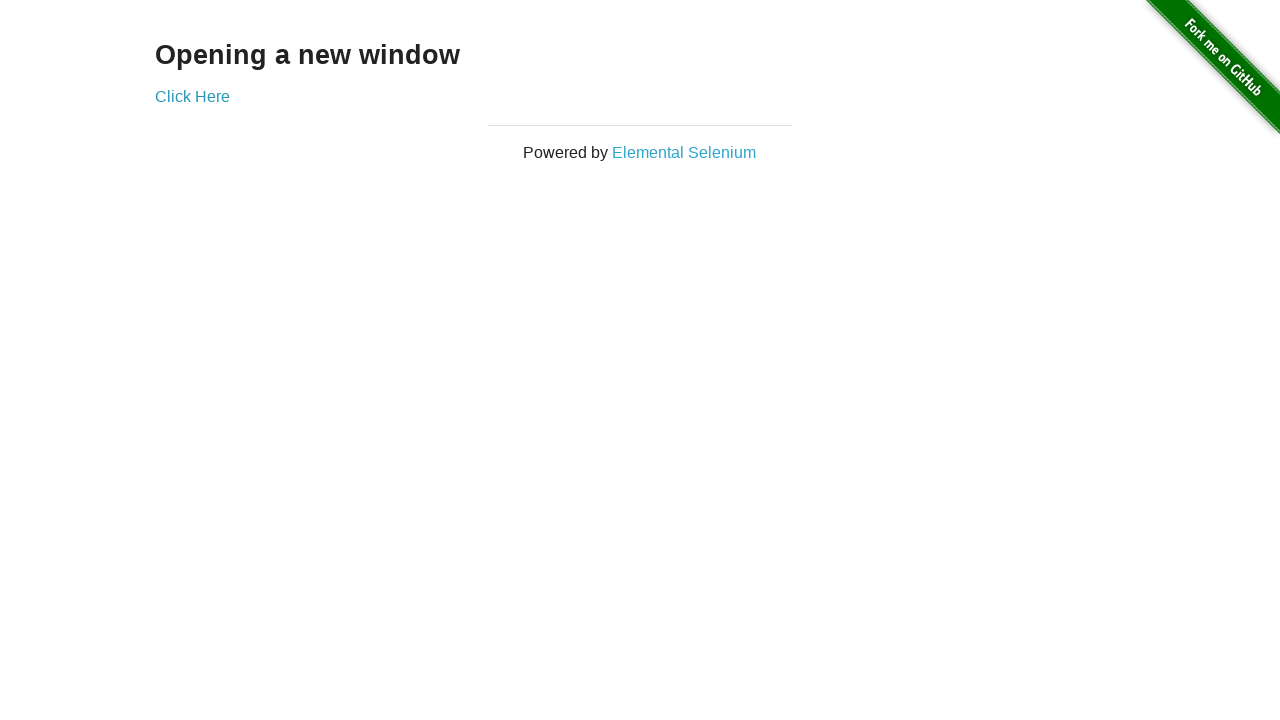

Brought original tab to front (iteration 78)
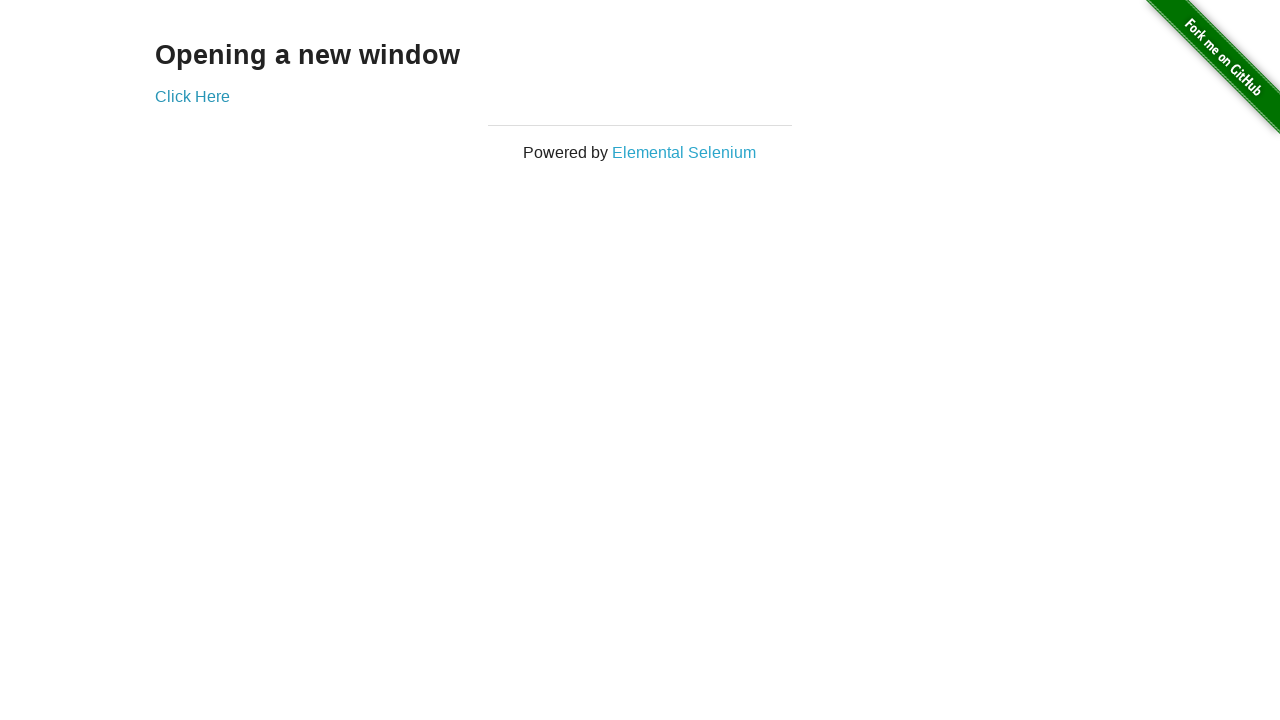

Brought new tab to front (iteration 78)
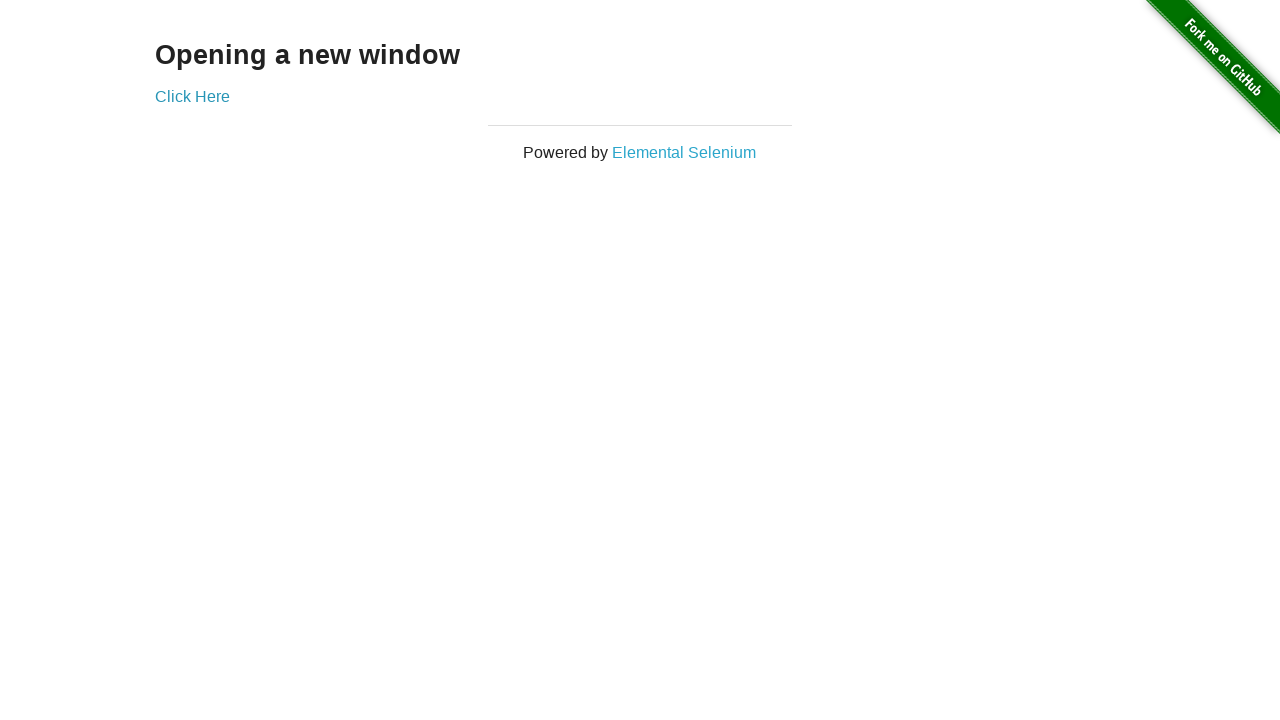

Brought original tab to front (iteration 79)
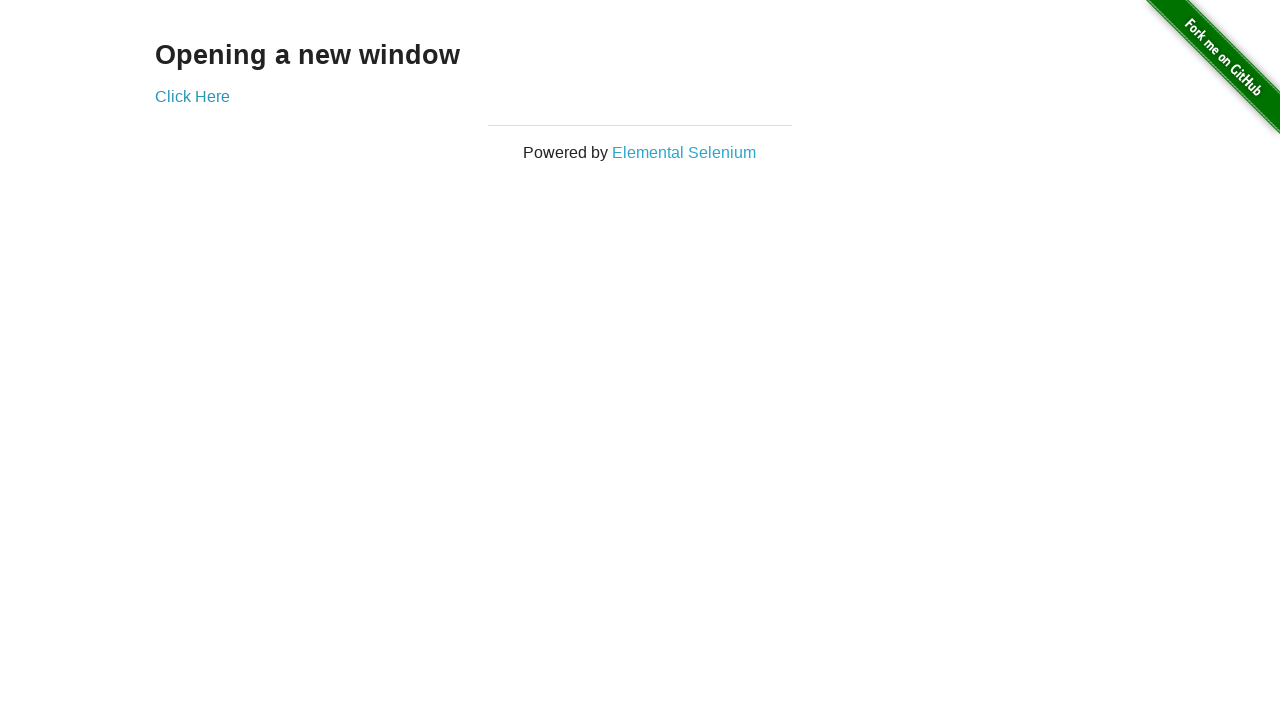

Brought new tab to front (iteration 79)
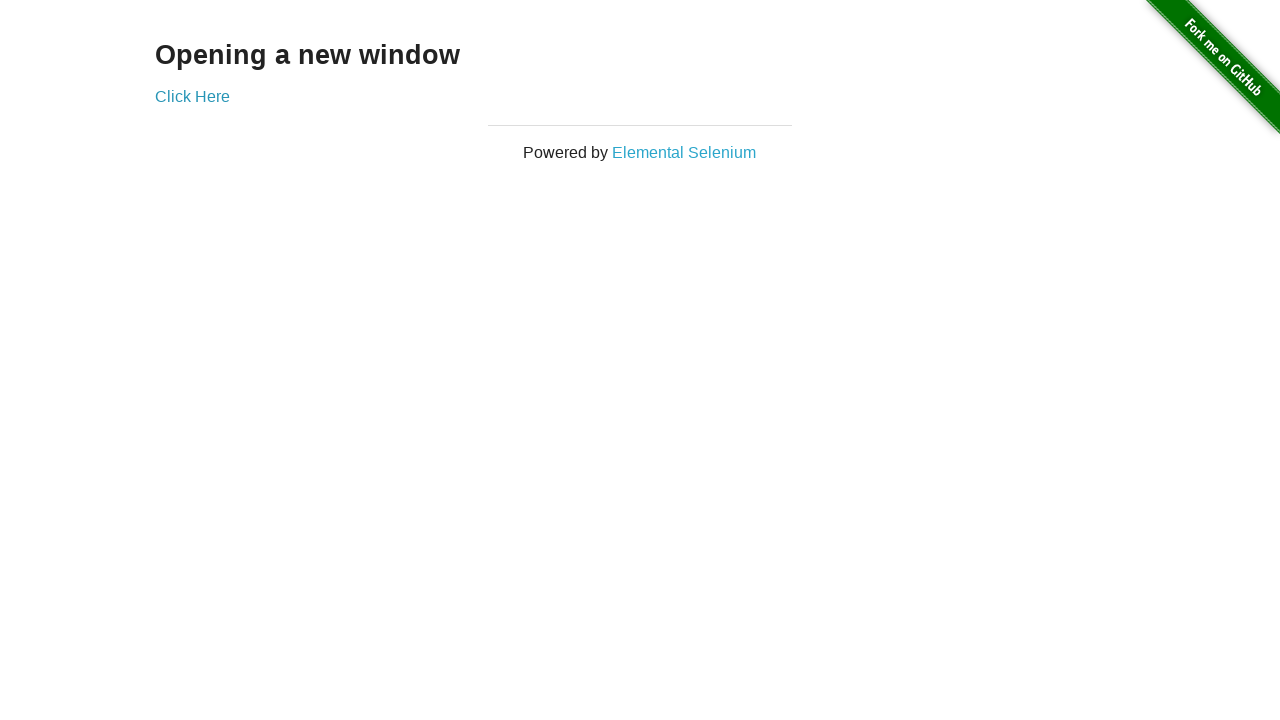

Brought original tab to front (iteration 80)
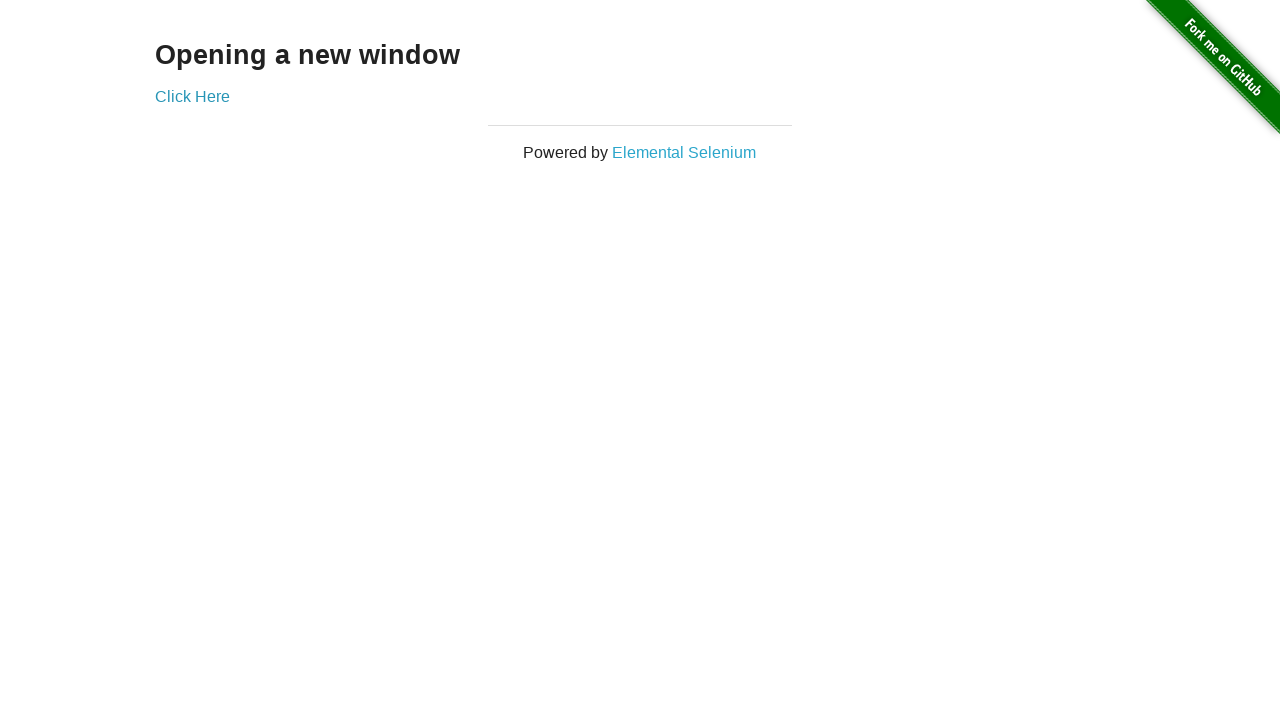

Brought new tab to front (iteration 80)
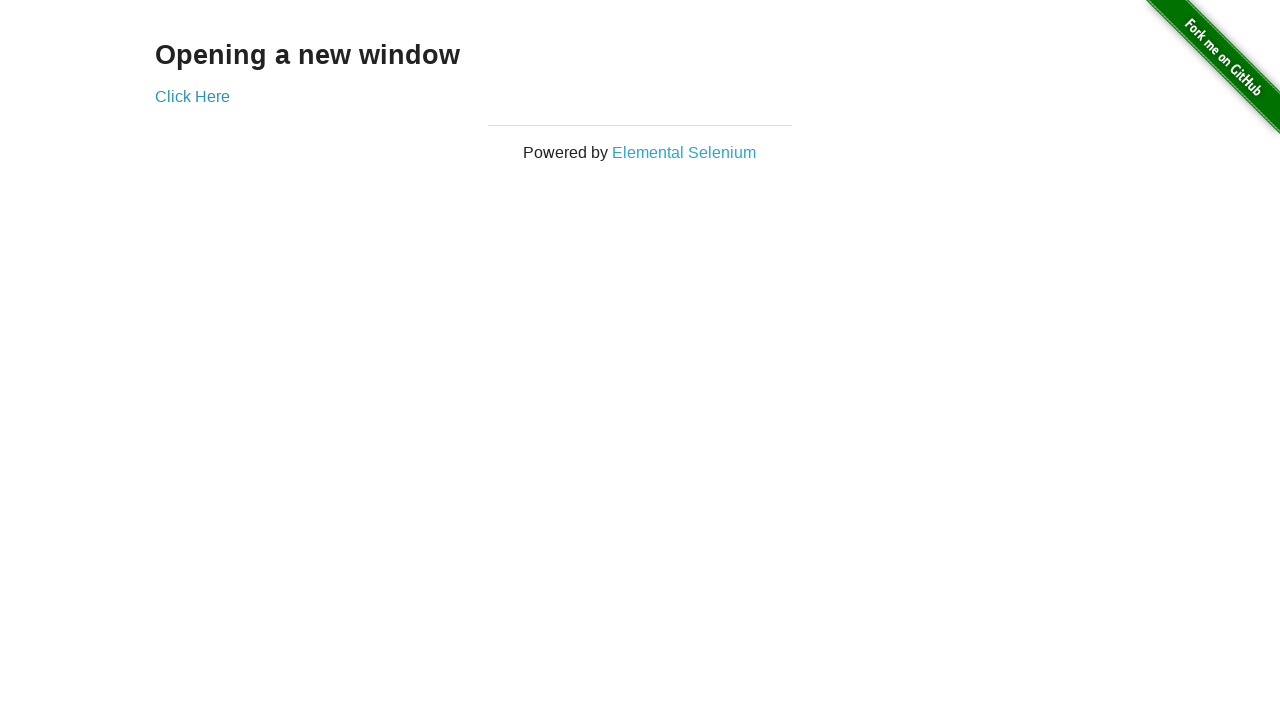

Brought original tab to front (iteration 81)
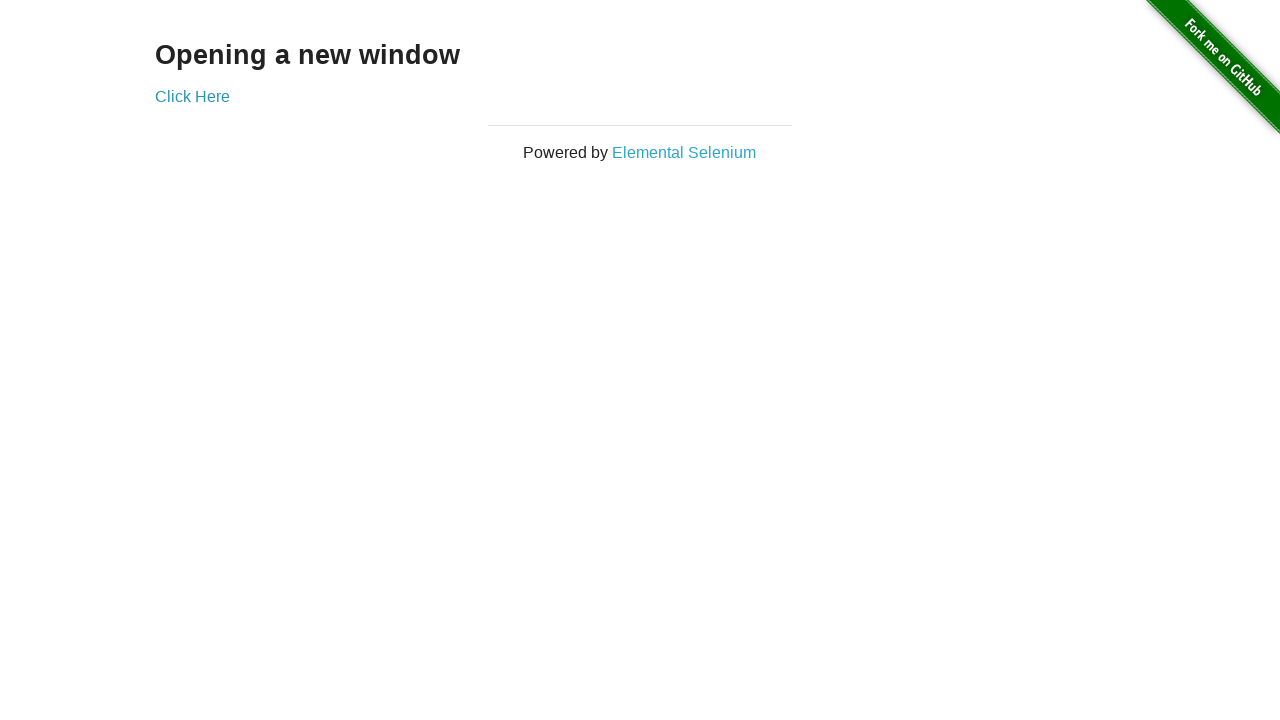

Brought new tab to front (iteration 81)
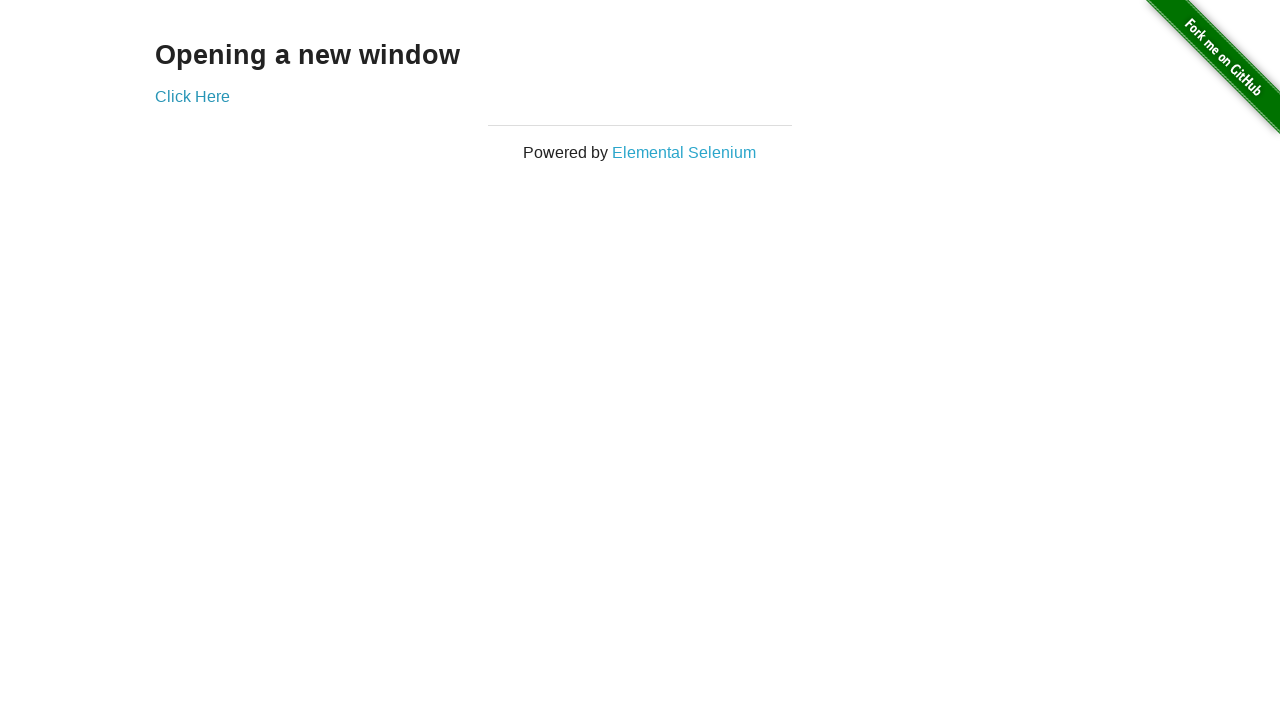

Brought original tab to front (iteration 82)
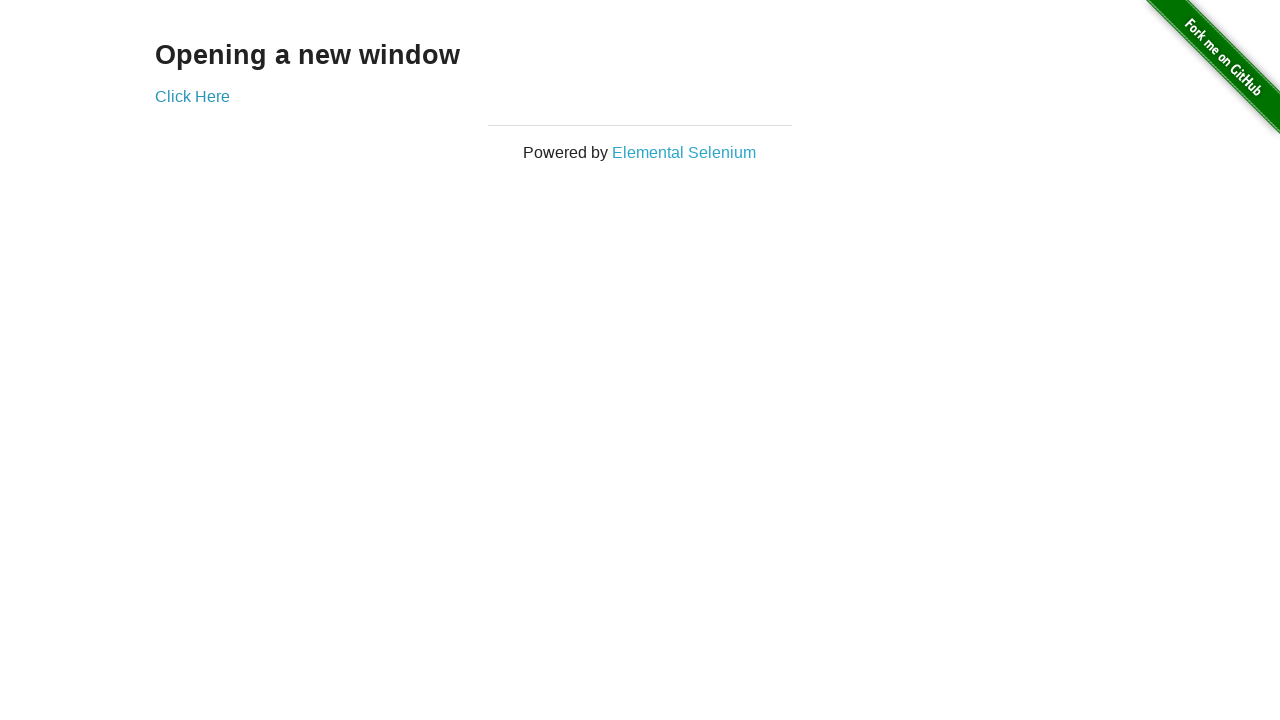

Brought new tab to front (iteration 82)
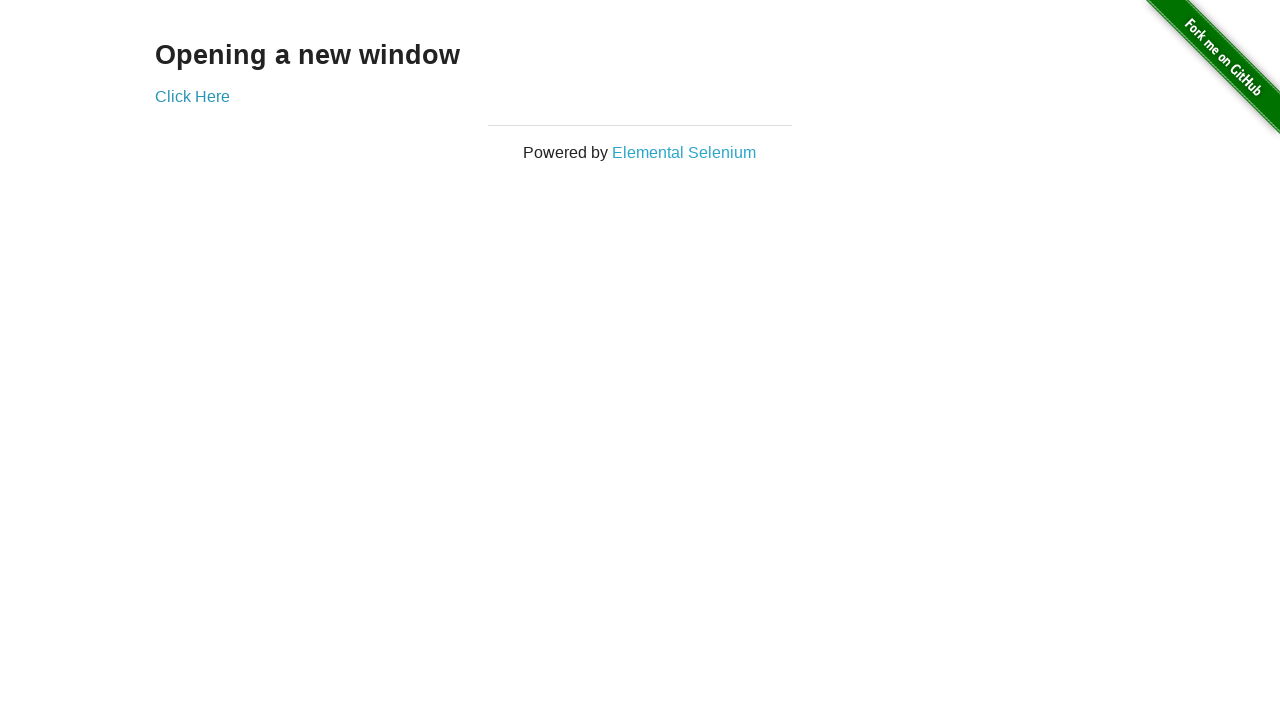

Brought original tab to front (iteration 83)
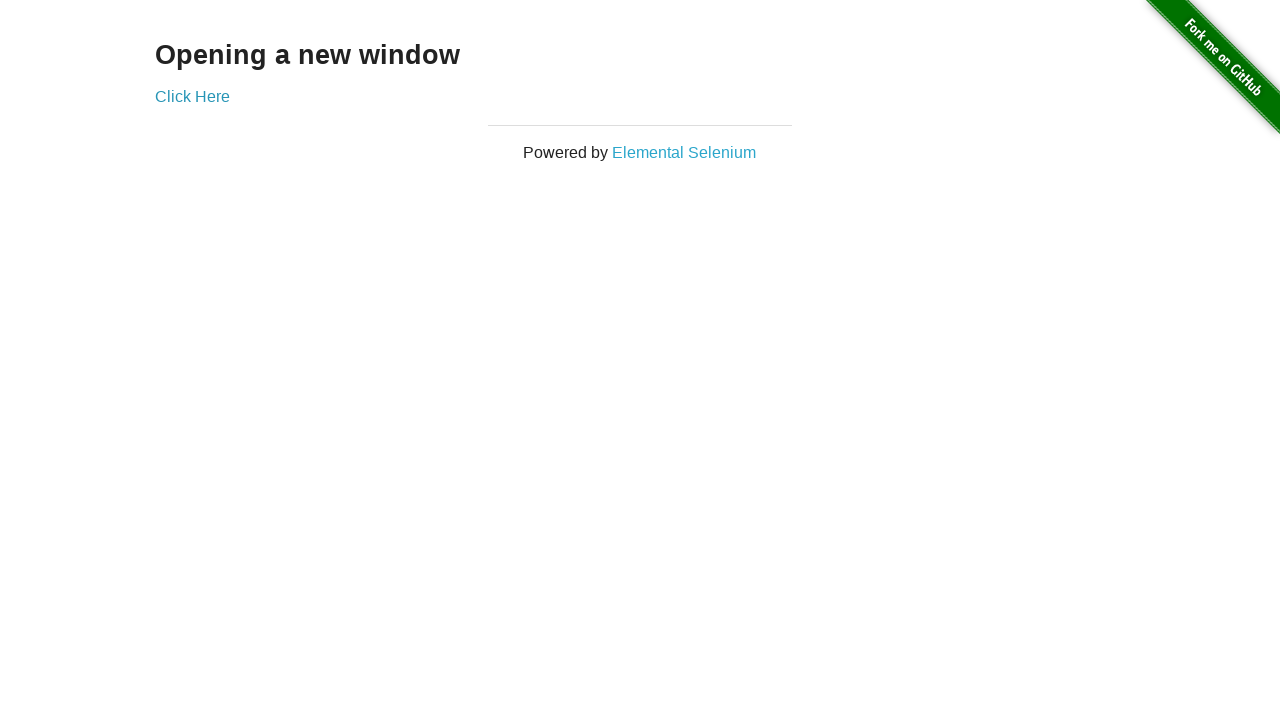

Brought new tab to front (iteration 83)
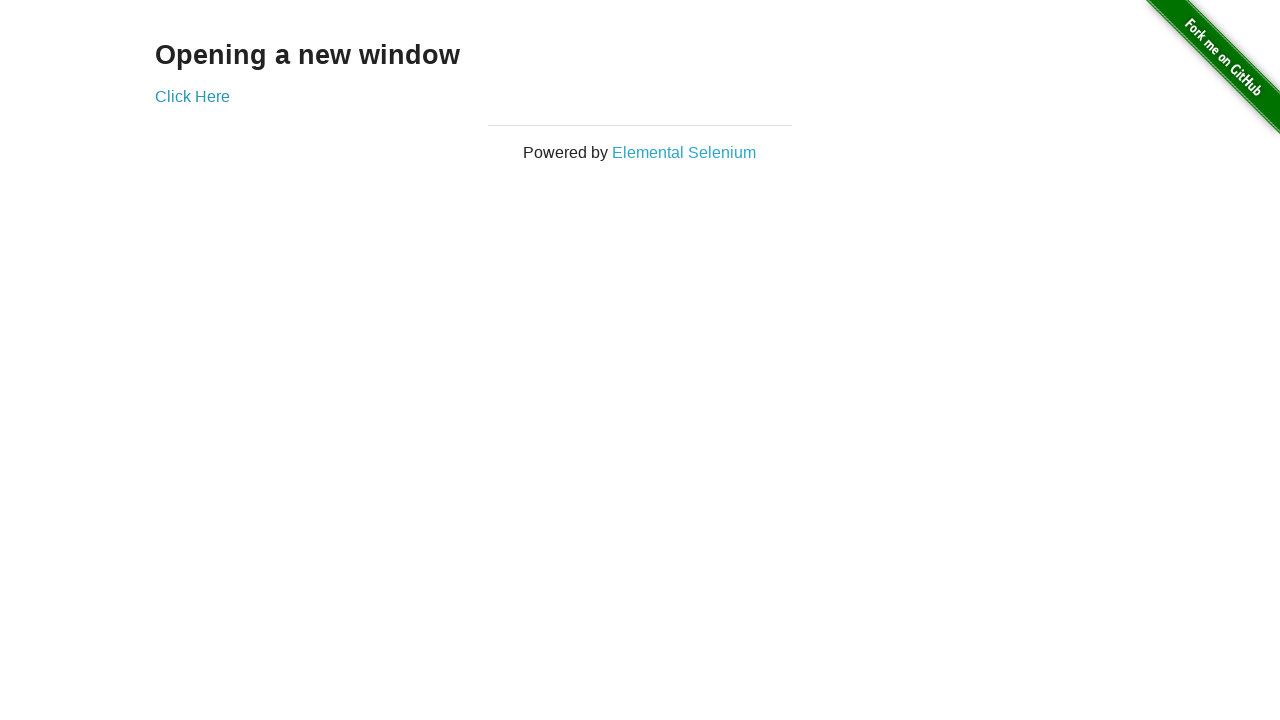

Brought original tab to front (iteration 84)
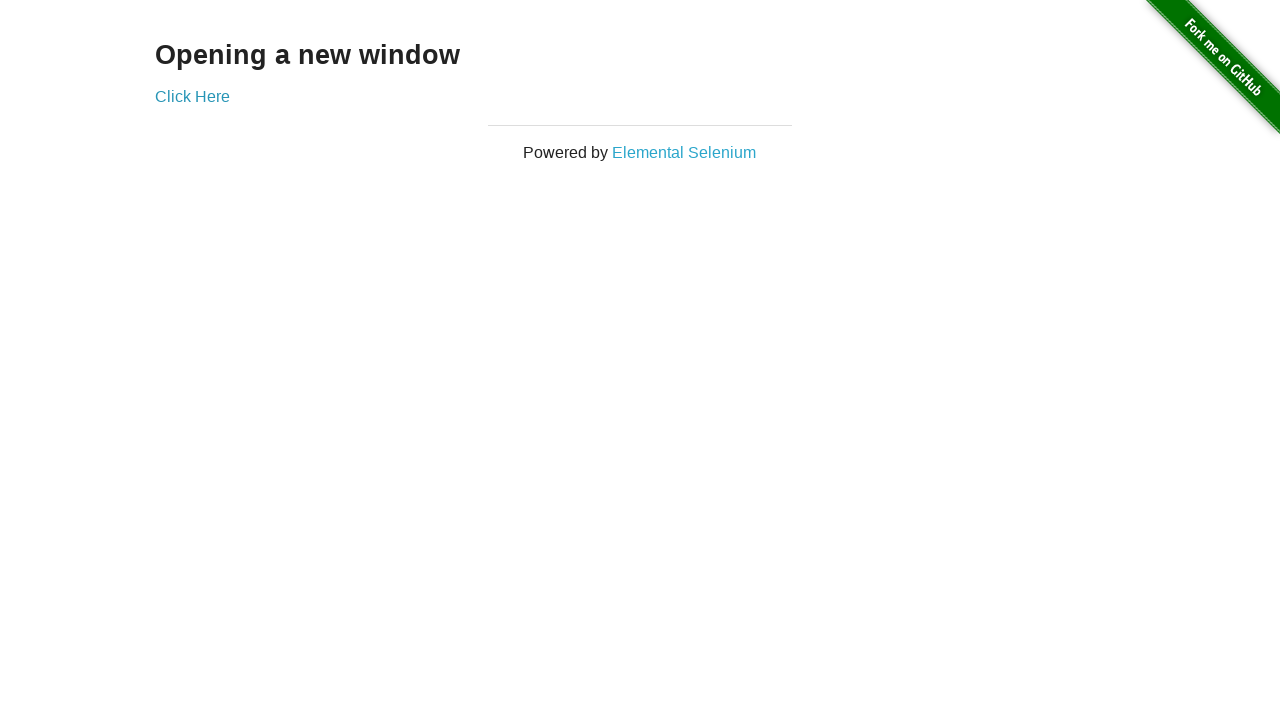

Brought new tab to front (iteration 84)
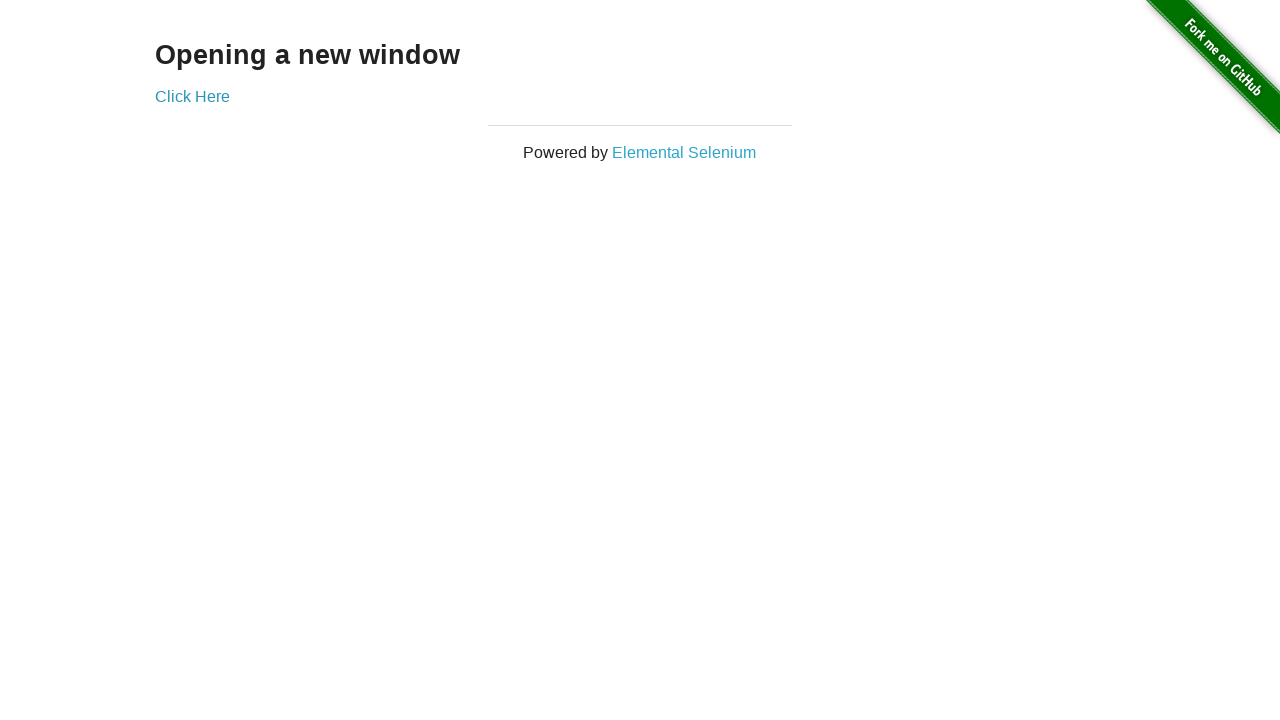

Brought original tab to front (iteration 85)
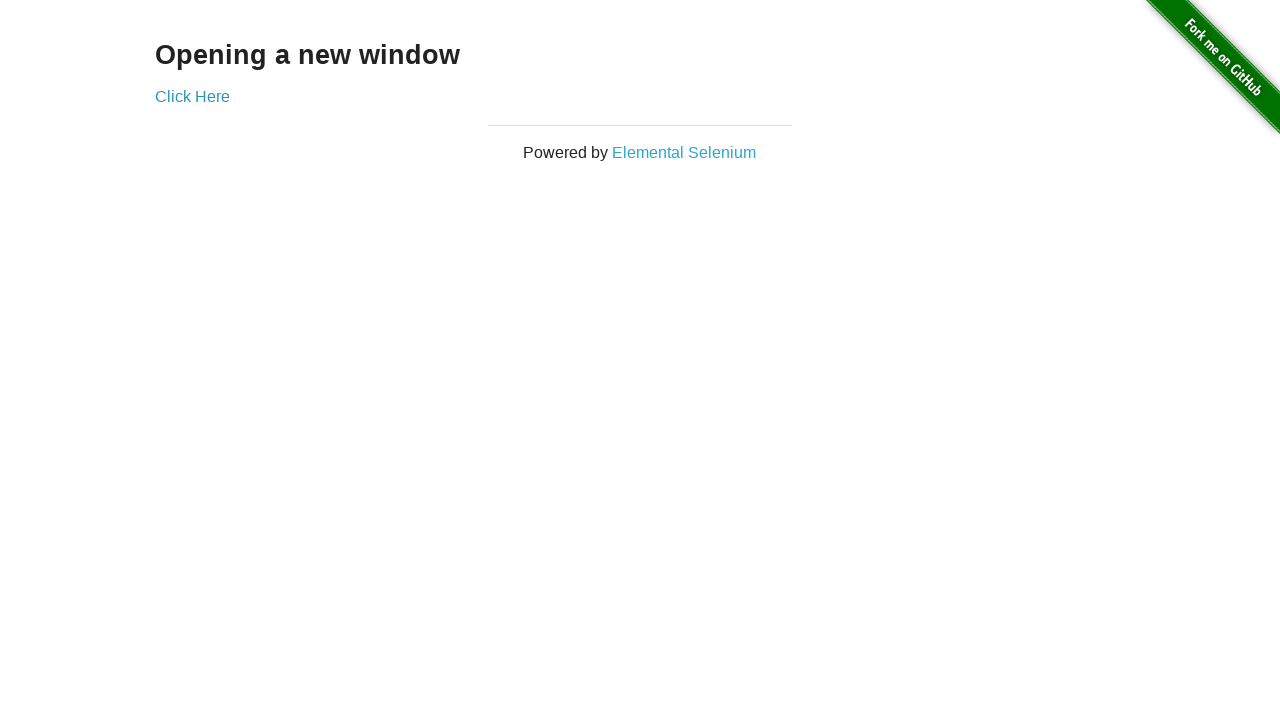

Brought new tab to front (iteration 85)
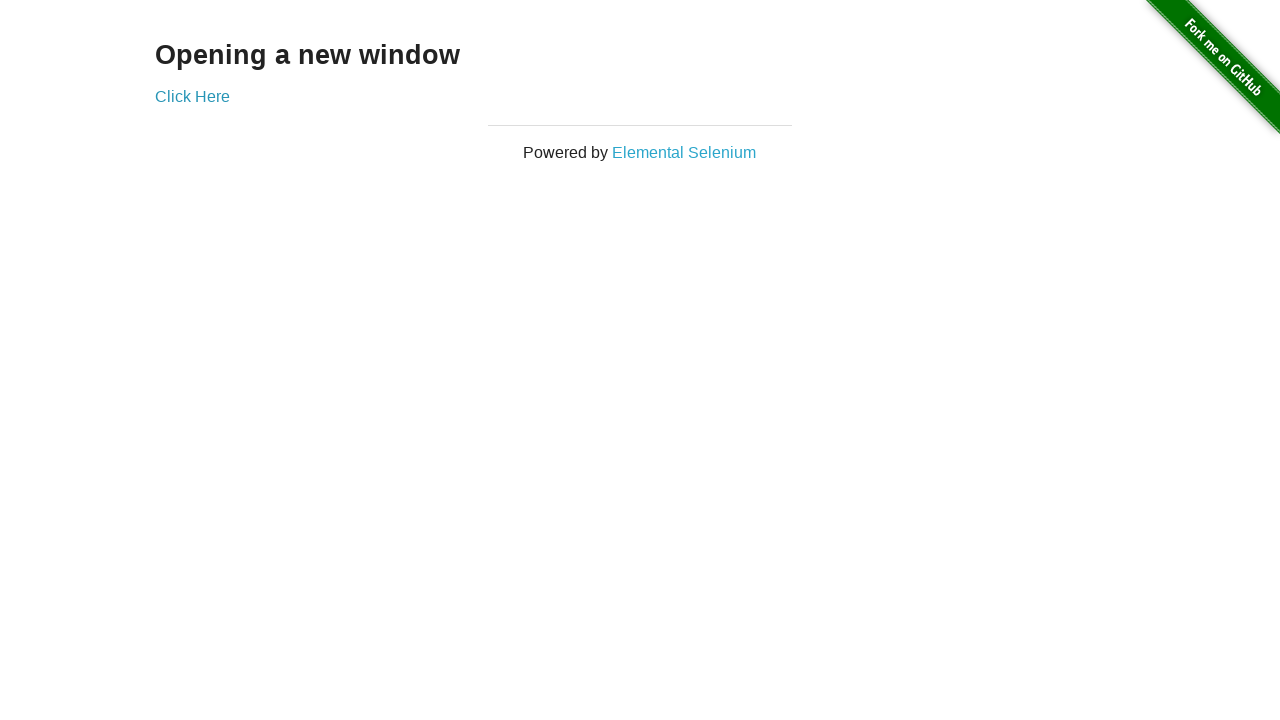

Brought original tab to front (iteration 86)
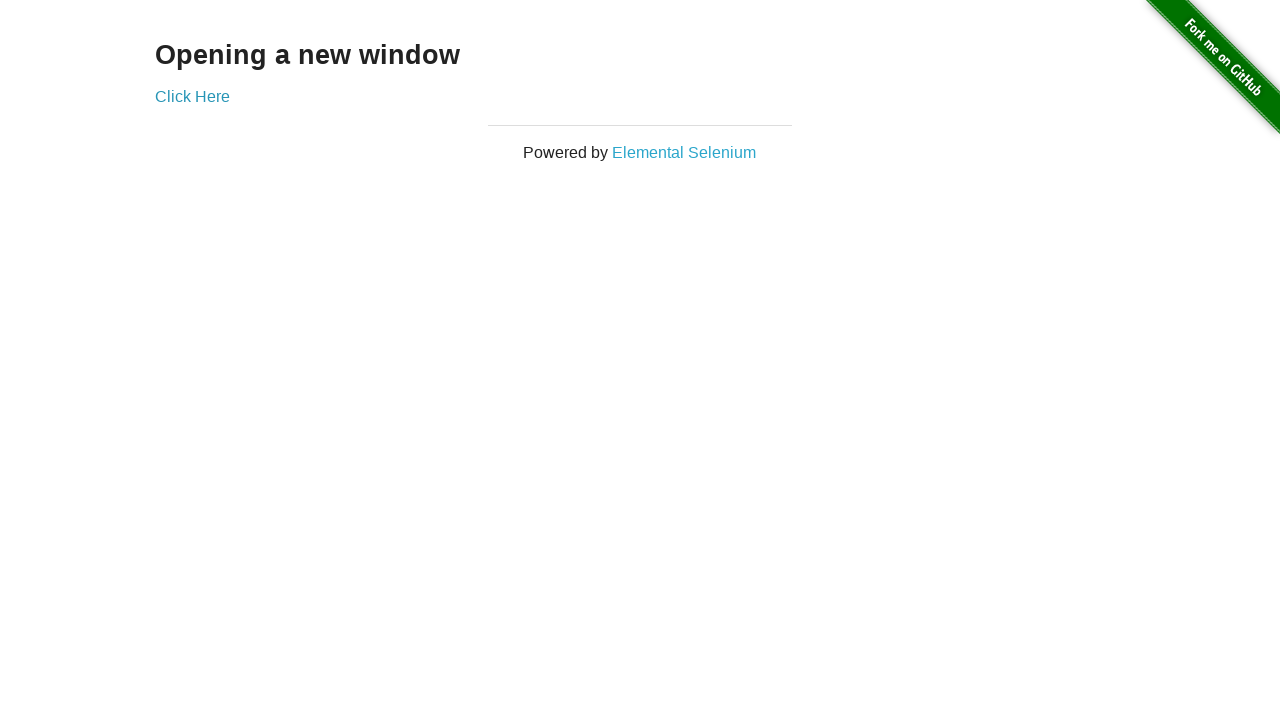

Brought new tab to front (iteration 86)
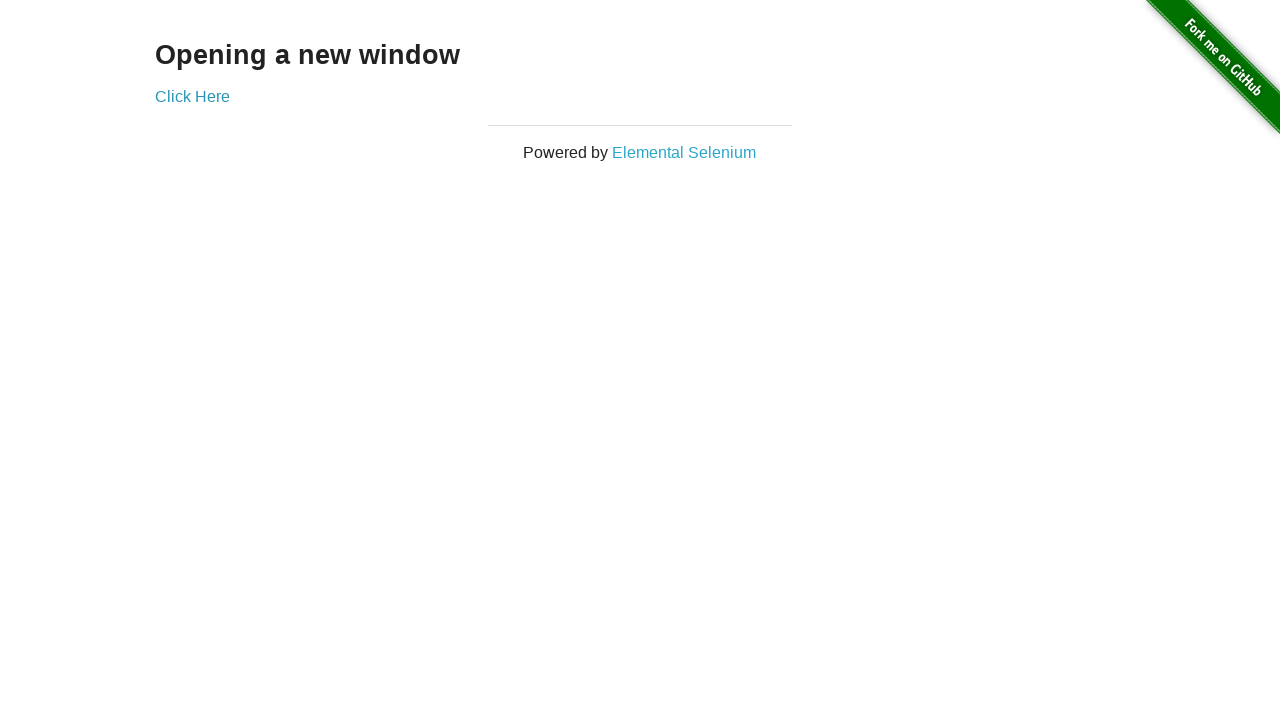

Brought original tab to front (iteration 87)
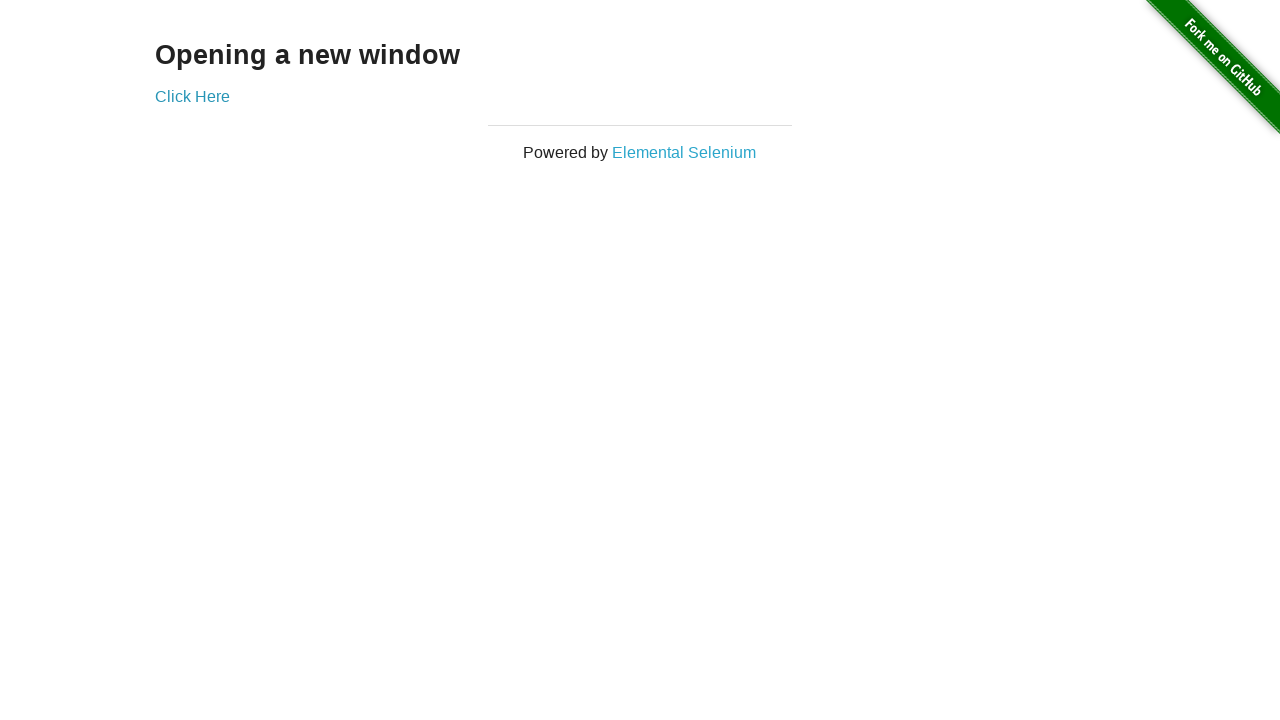

Brought new tab to front (iteration 87)
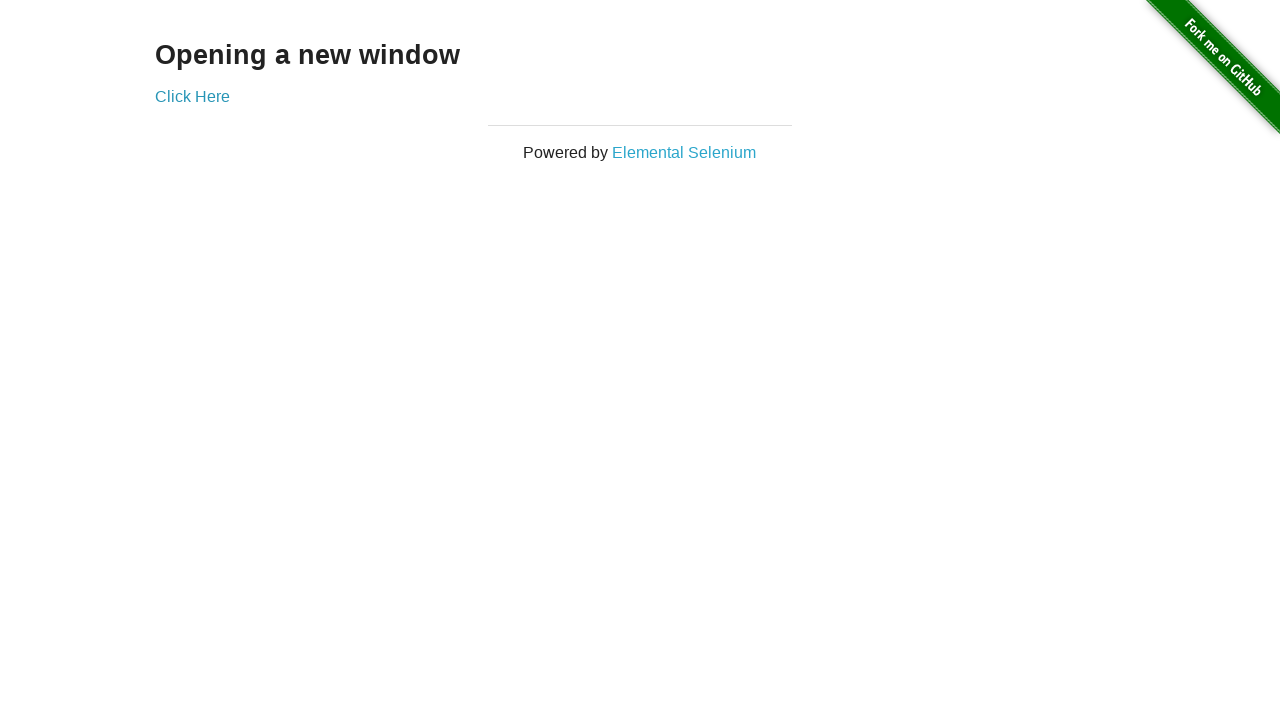

Brought original tab to front (iteration 88)
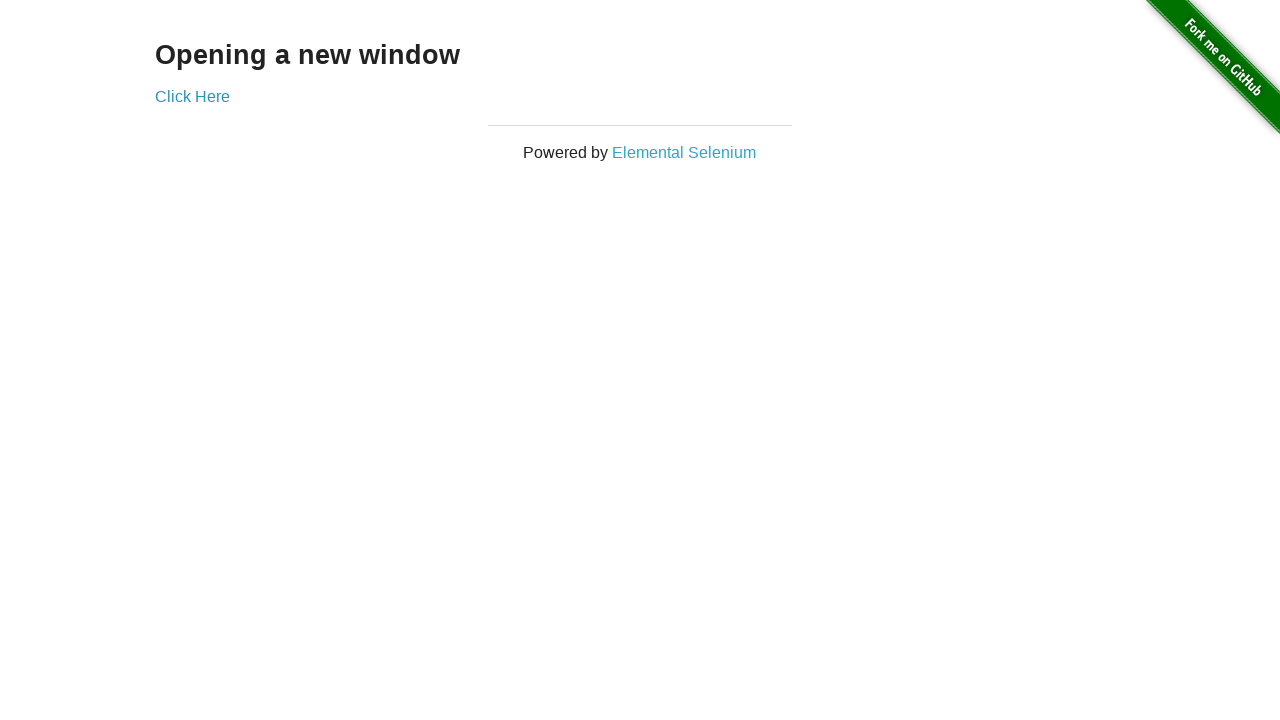

Brought new tab to front (iteration 88)
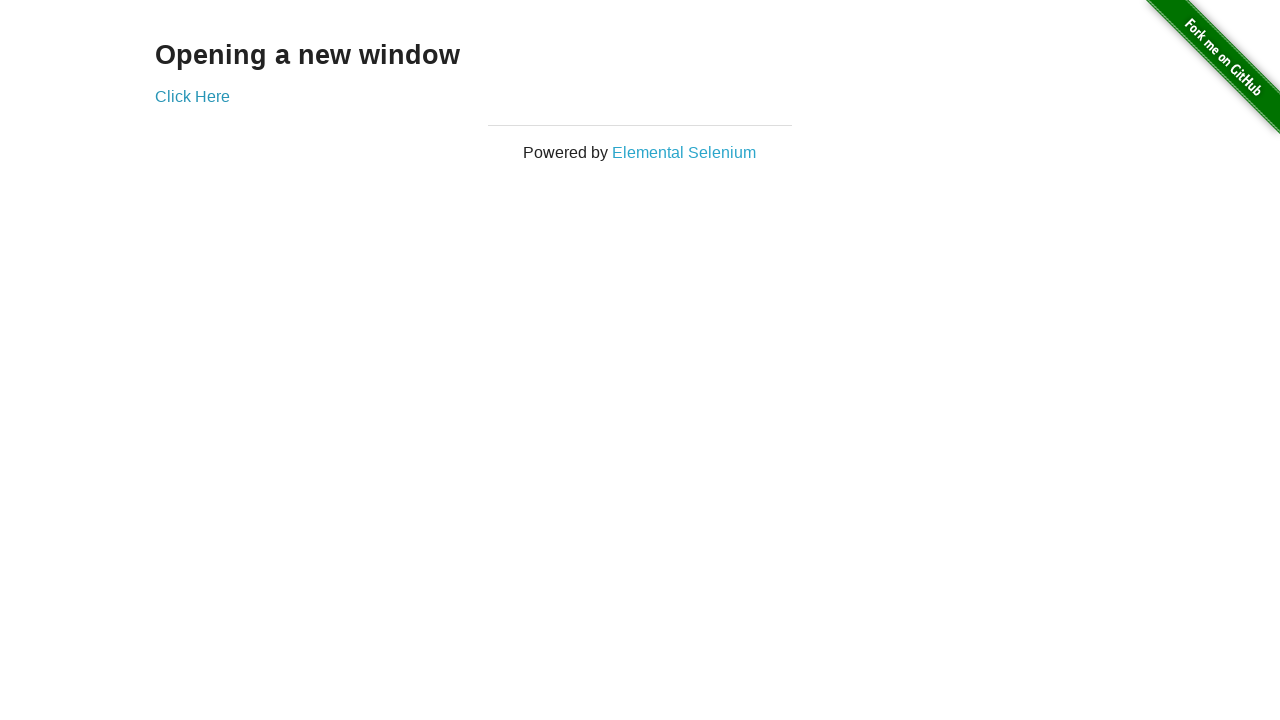

Brought original tab to front (iteration 89)
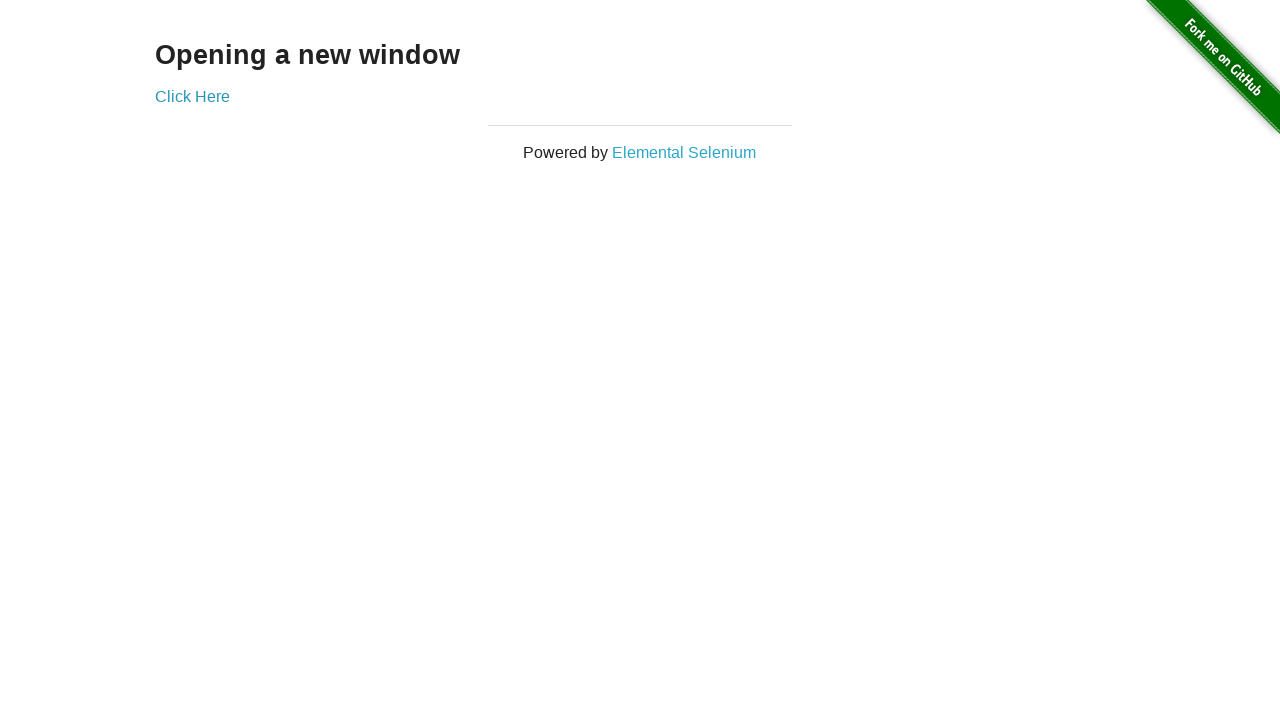

Brought new tab to front (iteration 89)
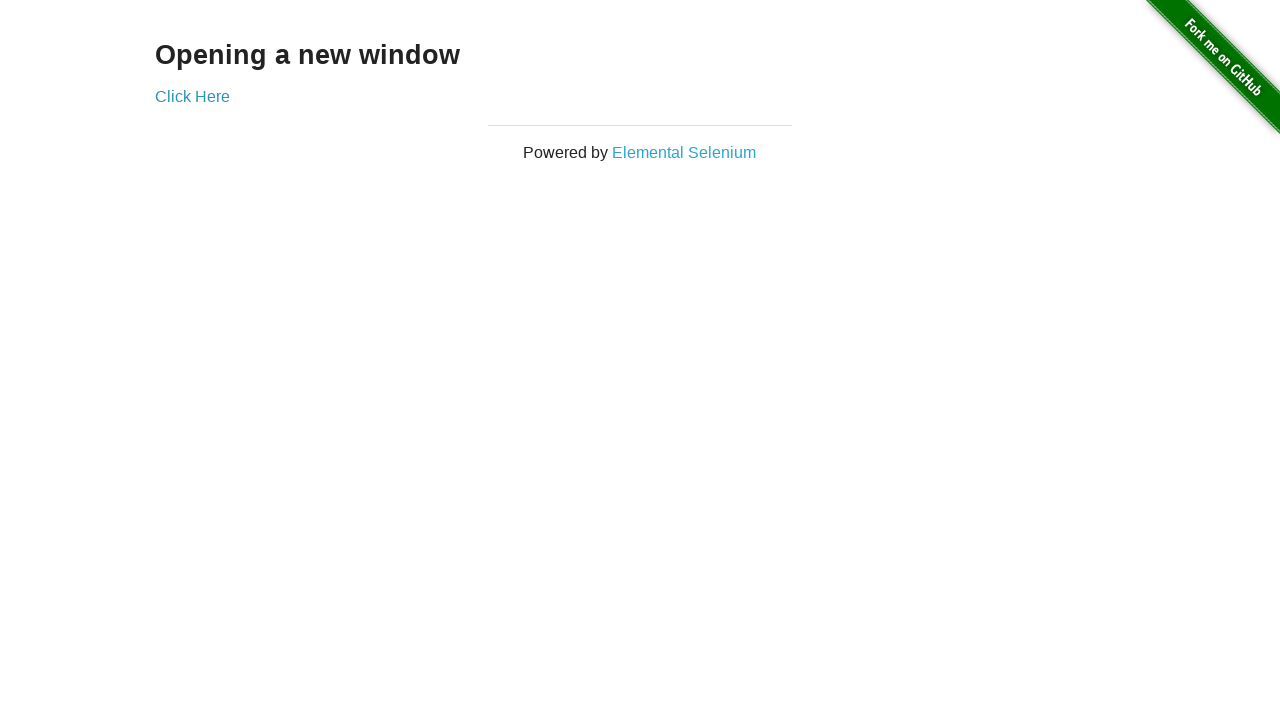

Brought original tab to front (iteration 90)
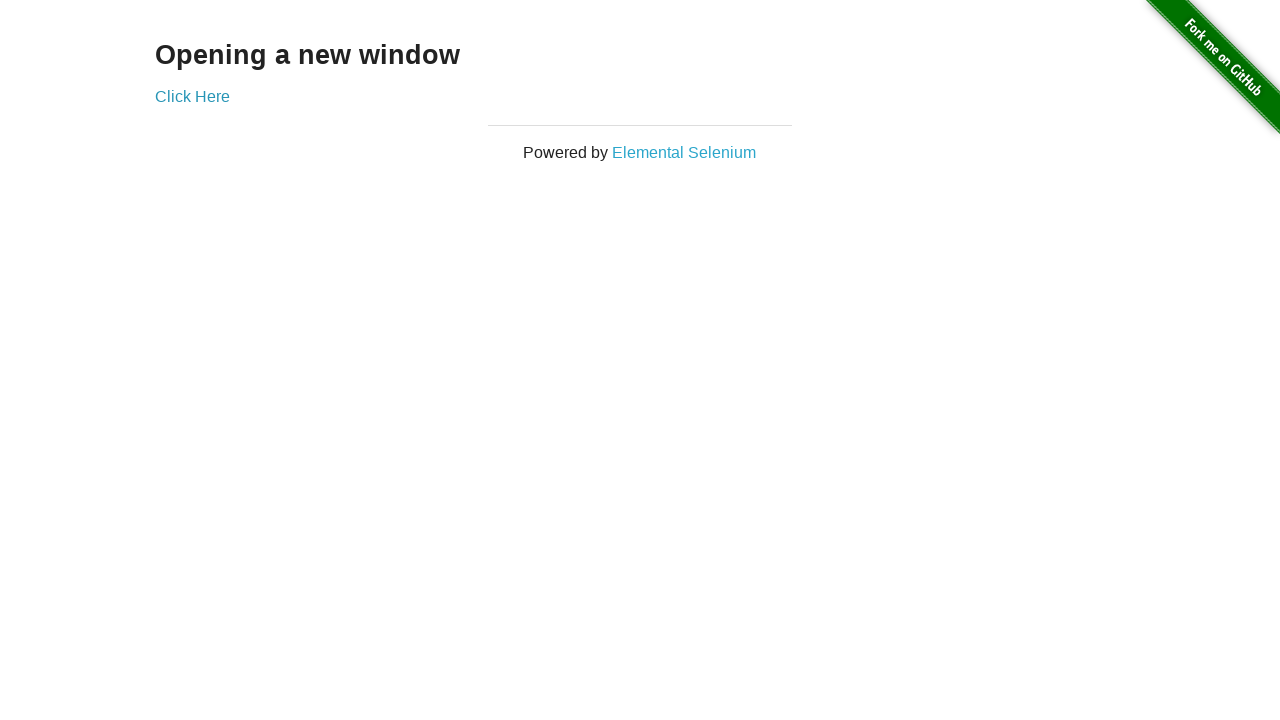

Brought new tab to front (iteration 90)
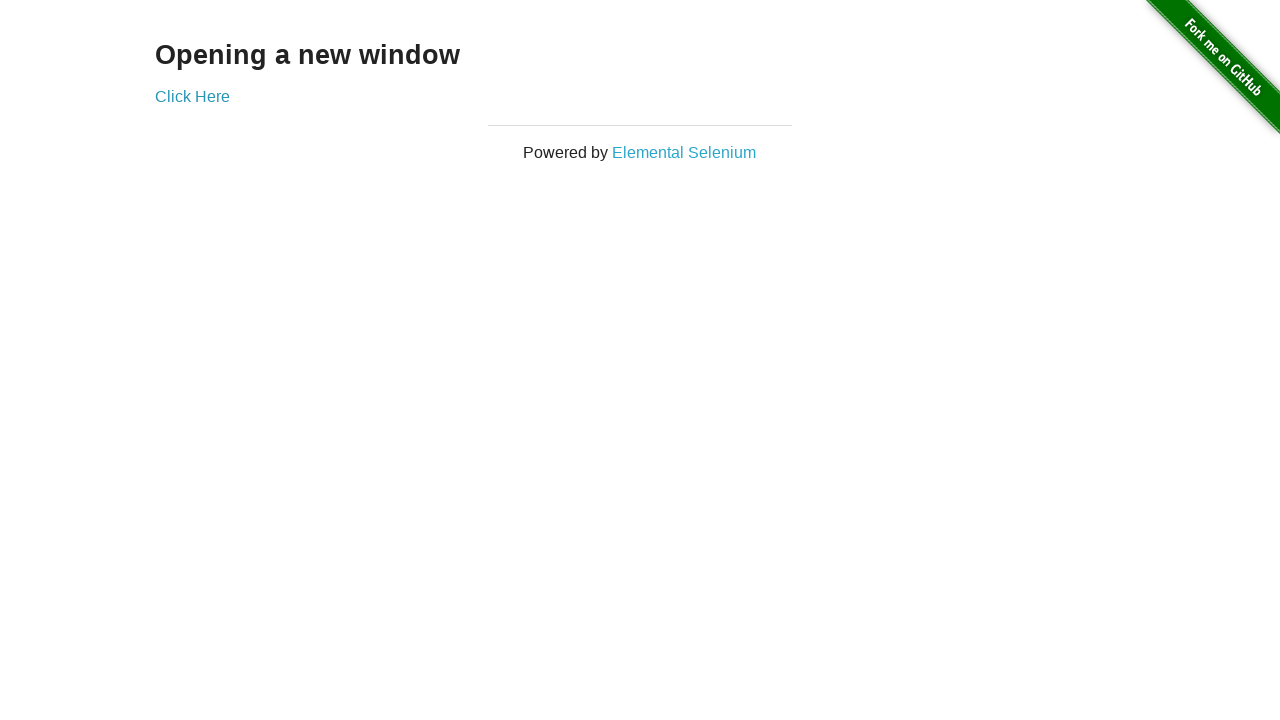

Brought original tab to front (iteration 91)
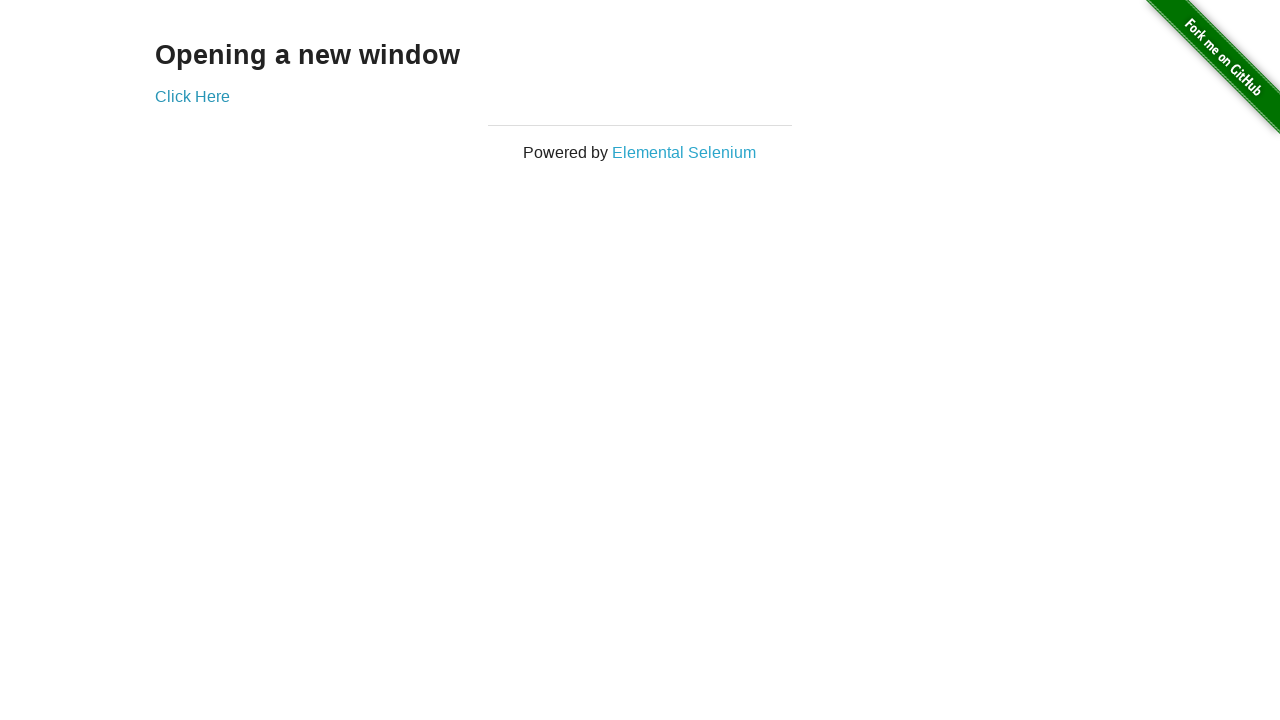

Brought new tab to front (iteration 91)
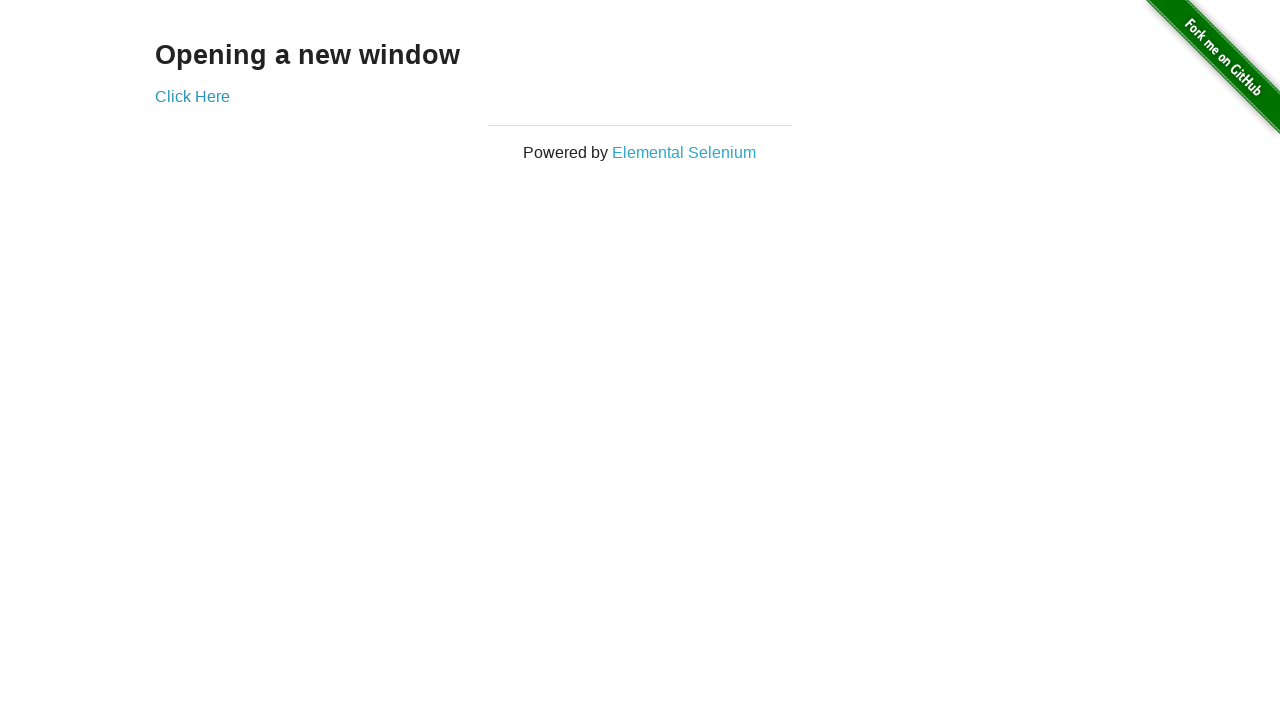

Brought original tab to front (iteration 92)
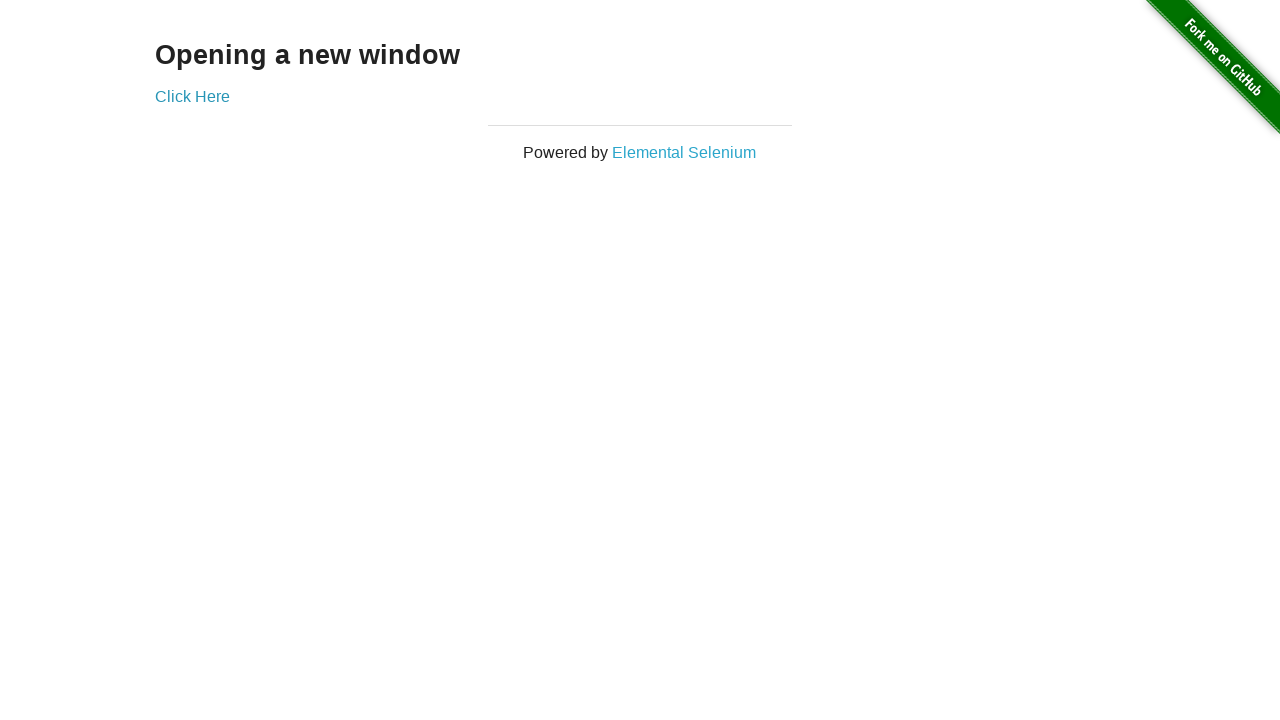

Brought new tab to front (iteration 92)
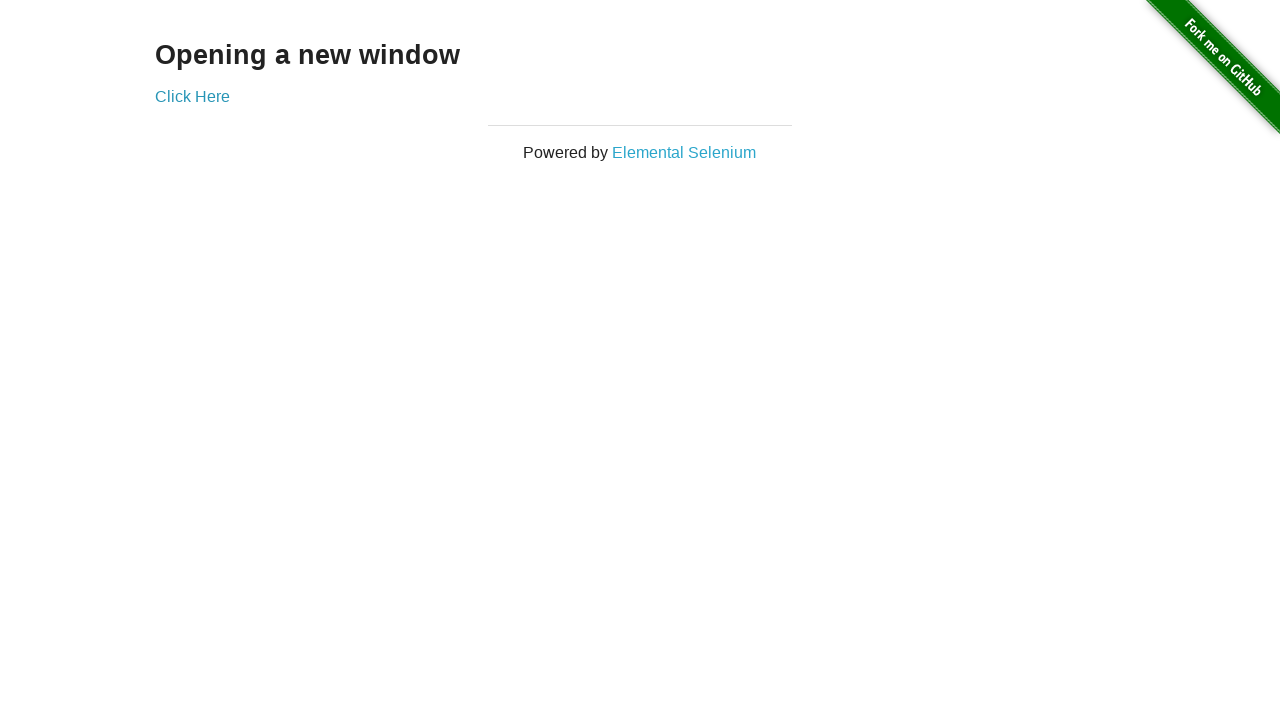

Brought original tab to front (iteration 93)
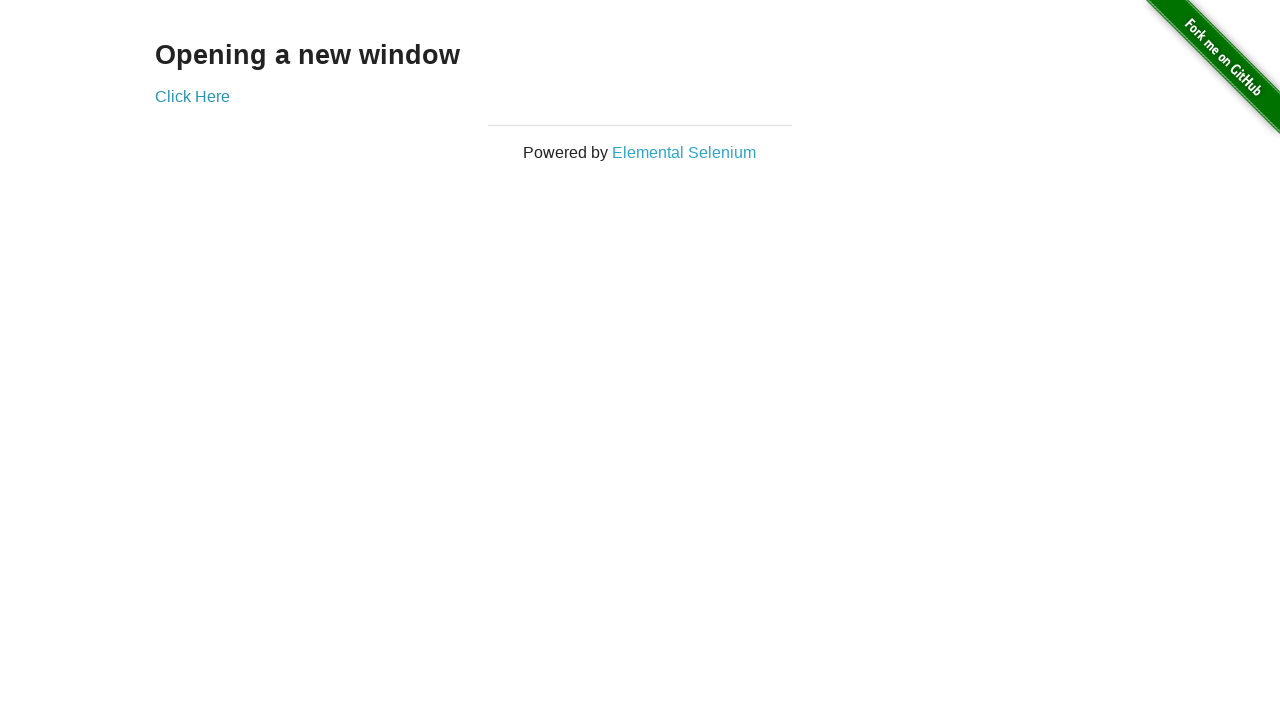

Brought new tab to front (iteration 93)
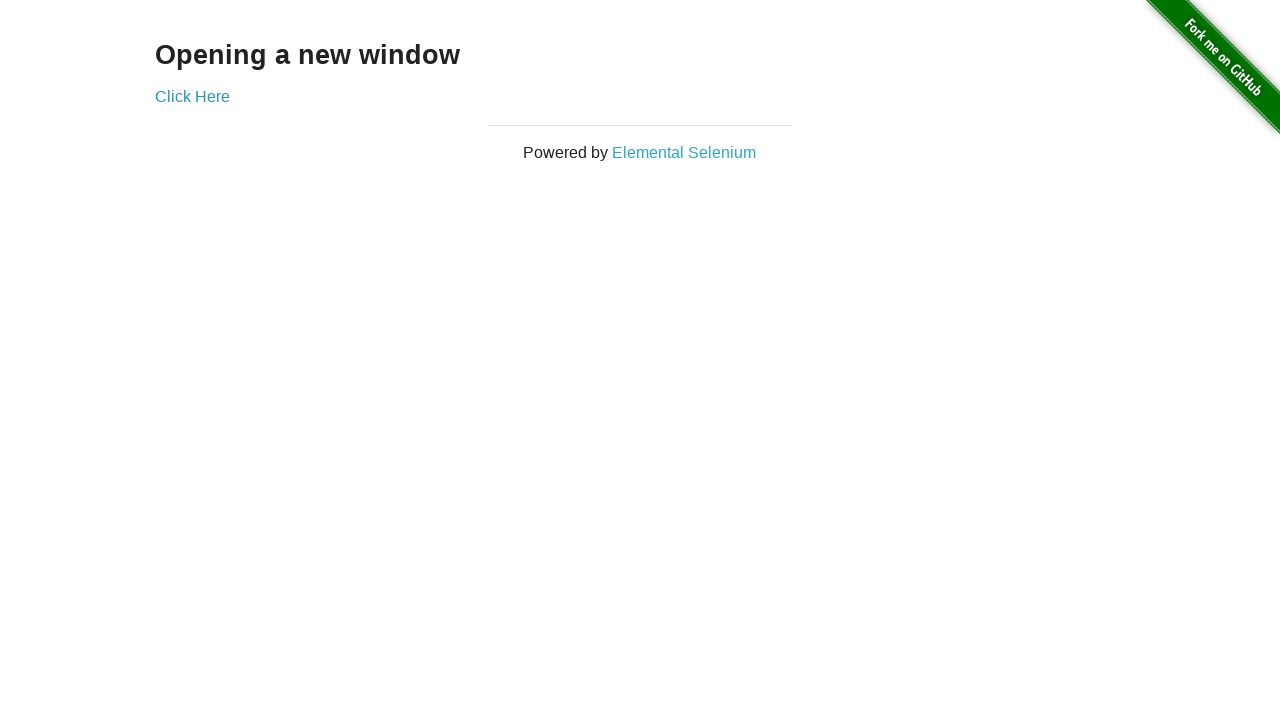

Brought original tab to front (iteration 94)
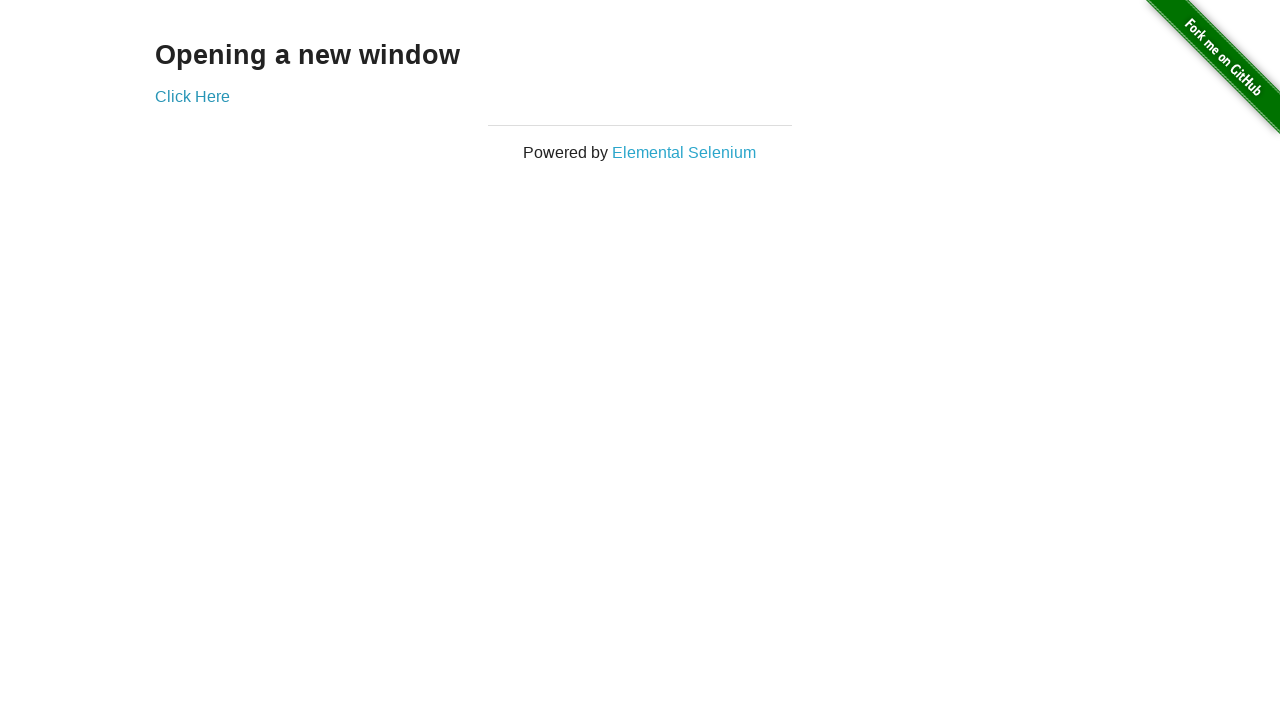

Brought new tab to front (iteration 94)
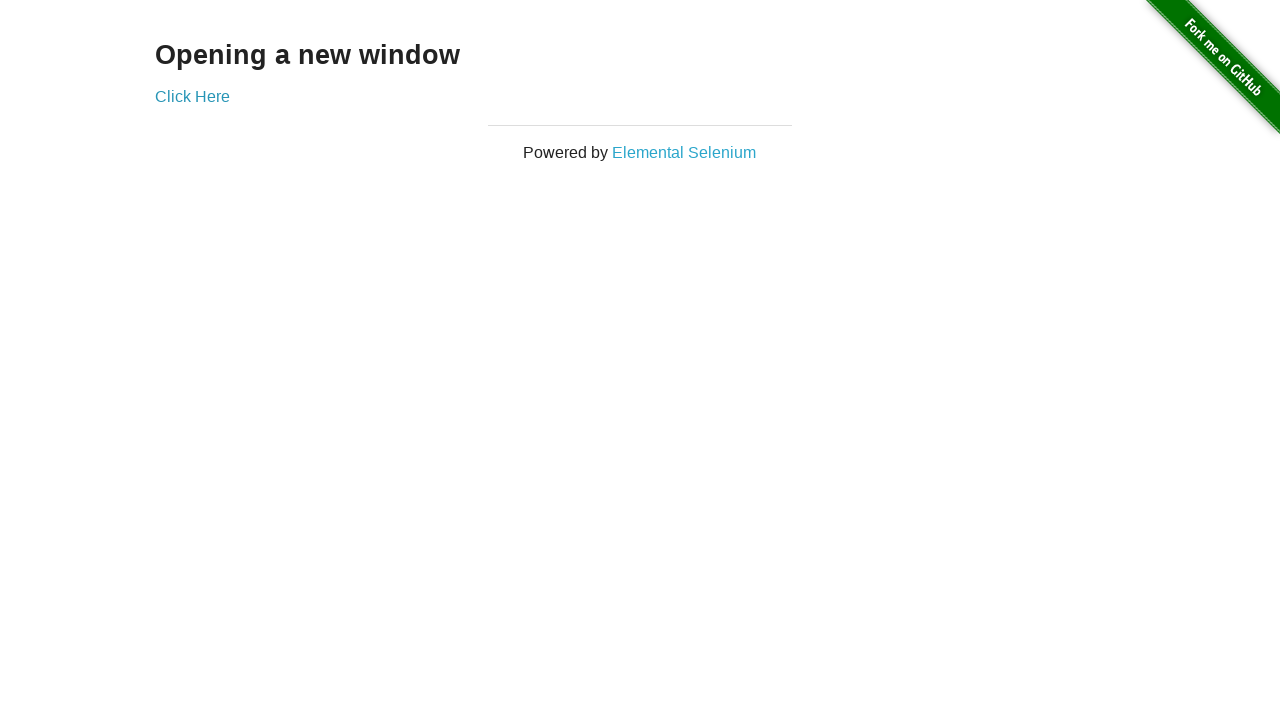

Brought original tab to front (iteration 95)
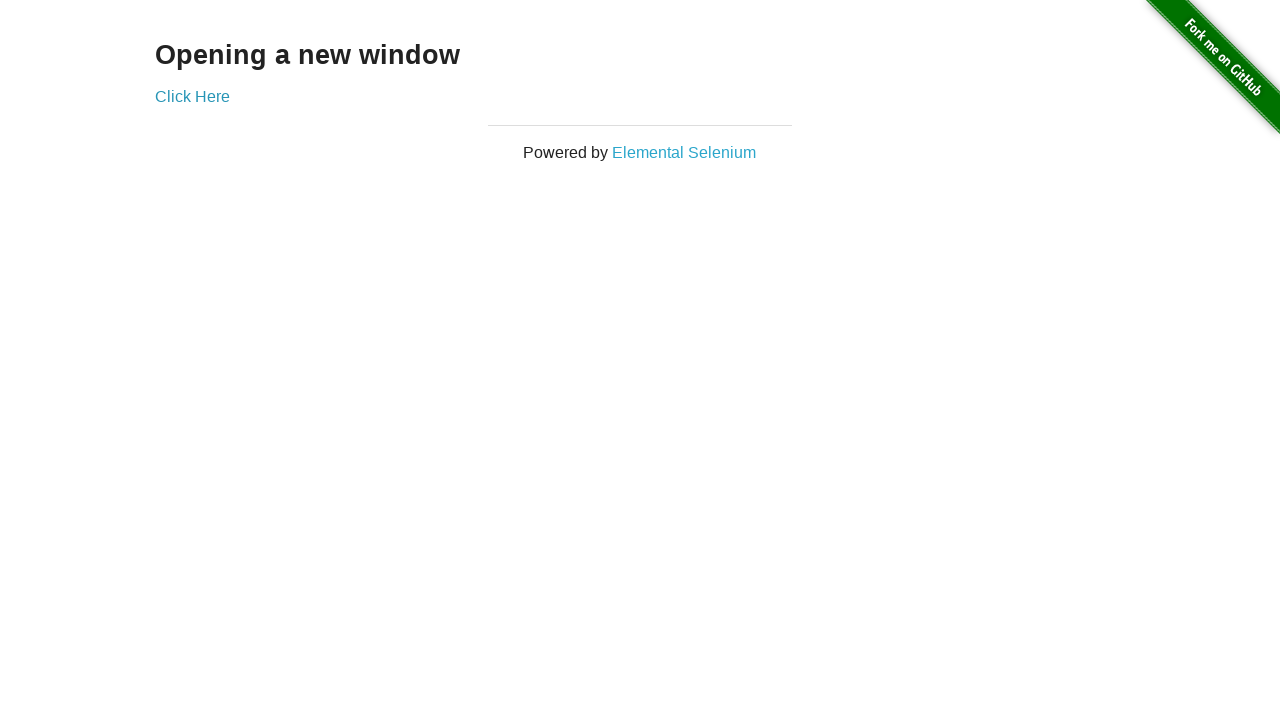

Brought new tab to front (iteration 95)
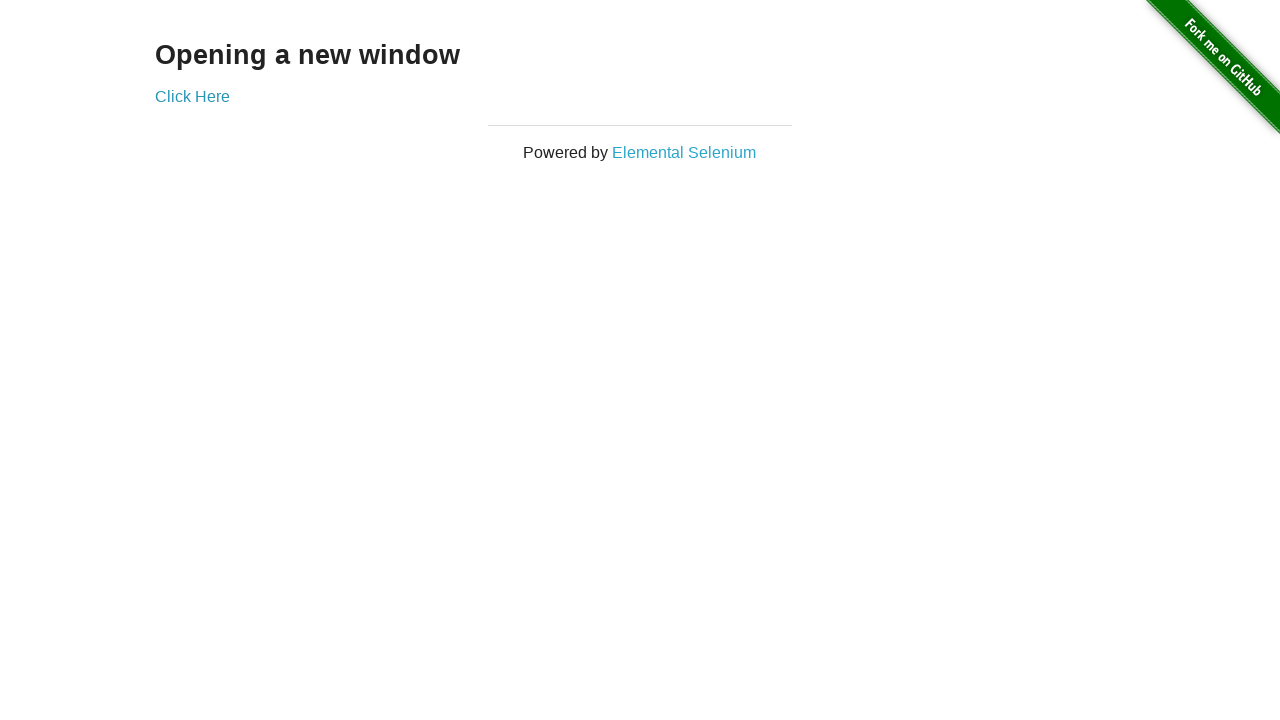

Brought original tab to front (iteration 96)
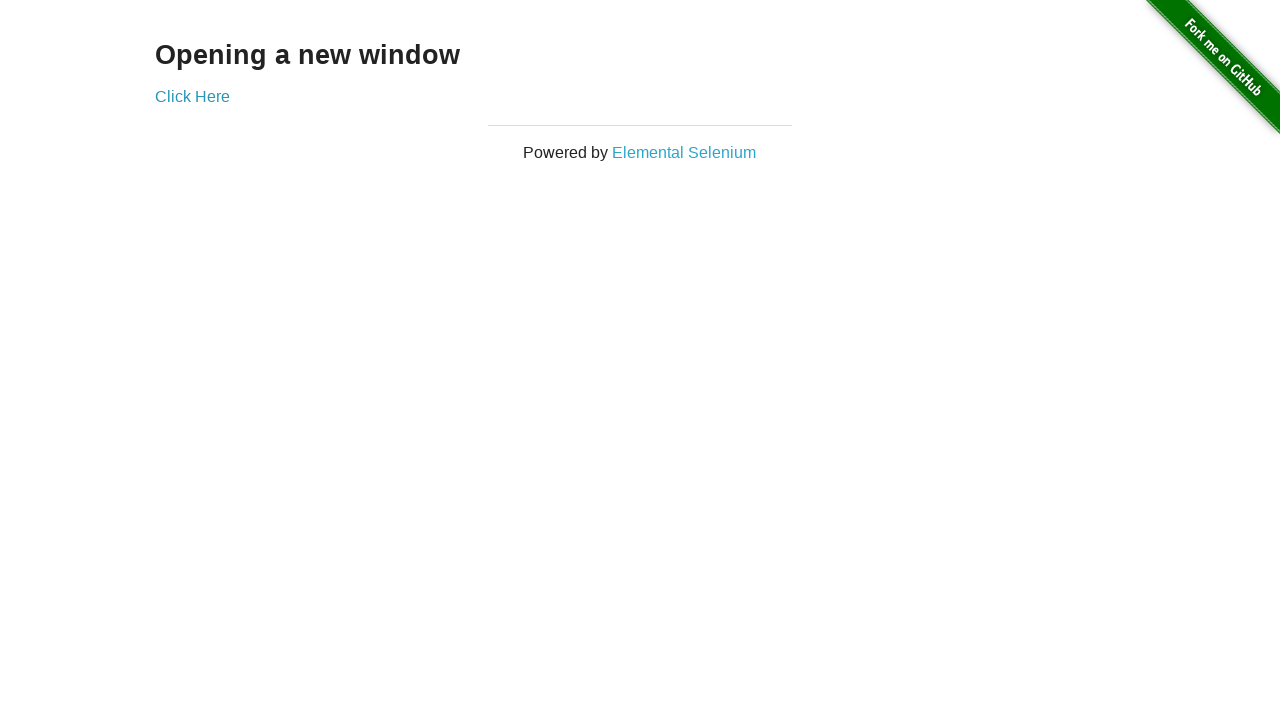

Brought new tab to front (iteration 96)
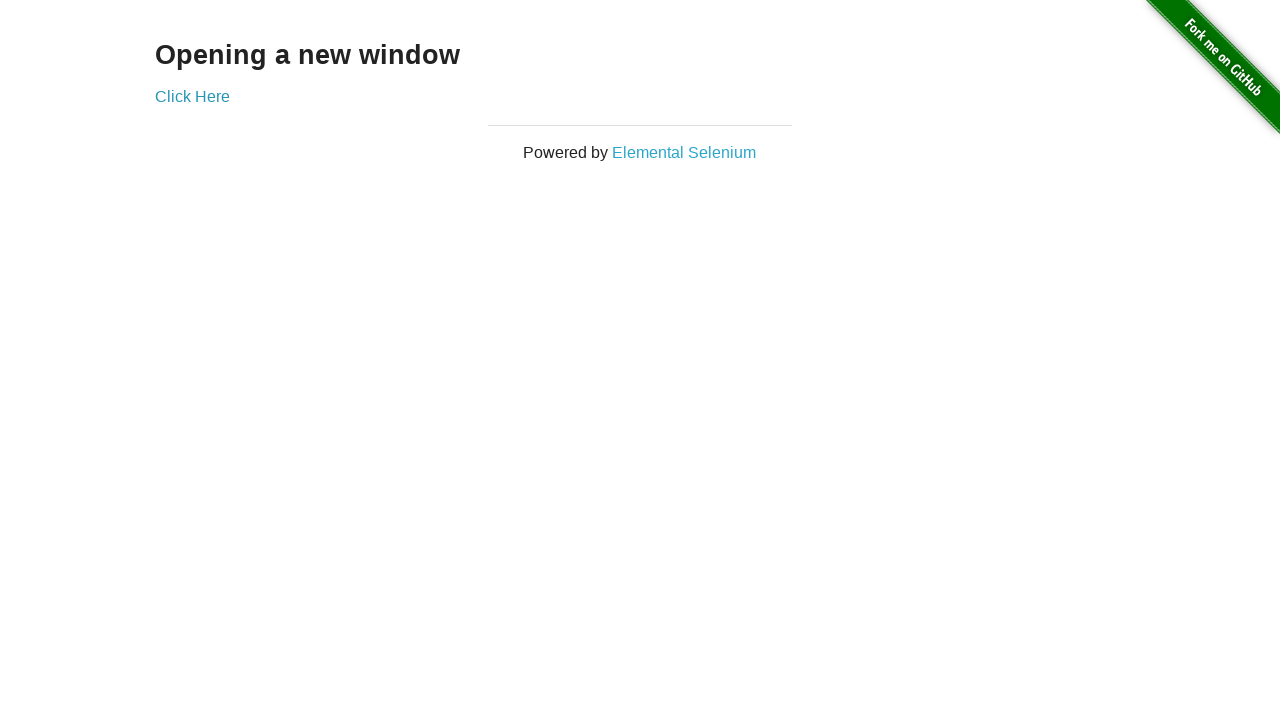

Brought original tab to front (iteration 97)
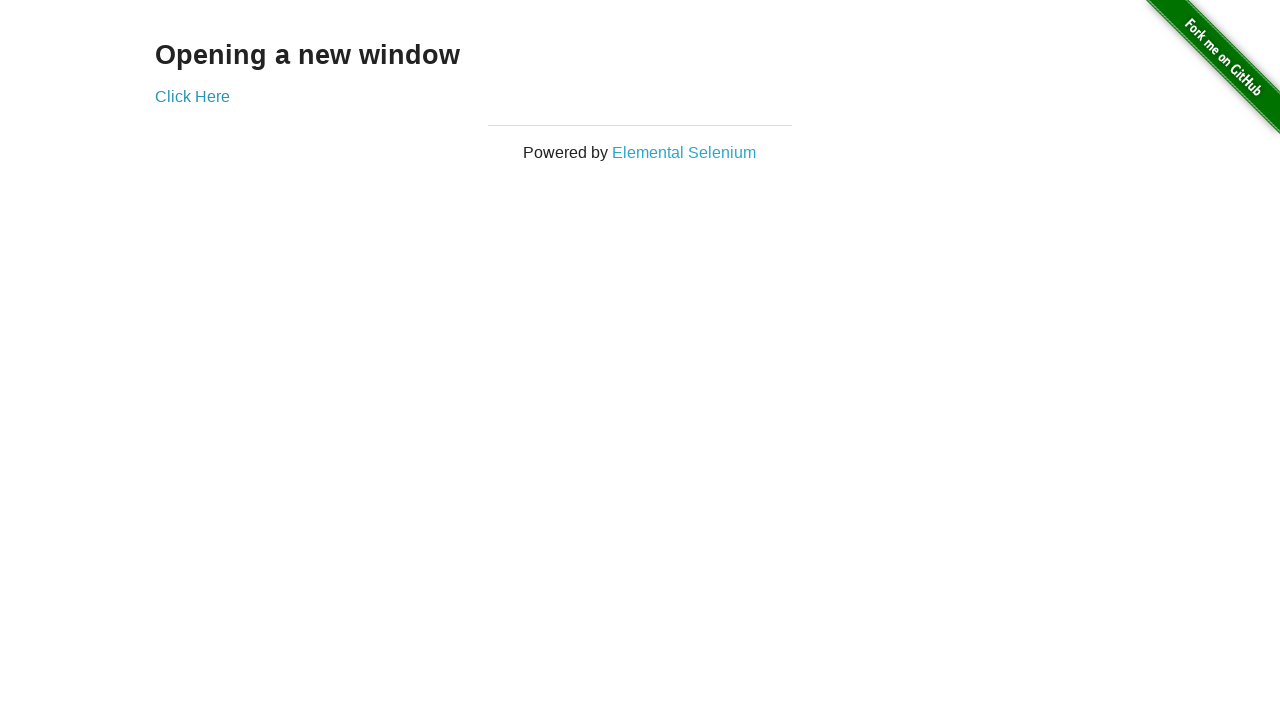

Brought new tab to front (iteration 97)
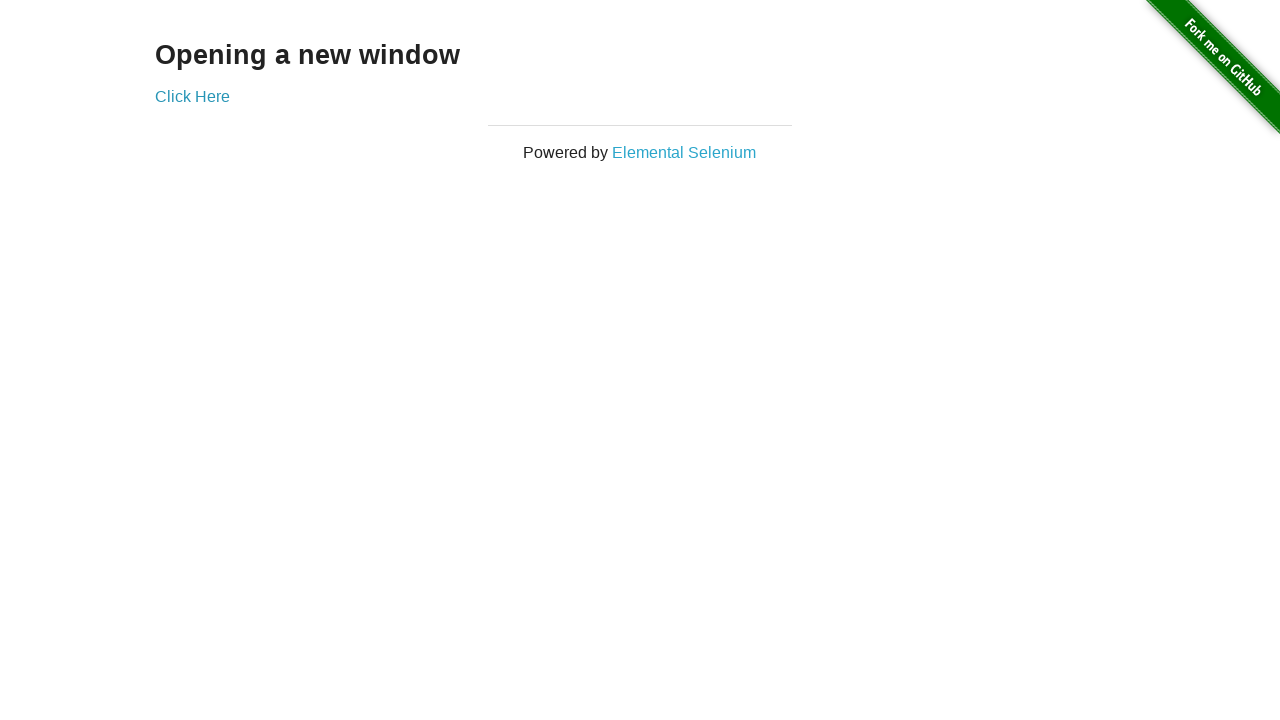

Brought original tab to front (iteration 98)
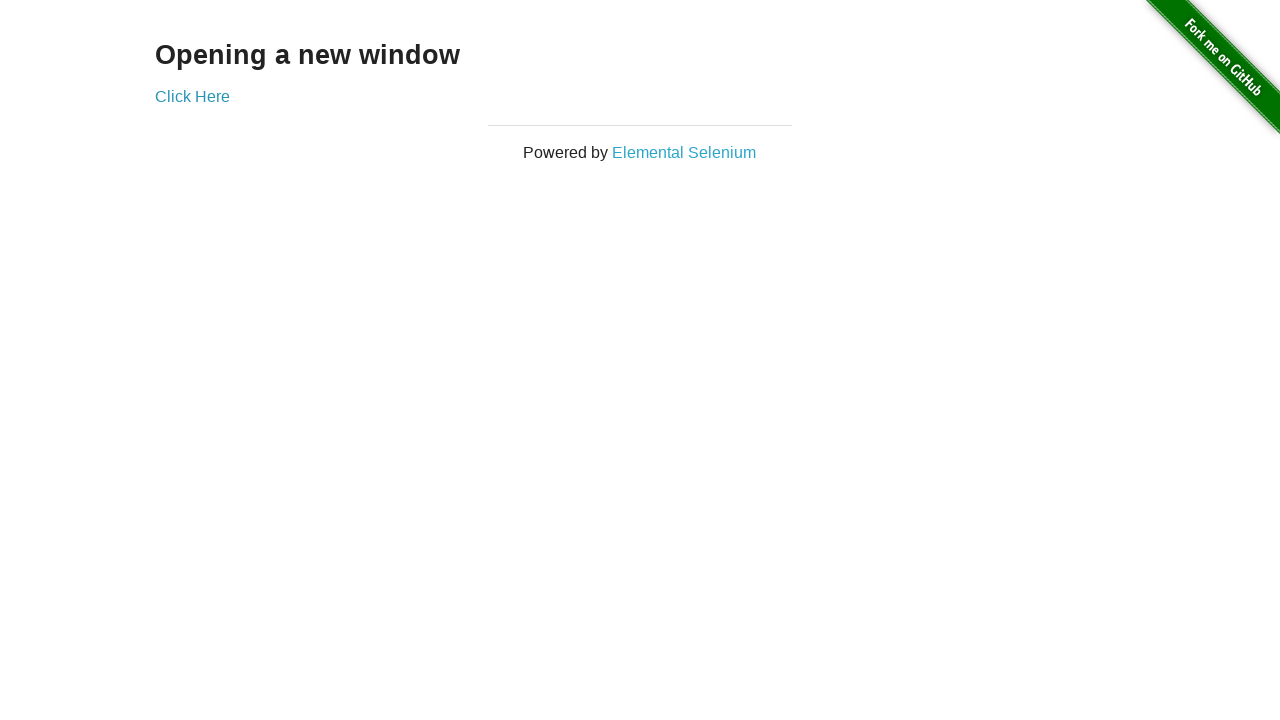

Brought new tab to front (iteration 98)
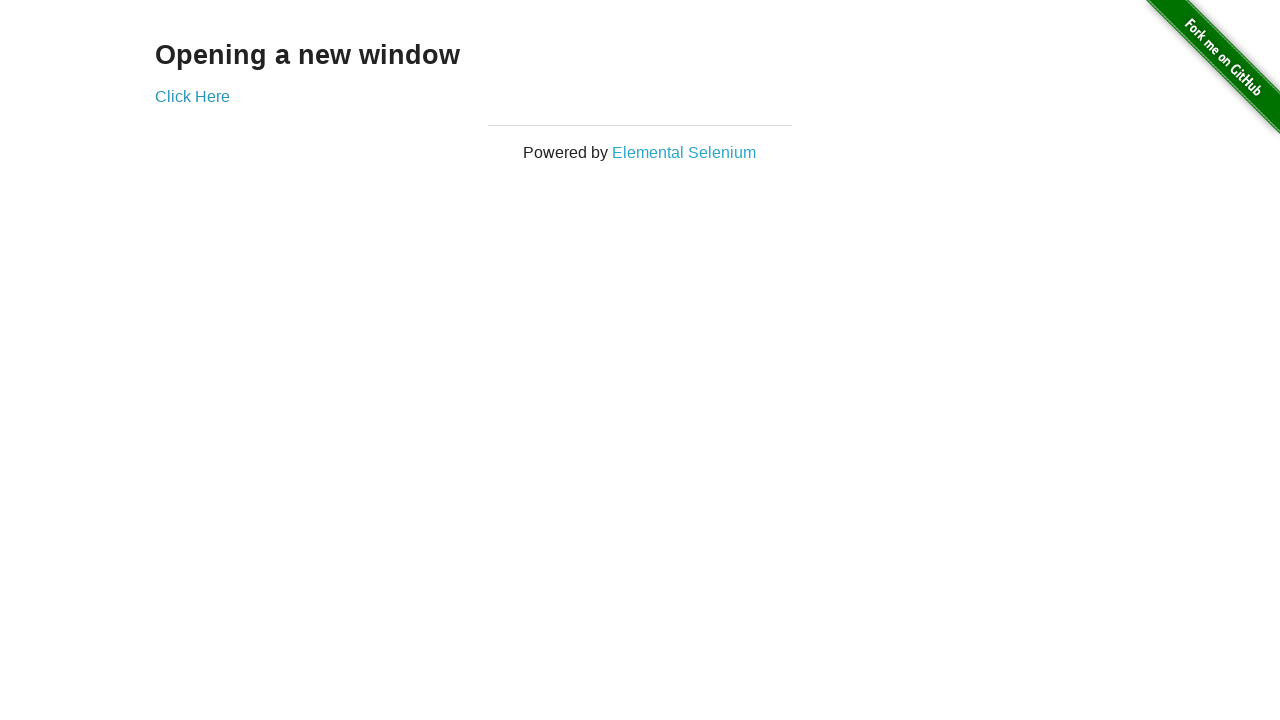

Brought original tab to front (iteration 99)
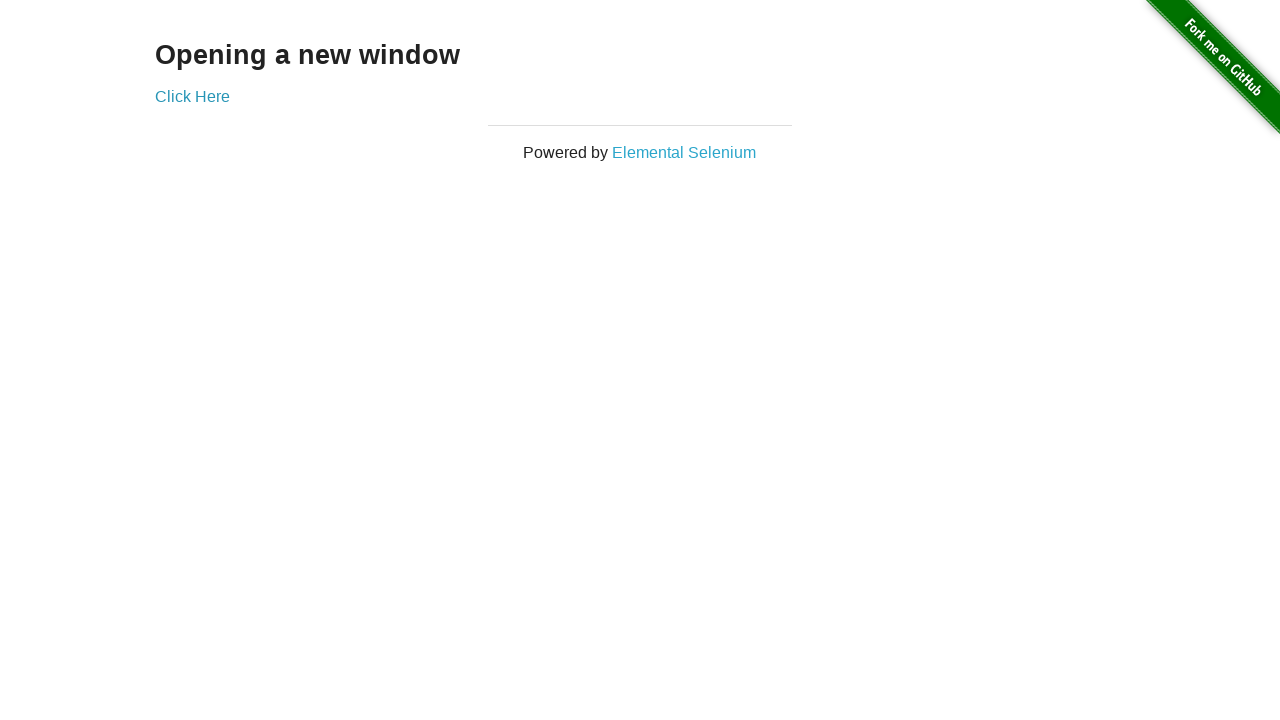

Brought new tab to front (iteration 99)
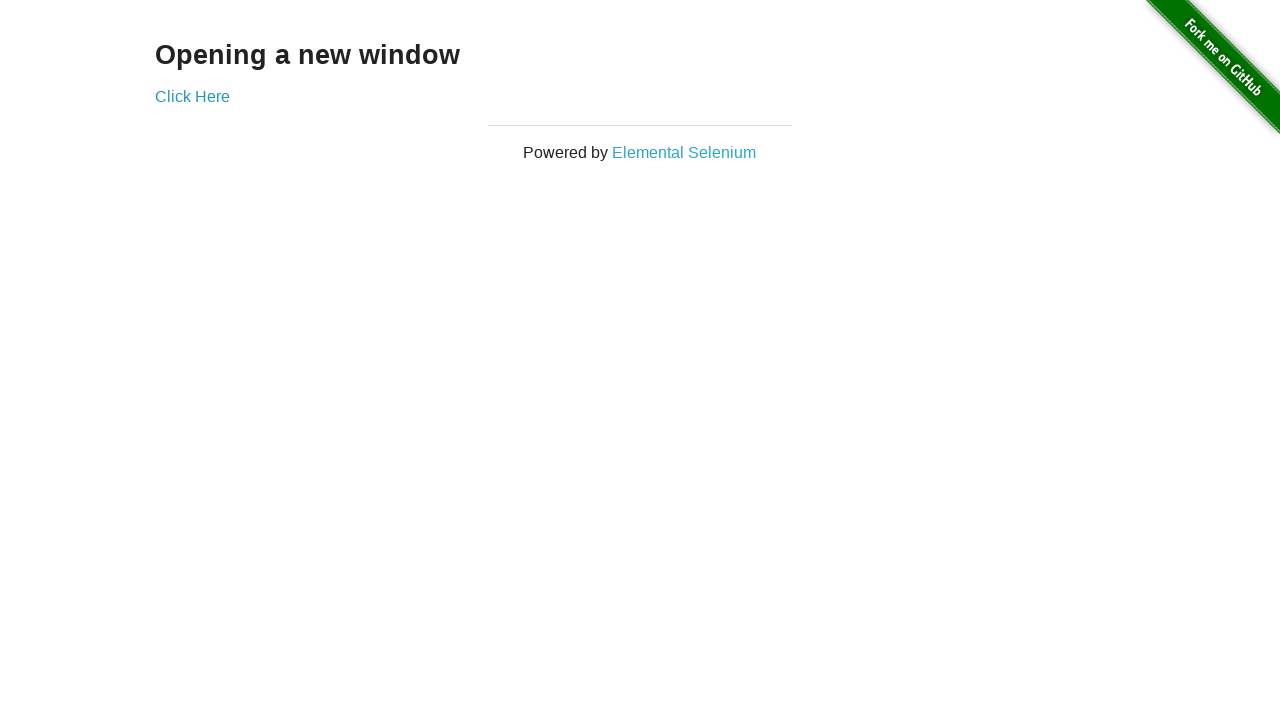

Brought original tab to front (iteration 100)
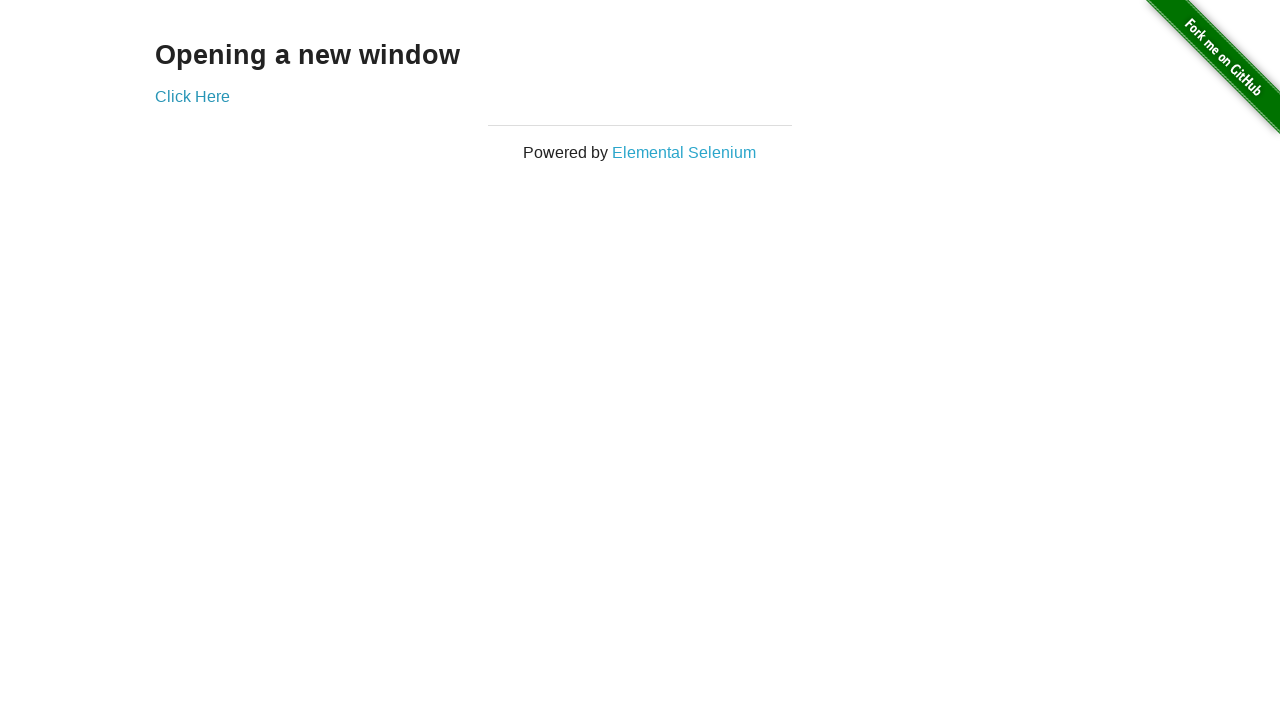

Brought new tab to front (iteration 100)
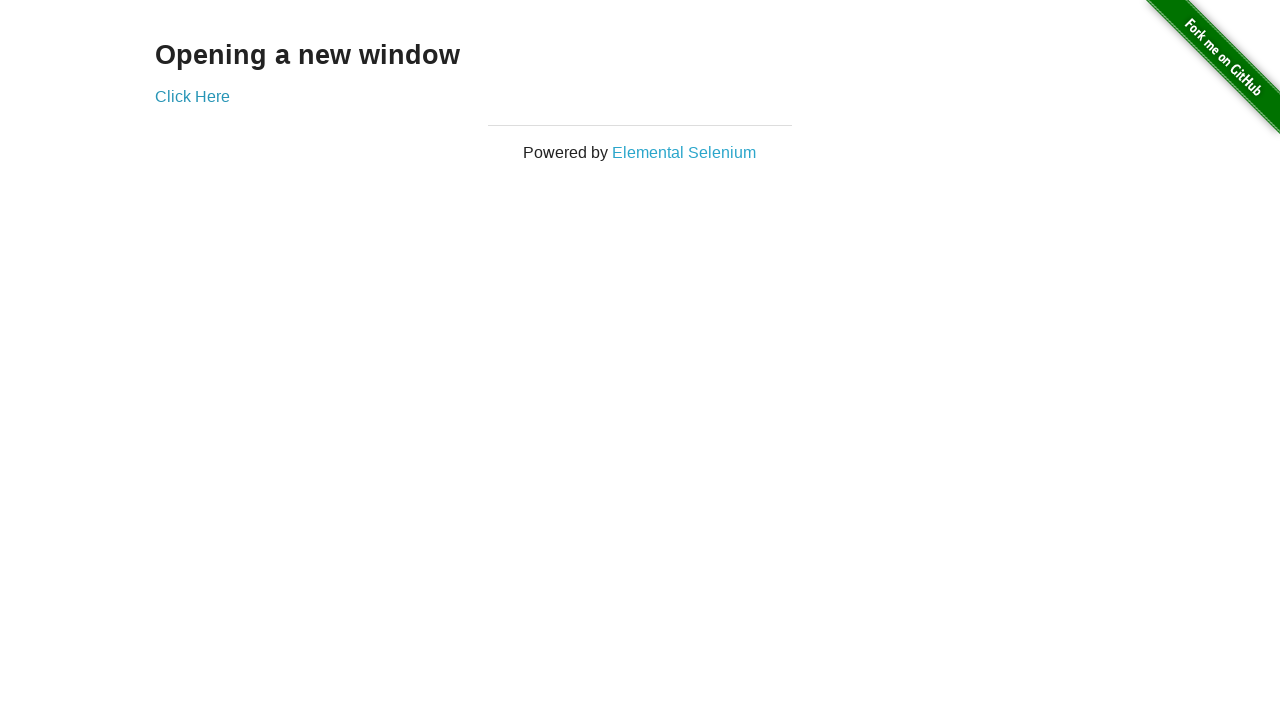

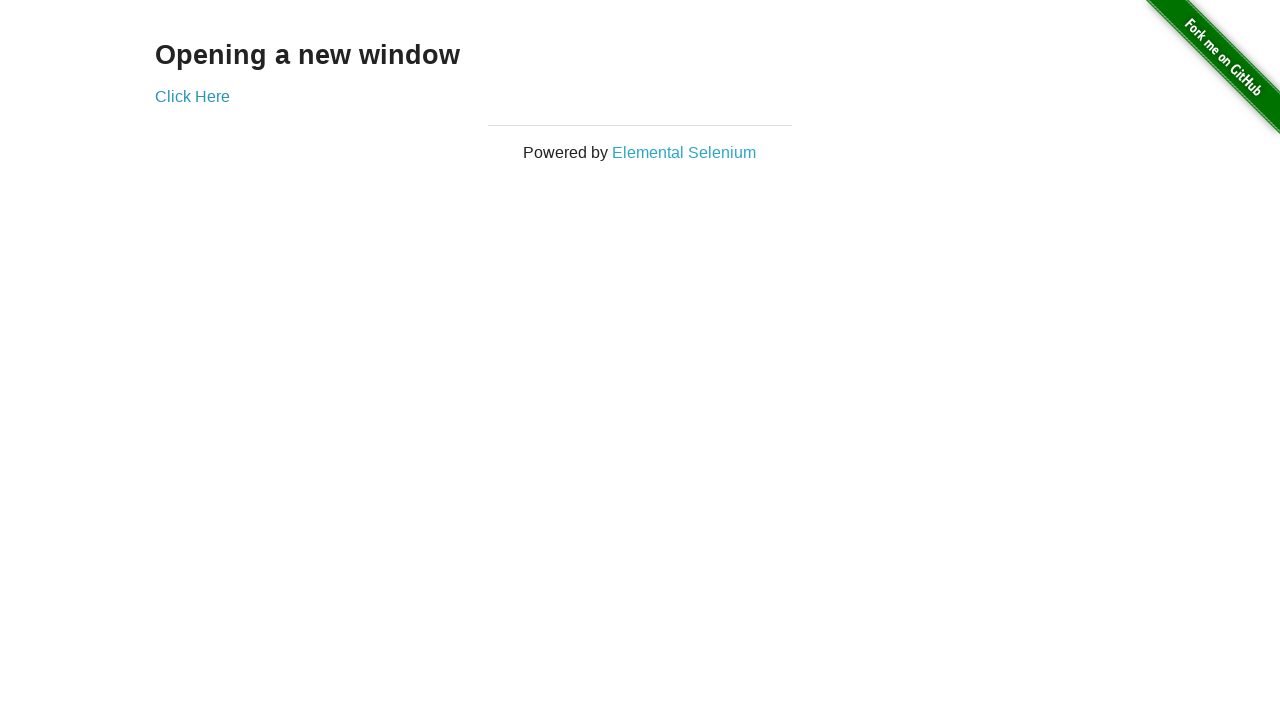